Tests finding input elements by label text with random suffix to handle duplicates, creating a map of labels to inputs

Starting URL: https://v4-alpha.getbootstrap.com/components/forms/

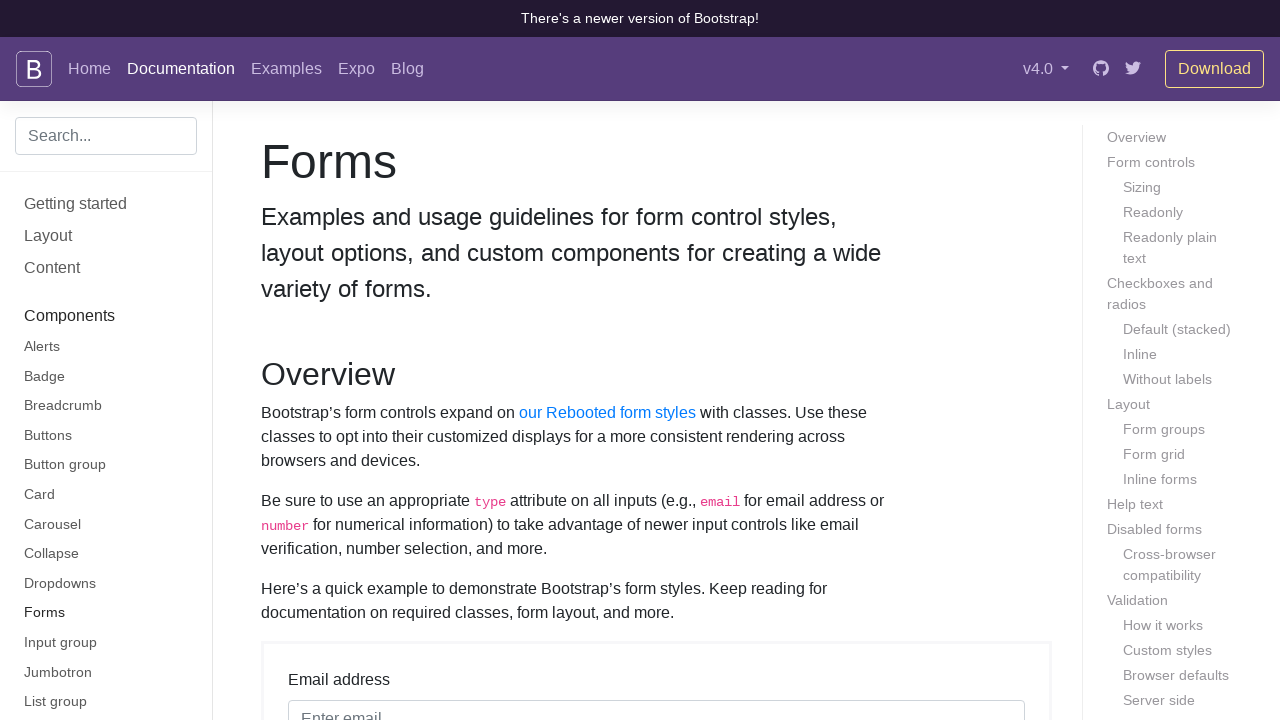

Located all label elements on the form page
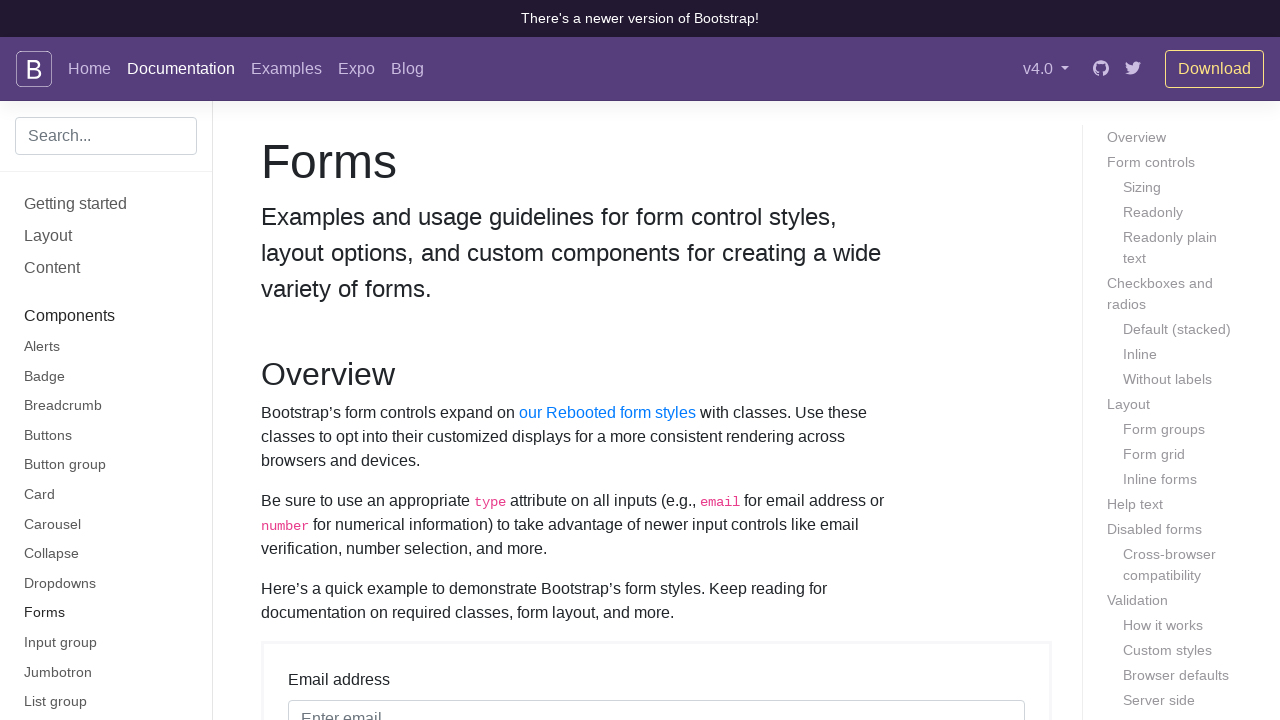

Created mapping of 101 label-input pairs with random suffixes for duplicate handling
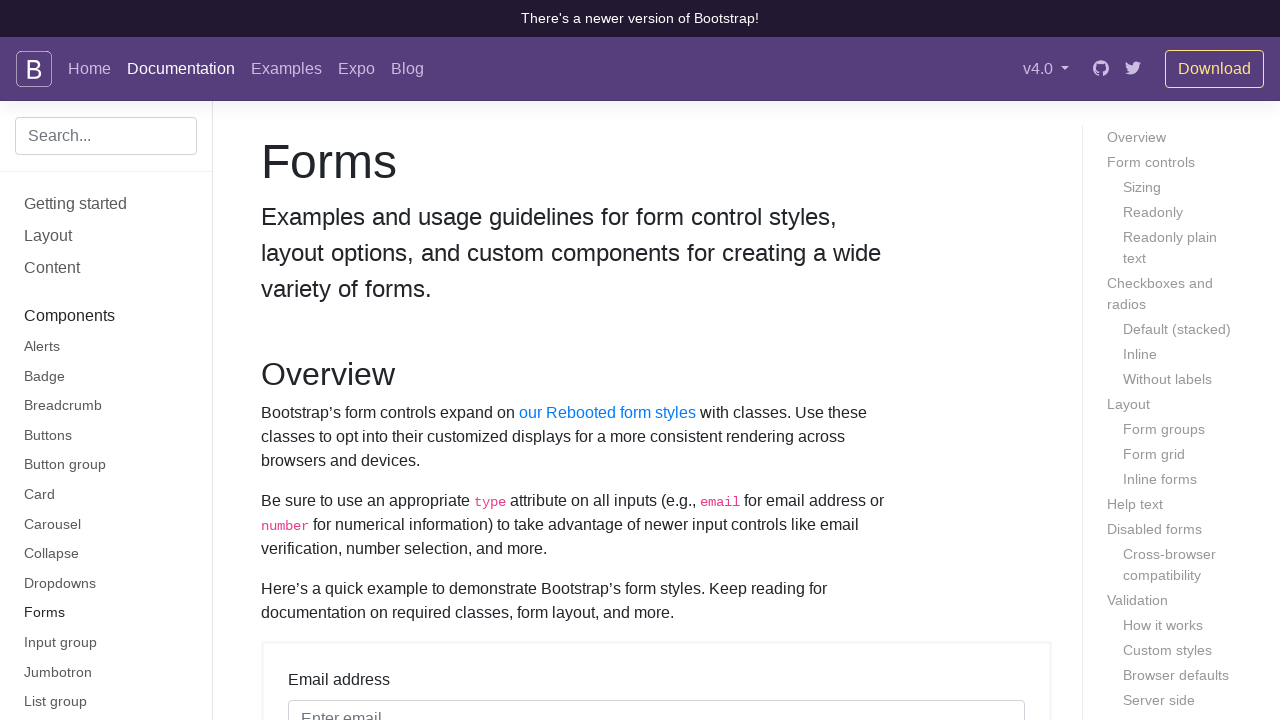

Scrolled into view for input associated with label 'Email address'
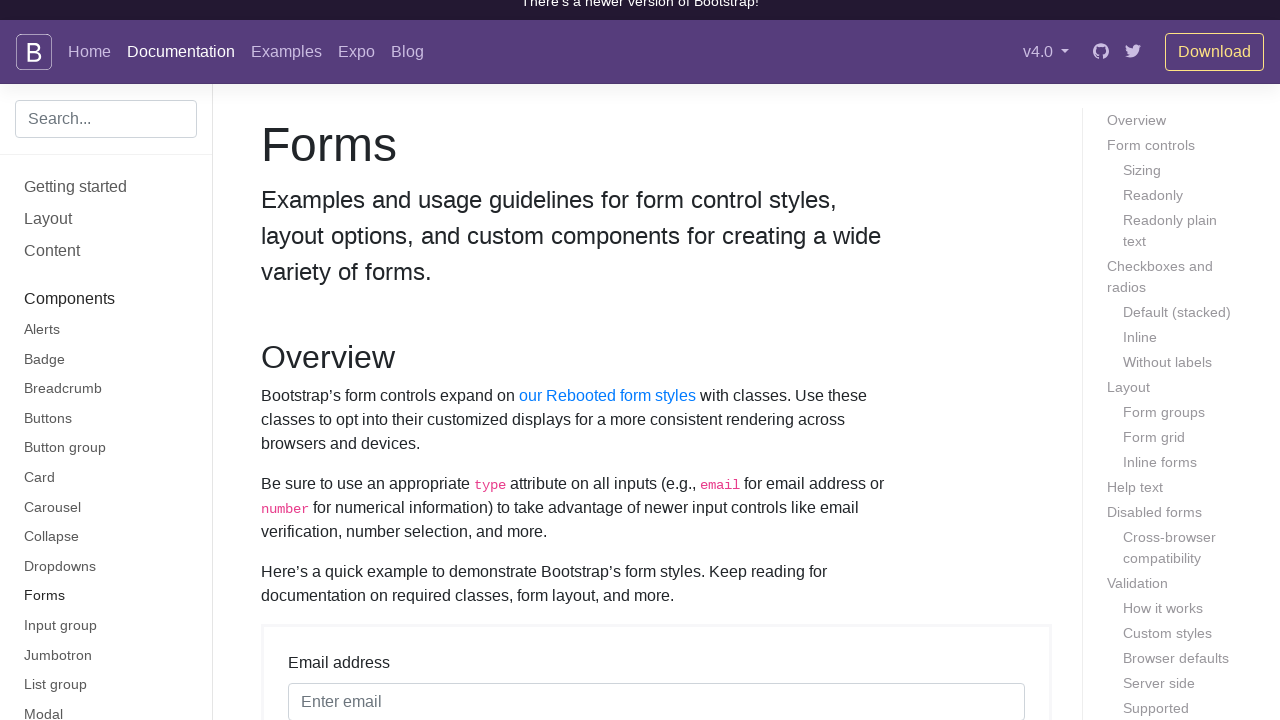

Highlighted input for label 'Email address' with blue border
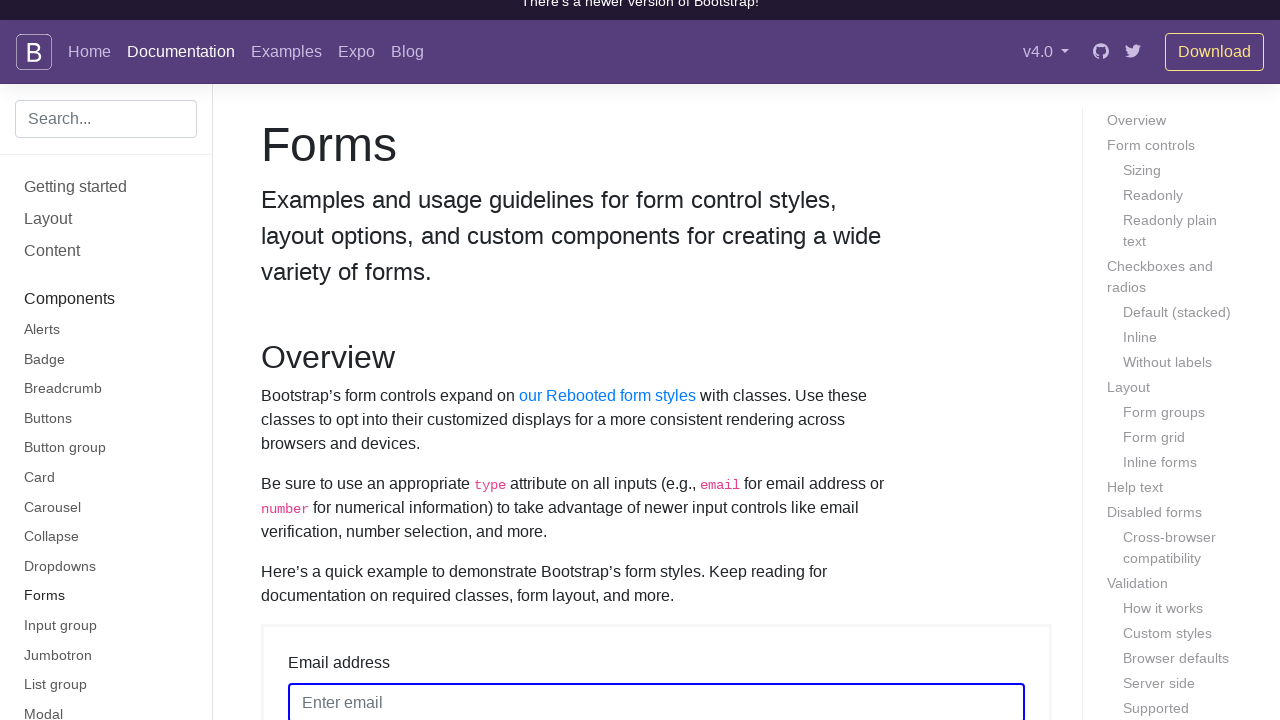

Scrolled into view for input associated with label 'Password'
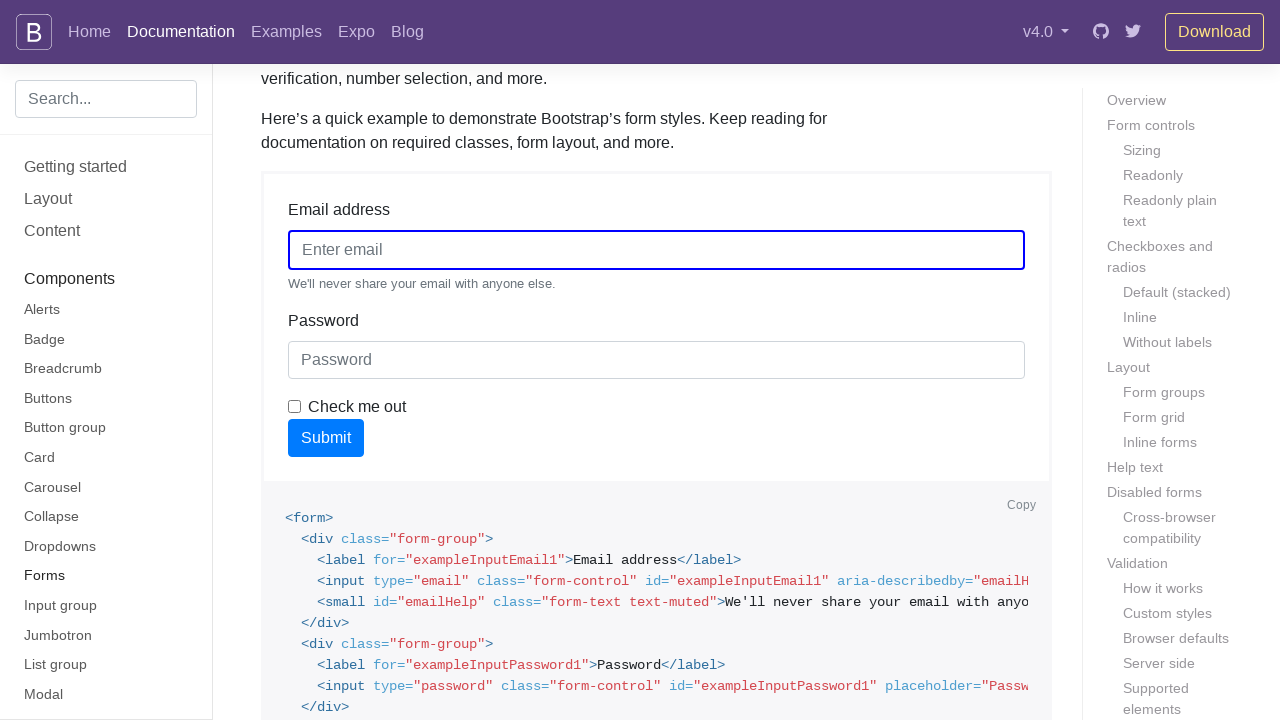

Highlighted input for label 'Password' with blue border
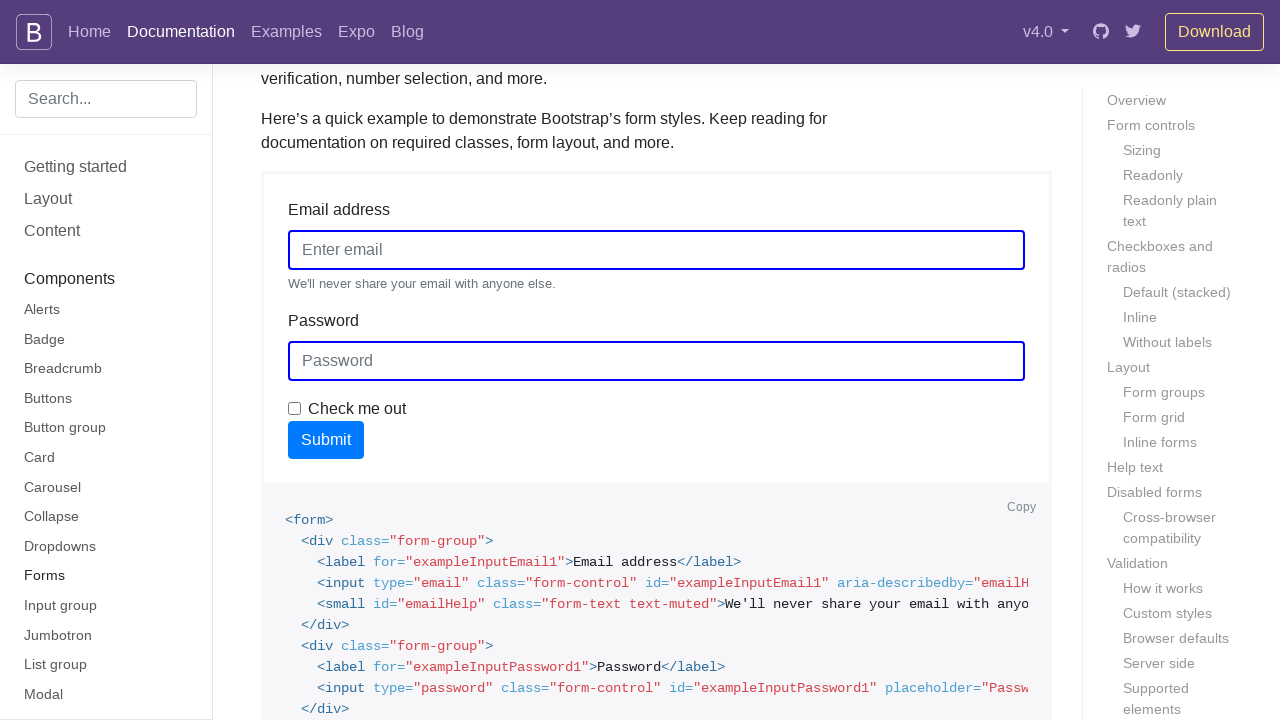

Scrolled into view for input associated with label 'Check me out'
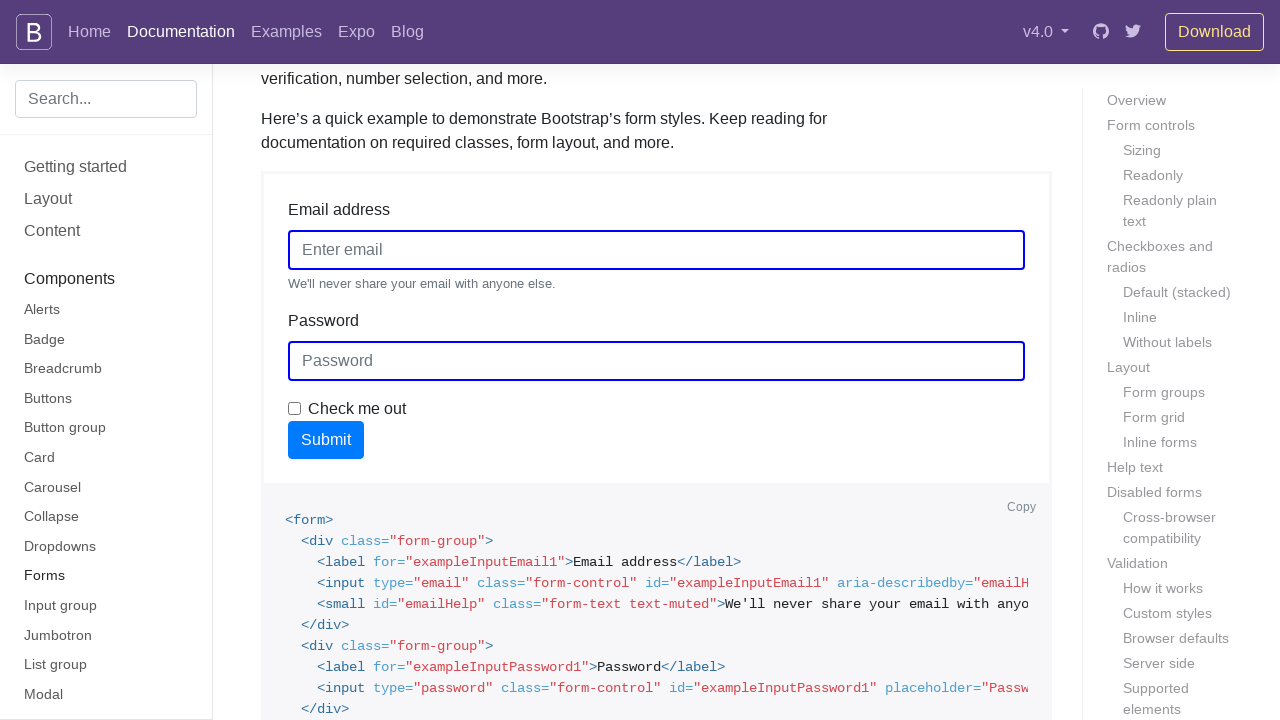

Highlighted input for label 'Check me out' with blue border
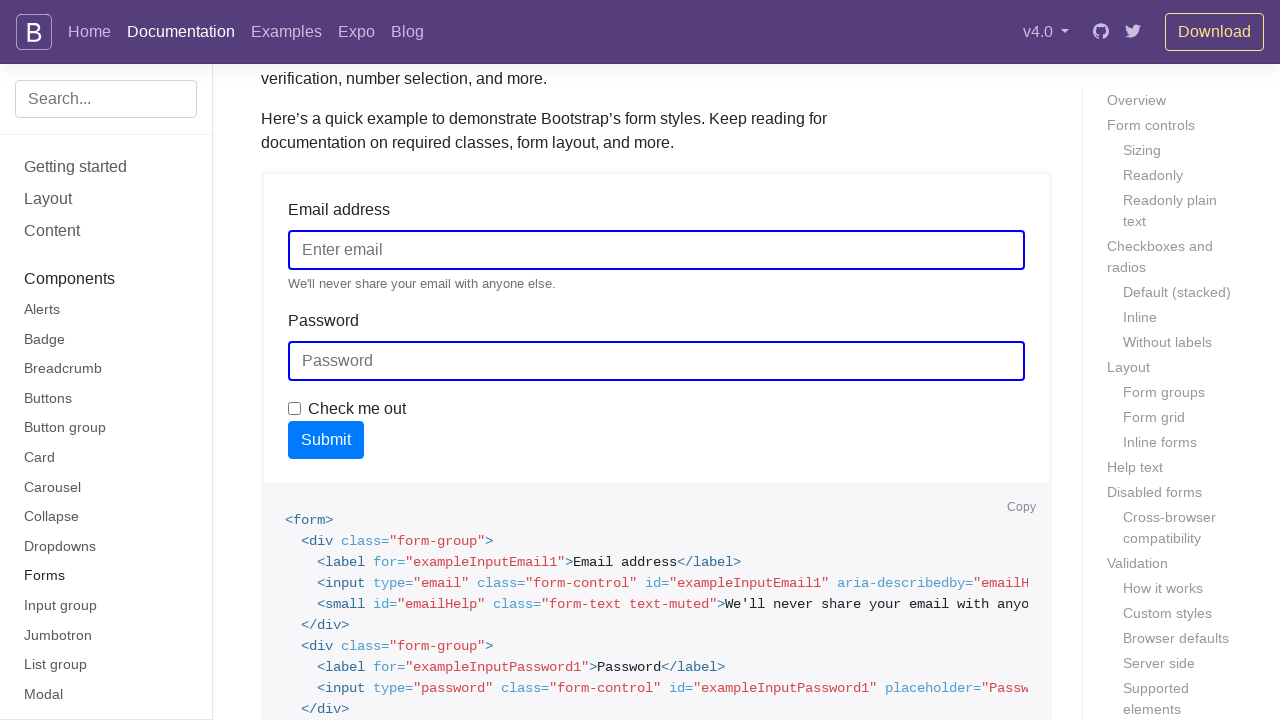

Scrolled into view for input associated with label 'Email address'
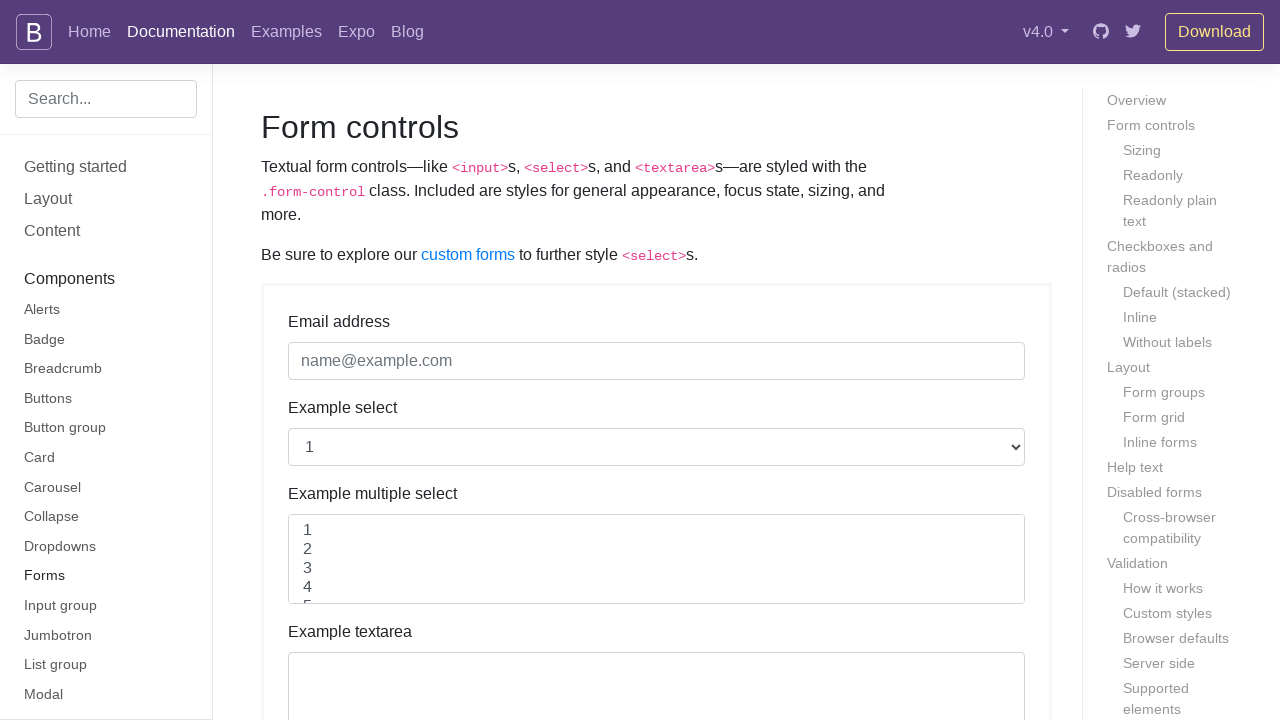

Highlighted input for label 'Email address' with blue border
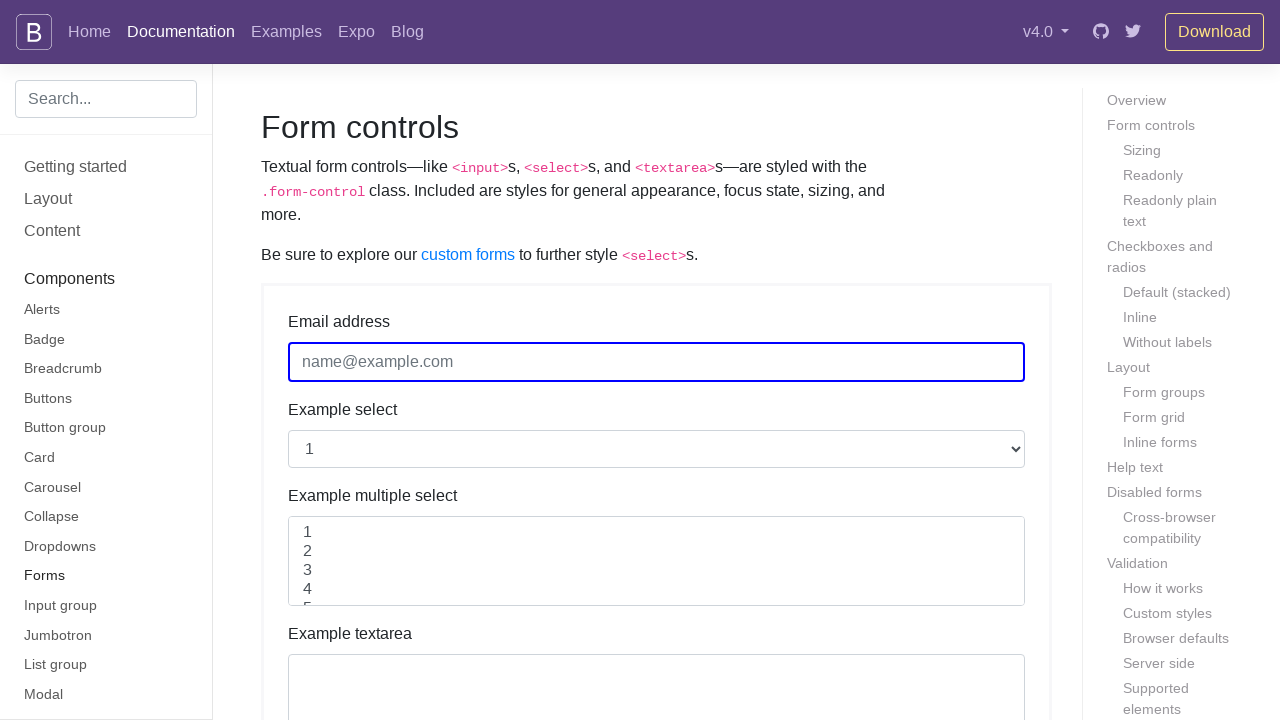

Scrolled into view for input associated with label 'Example select'
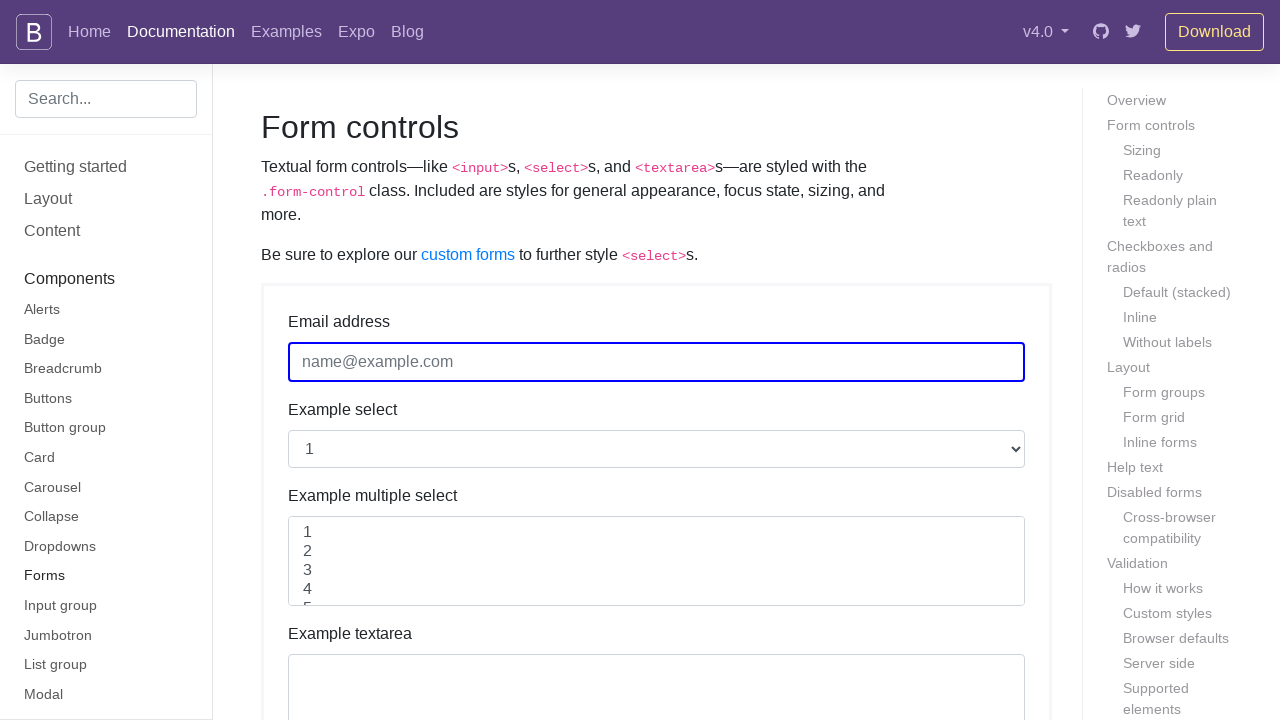

Highlighted input for label 'Example select' with blue border
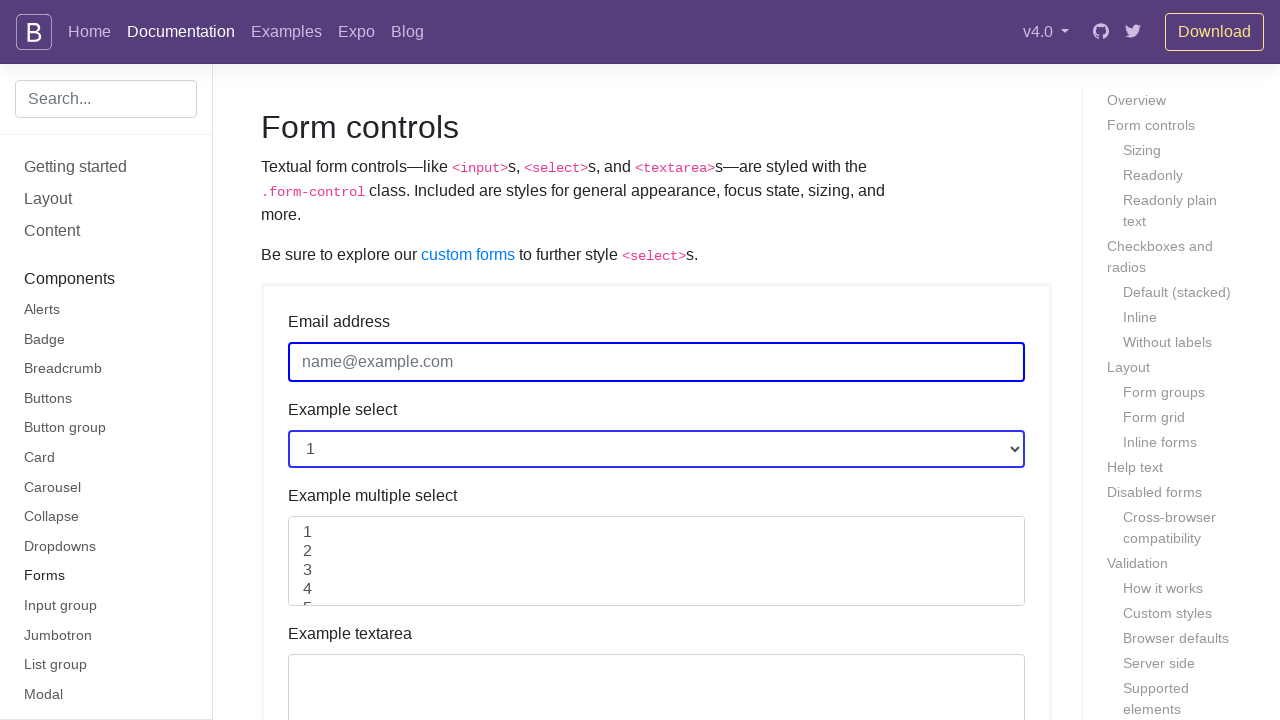

Scrolled into view for input associated with label 'Example multiple select'
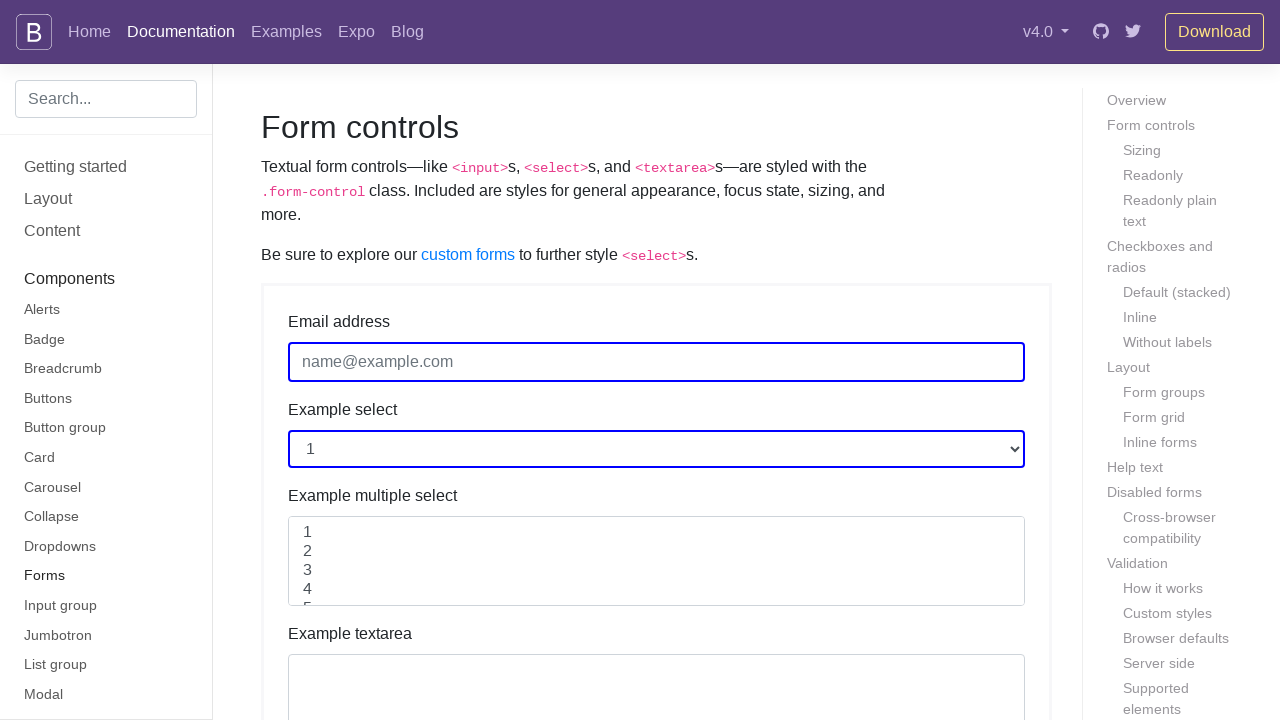

Highlighted input for label 'Example multiple select' with blue border
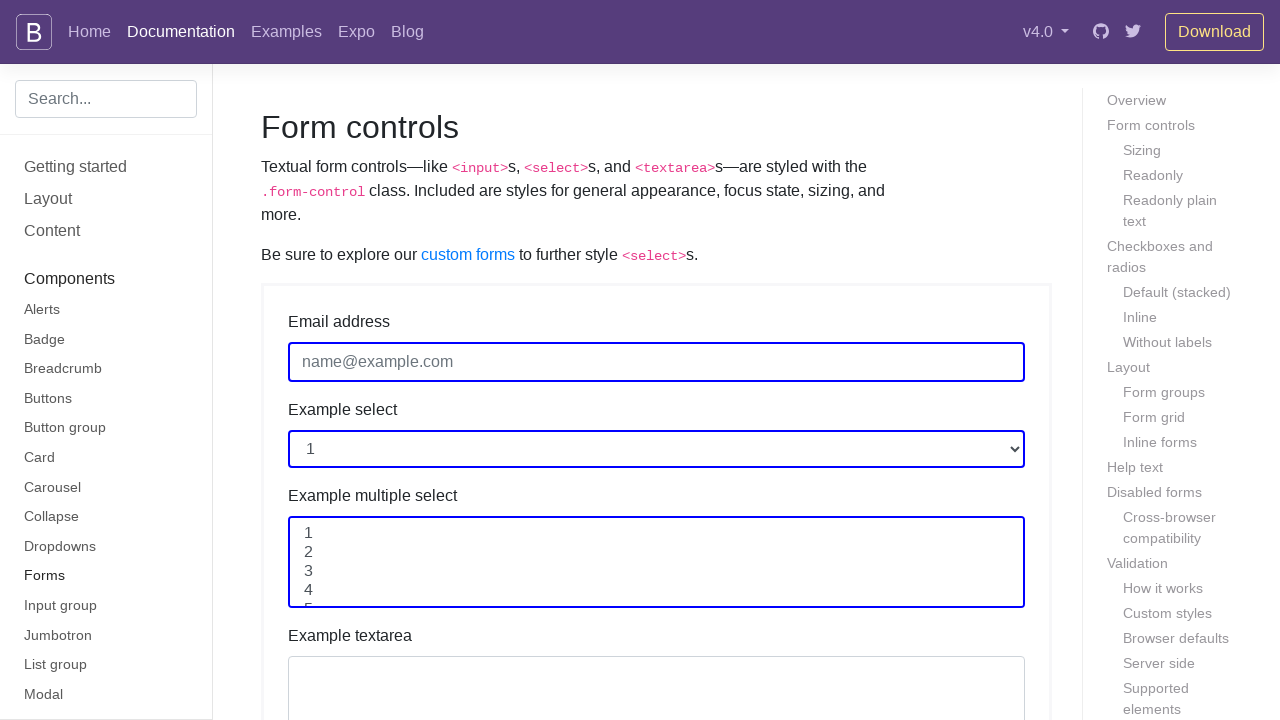

Scrolled into view for input associated with label 'Example textarea'
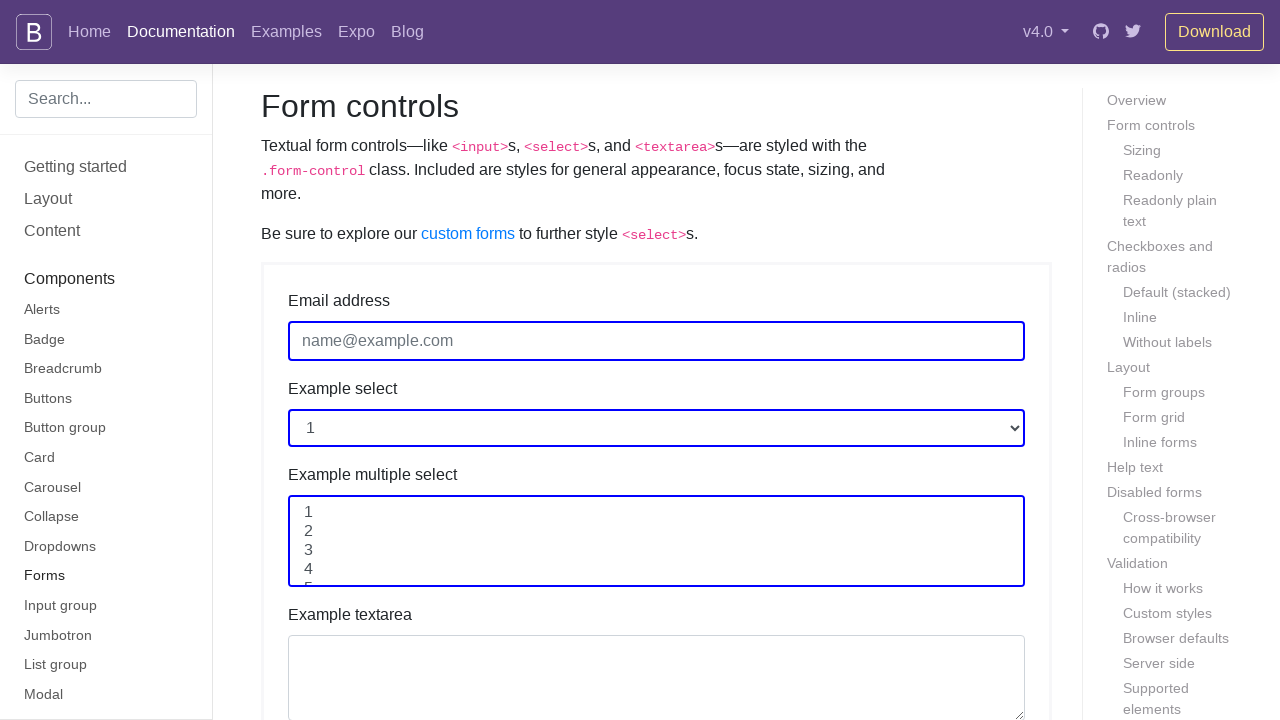

Highlighted input for label 'Example textarea' with blue border
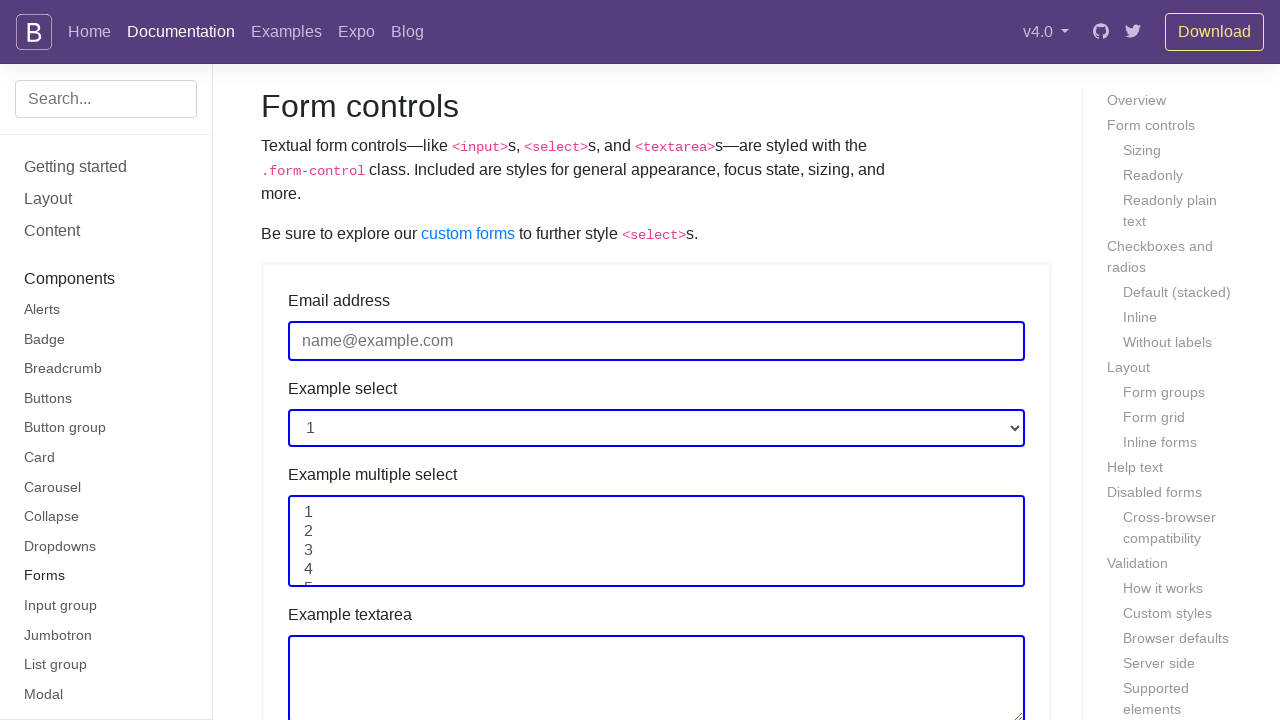

Scrolled into view for input associated with label 'Example file input'
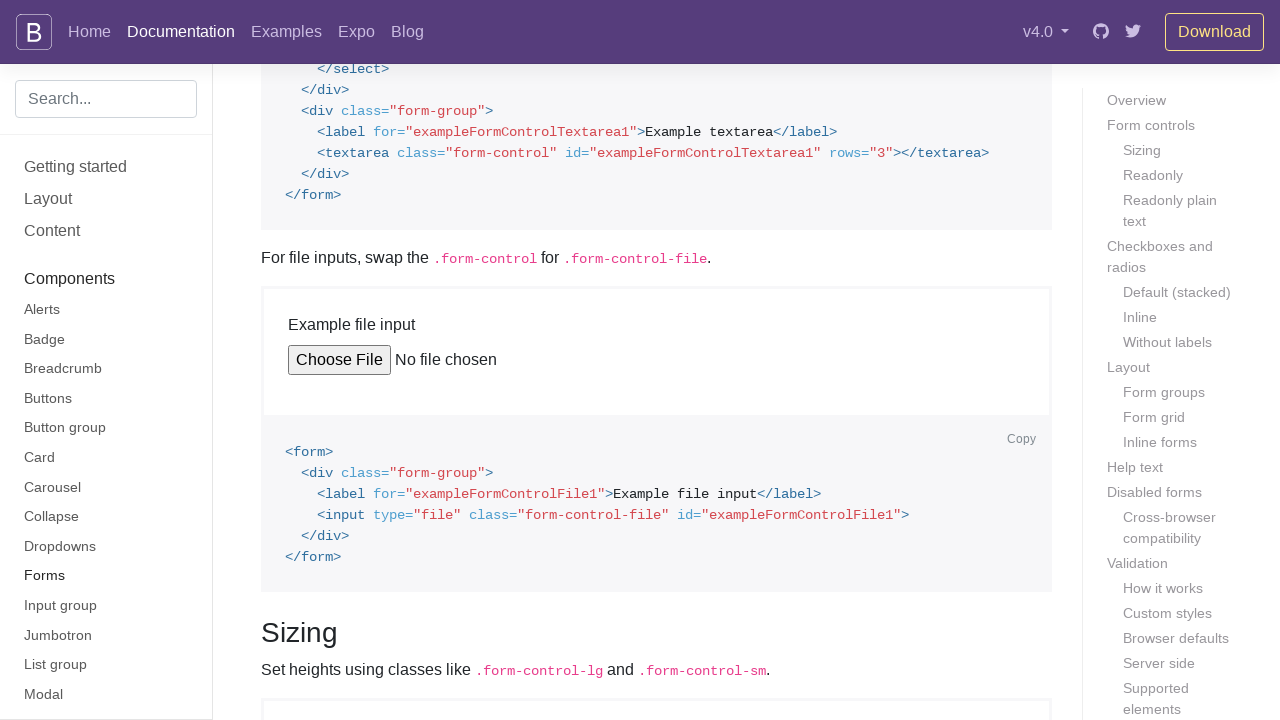

Highlighted input for label 'Example file input' with blue border
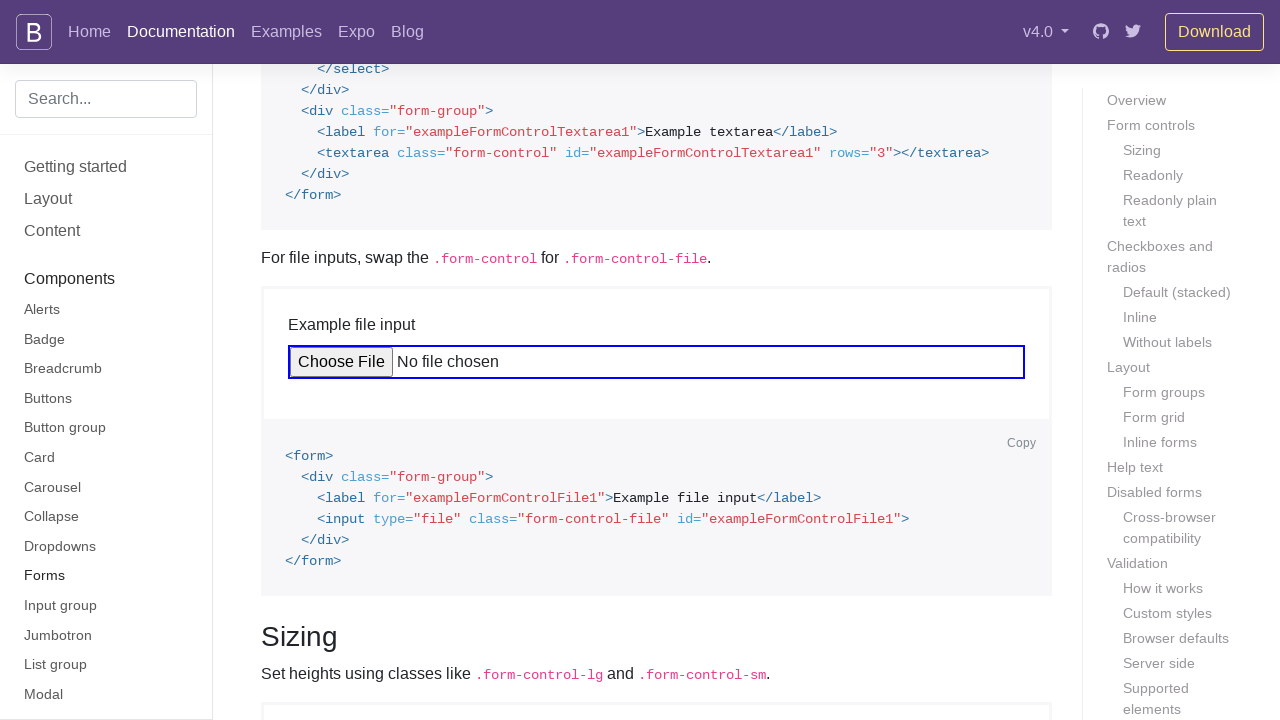

Scrolled into view for input associated with label 'Email'
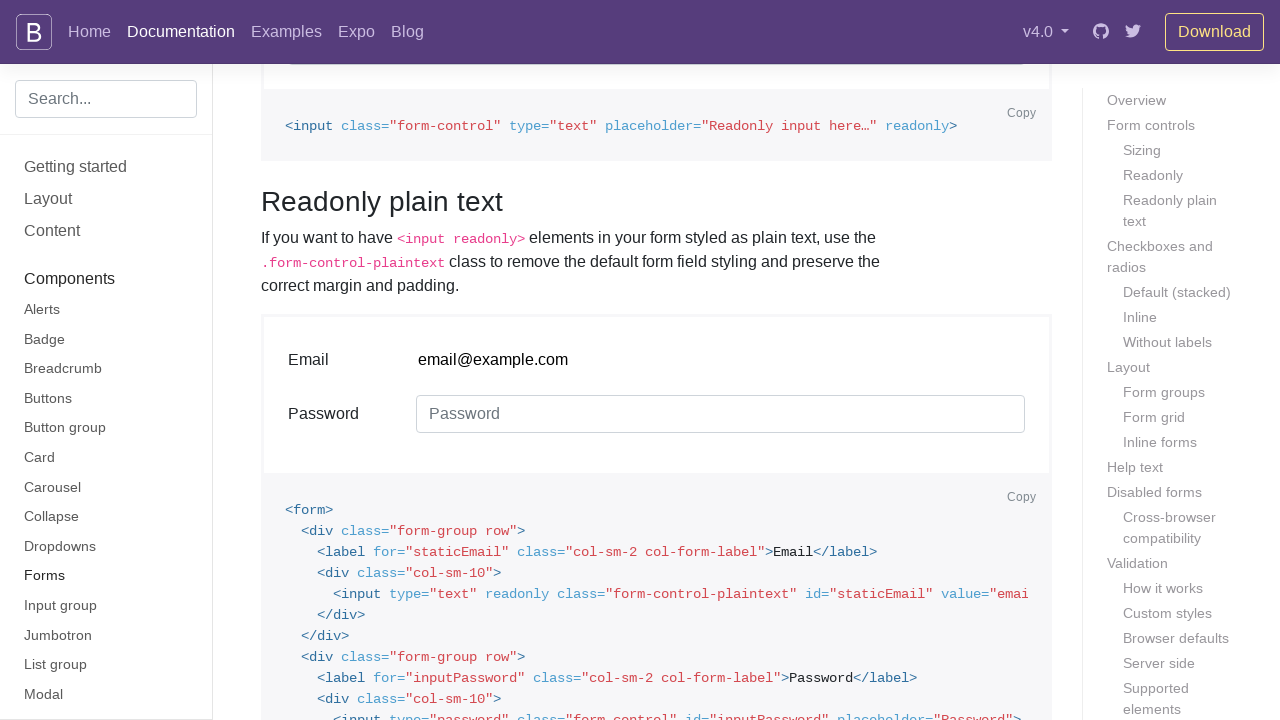

Highlighted input for label 'Email' with blue border
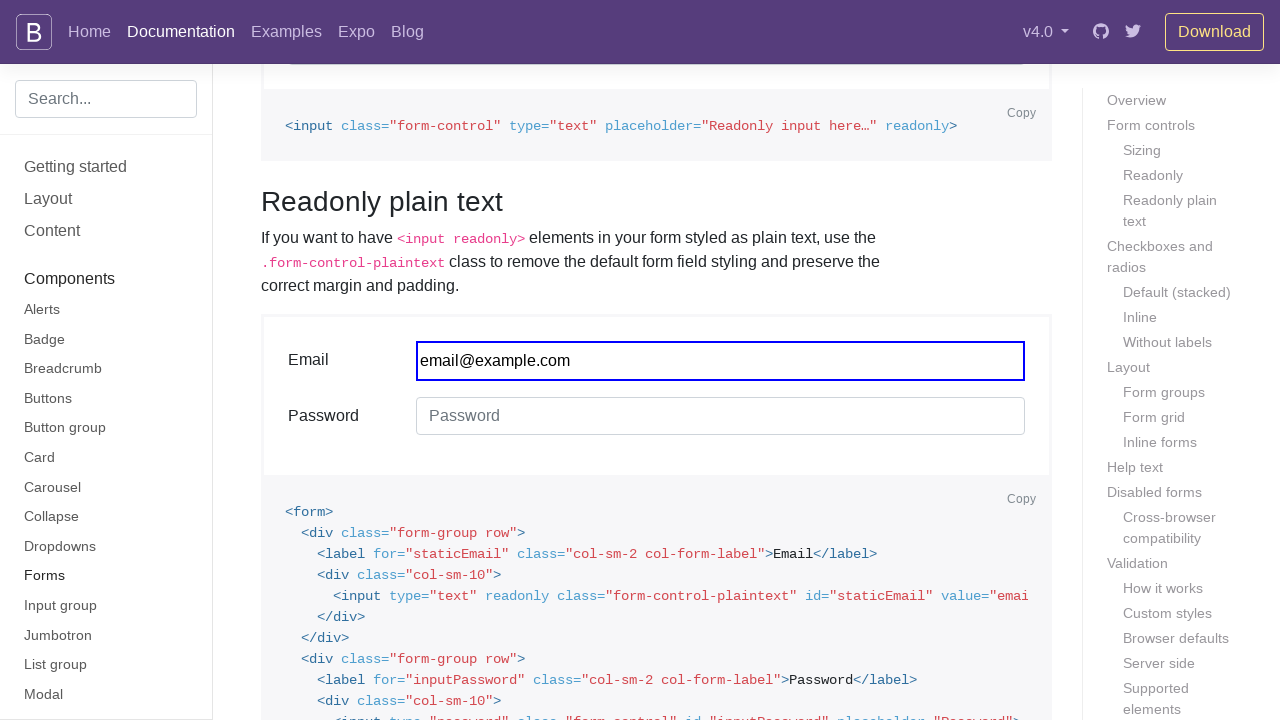

Scrolled into view for input associated with label 'Password'
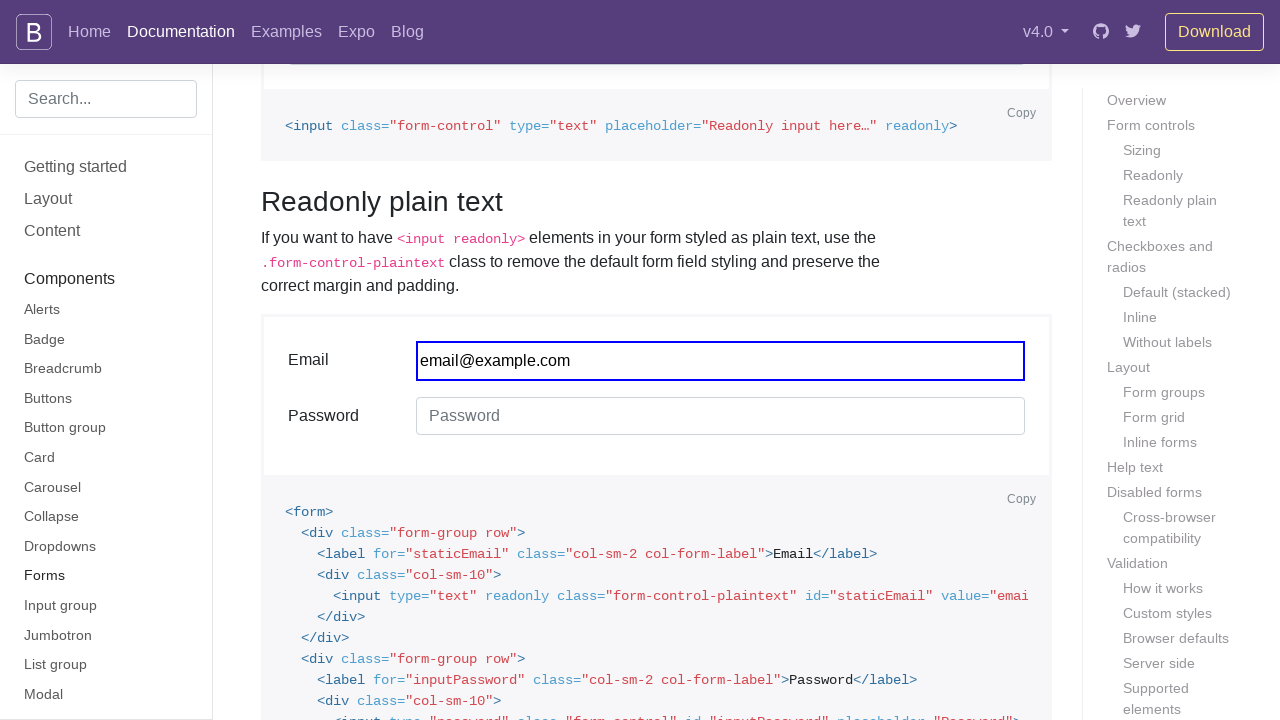

Highlighted input for label 'Password' with blue border
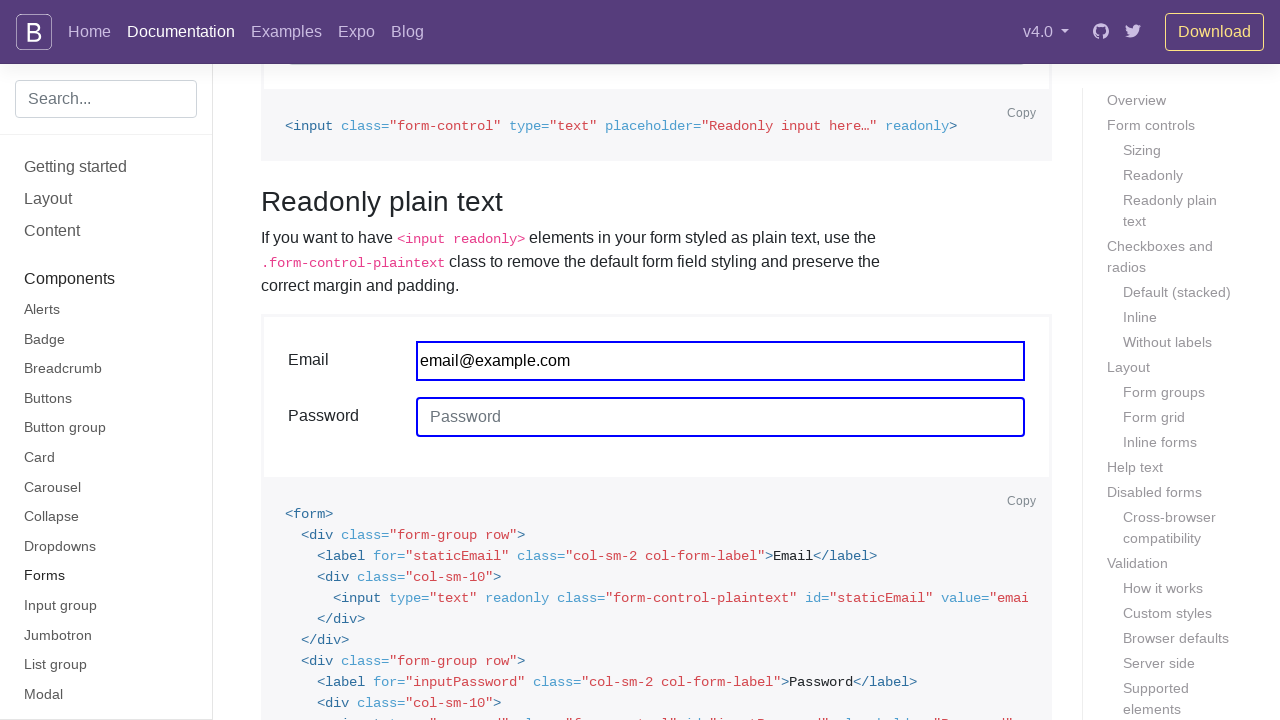

Scrolled into view for input associated with label 'Email'
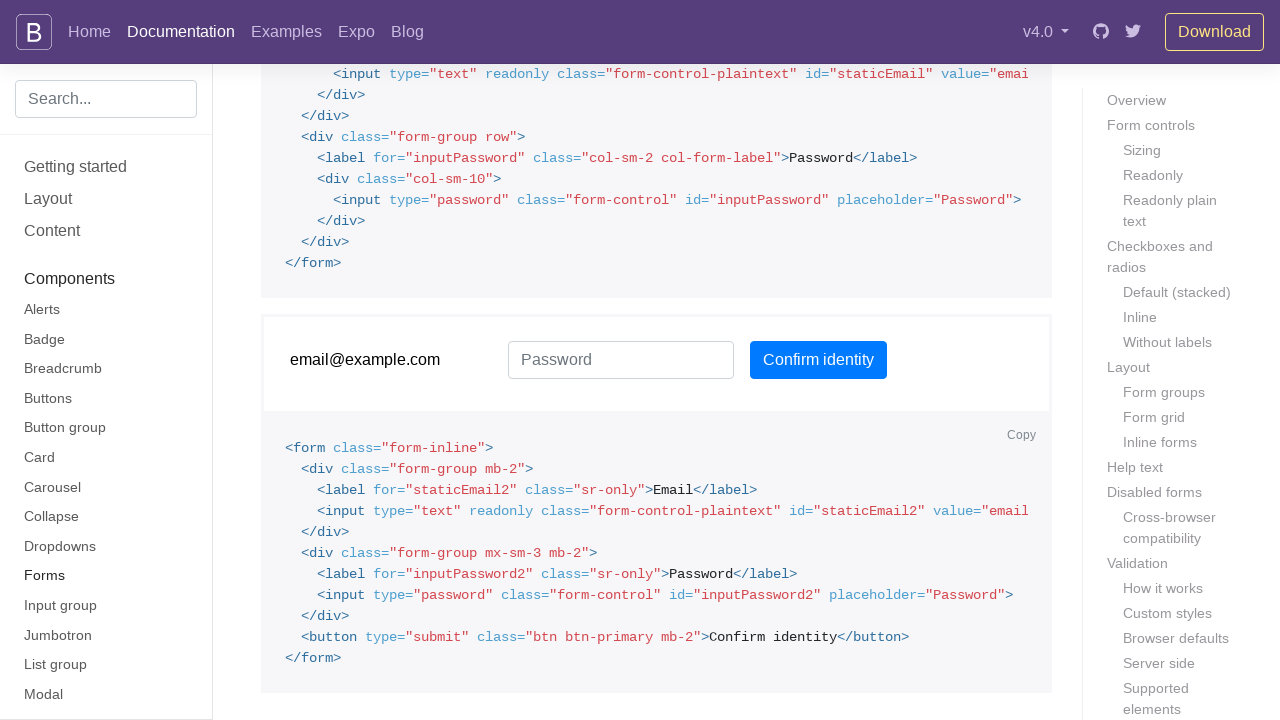

Highlighted input for label 'Email' with blue border
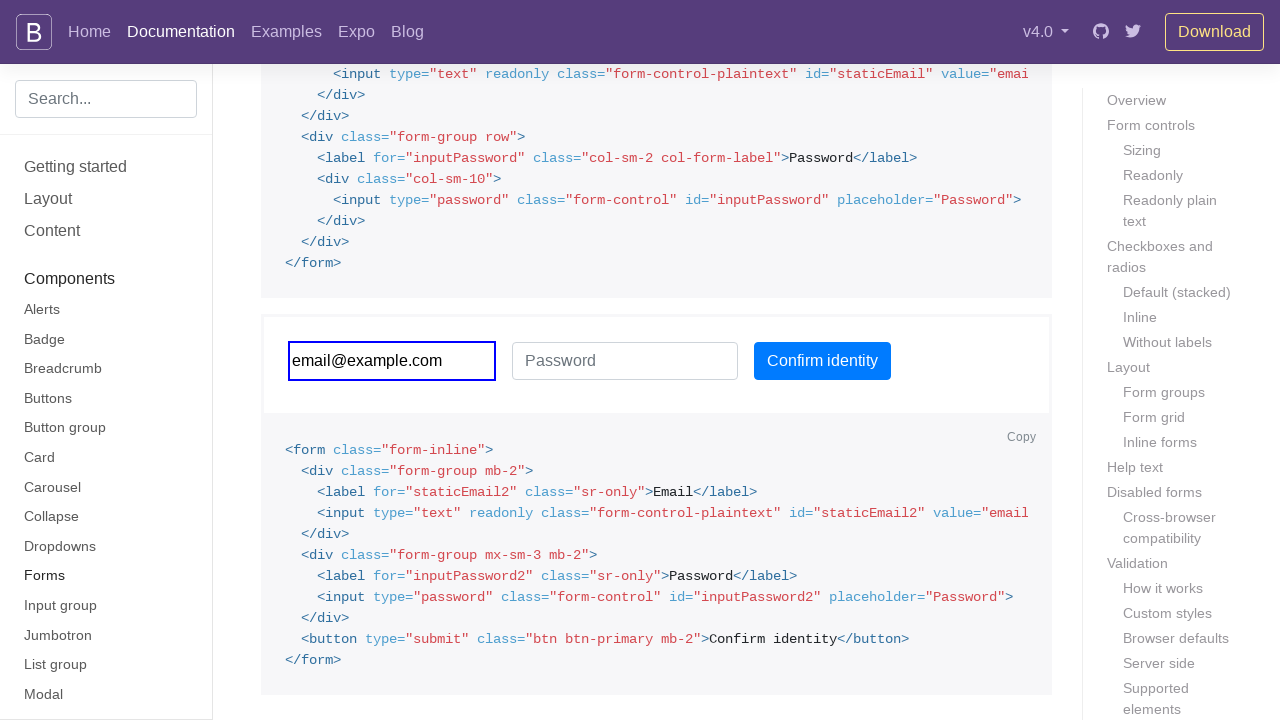

Scrolled into view for input associated with label 'Password'
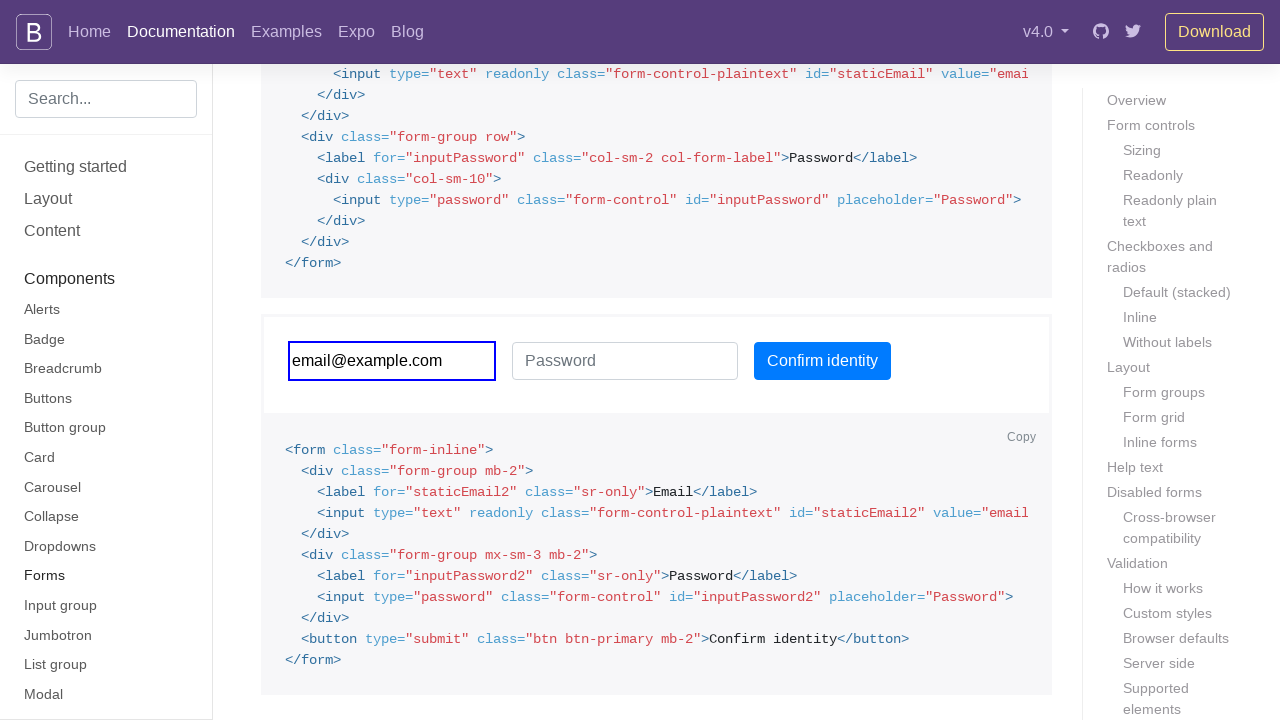

Highlighted input for label 'Password' with blue border
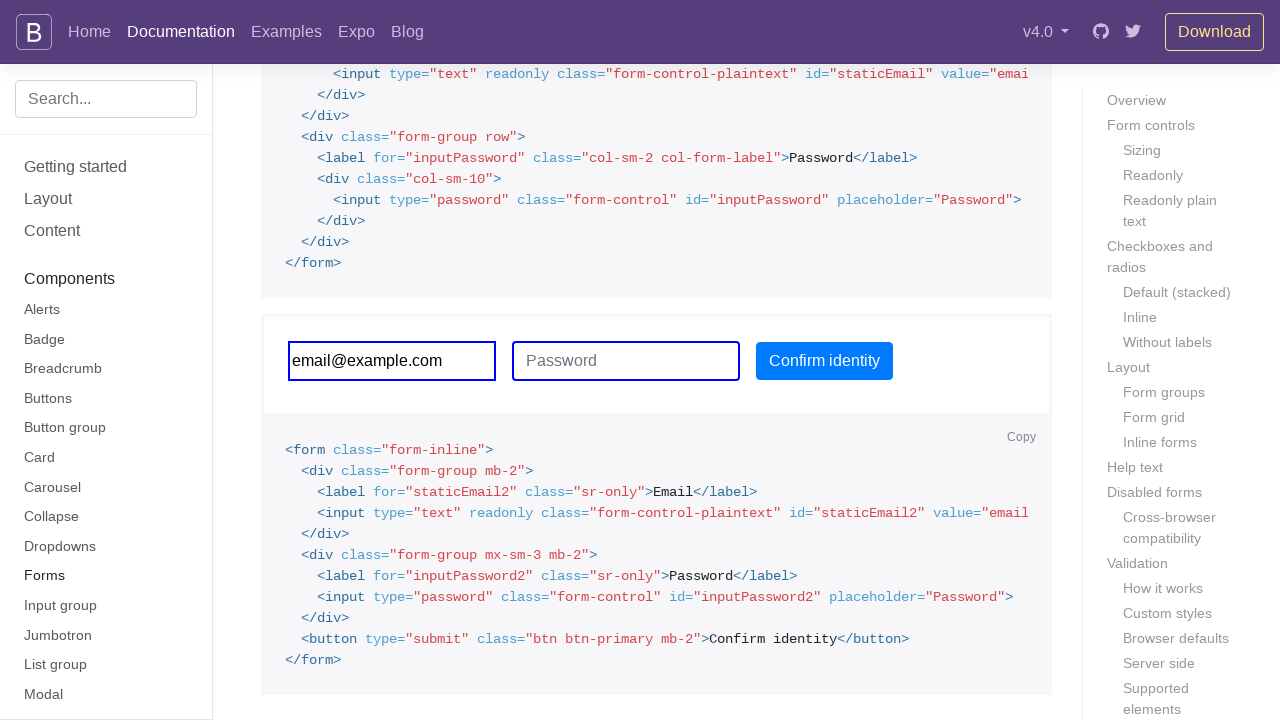

Scrolled into view for input associated with label '
    Default checkbox
  '
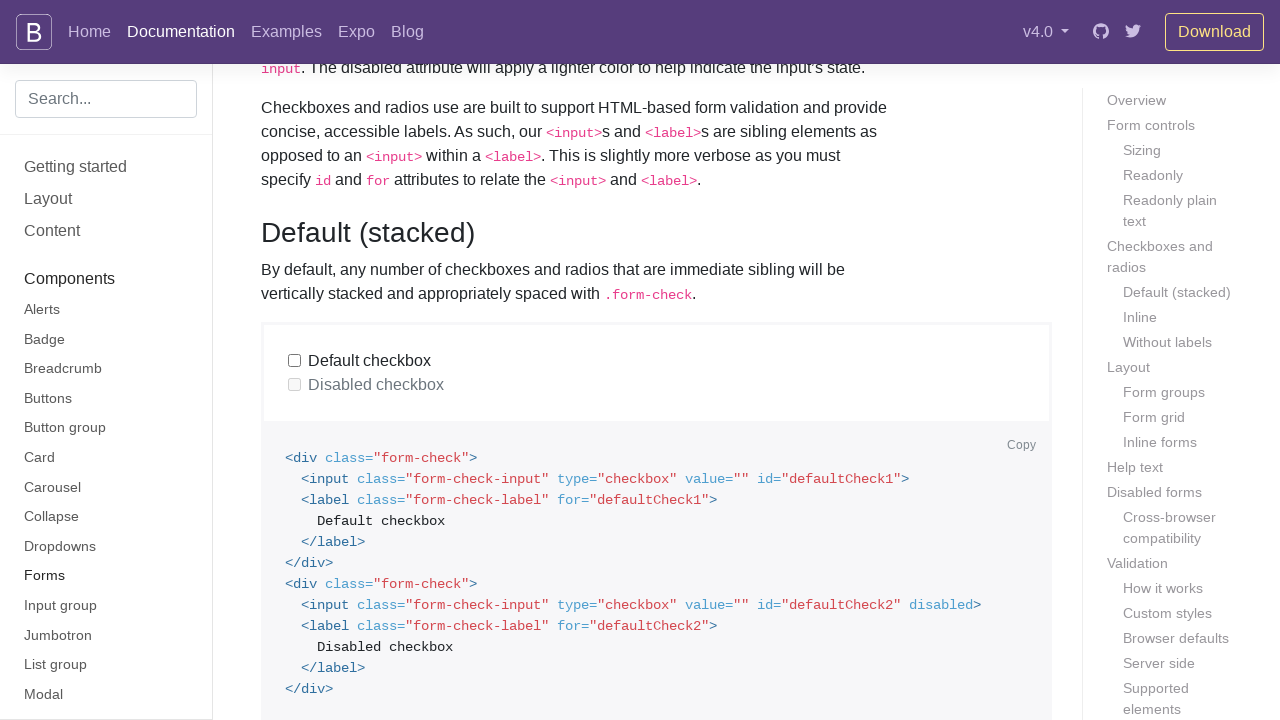

Highlighted input for label '
    Default checkbox
  ' with blue border
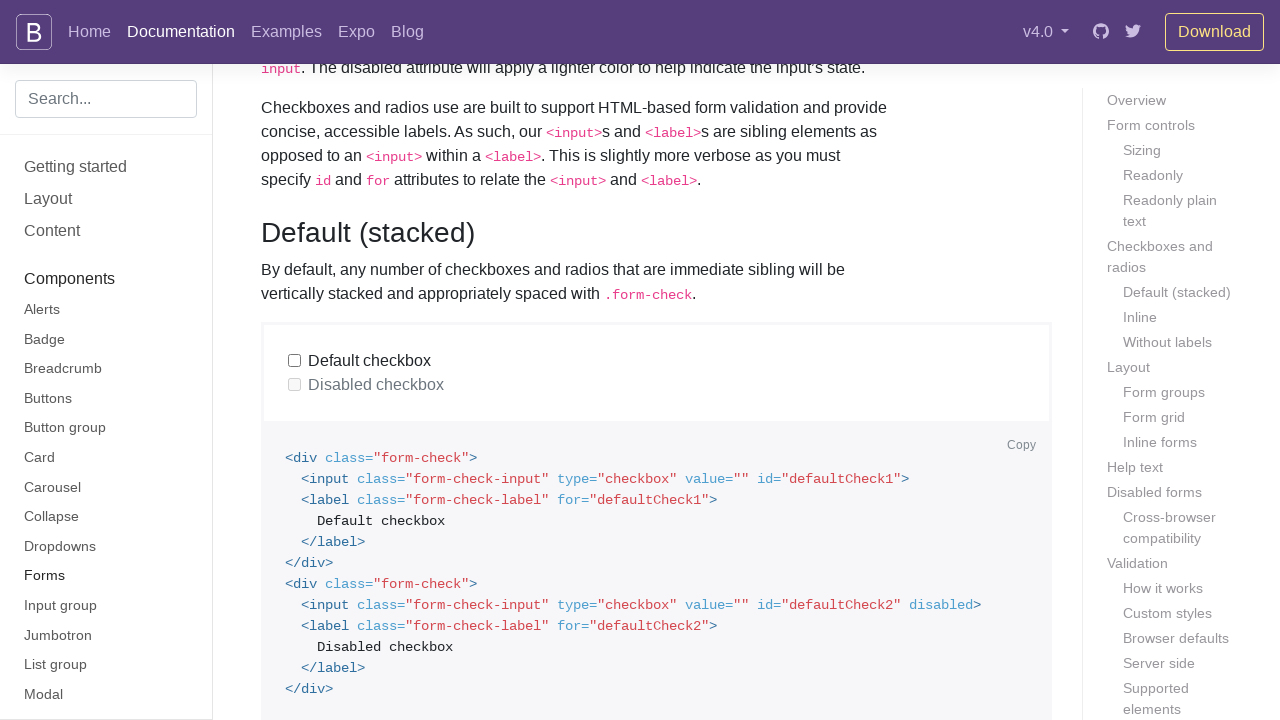

Scrolled into view for input associated with label '
    Disabled checkbox
  '
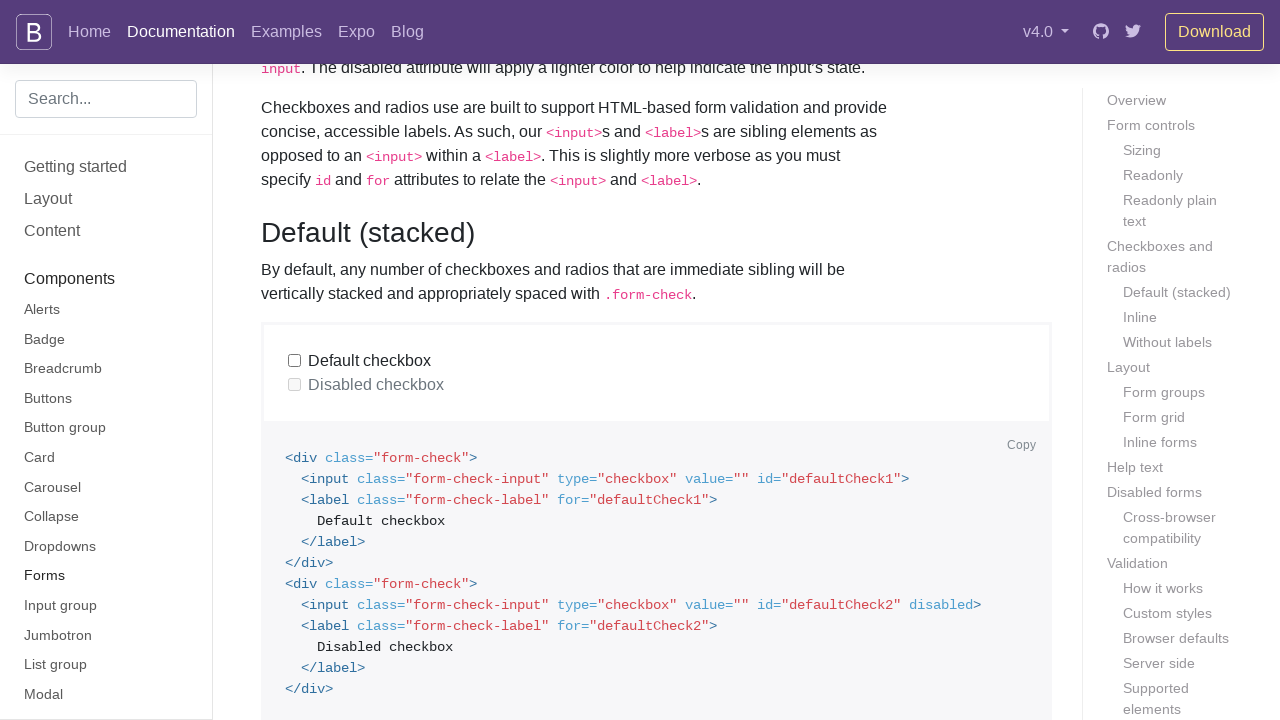

Highlighted input for label '
    Disabled checkbox
  ' with blue border
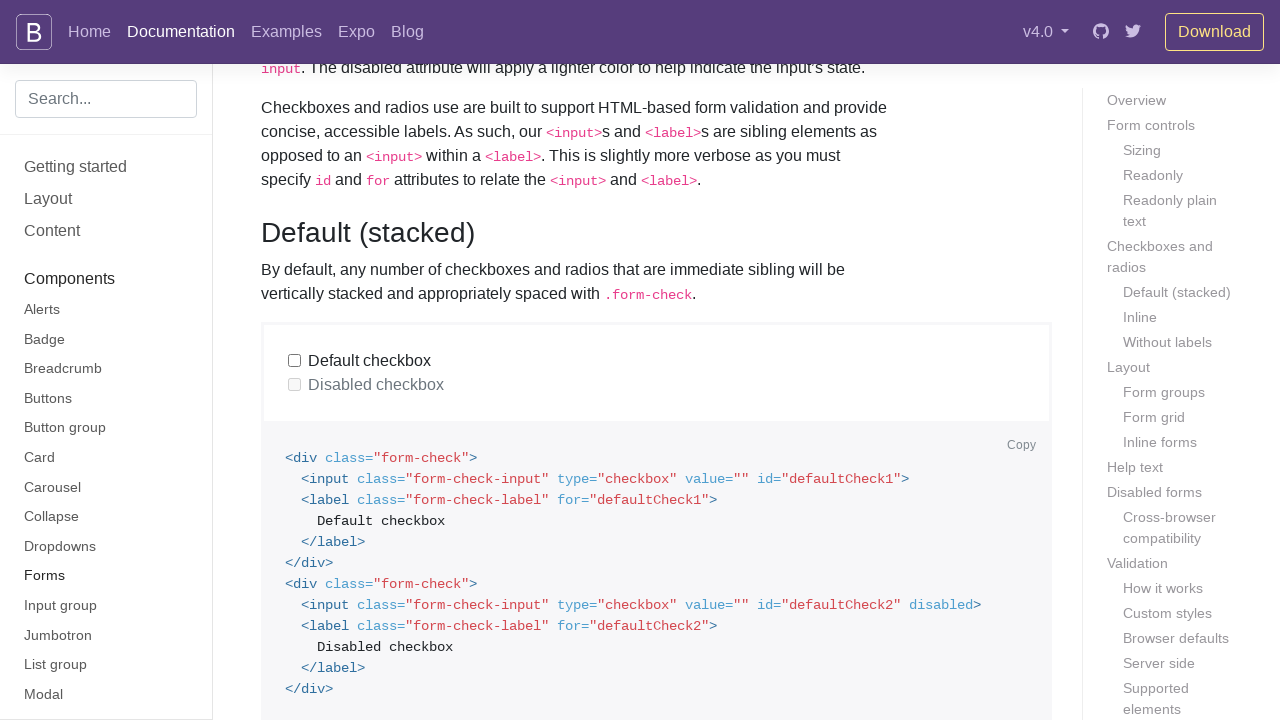

Scrolled into view for input associated with label '
    Default radio
  '
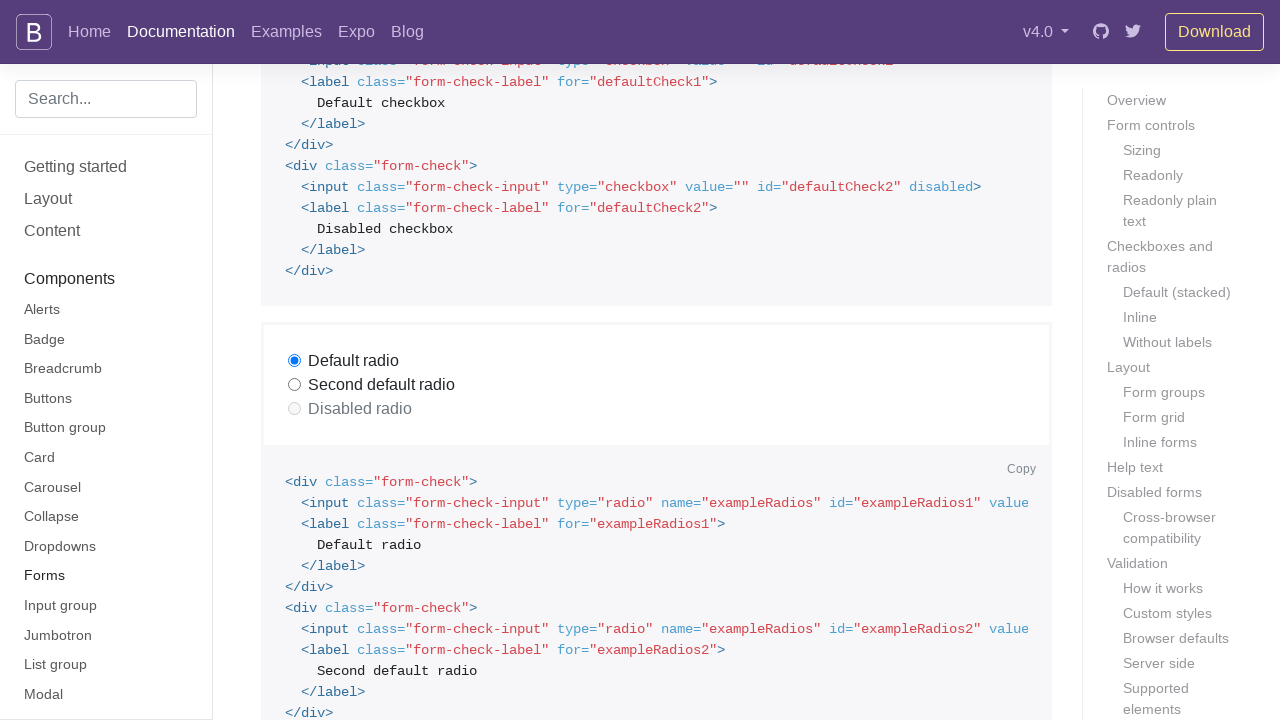

Highlighted input for label '
    Default radio
  ' with blue border
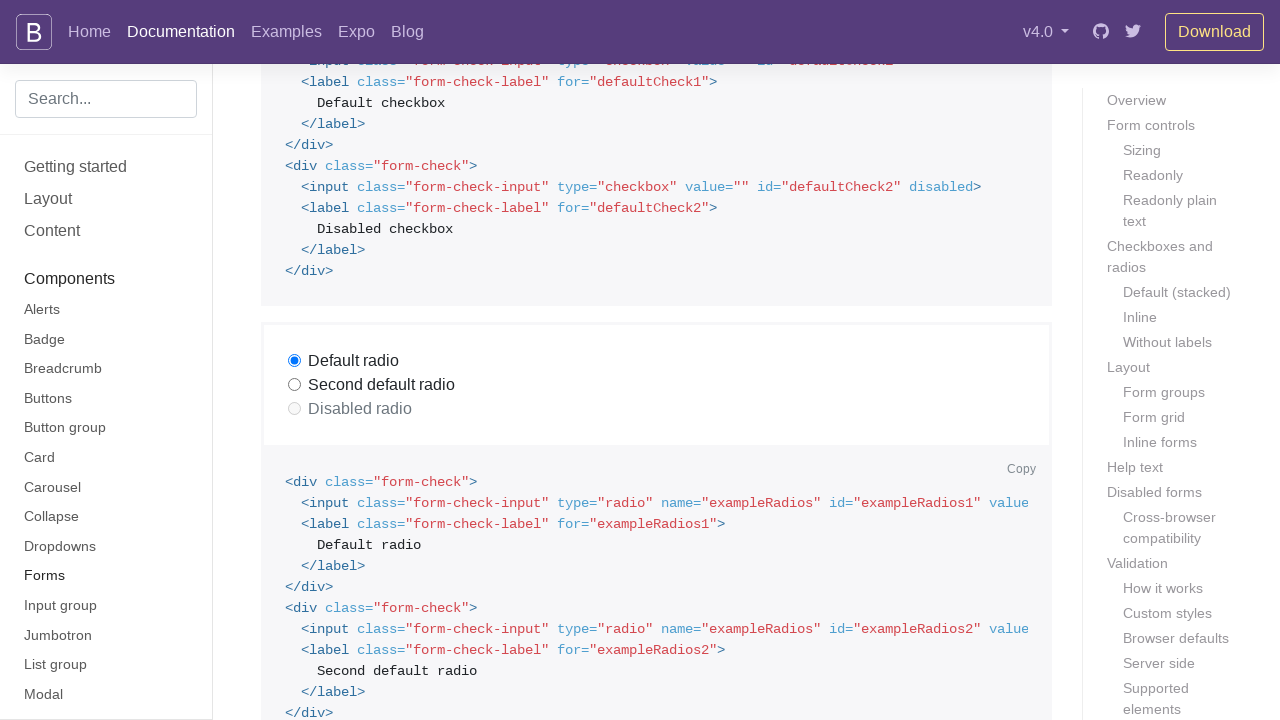

Scrolled into view for input associated with label '
    Second default radio
  '
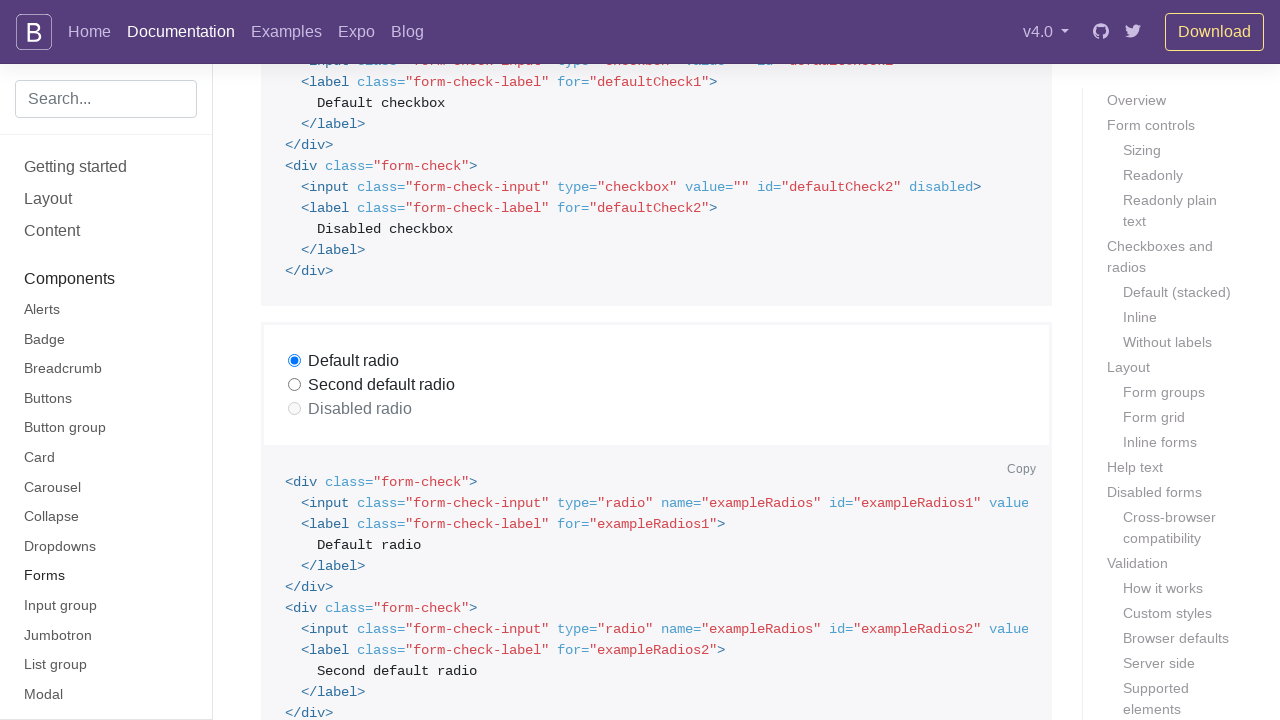

Highlighted input for label '
    Second default radio
  ' with blue border
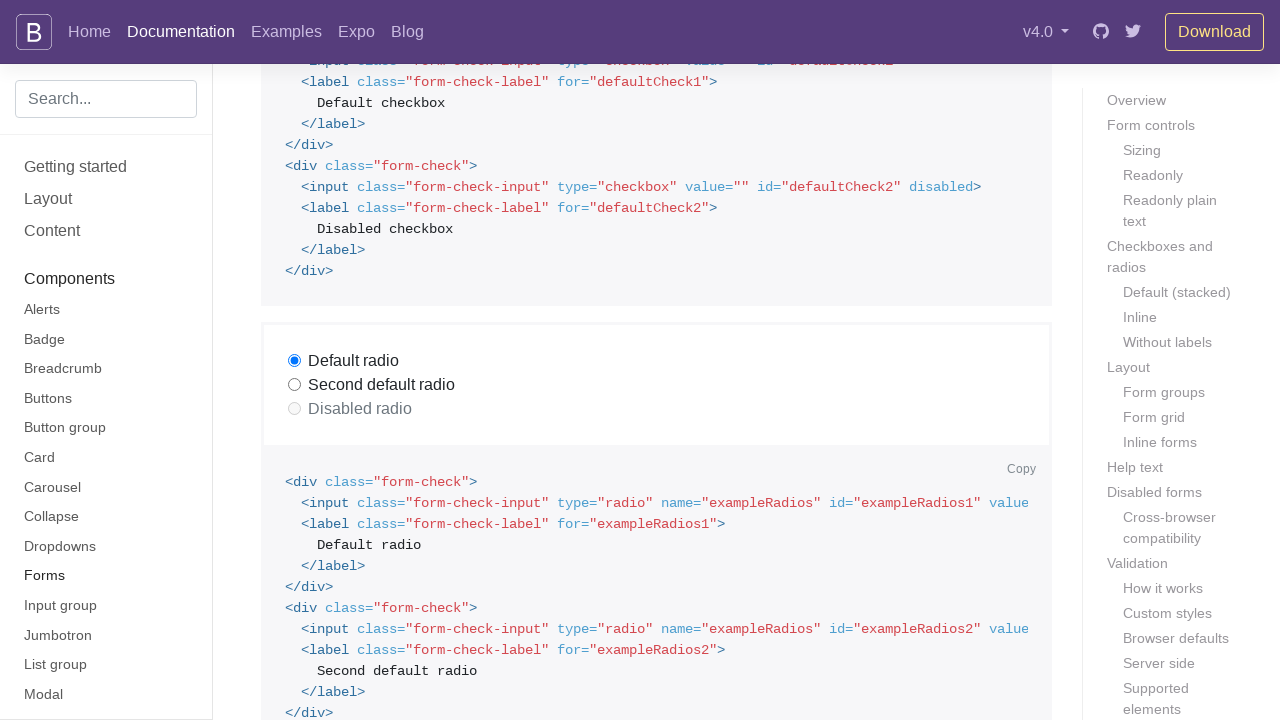

Scrolled into view for input associated with label '
    Disabled radio
  '
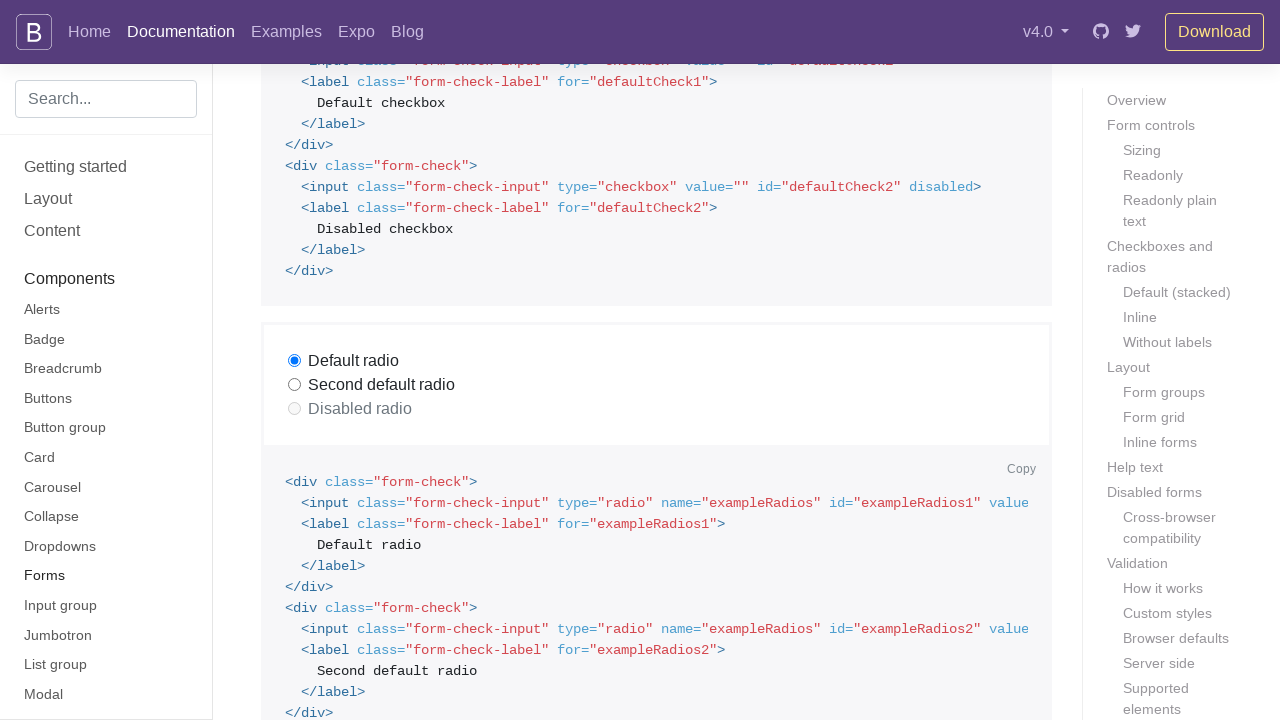

Highlighted input for label '
    Disabled radio
  ' with blue border
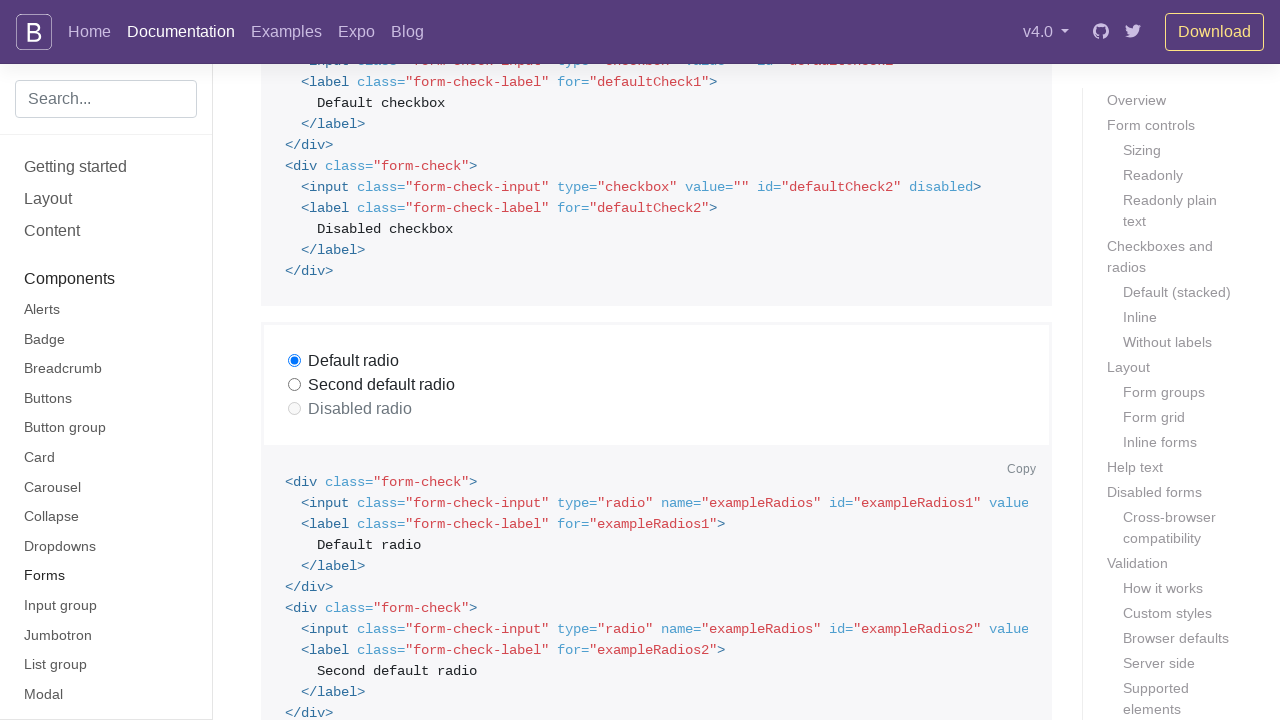

Scrolled into view for input associated with label '1'
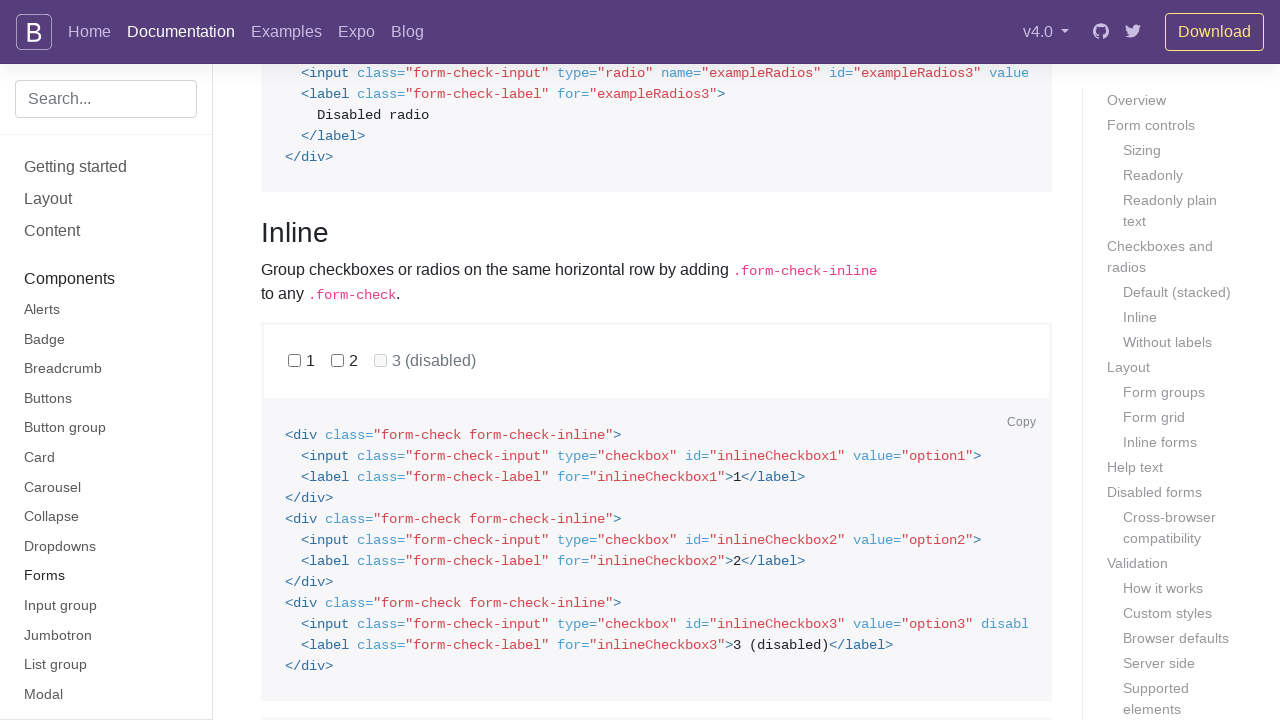

Highlighted input for label '1' with blue border
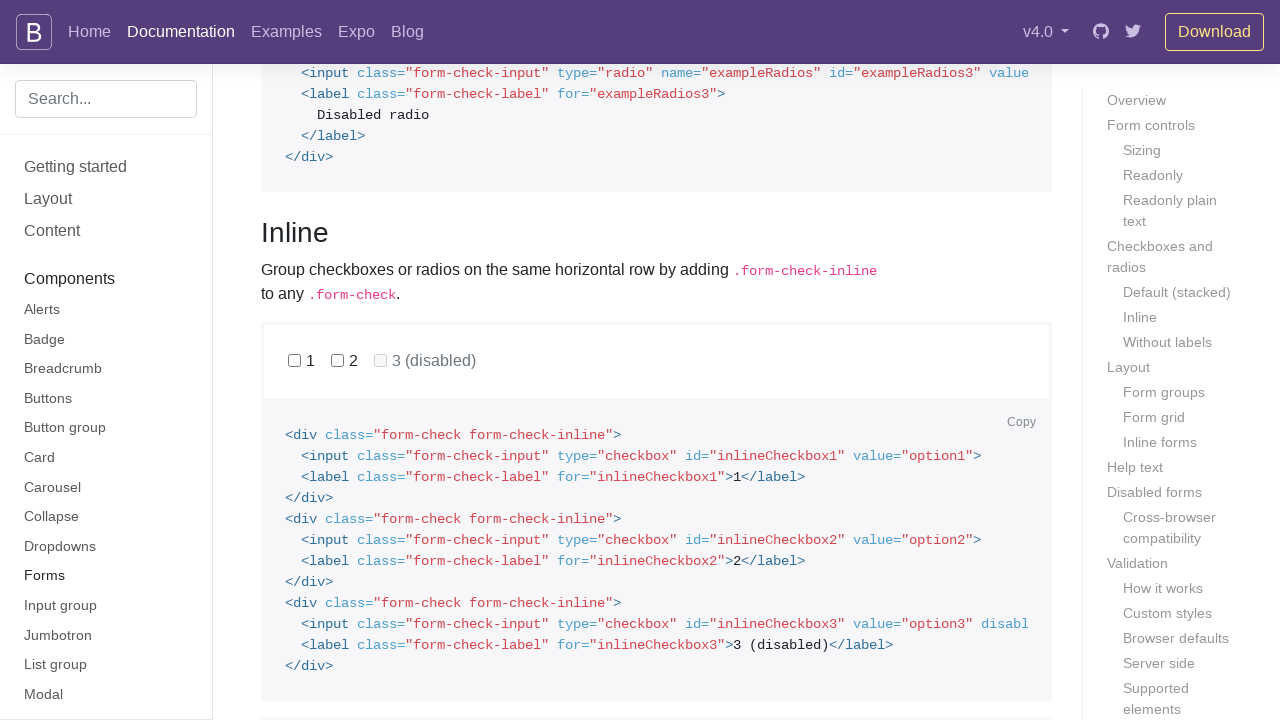

Scrolled into view for input associated with label '2'
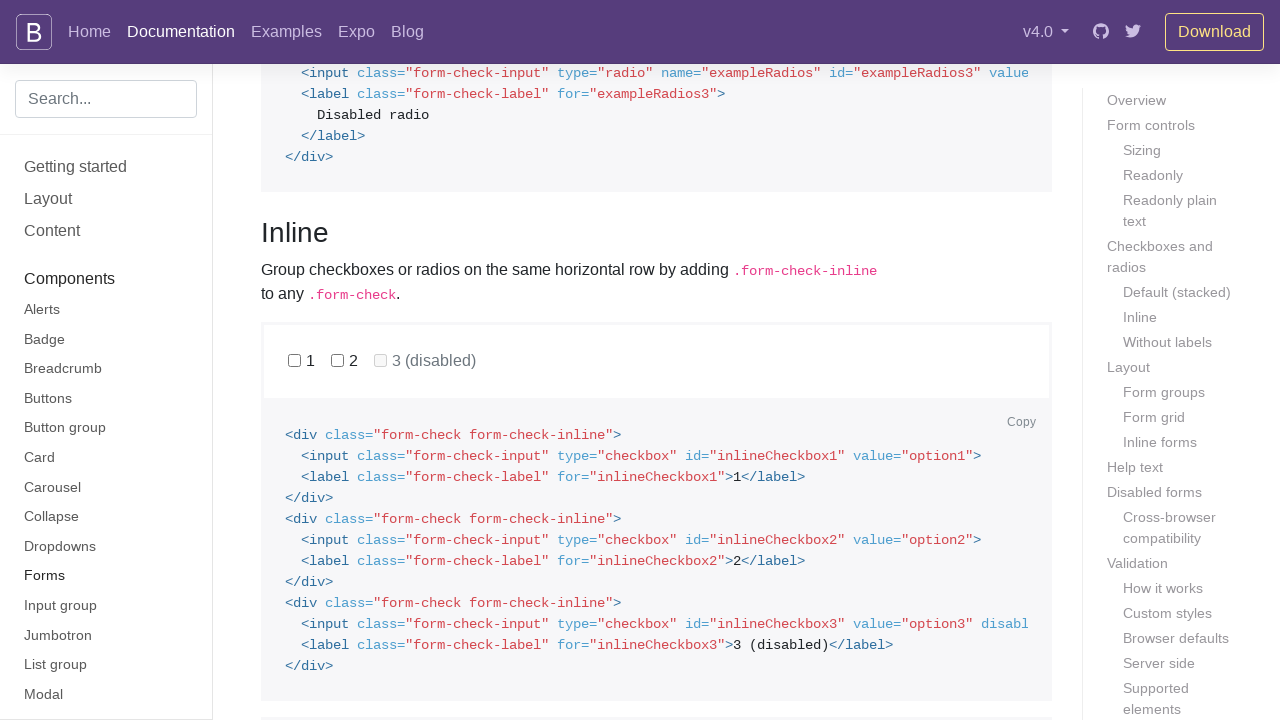

Highlighted input for label '2' with blue border
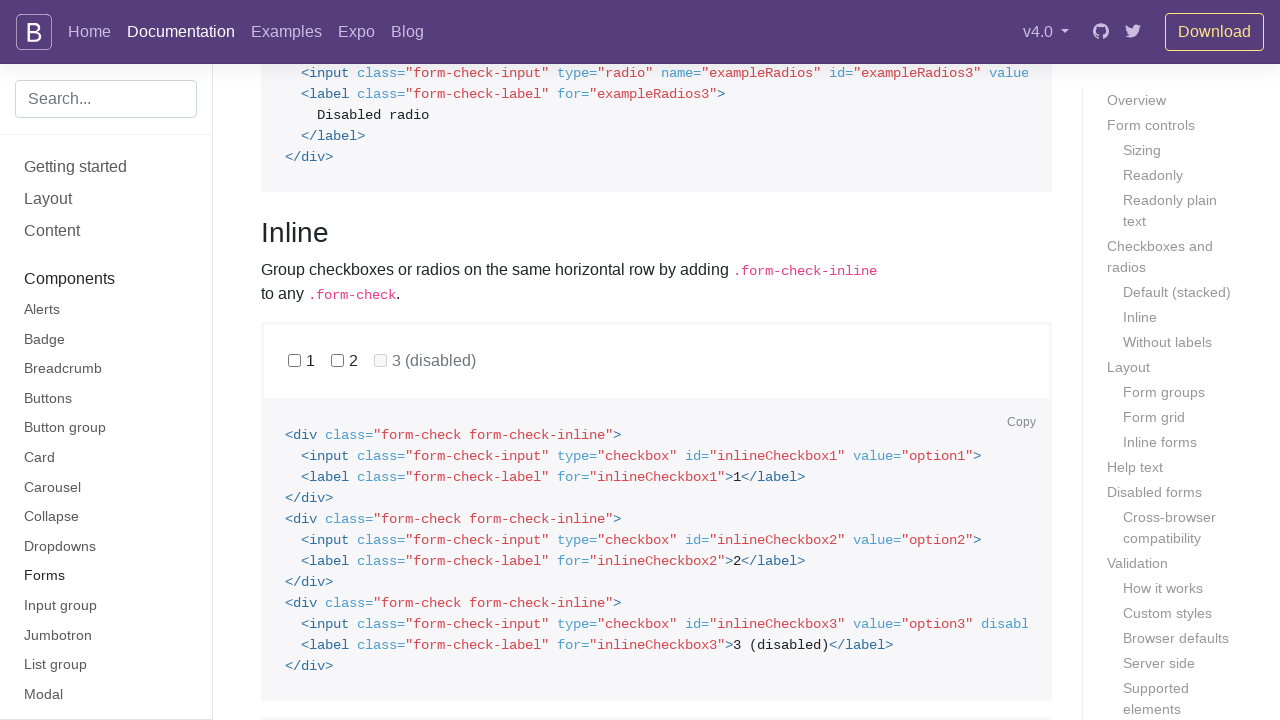

Scrolled into view for input associated with label '3 (disabled)'
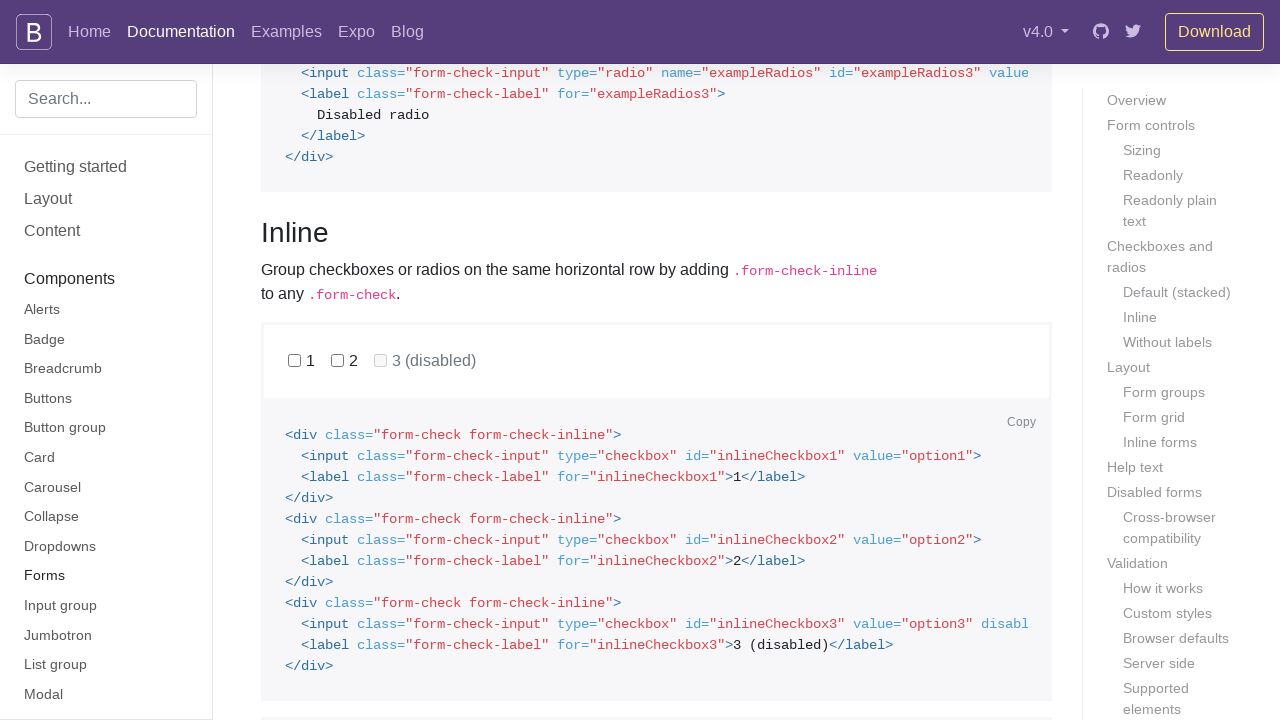

Highlighted input for label '3 (disabled)' with blue border
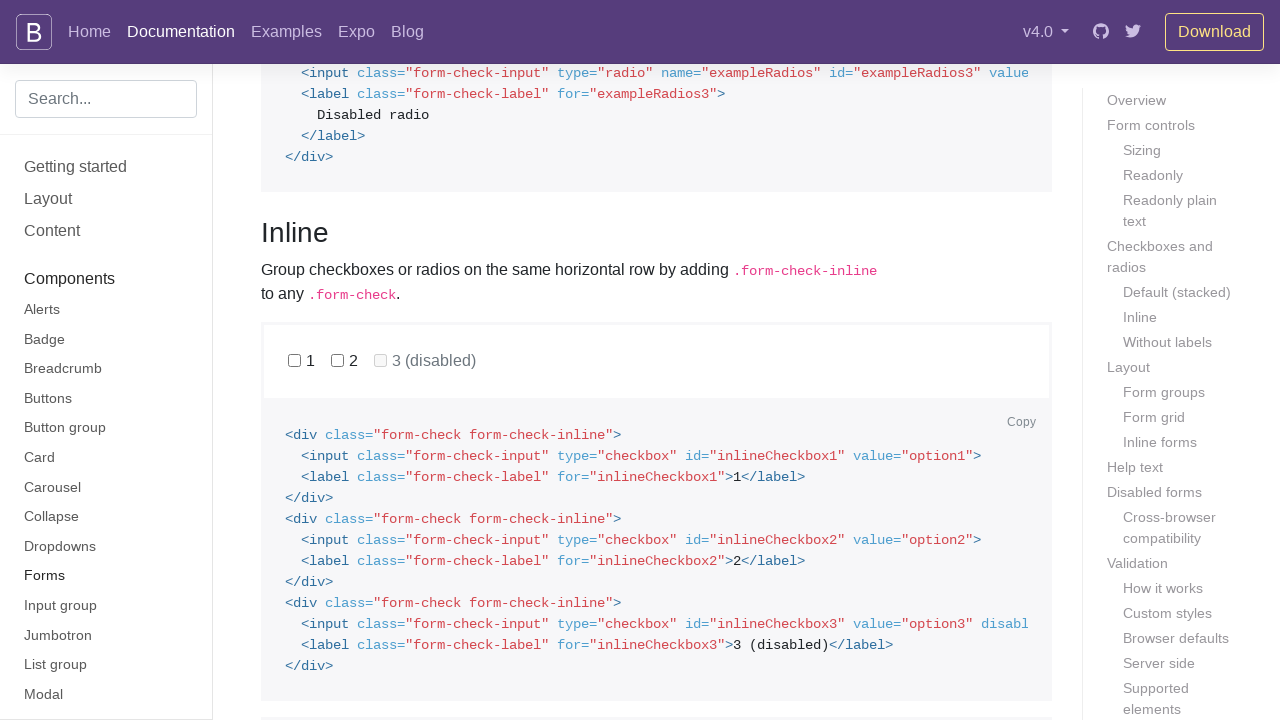

Scrolled into view for input associated with label '1'
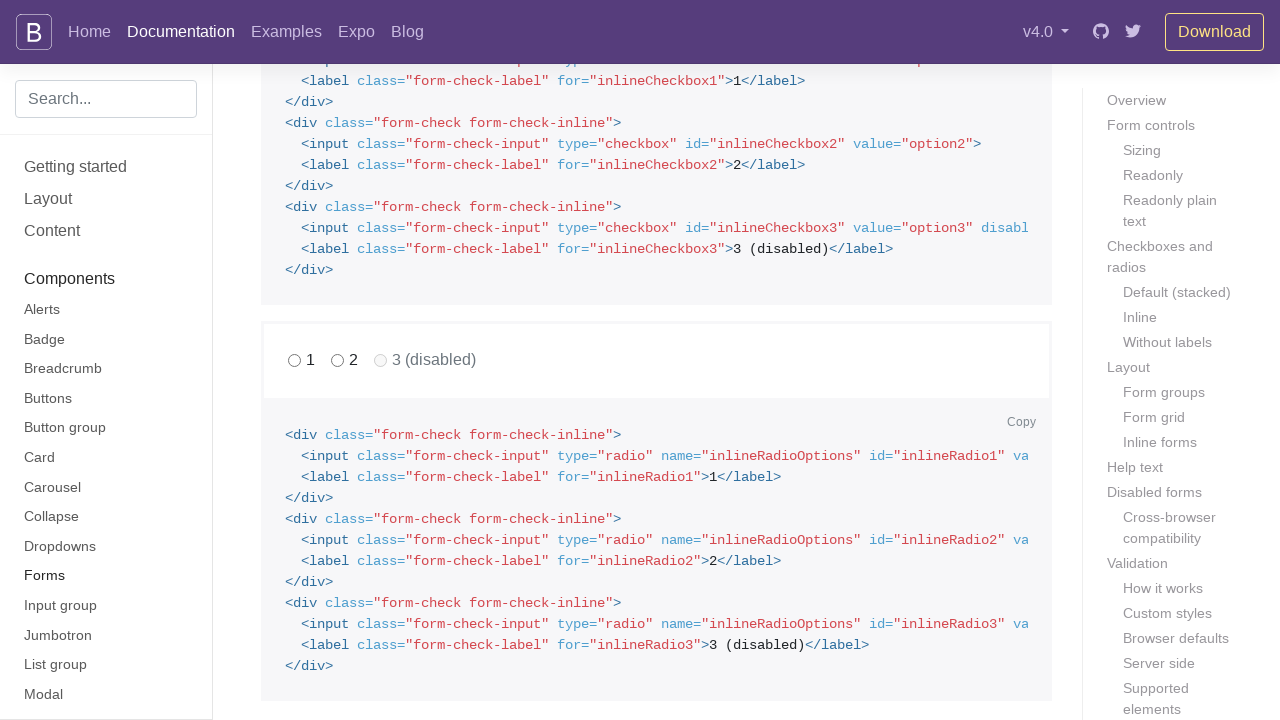

Highlighted input for label '1' with blue border
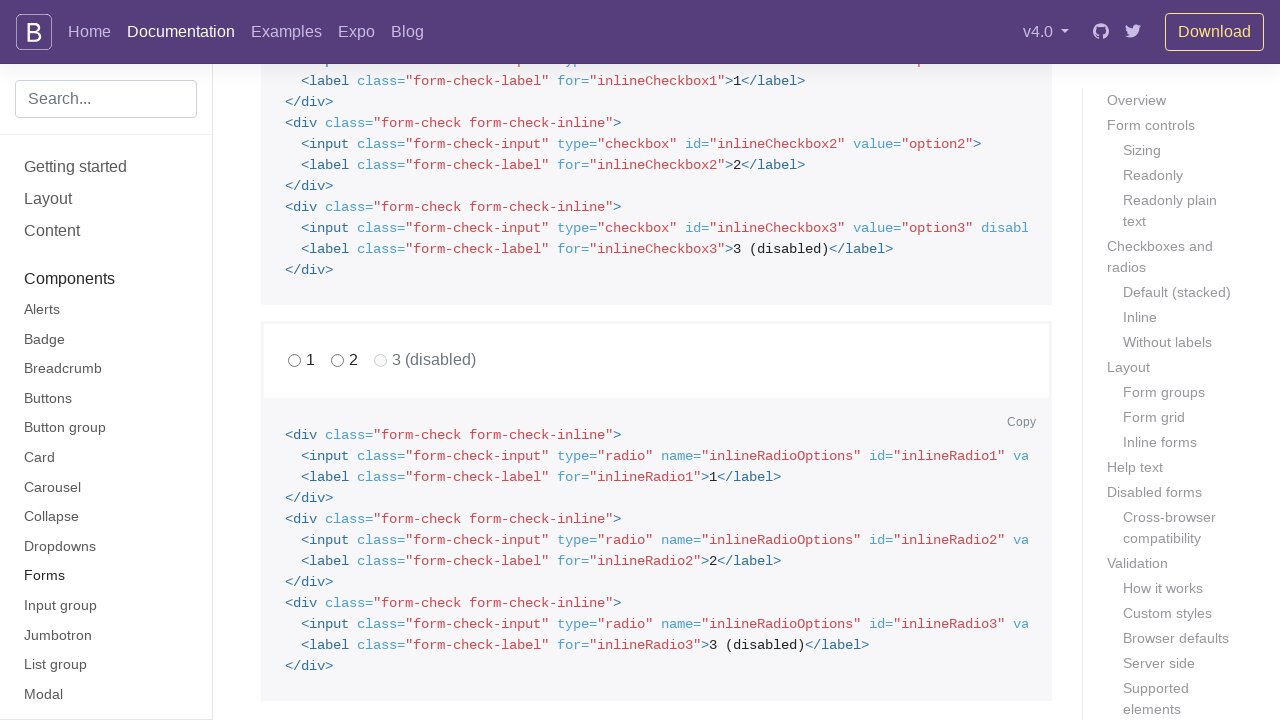

Scrolled into view for input associated with label '2'
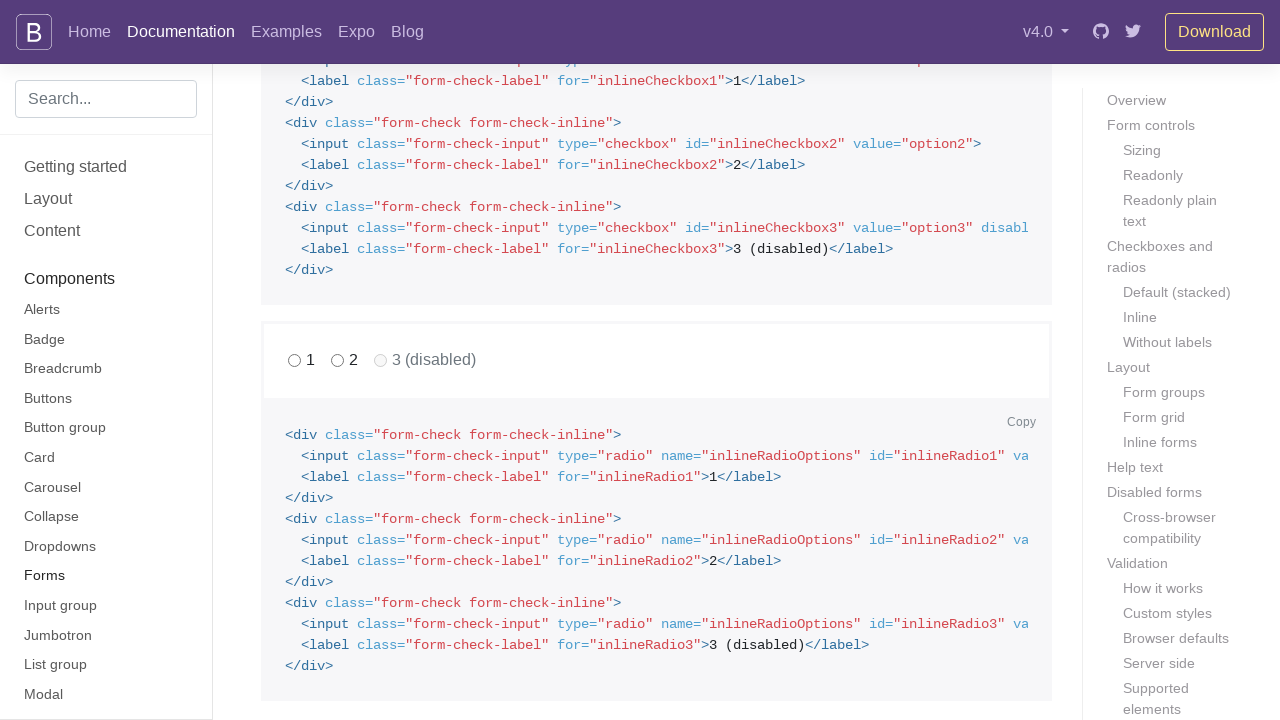

Highlighted input for label '2' with blue border
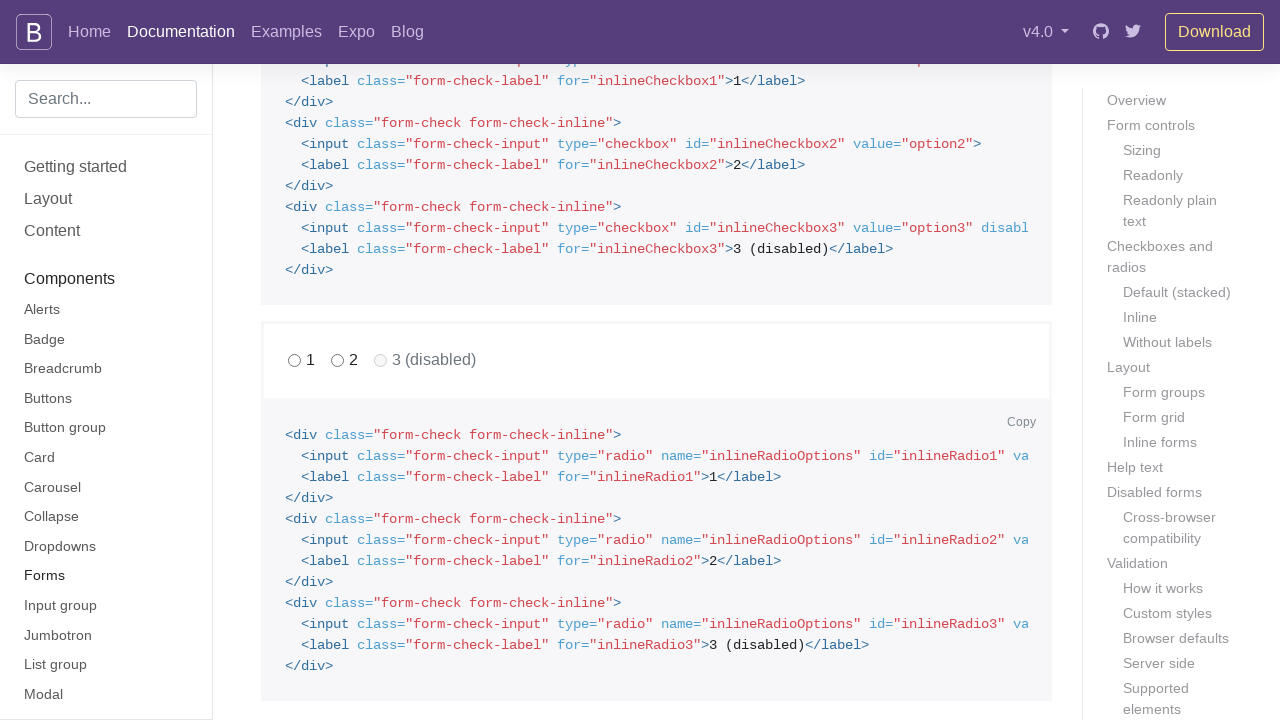

Scrolled into view for input associated with label '3 (disabled)'
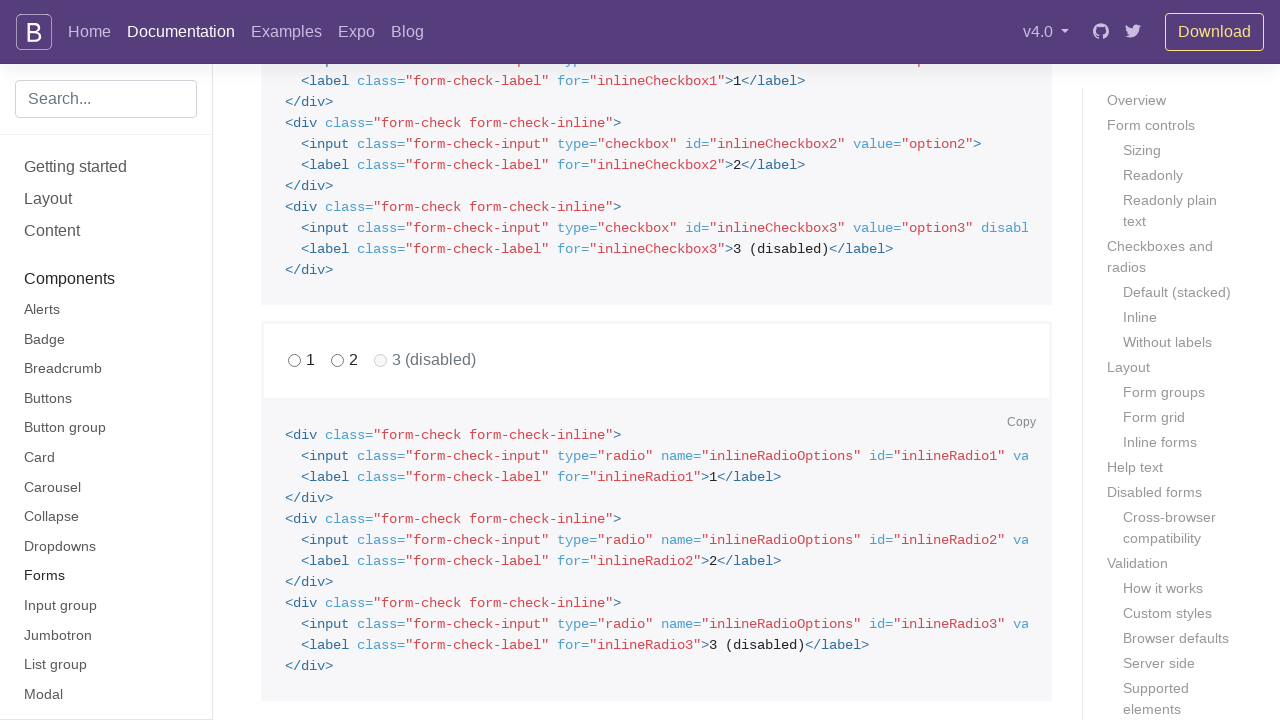

Highlighted input for label '3 (disabled)' with blue border
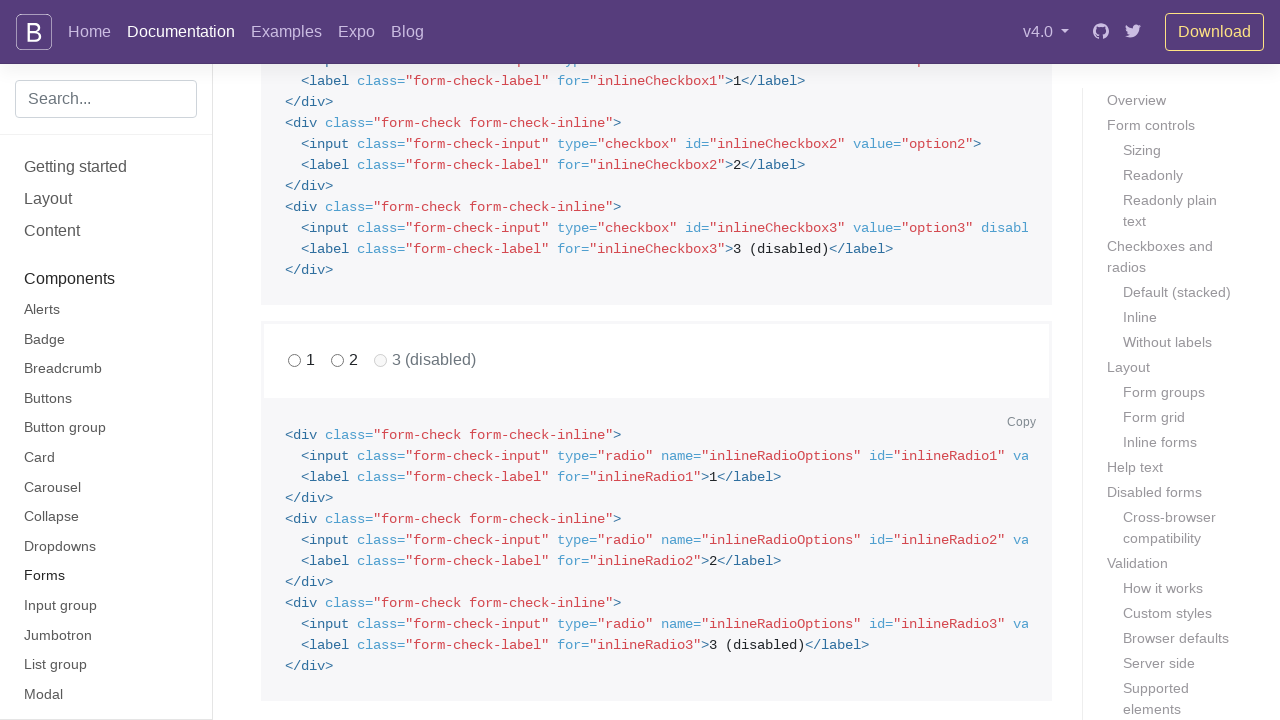

Scrolled into view for input associated with label 'Example label'
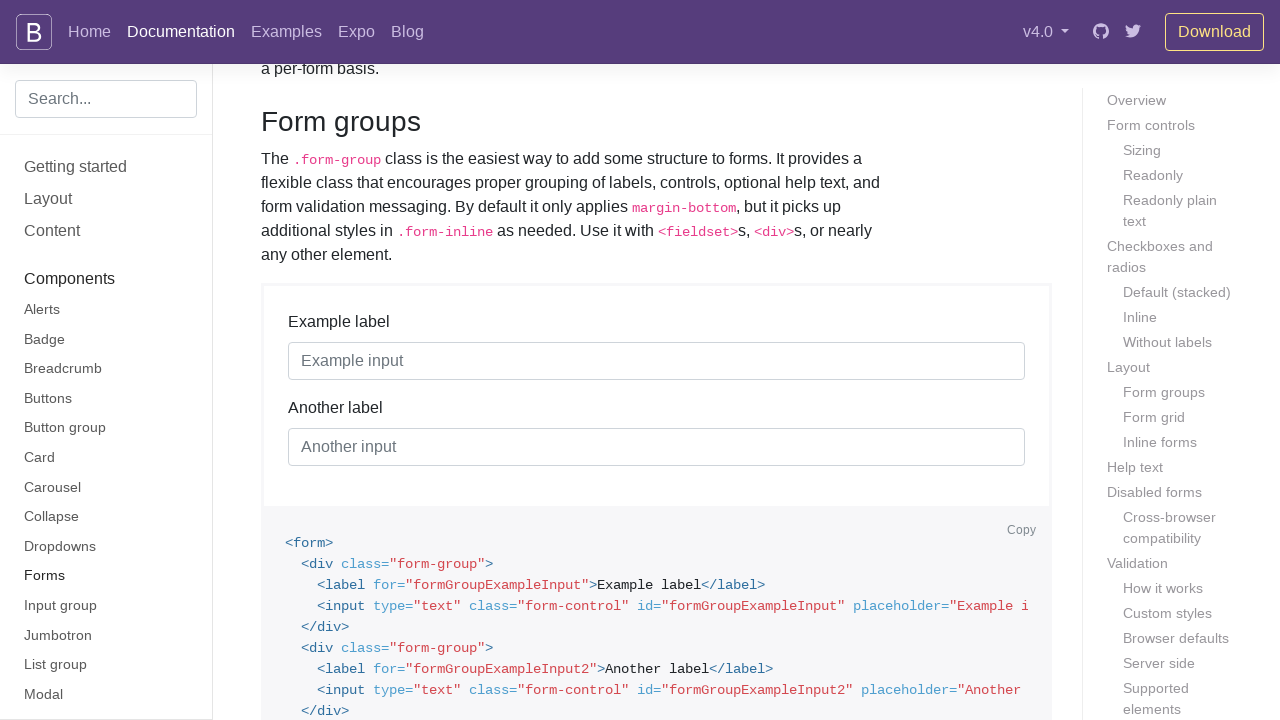

Highlighted input for label 'Example label' with blue border
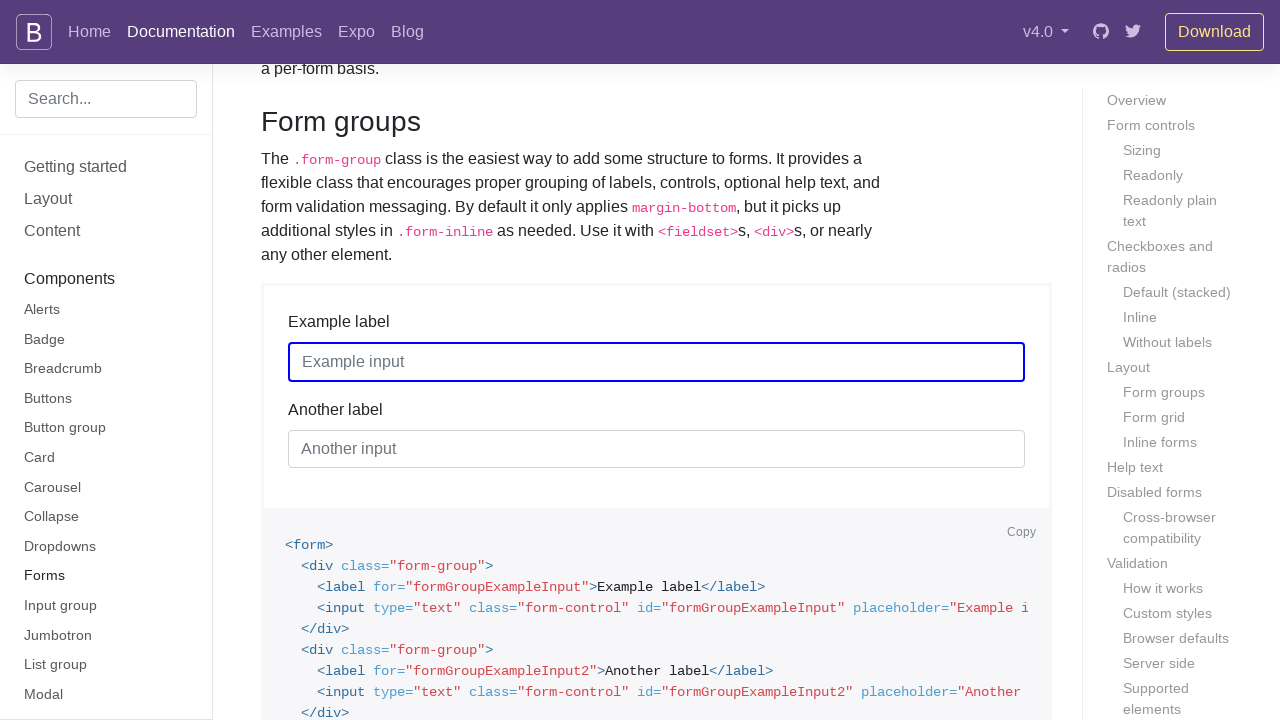

Scrolled into view for input associated with label 'Another label'
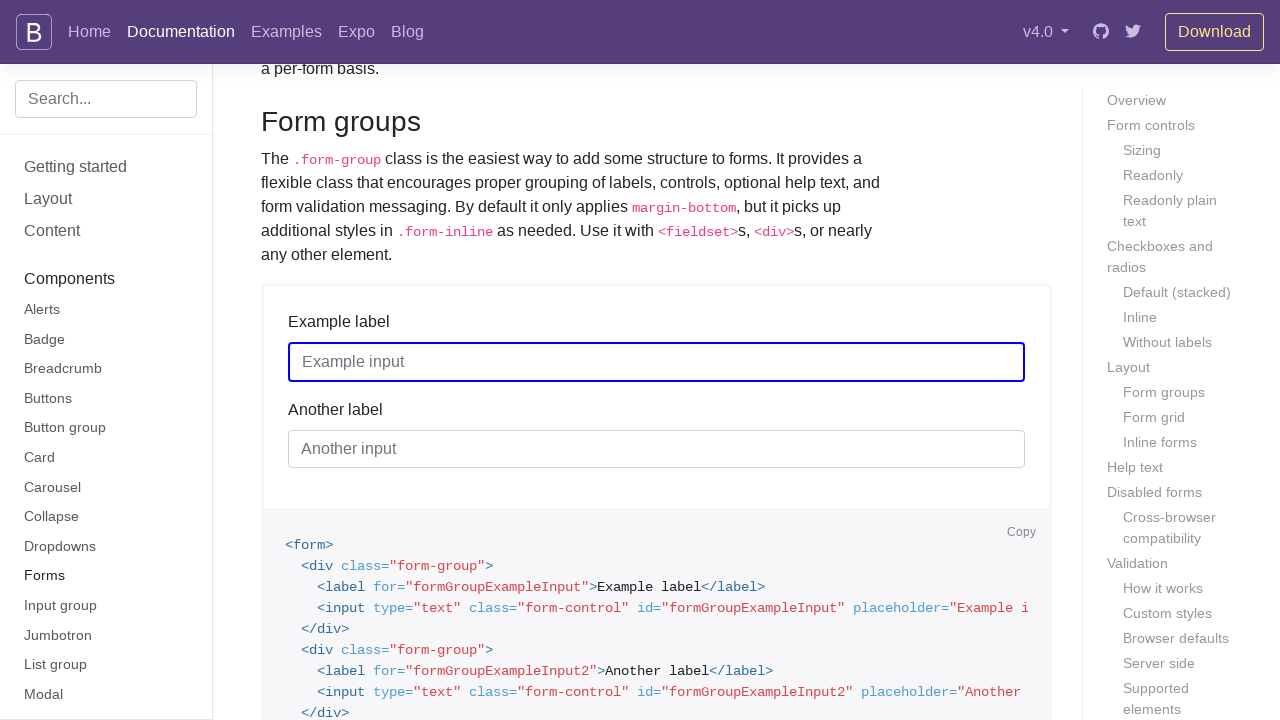

Highlighted input for label 'Another label' with blue border
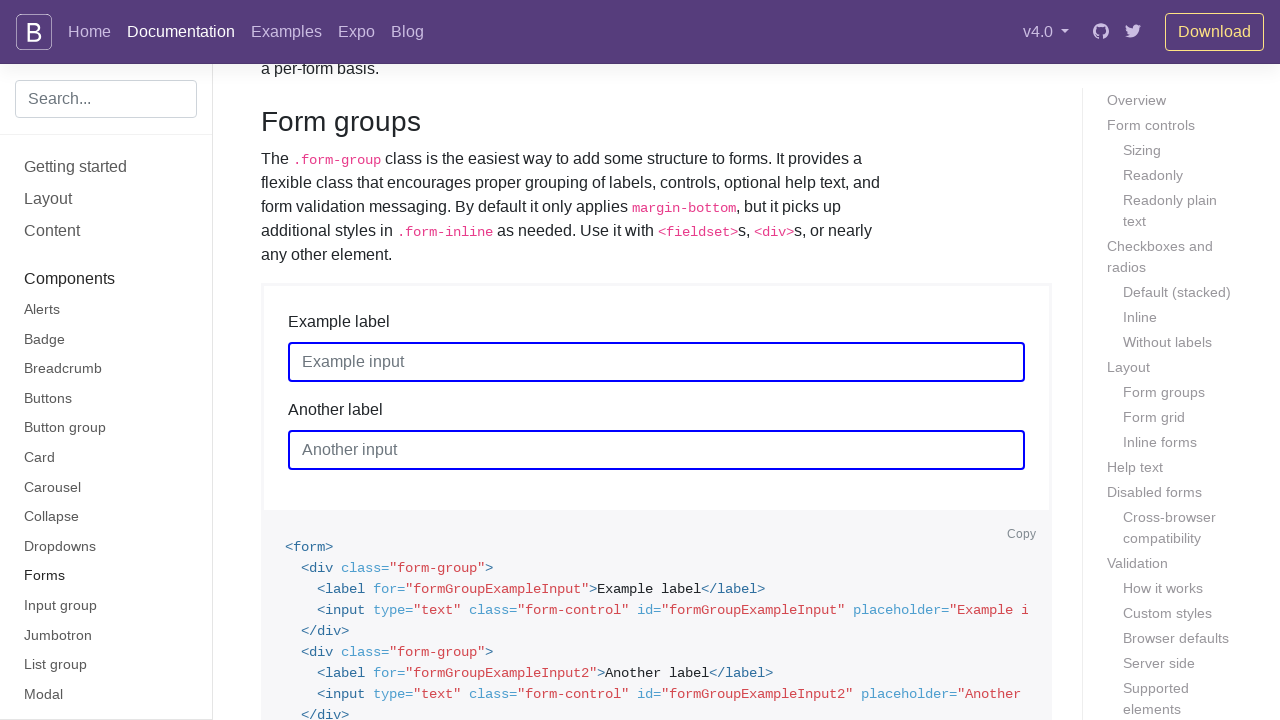

Scrolled into view for input associated with label 'Email'
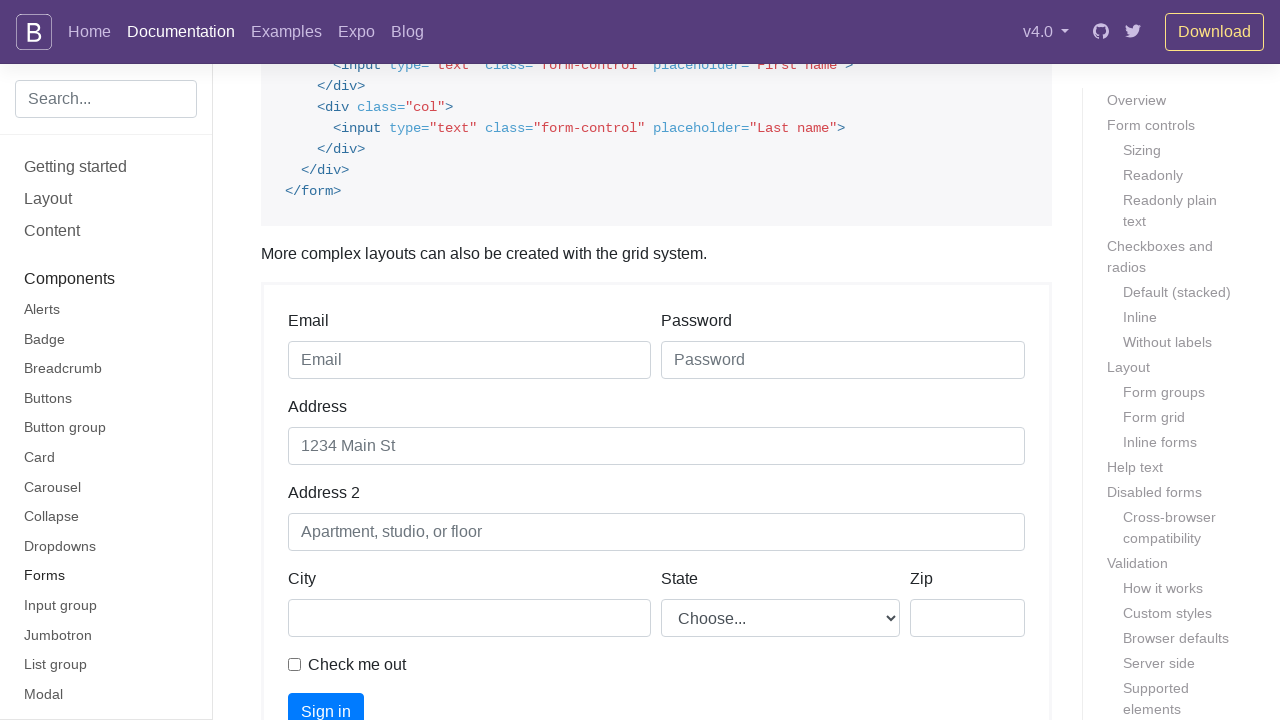

Highlighted input for label 'Email' with blue border
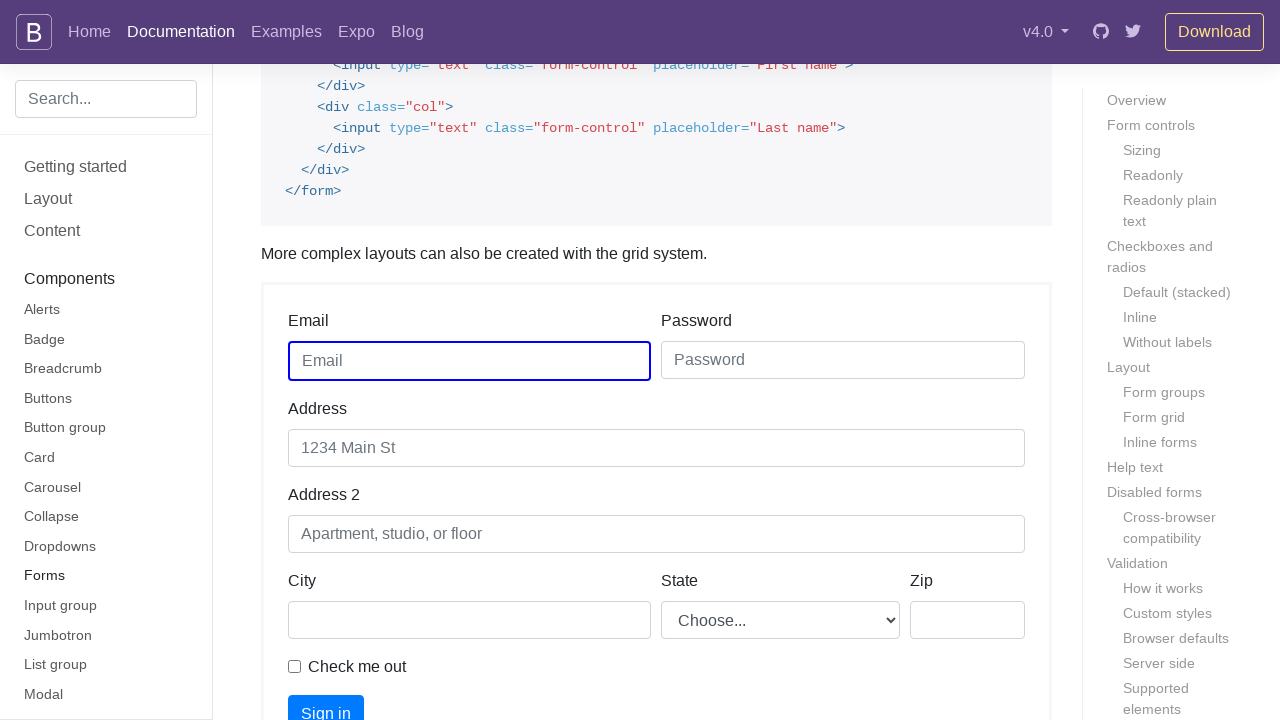

Scrolled into view for input associated with label 'Password'
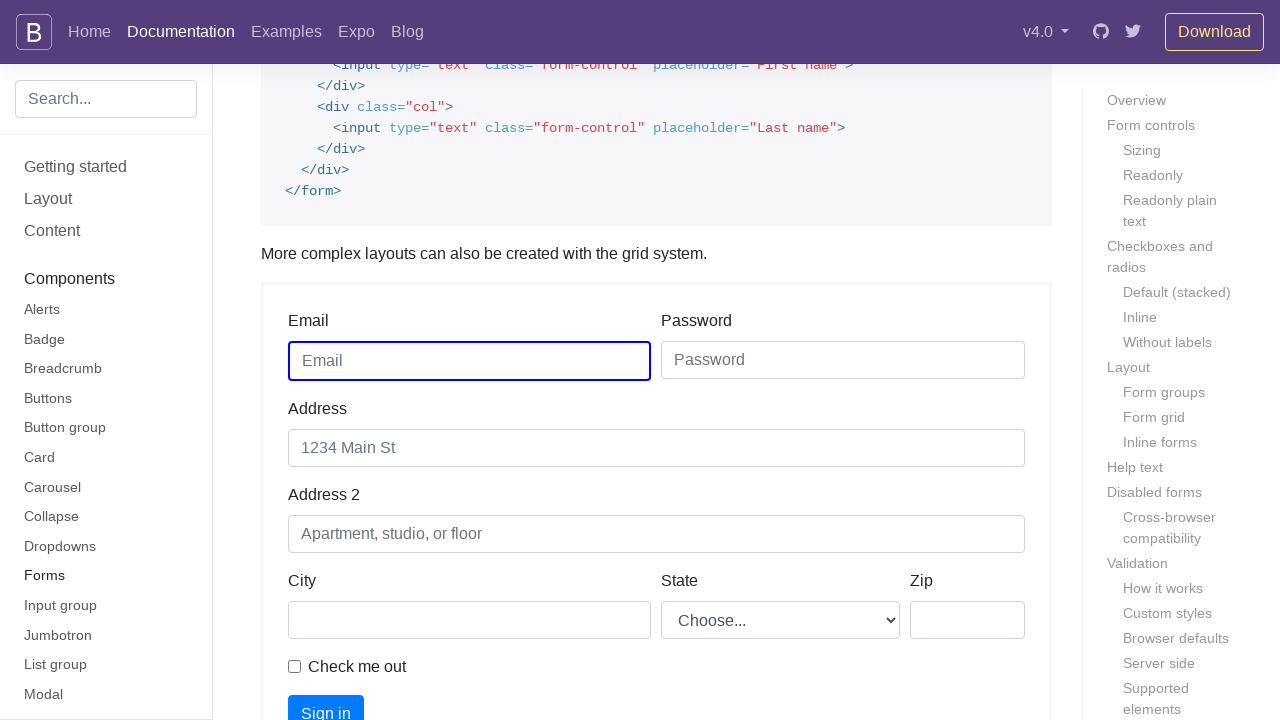

Highlighted input for label 'Password' with blue border
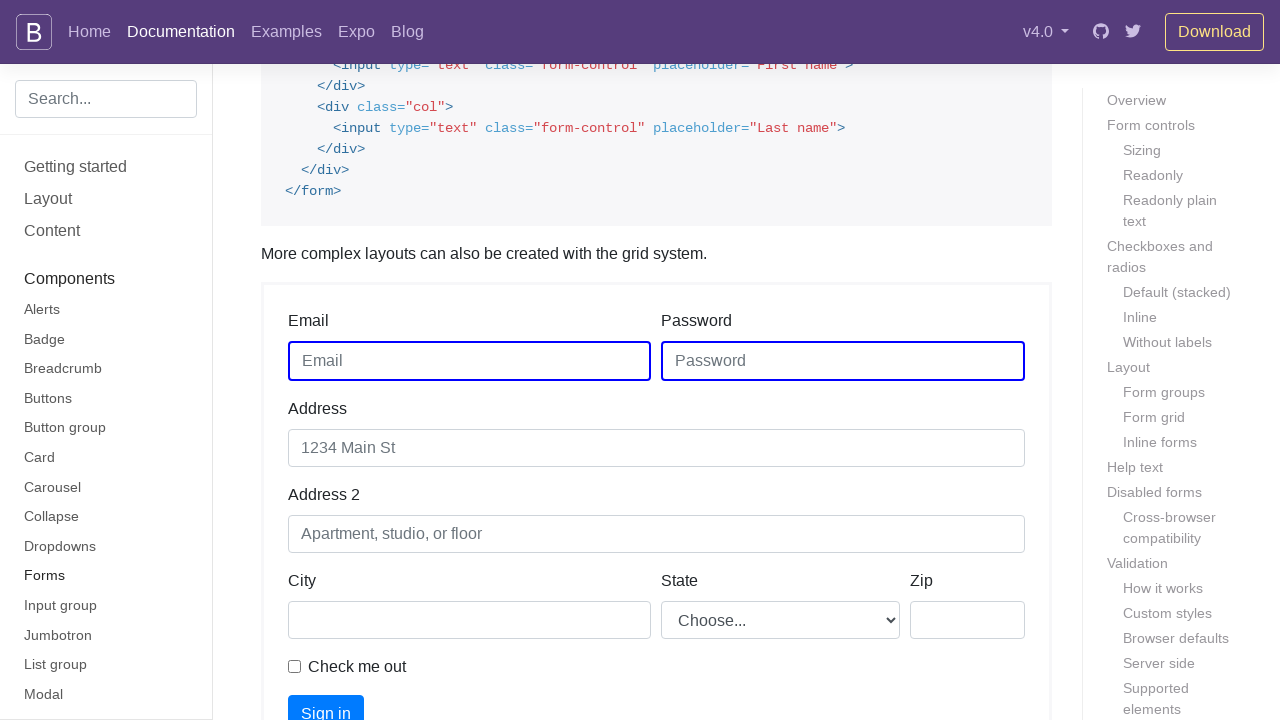

Scrolled into view for input associated with label 'Address'
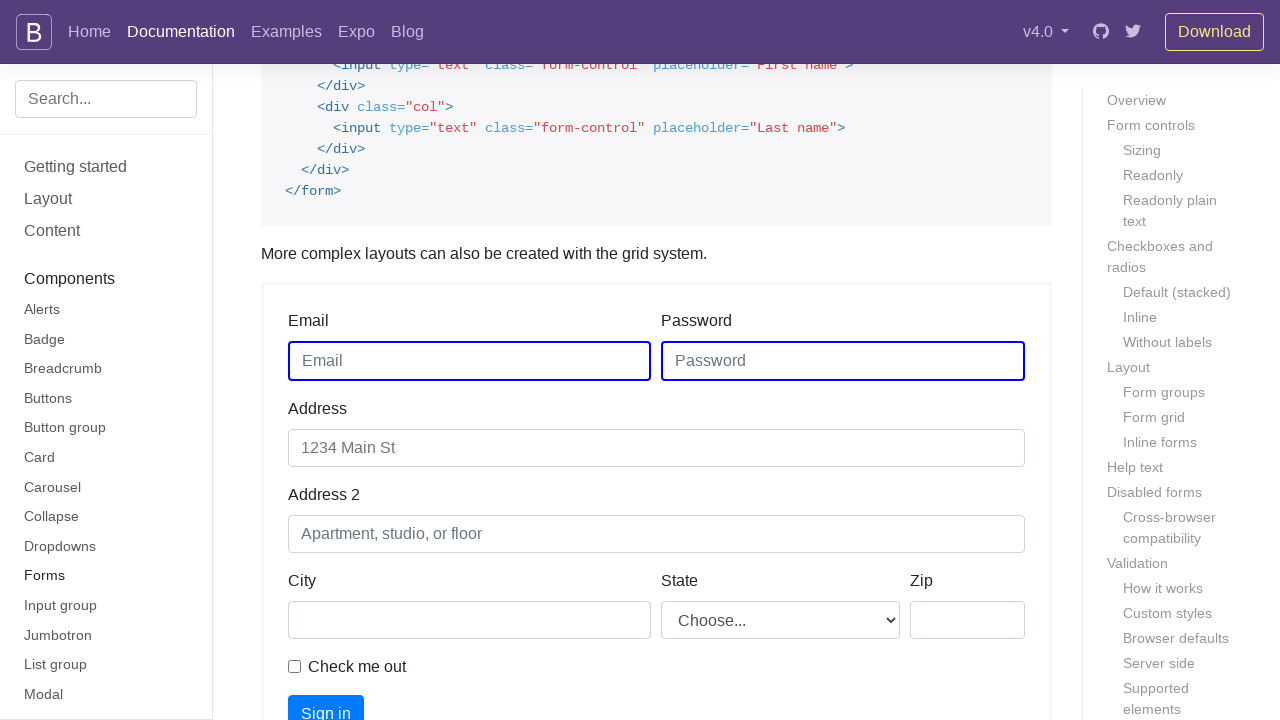

Highlighted input for label 'Address' with blue border
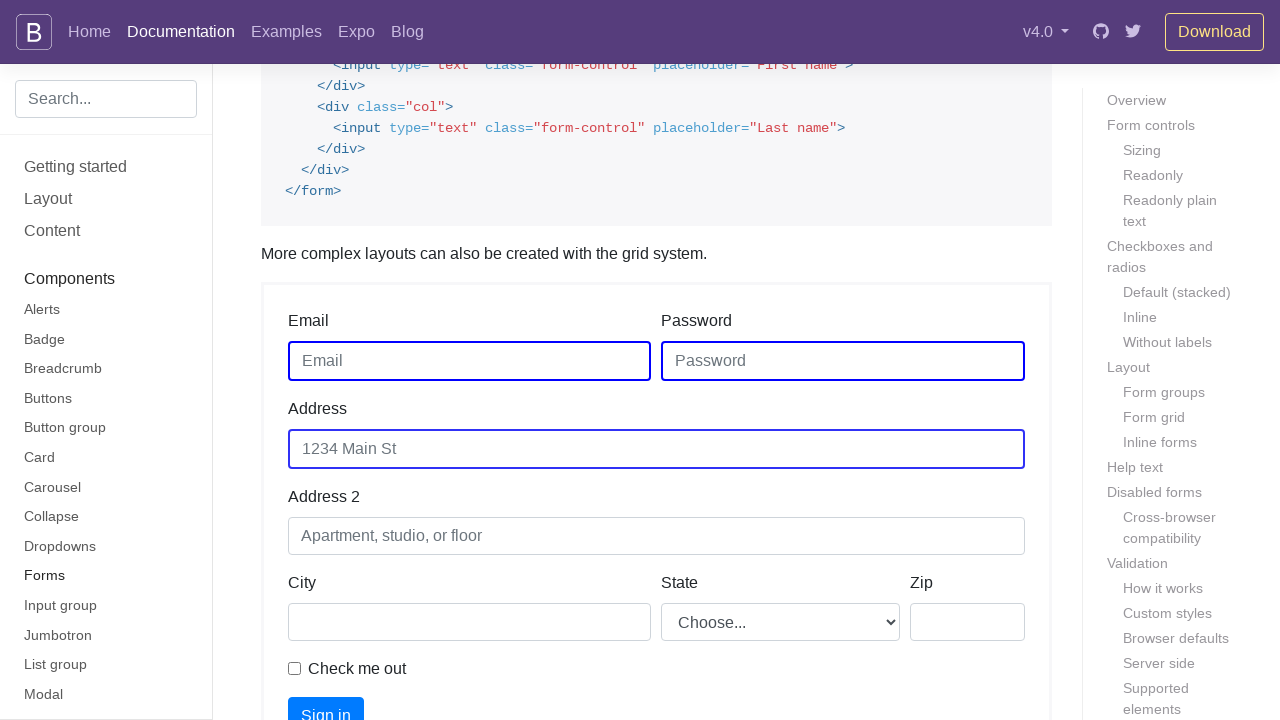

Scrolled into view for input associated with label 'Address 2'
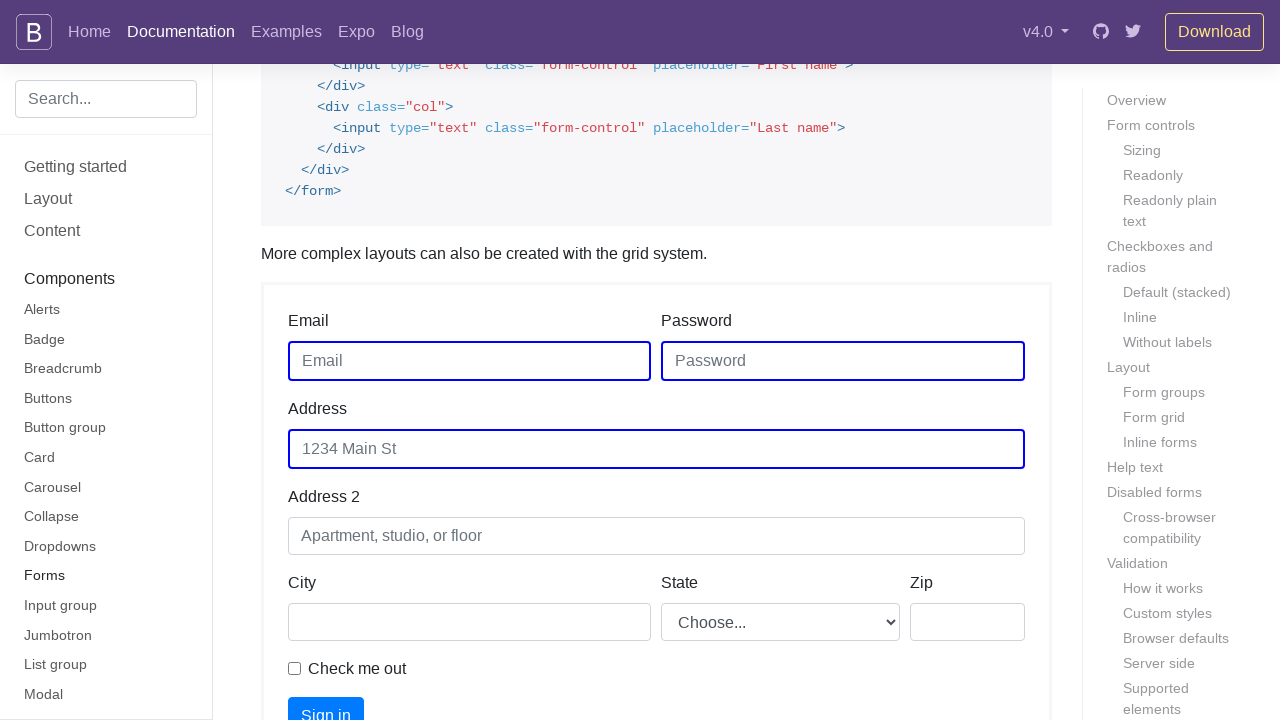

Highlighted input for label 'Address 2' with blue border
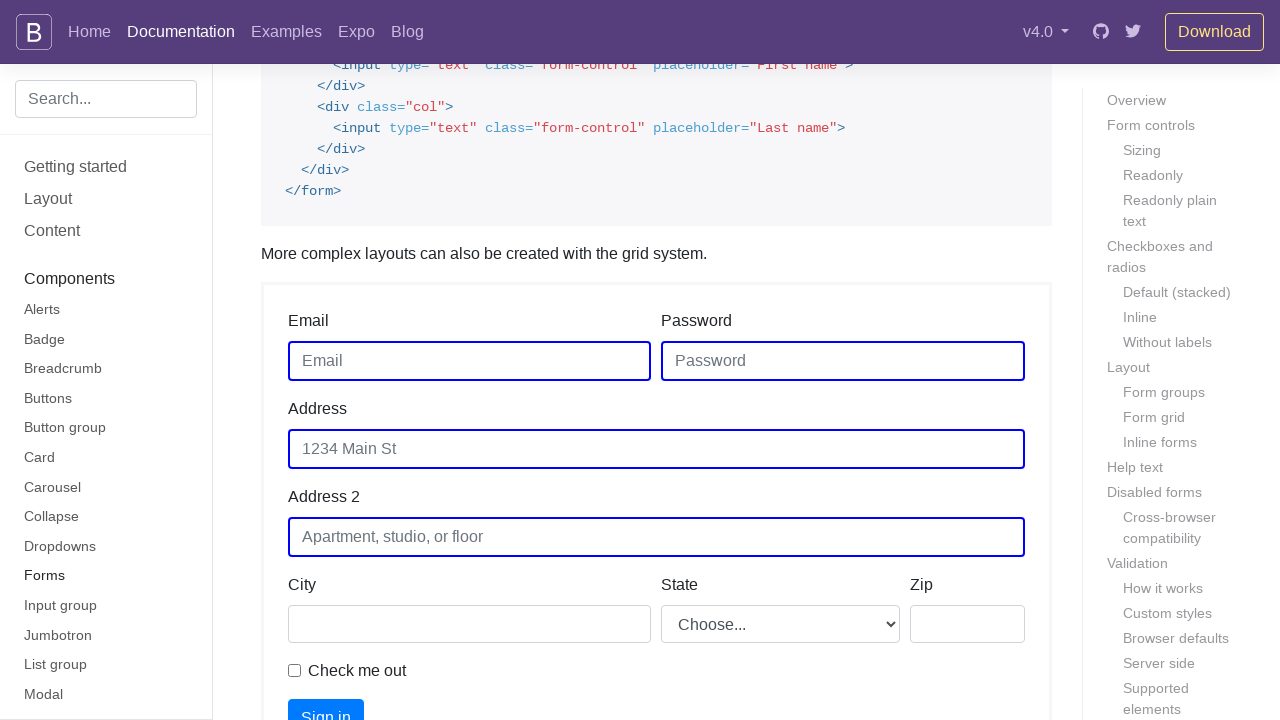

Scrolled into view for input associated with label 'City'
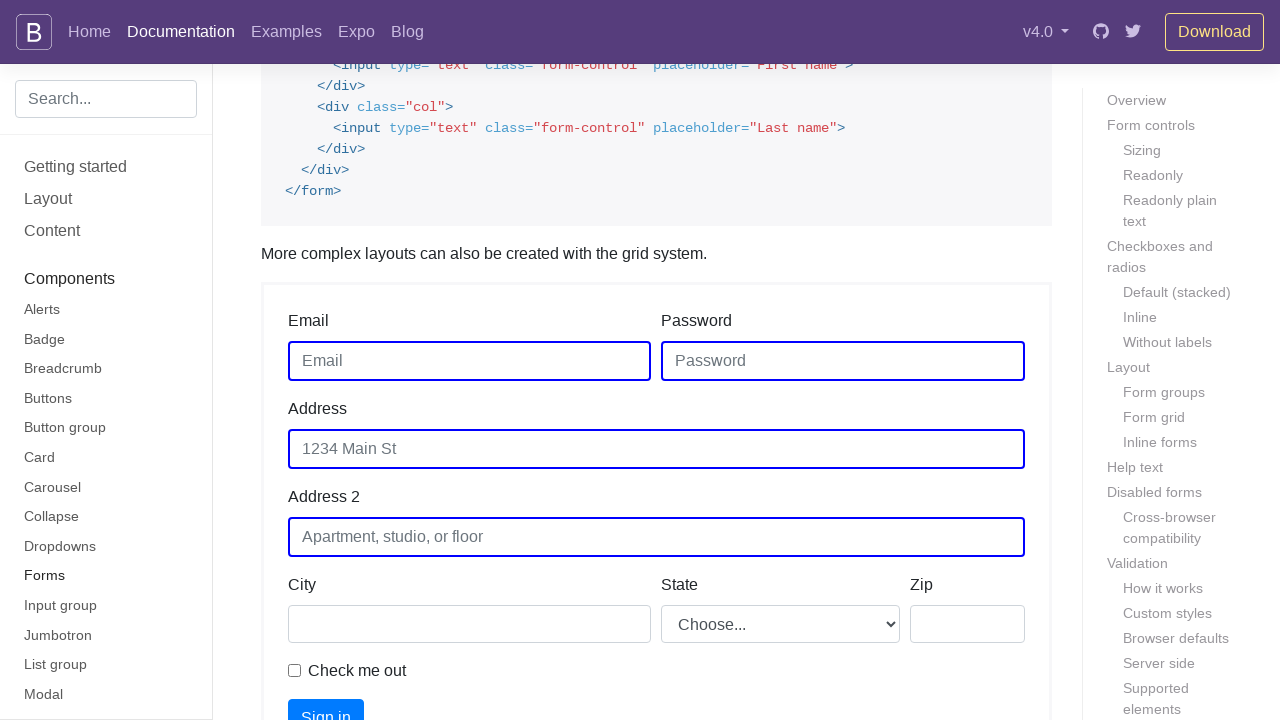

Highlighted input for label 'City' with blue border
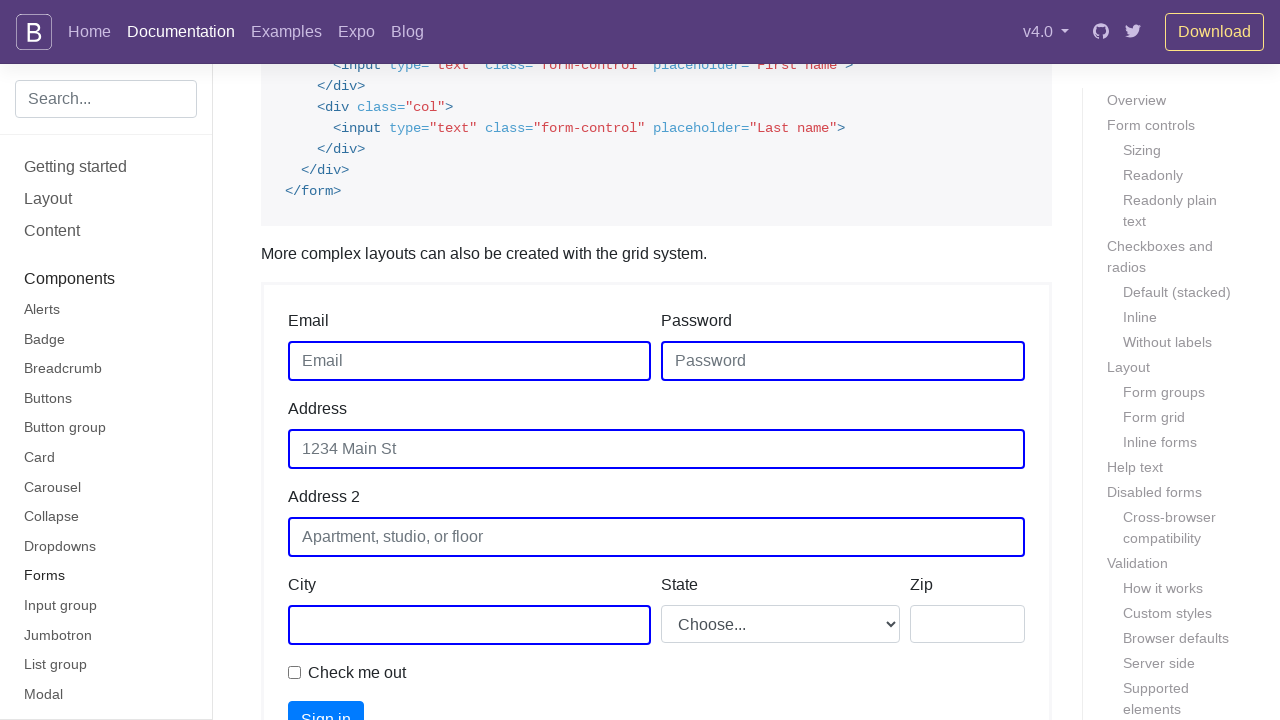

Scrolled into view for input associated with label 'State'
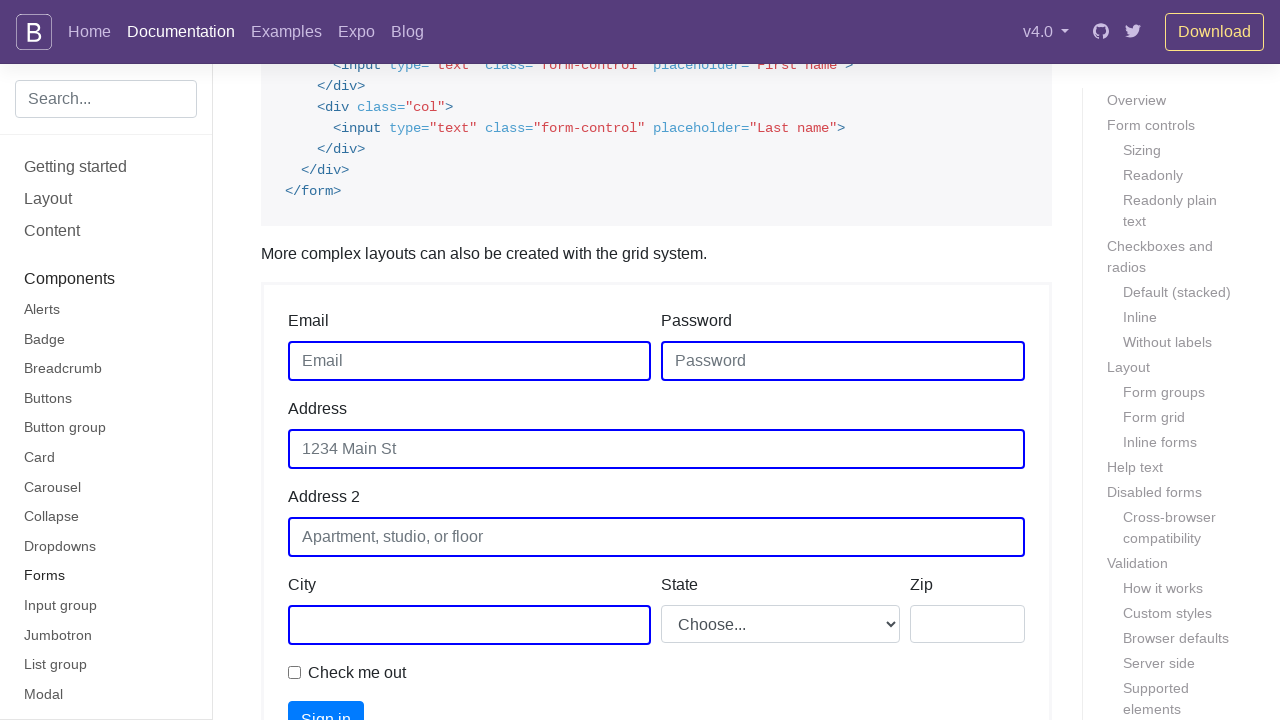

Highlighted input for label 'State' with blue border
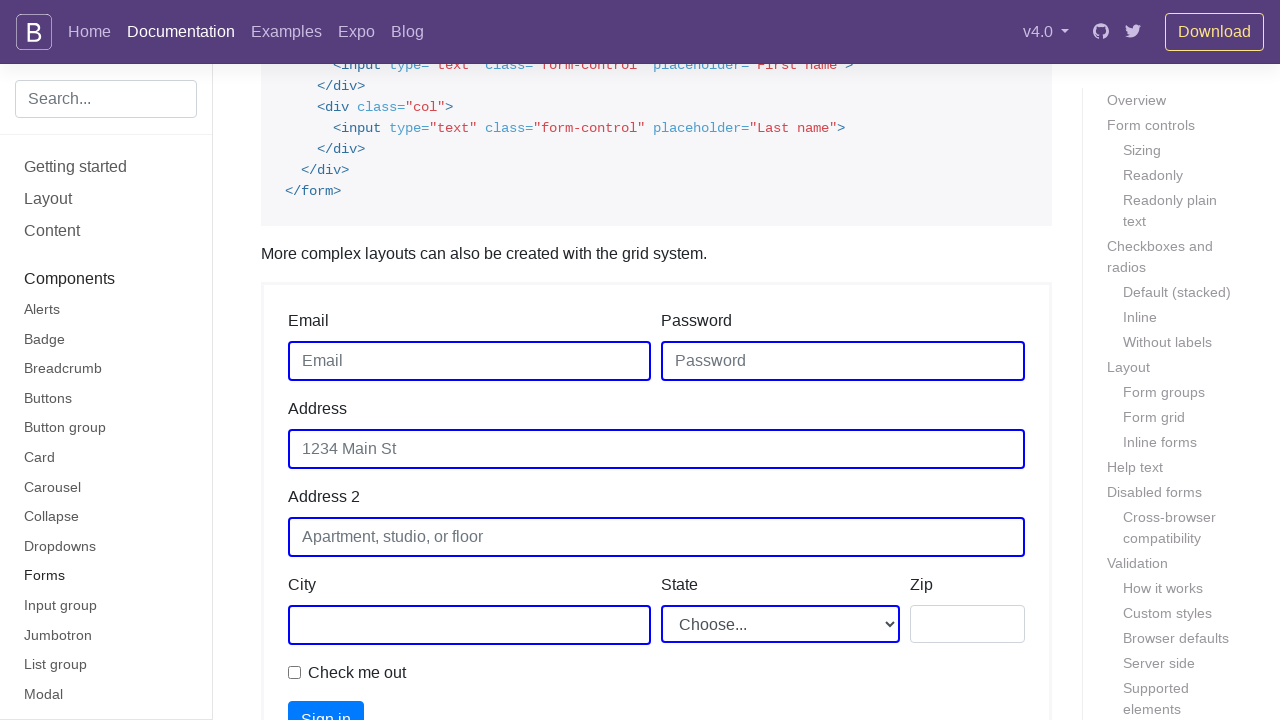

Scrolled into view for input associated with label 'Zip'
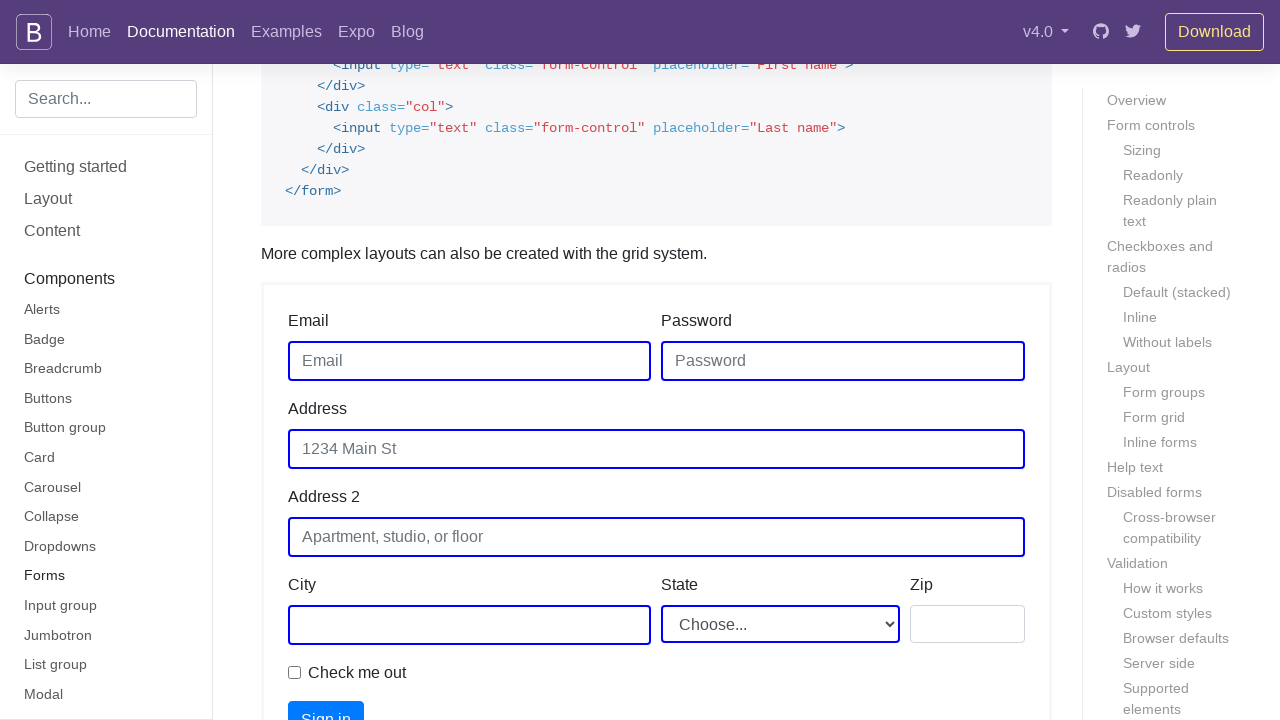

Highlighted input for label 'Zip' with blue border
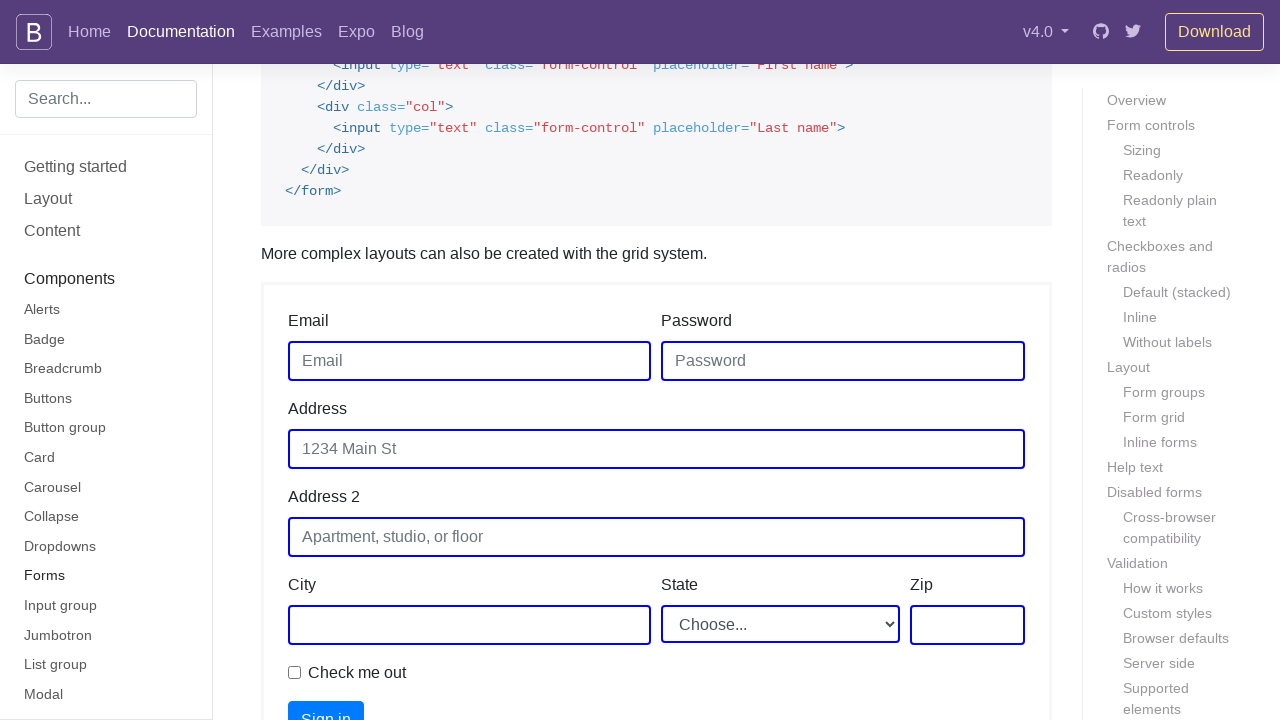

Scrolled into view for input associated with label '
        Check me out
      '
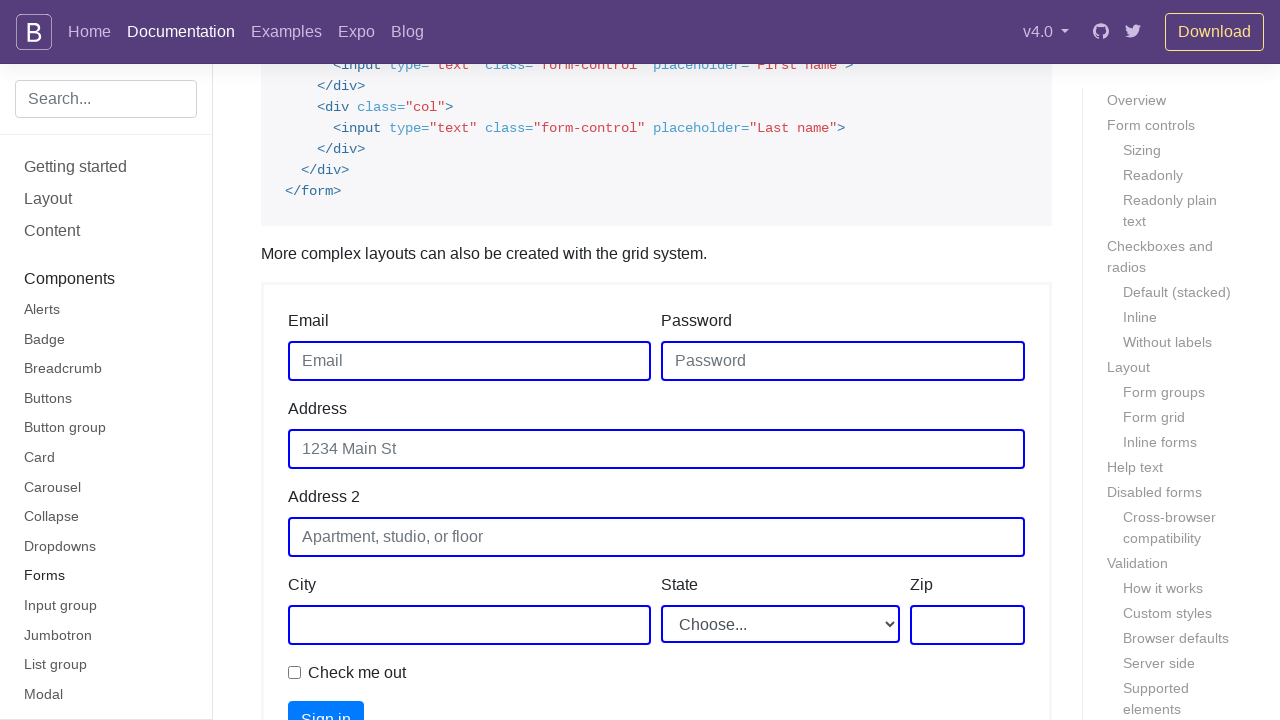

Highlighted input for label '
        Check me out
      ' with blue border
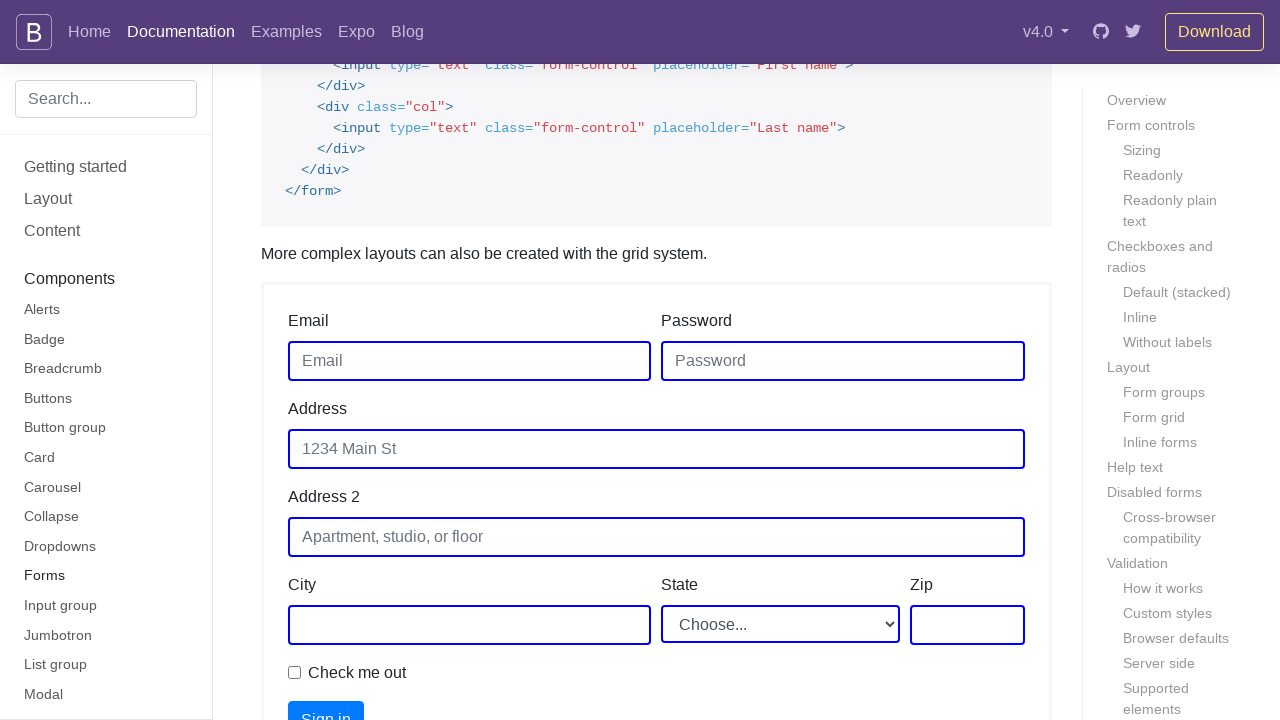

Scrolled into view for input associated with label 'Email'
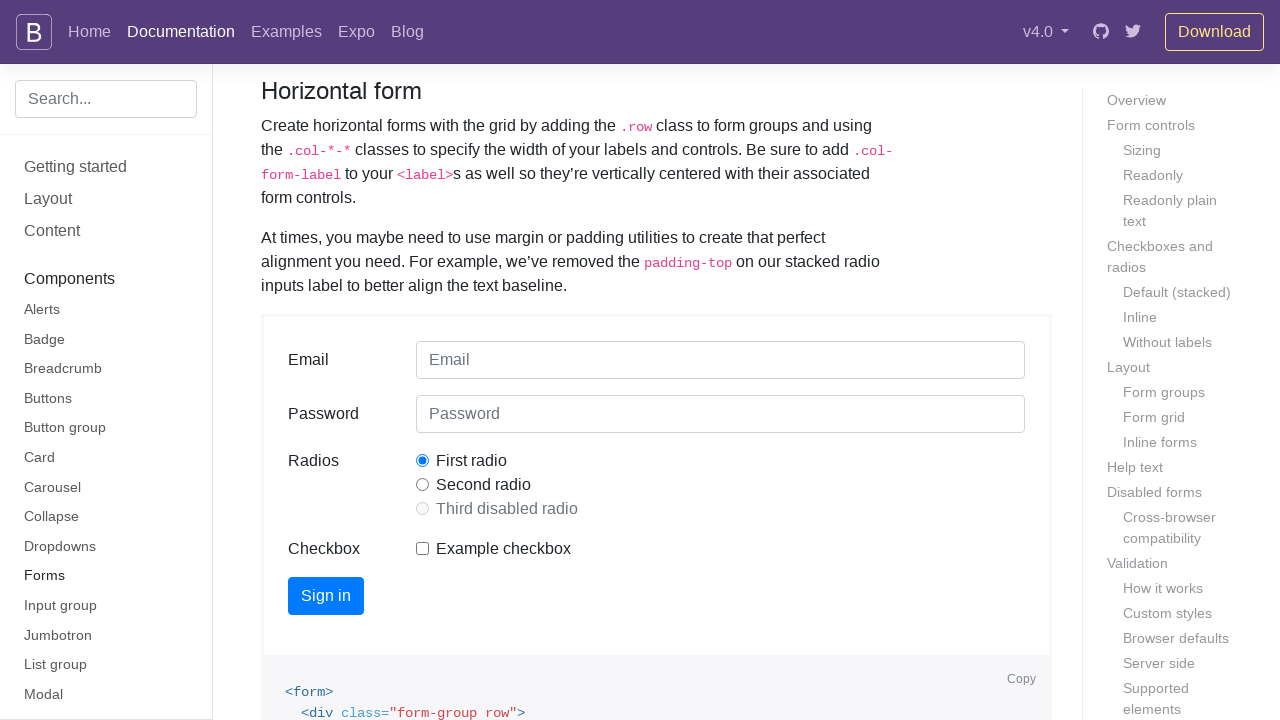

Highlighted input for label 'Email' with blue border
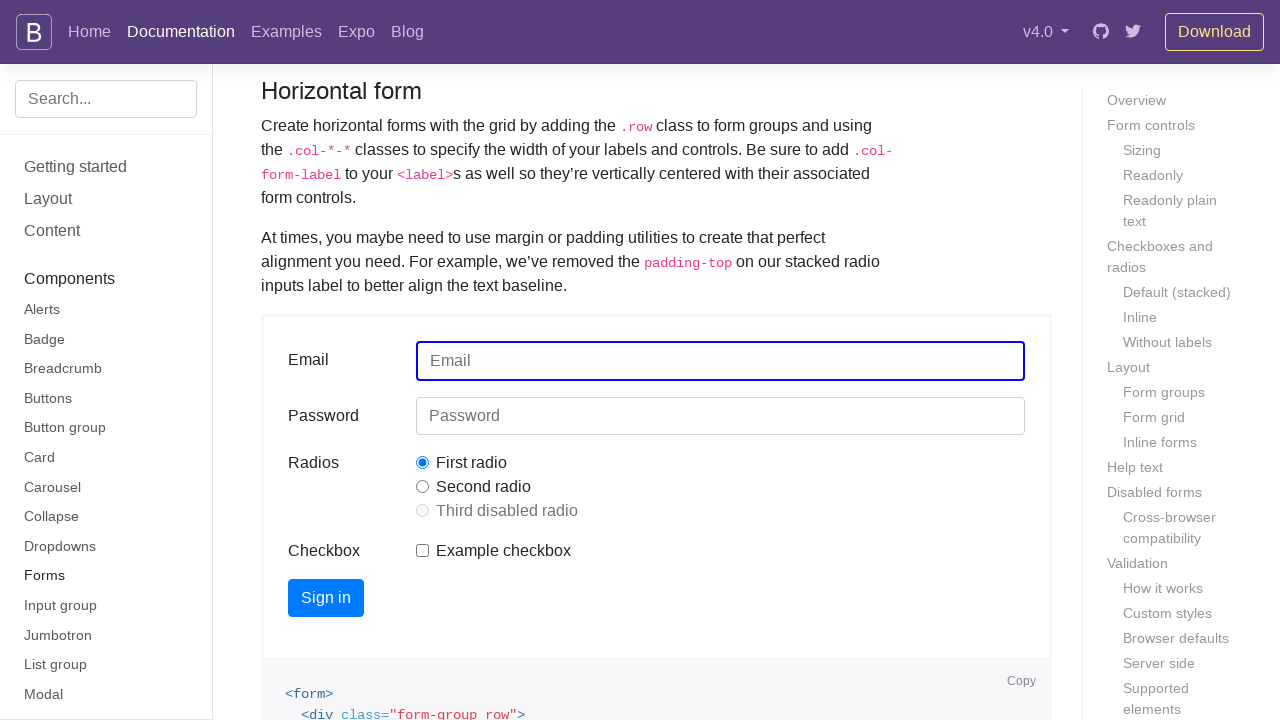

Scrolled into view for input associated with label 'Password'
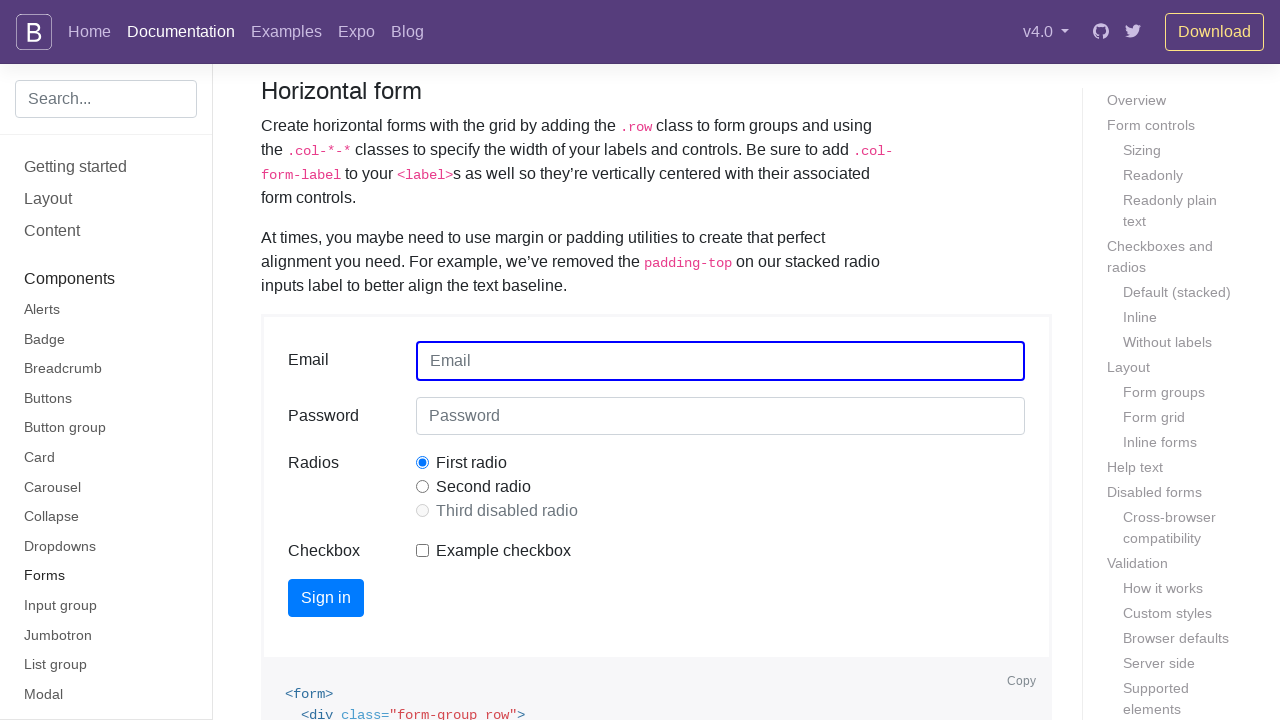

Highlighted input for label 'Password' with blue border
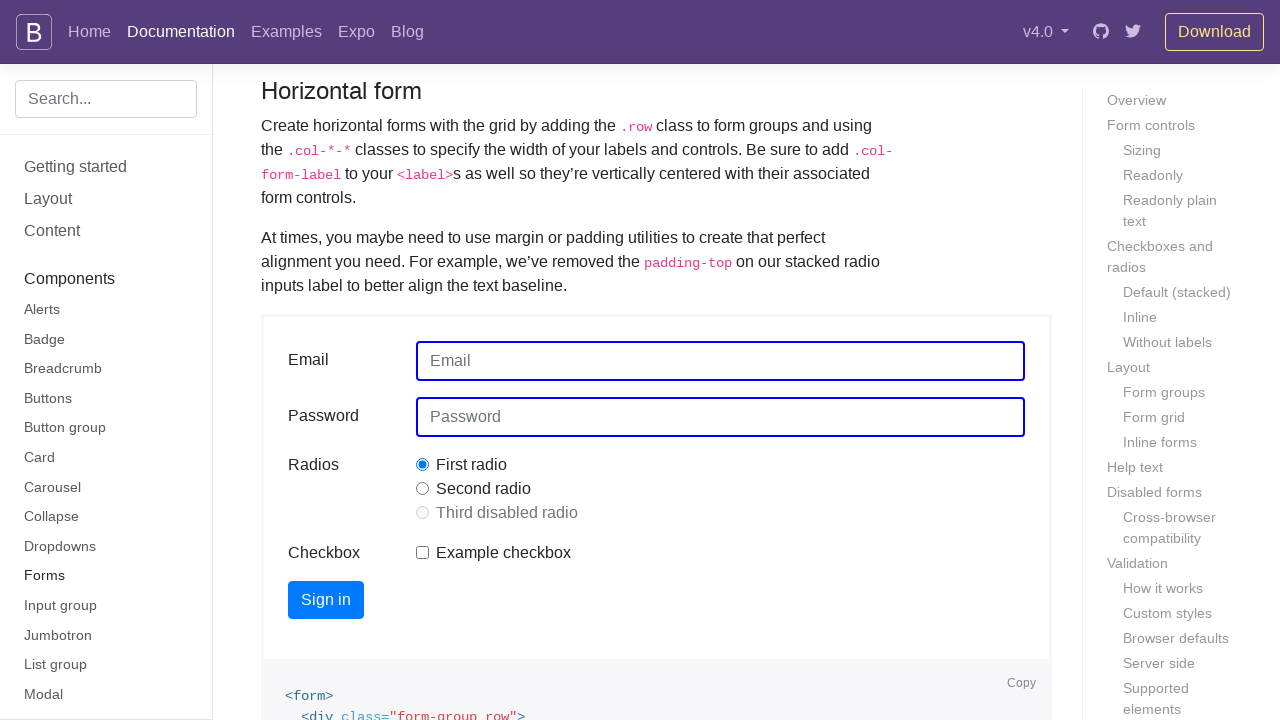

Scrolled into view for input associated with label '
            First radio
          '
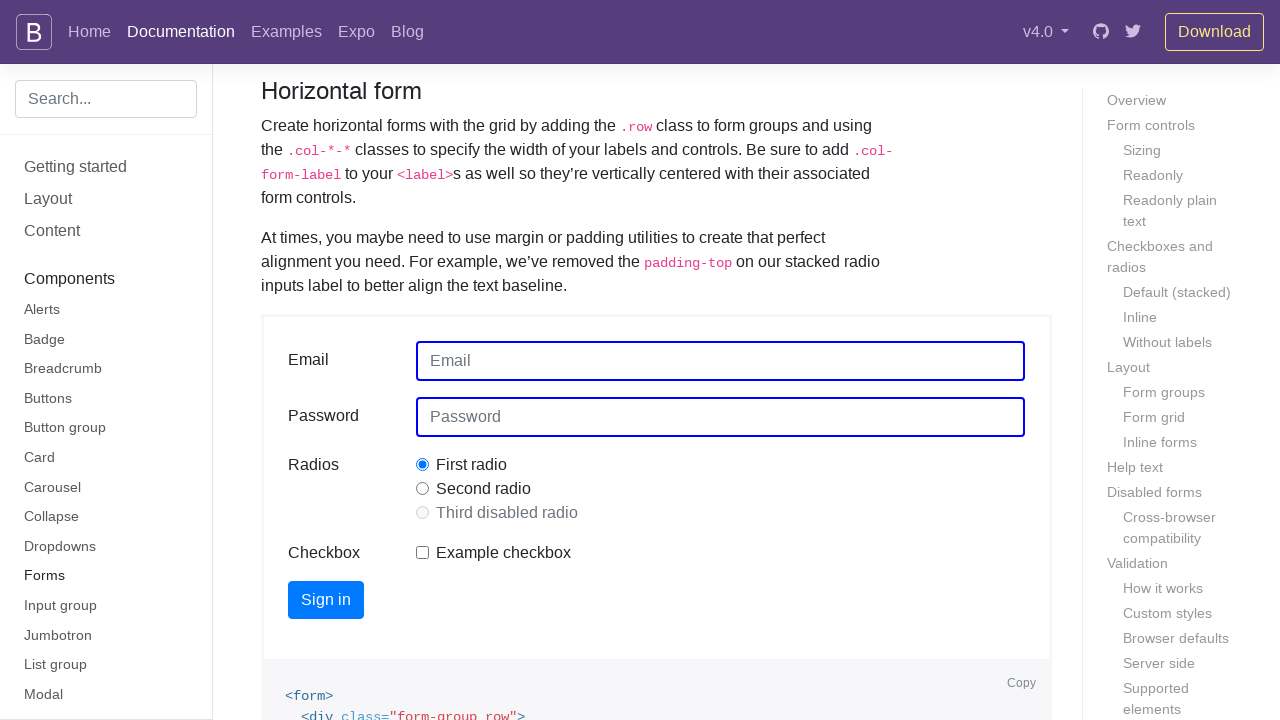

Highlighted input for label '
            First radio
          ' with blue border
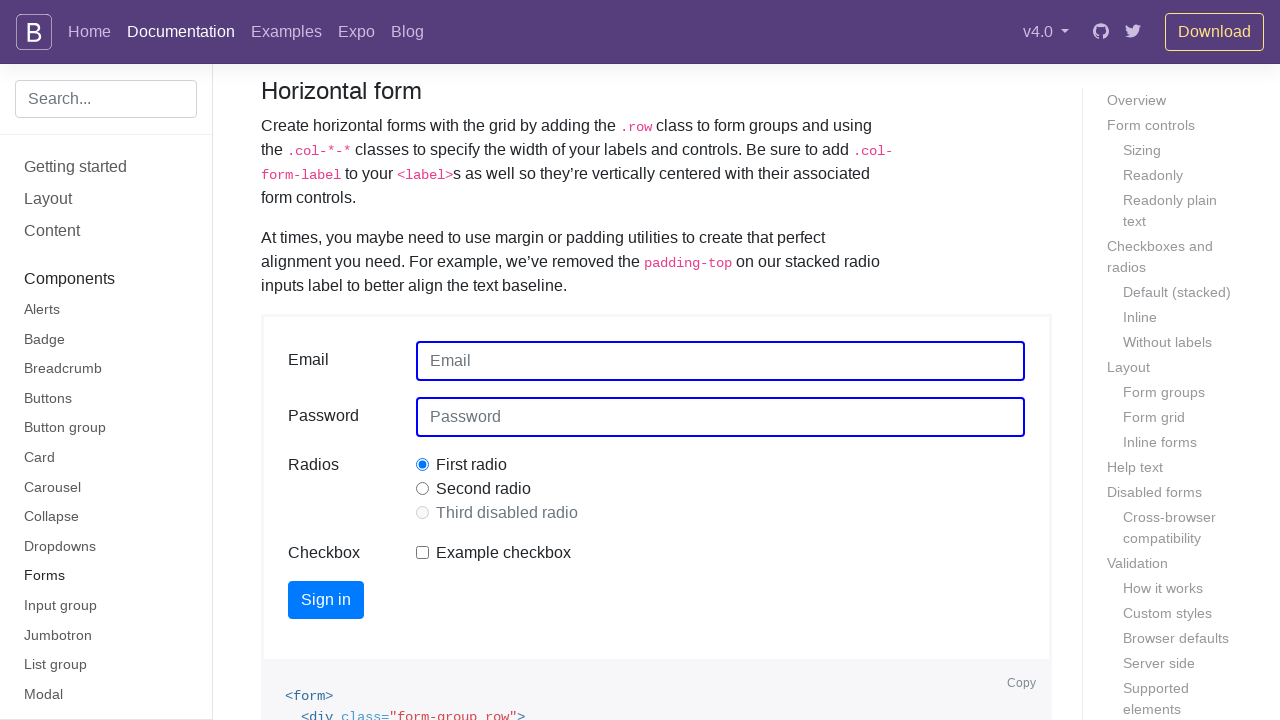

Scrolled into view for input associated with label '
            Second radio
          '
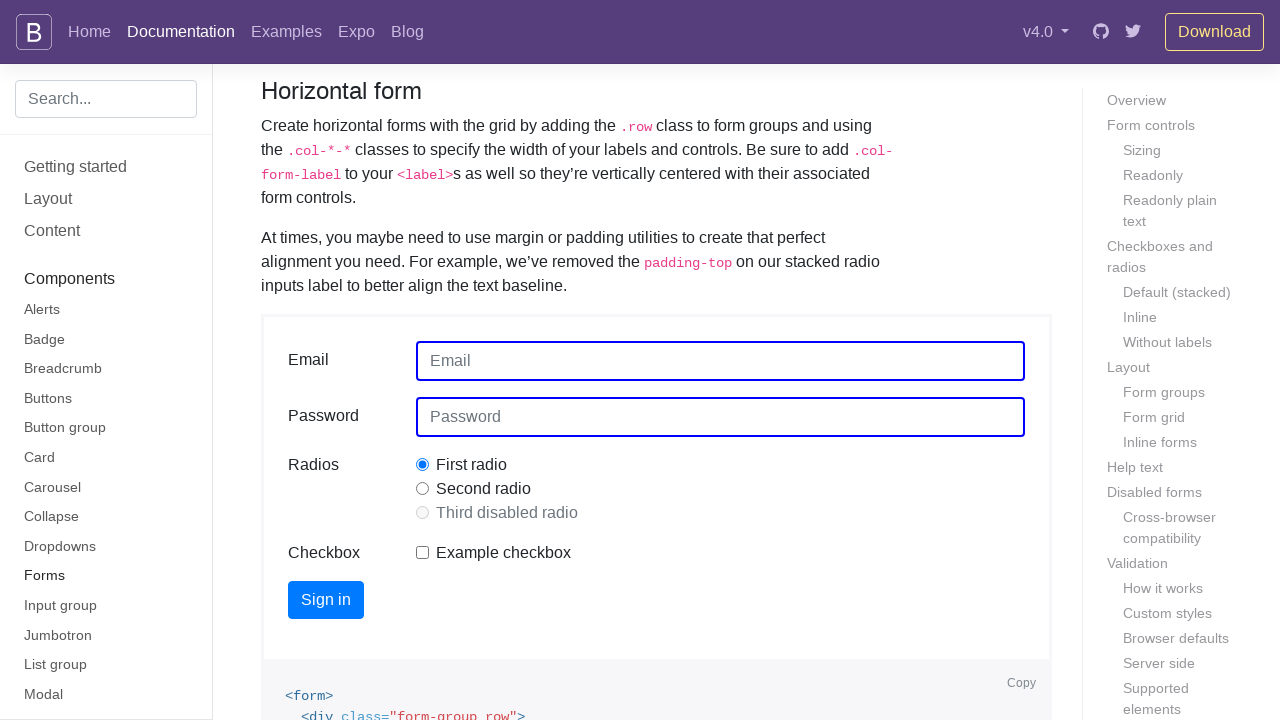

Highlighted input for label '
            Second radio
          ' with blue border
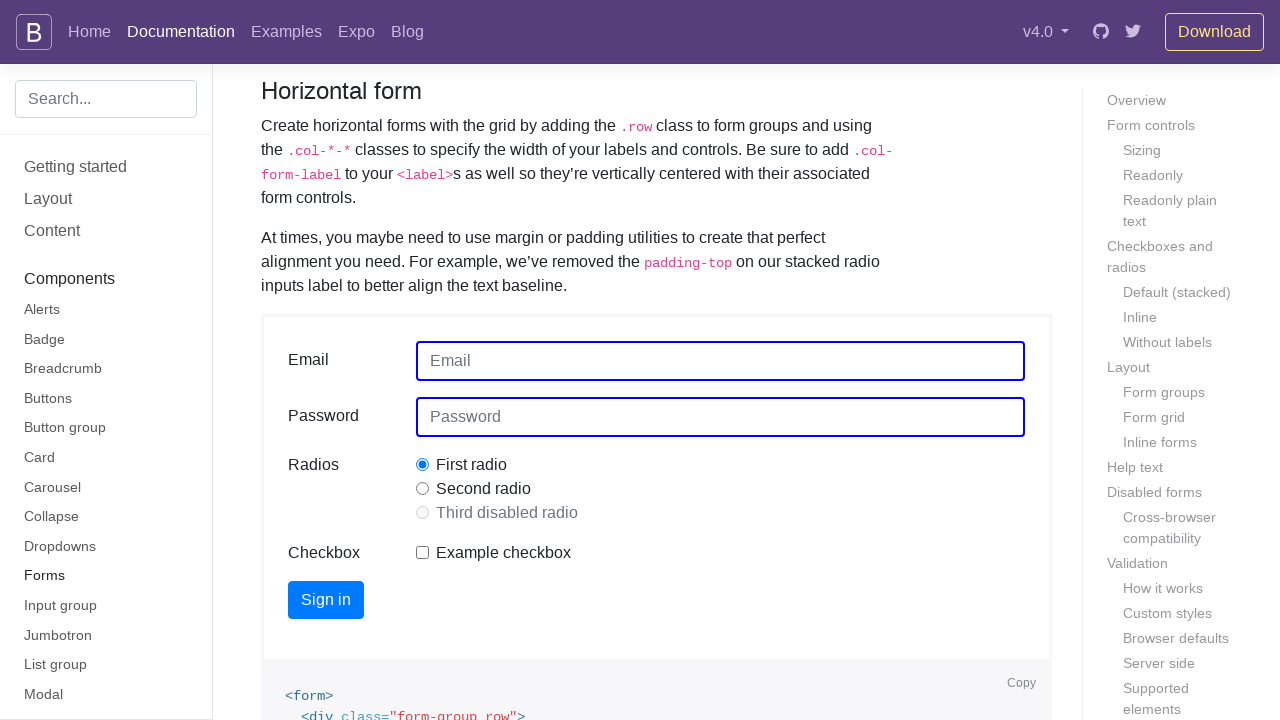

Scrolled into view for input associated with label '
            Third disabled radio
          '
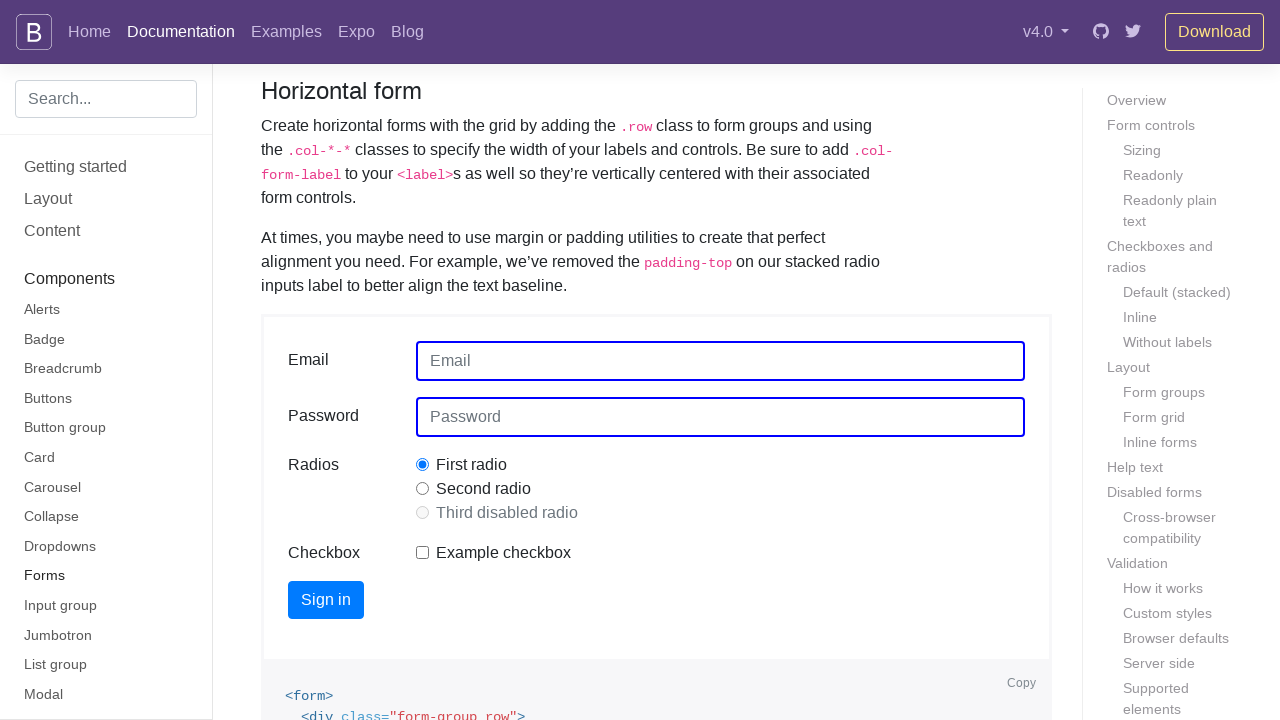

Highlighted input for label '
            Third disabled radio
          ' with blue border
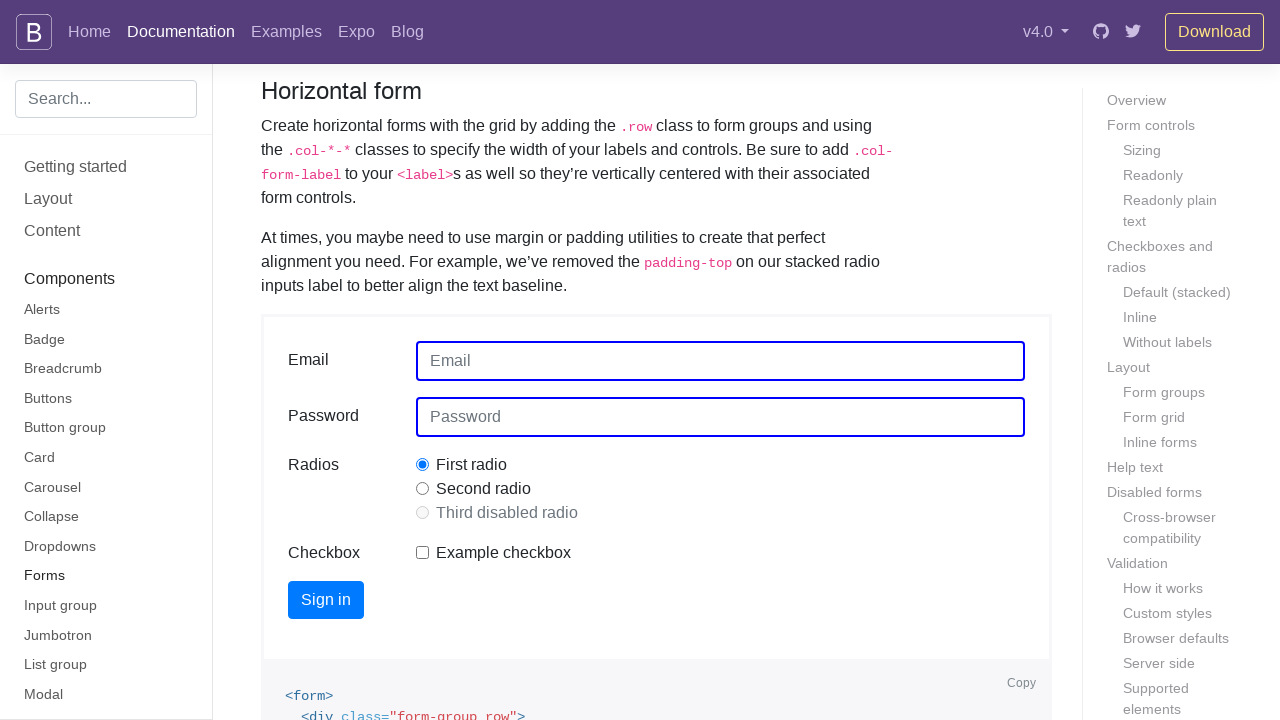

Scrolled into view for input associated with label '
          Example checkbox
        '
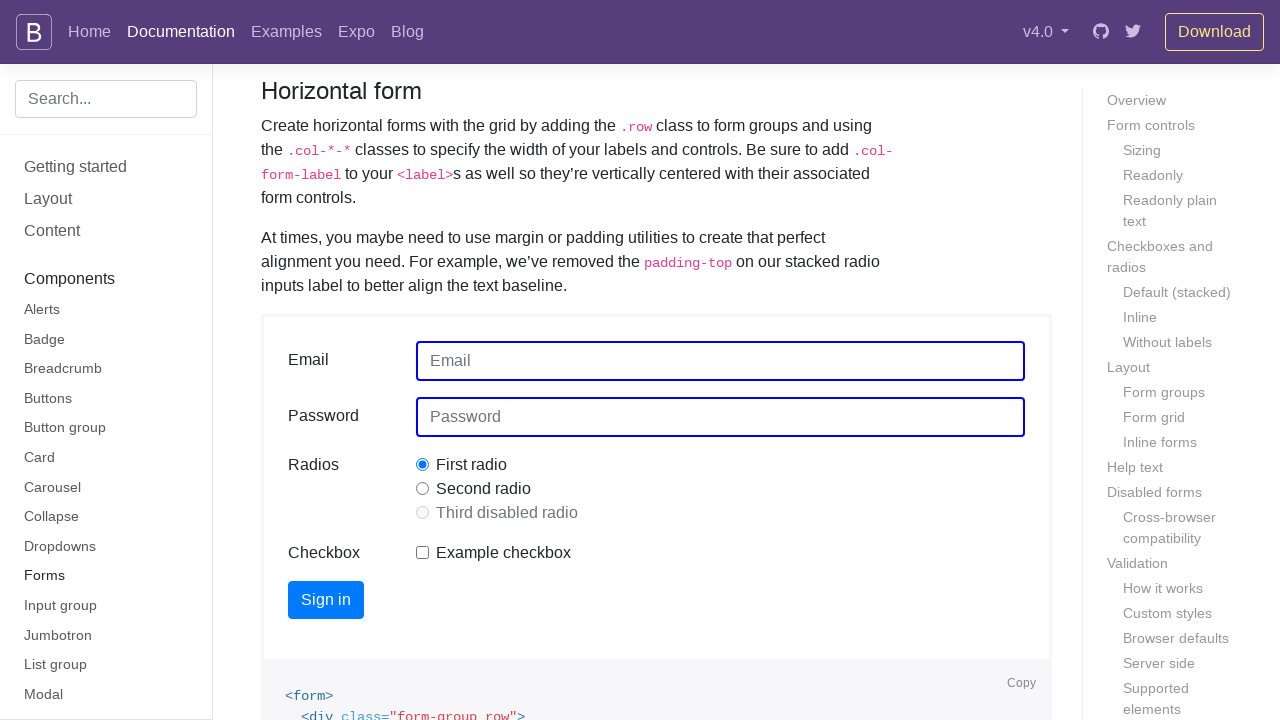

Highlighted input for label '
          Example checkbox
        ' with blue border
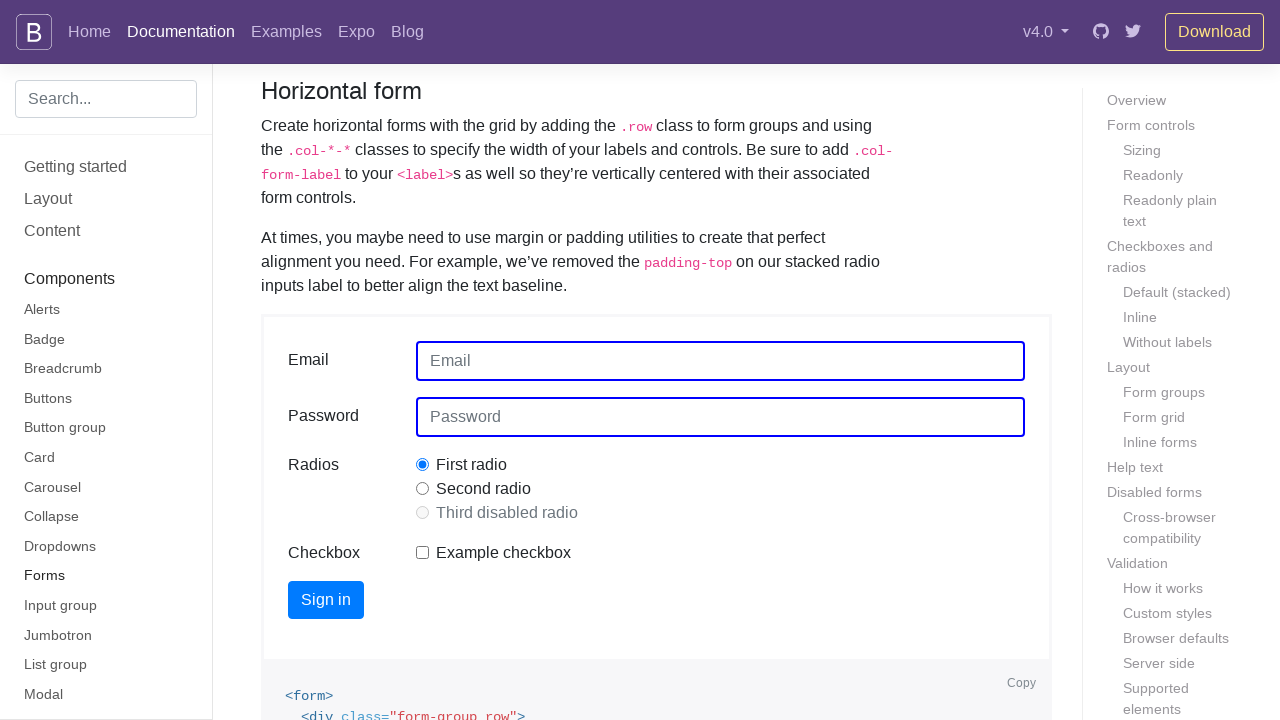

Scrolled into view for input associated with label 'Email'
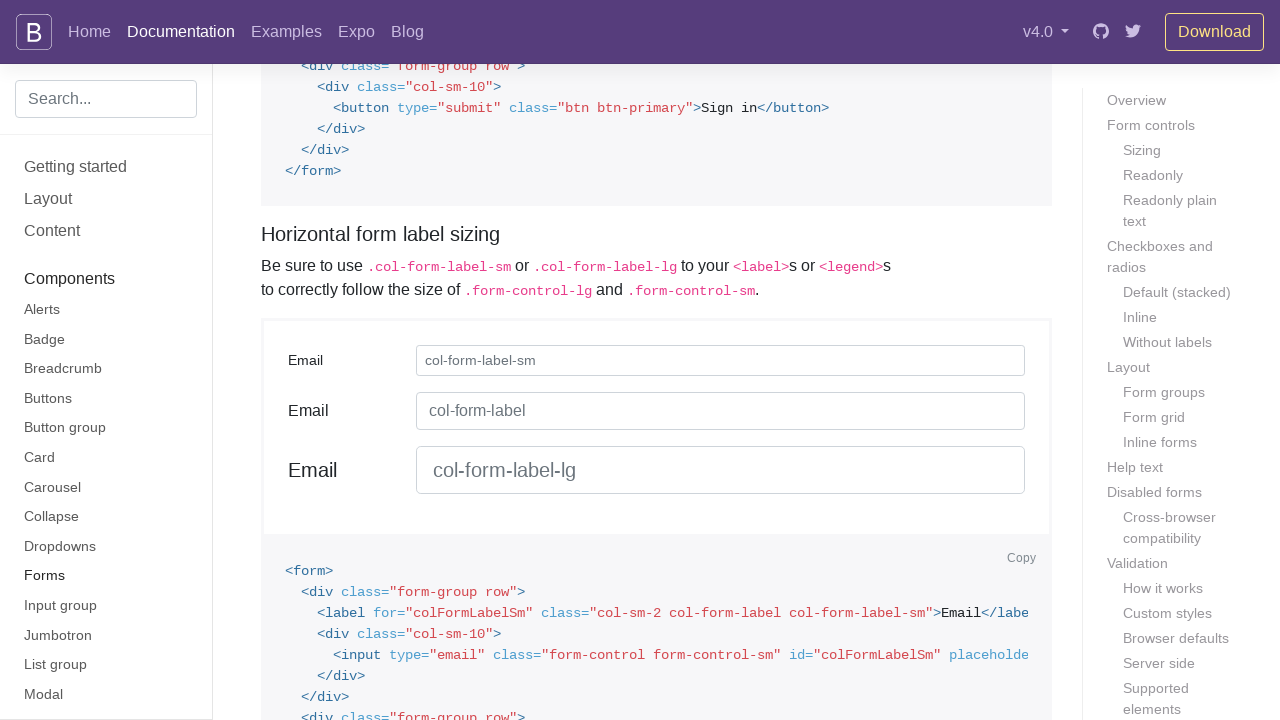

Highlighted input for label 'Email' with blue border
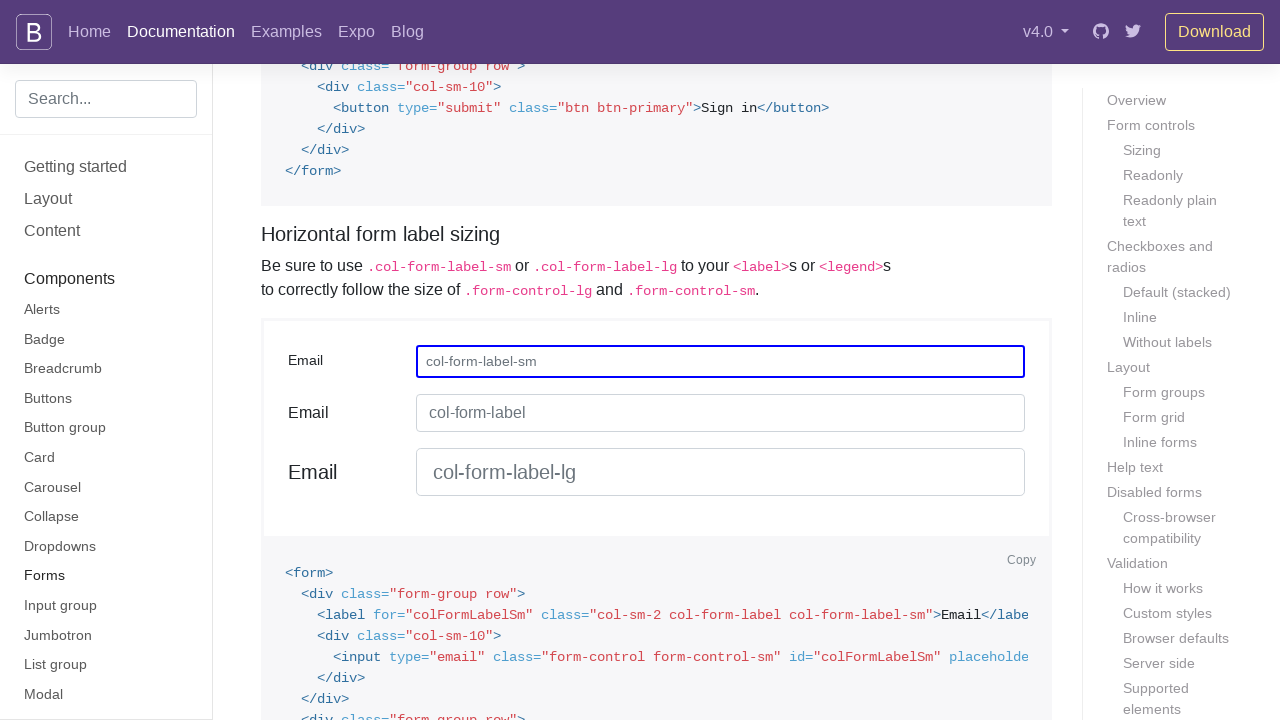

Scrolled into view for input associated with label 'Email'
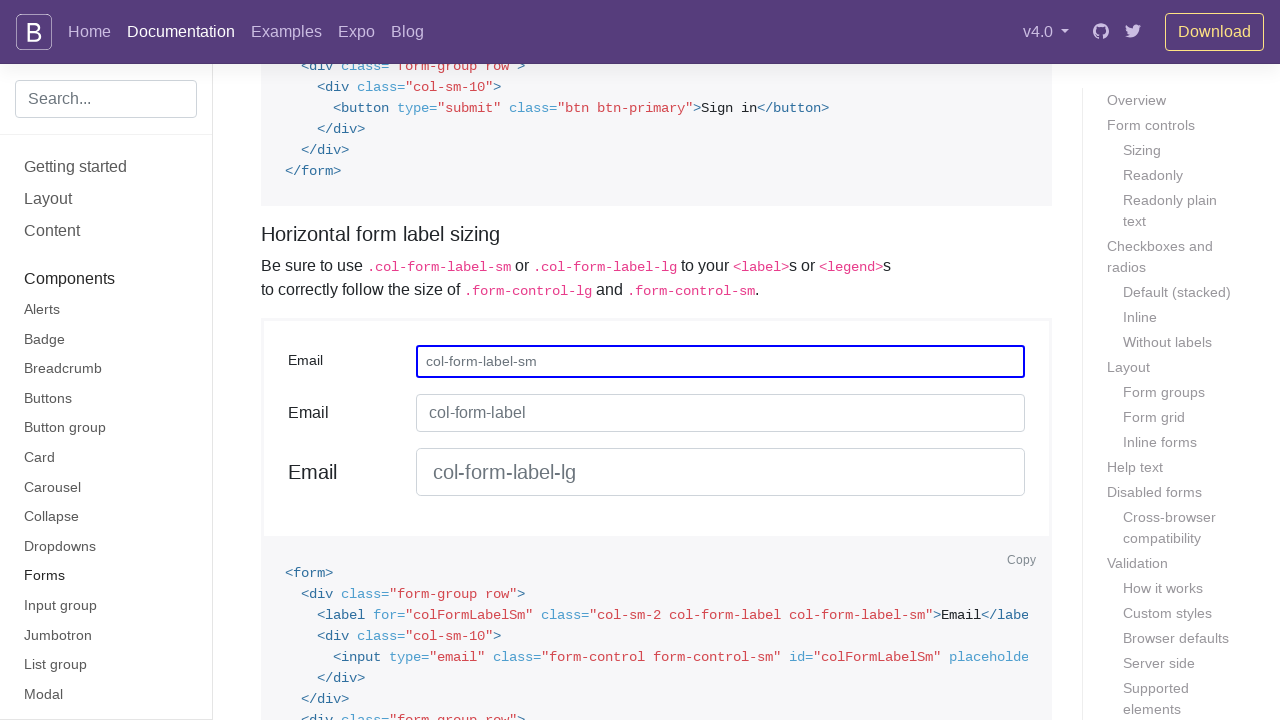

Highlighted input for label 'Email' with blue border
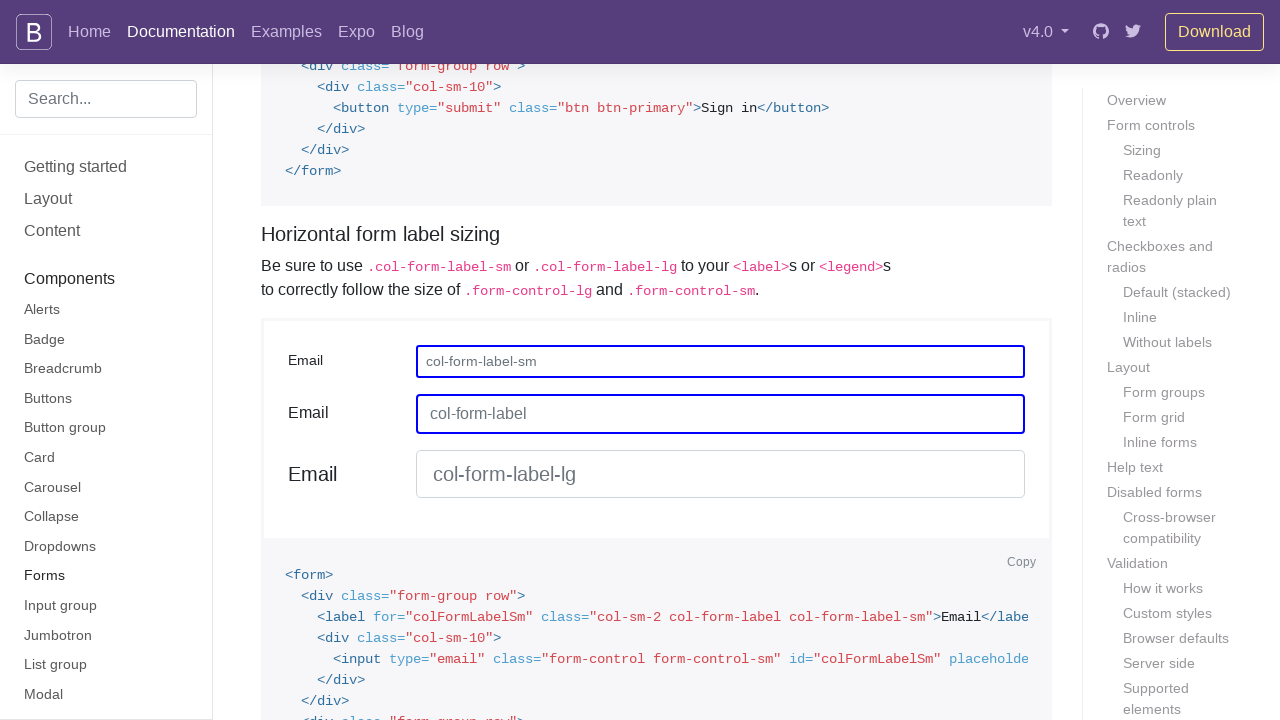

Scrolled into view for input associated with label 'Email'
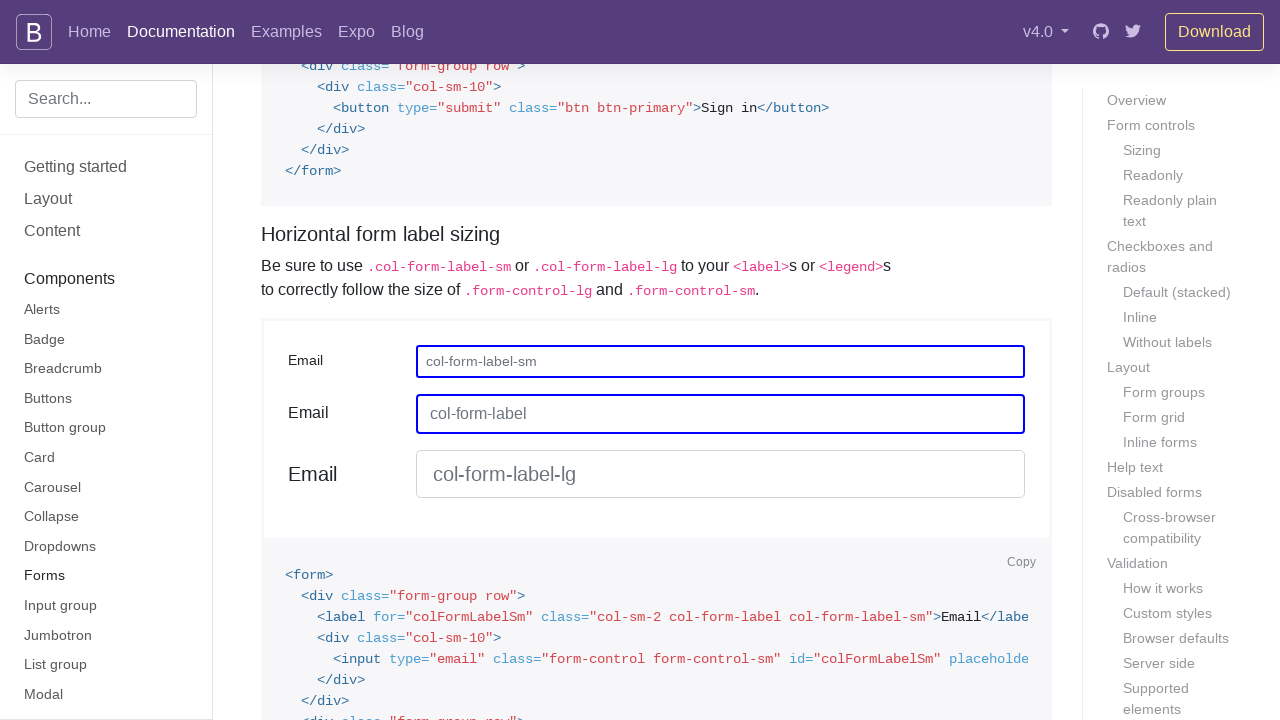

Highlighted input for label 'Email' with blue border
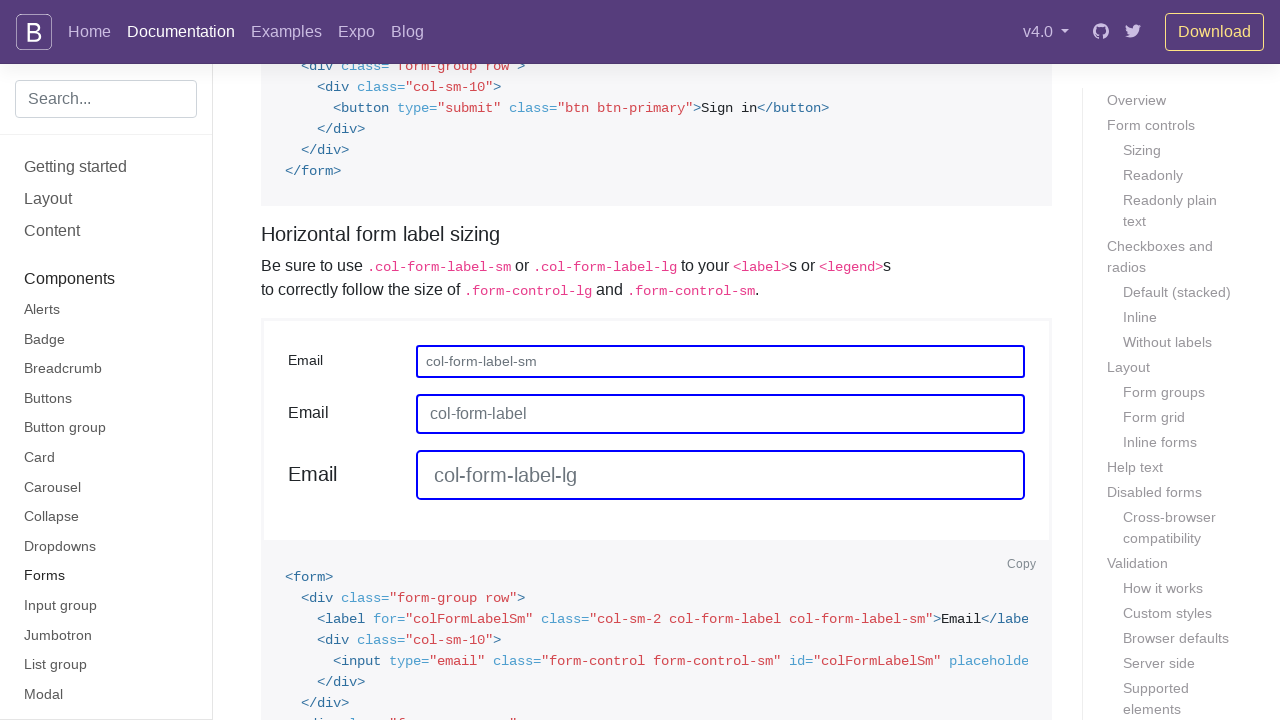

Scrolled into view for input associated with label 'Name'
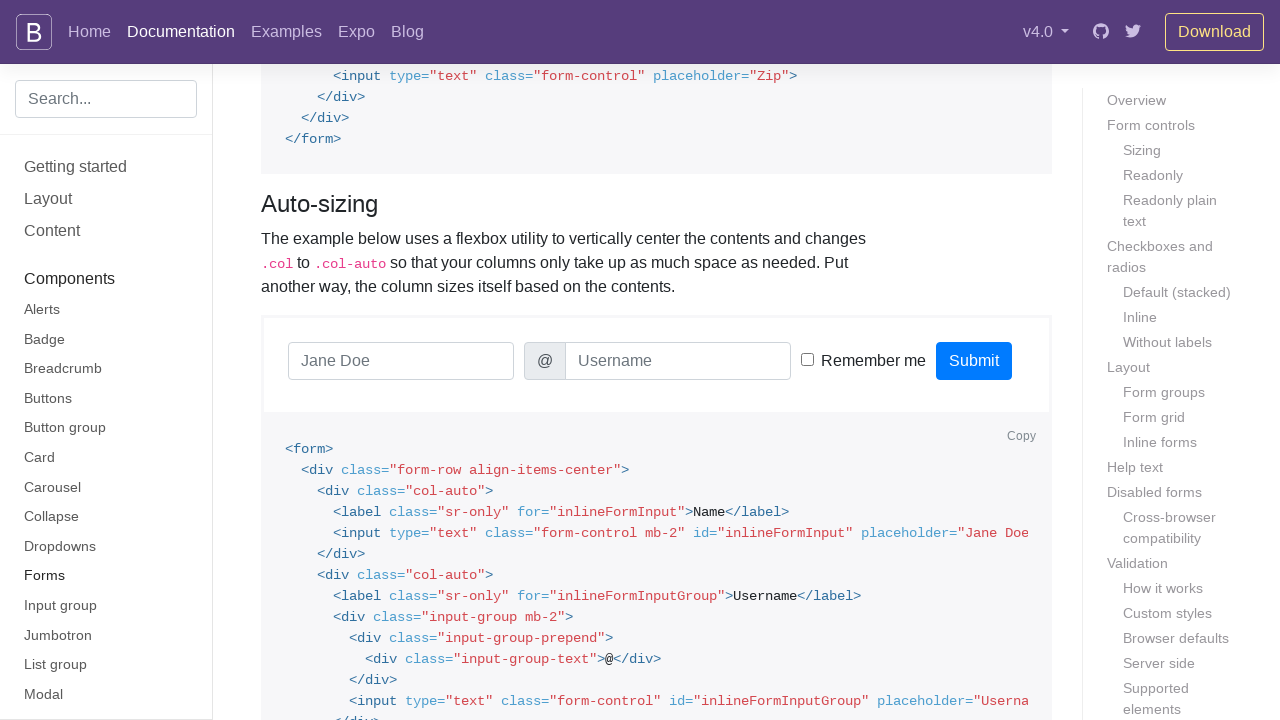

Highlighted input for label 'Name' with blue border
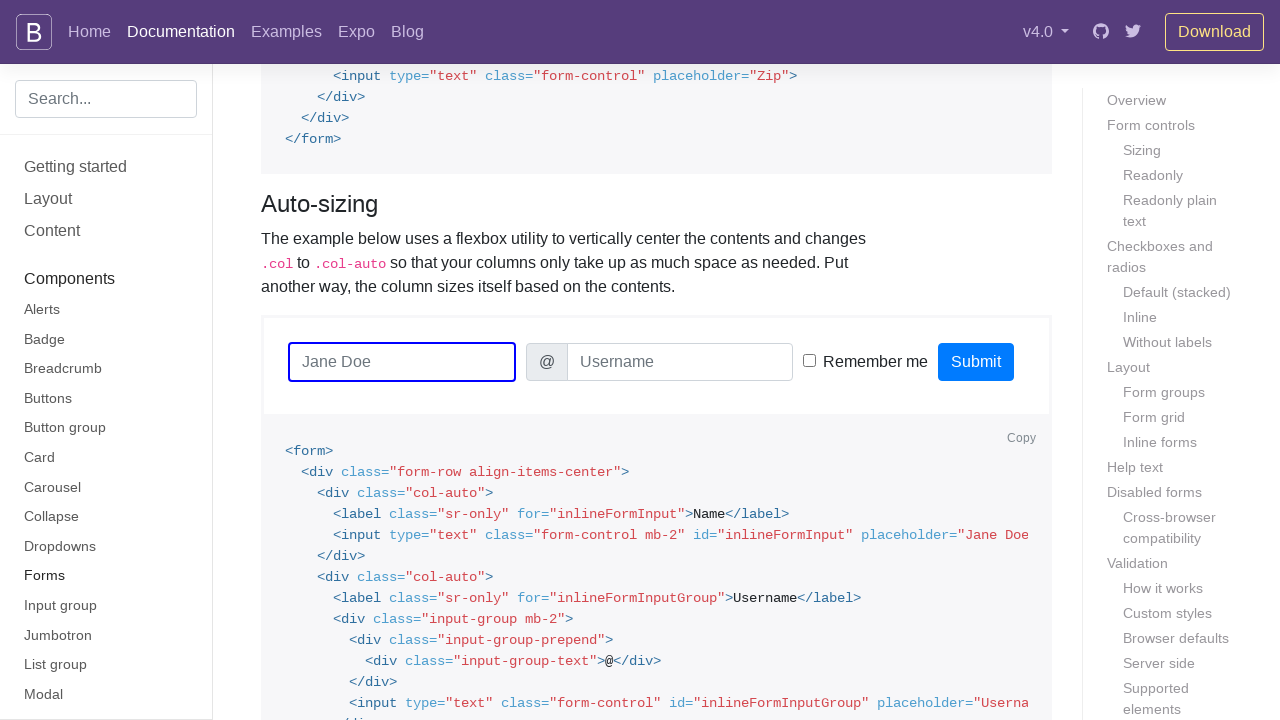

Scrolled into view for input associated with label 'Username'
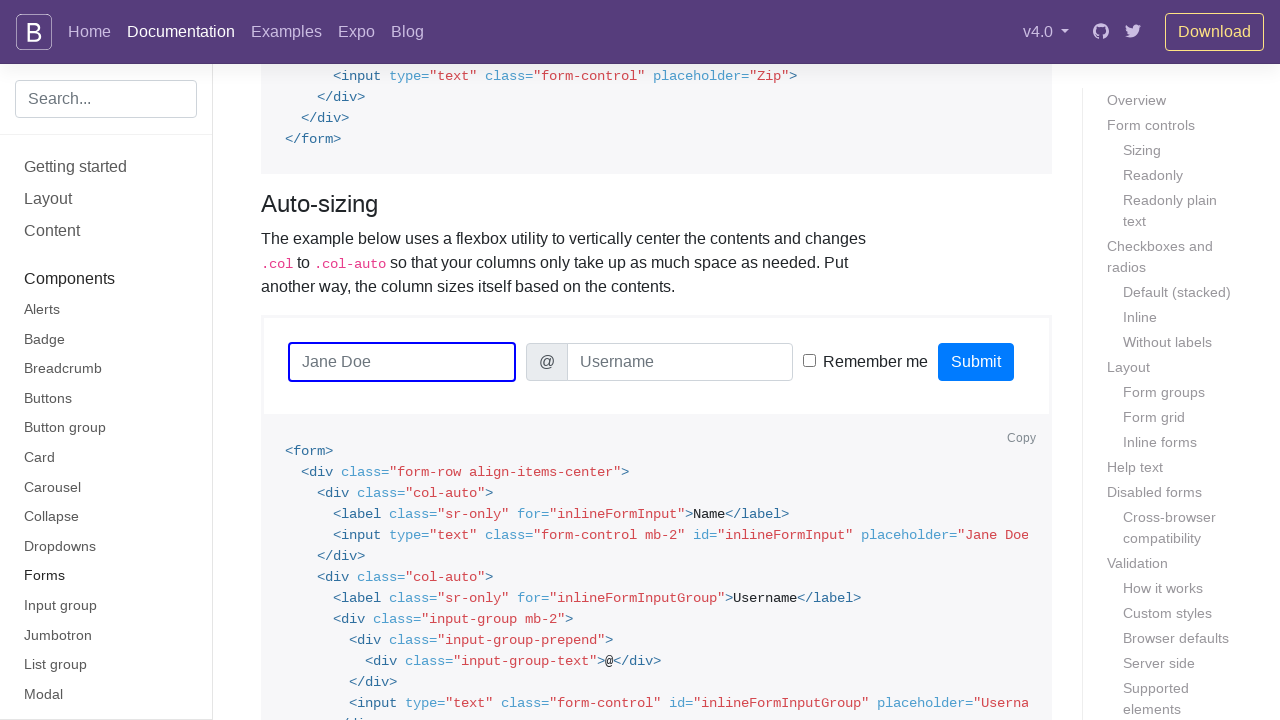

Highlighted input for label 'Username' with blue border
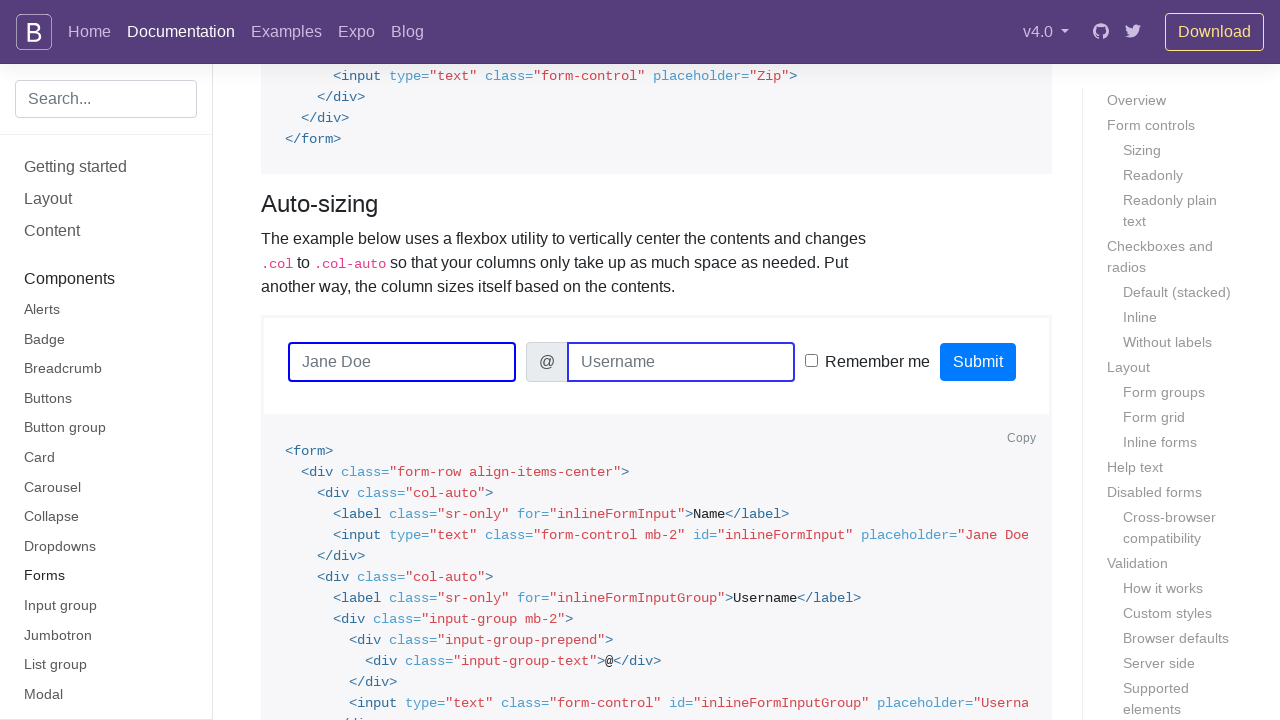

Scrolled into view for input associated with label '
          Remember me
        '
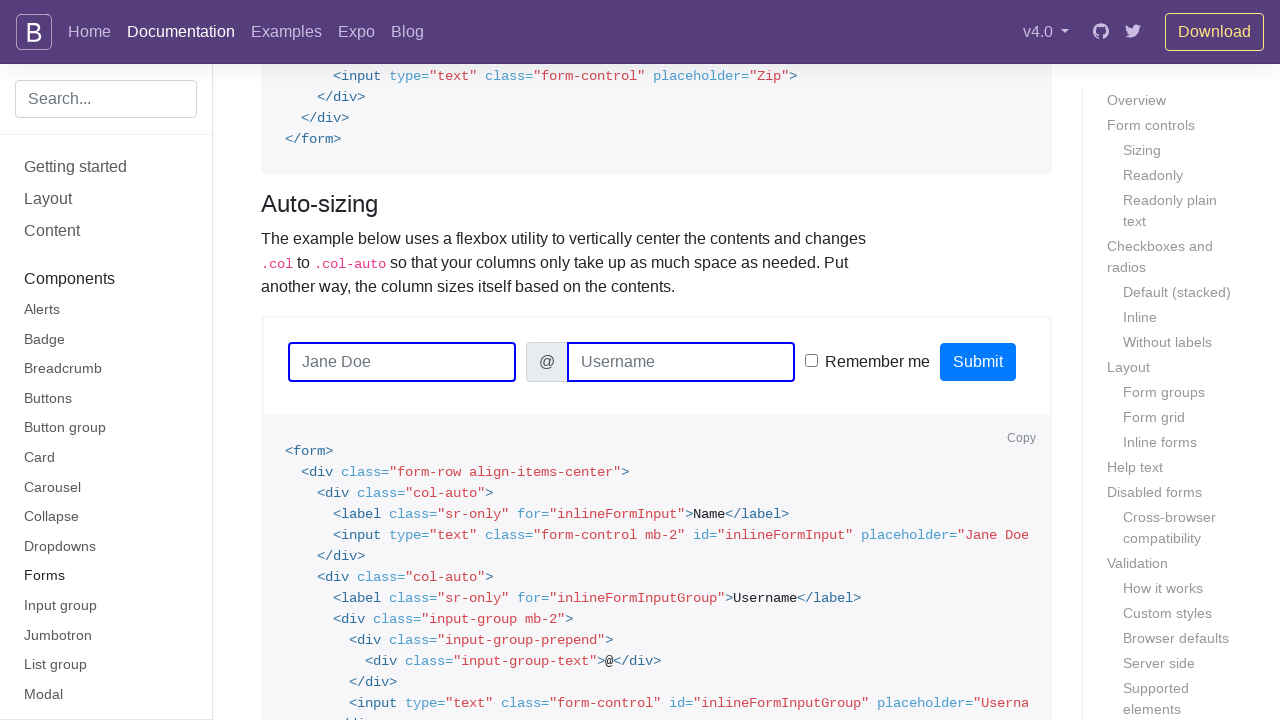

Highlighted input for label '
          Remember me
        ' with blue border
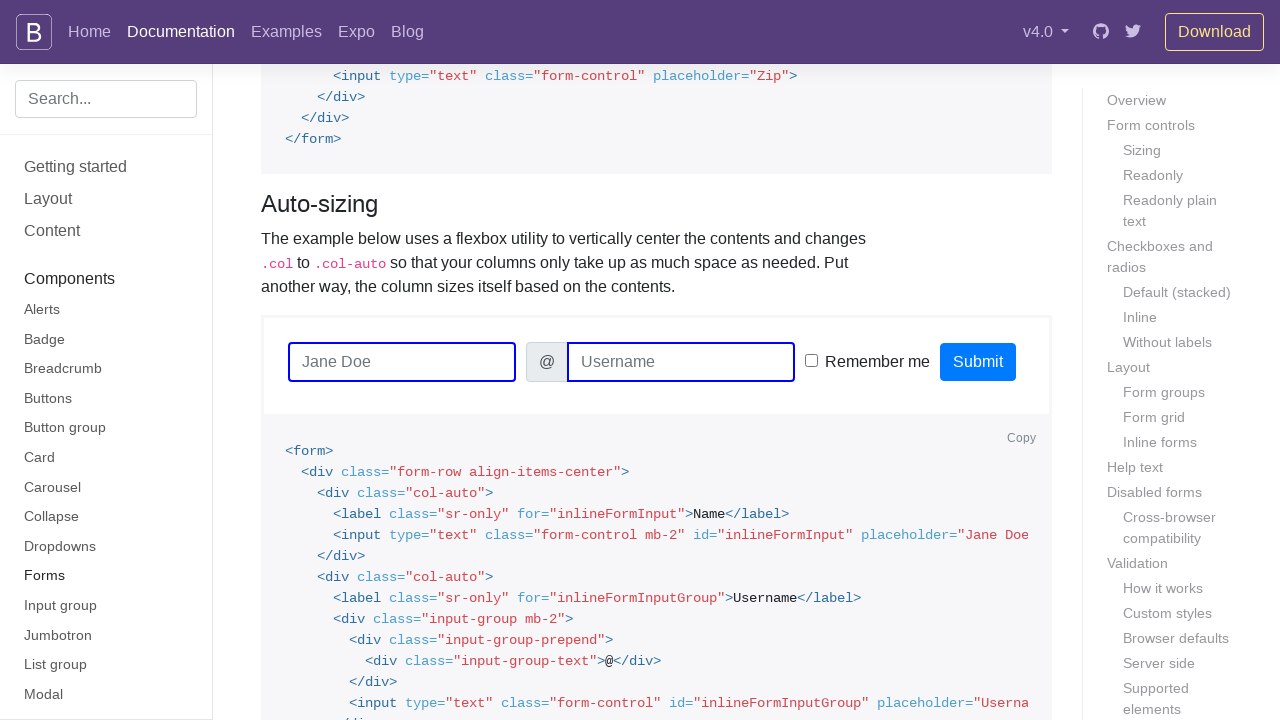

Scrolled into view for input associated with label 'Name'
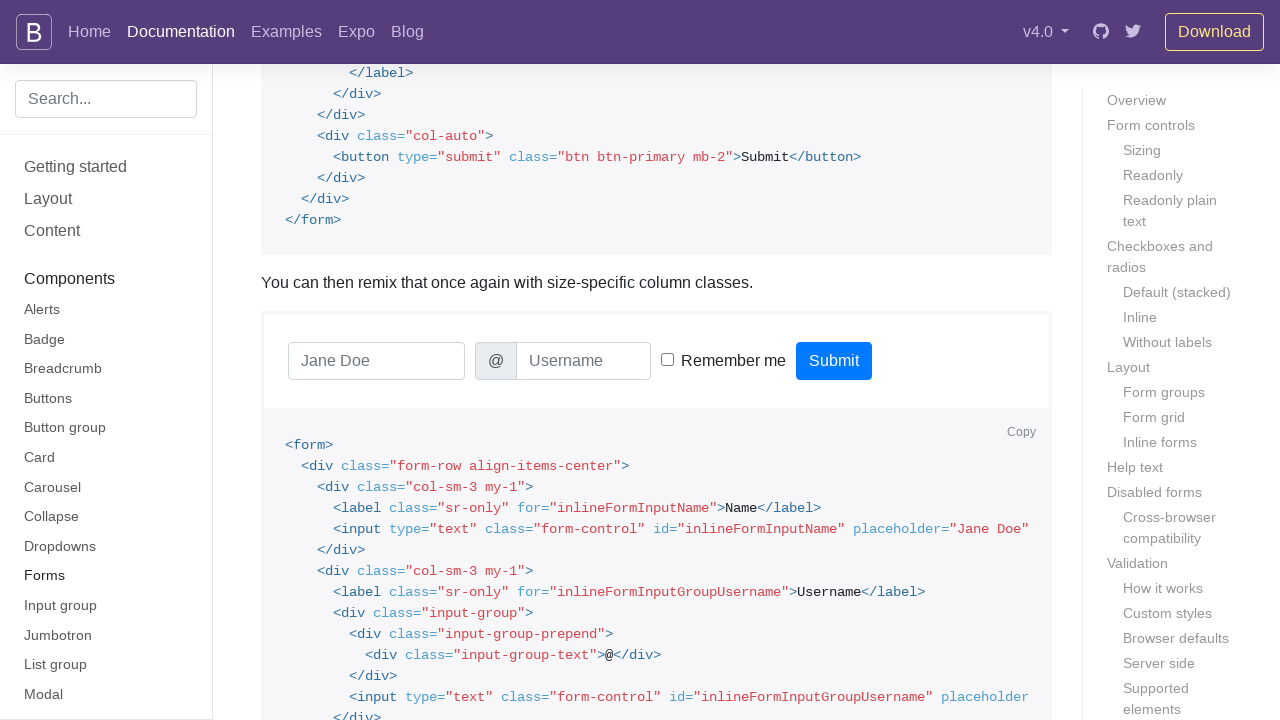

Highlighted input for label 'Name' with blue border
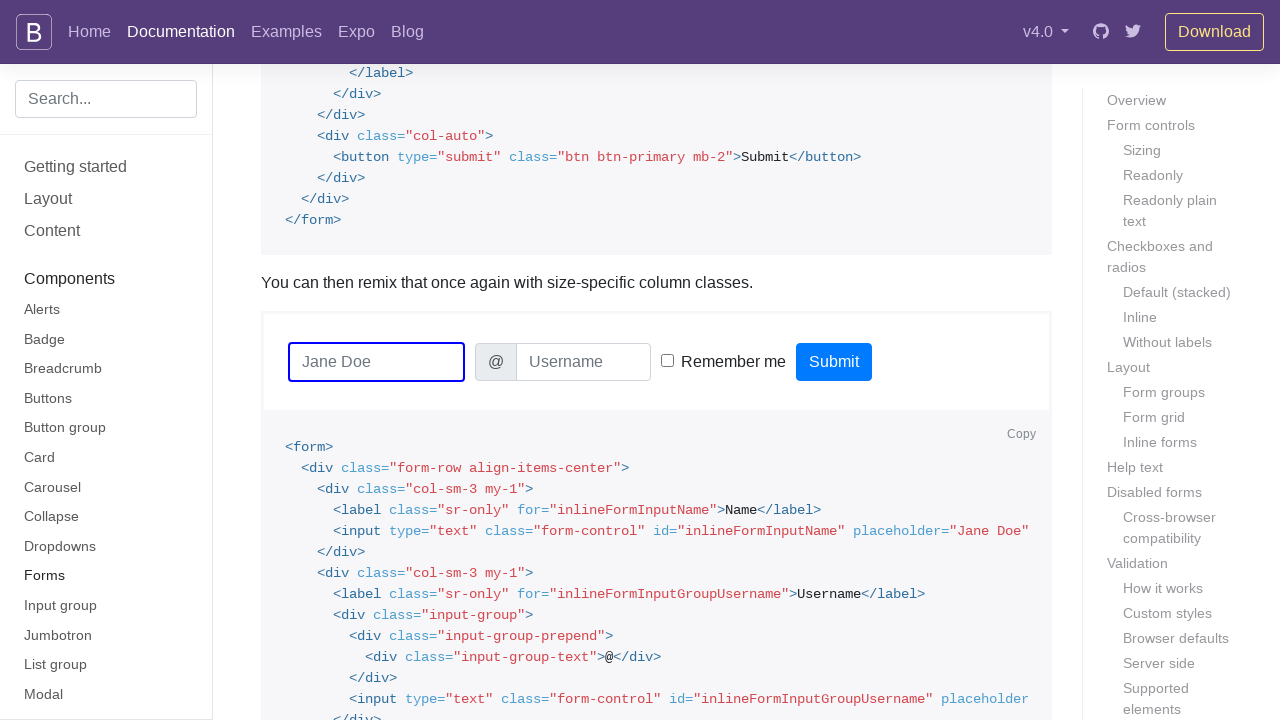

Scrolled into view for input associated with label 'Username'
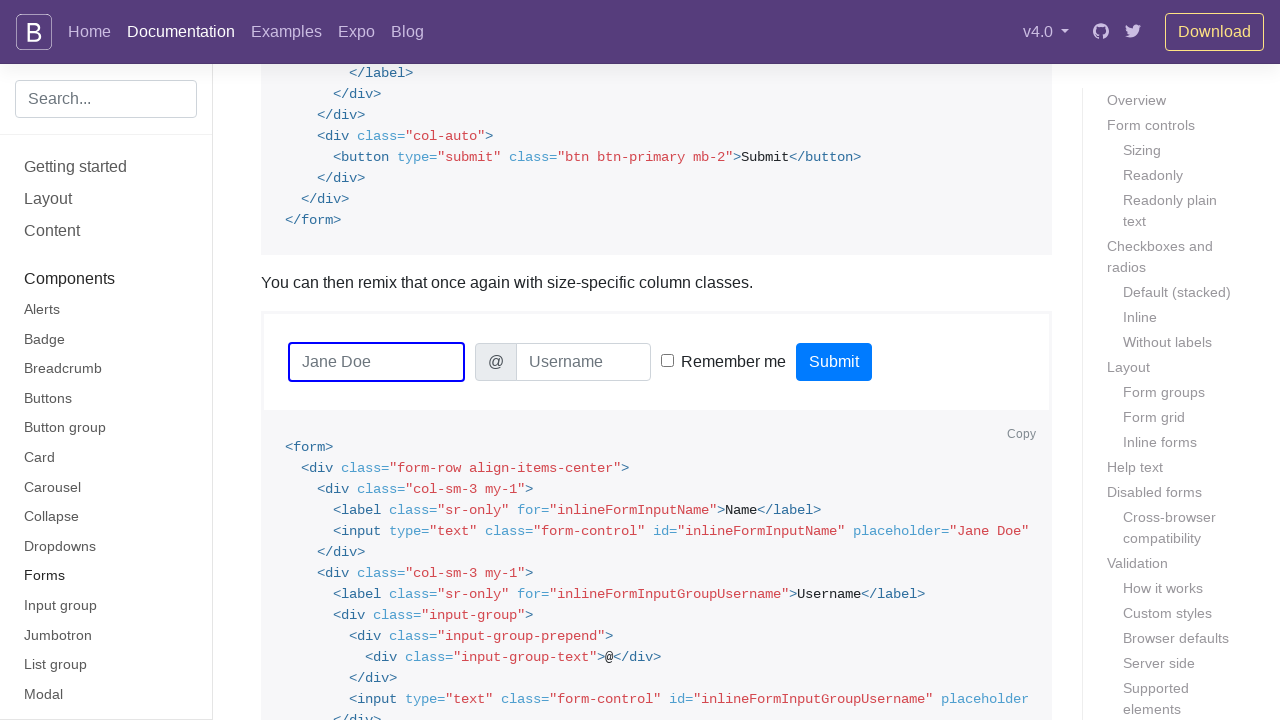

Highlighted input for label 'Username' with blue border
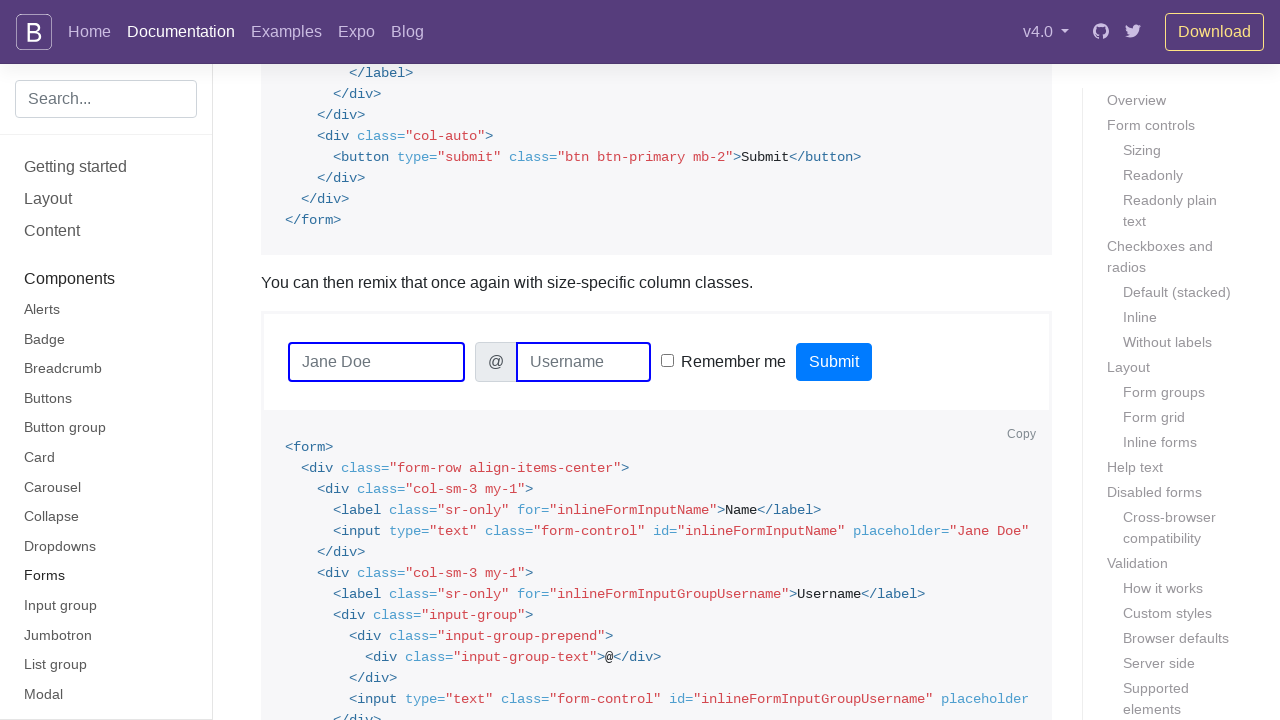

Scrolled into view for input associated with label '
          Remember me
        '
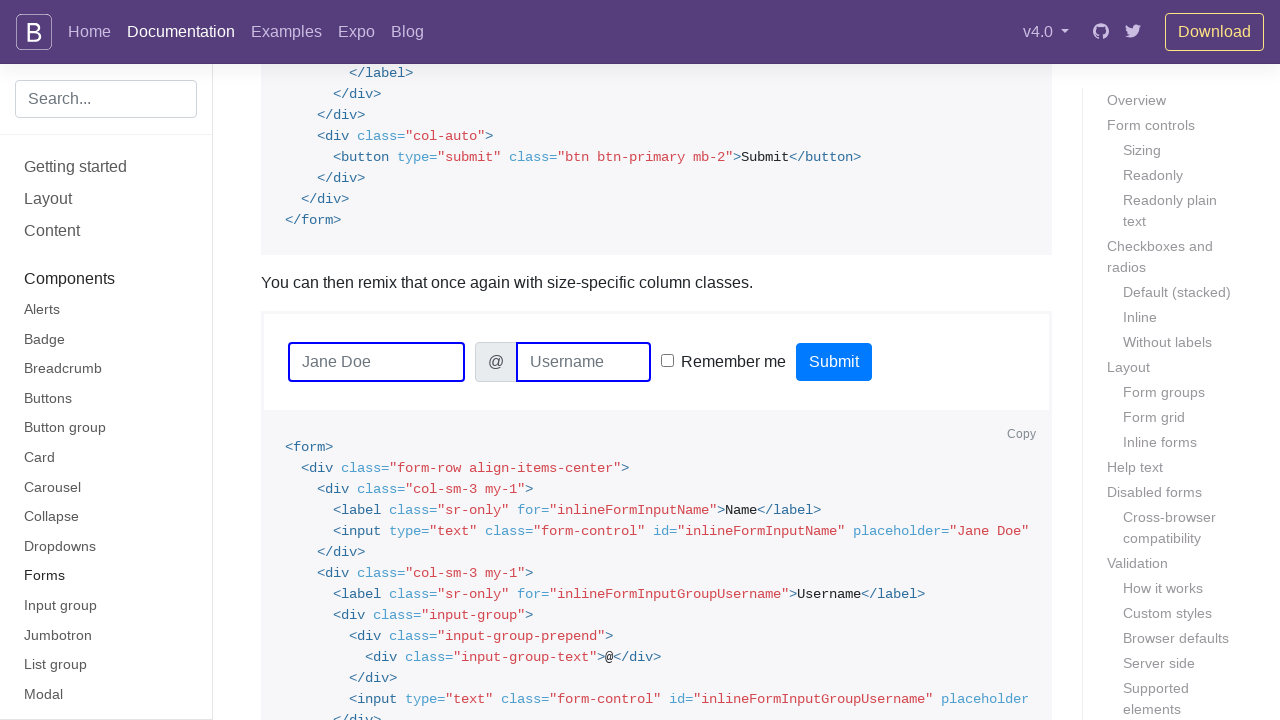

Highlighted input for label '
          Remember me
        ' with blue border
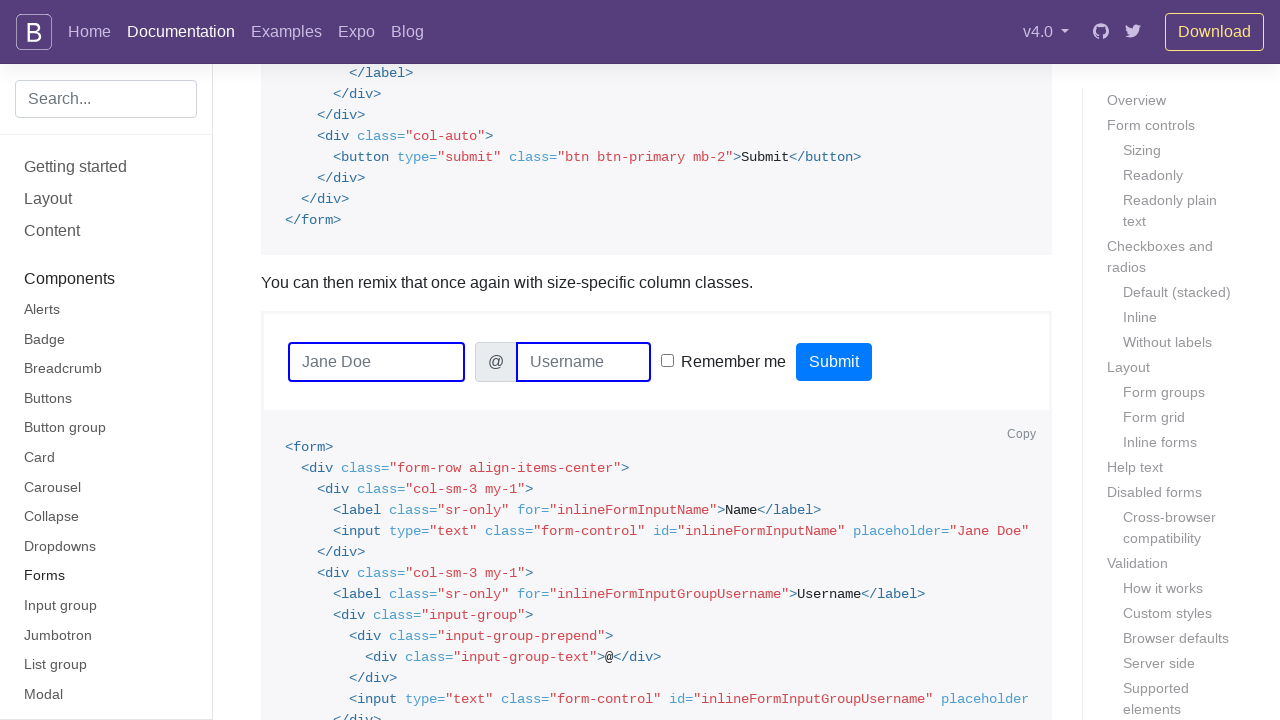

Scrolled into view for input associated with label 'Preference'
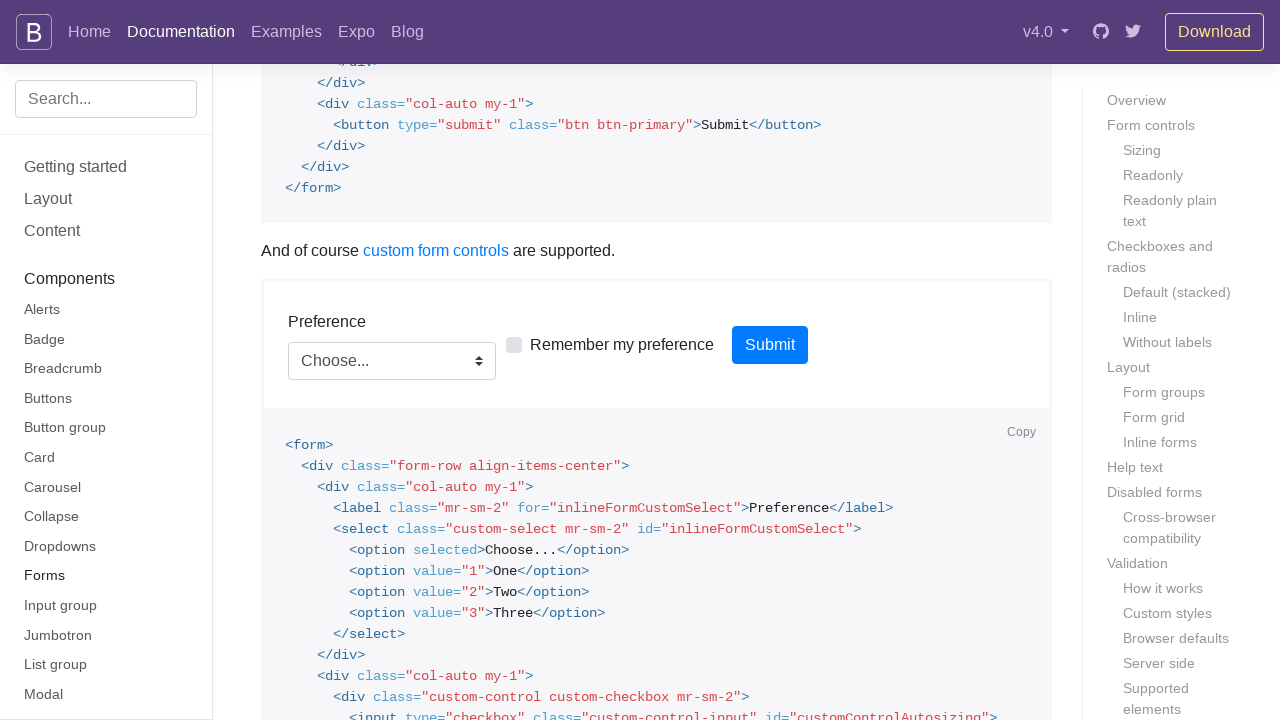

Highlighted input for label 'Preference' with blue border
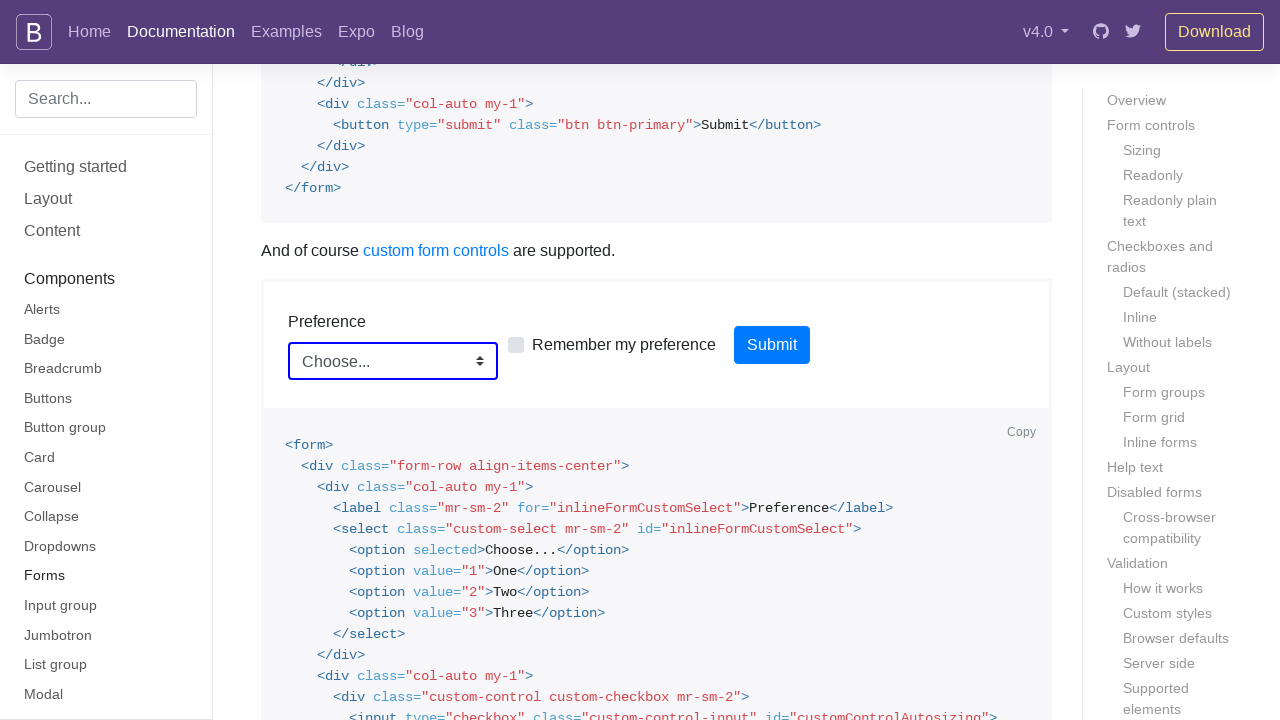

Scrolled into view for input associated with label 'Remember my preference'
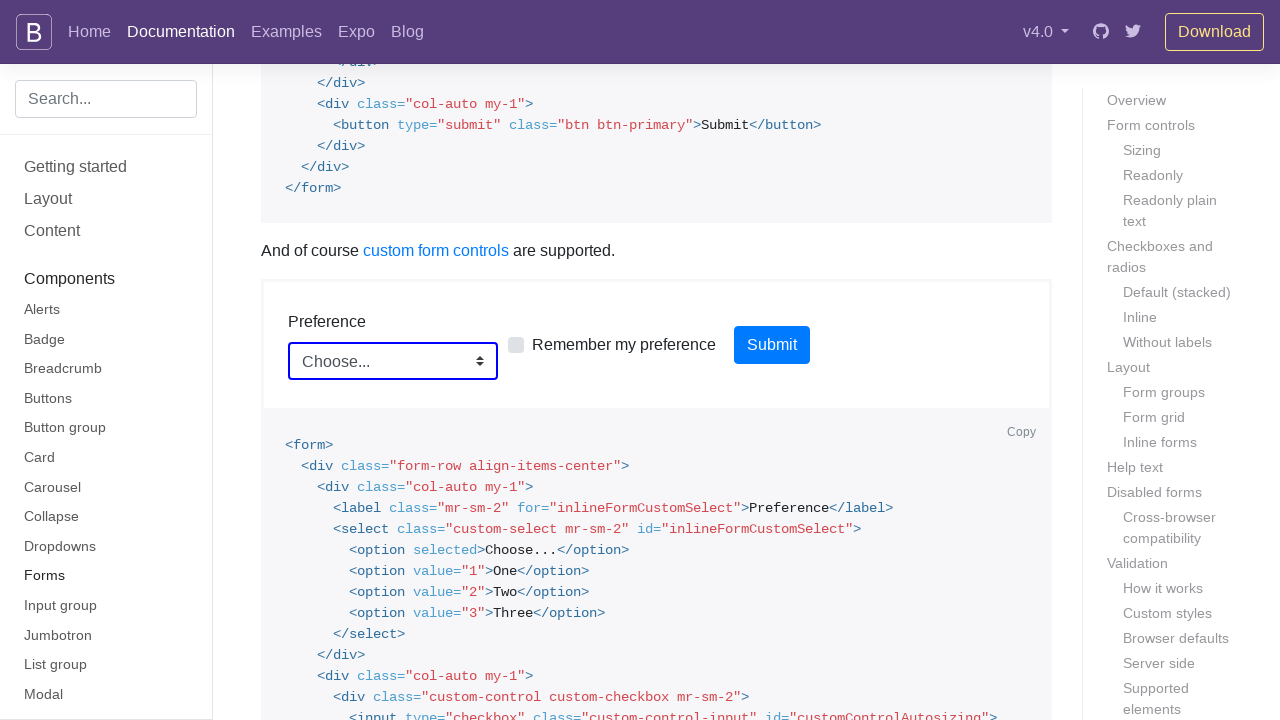

Highlighted input for label 'Remember my preference' with blue border
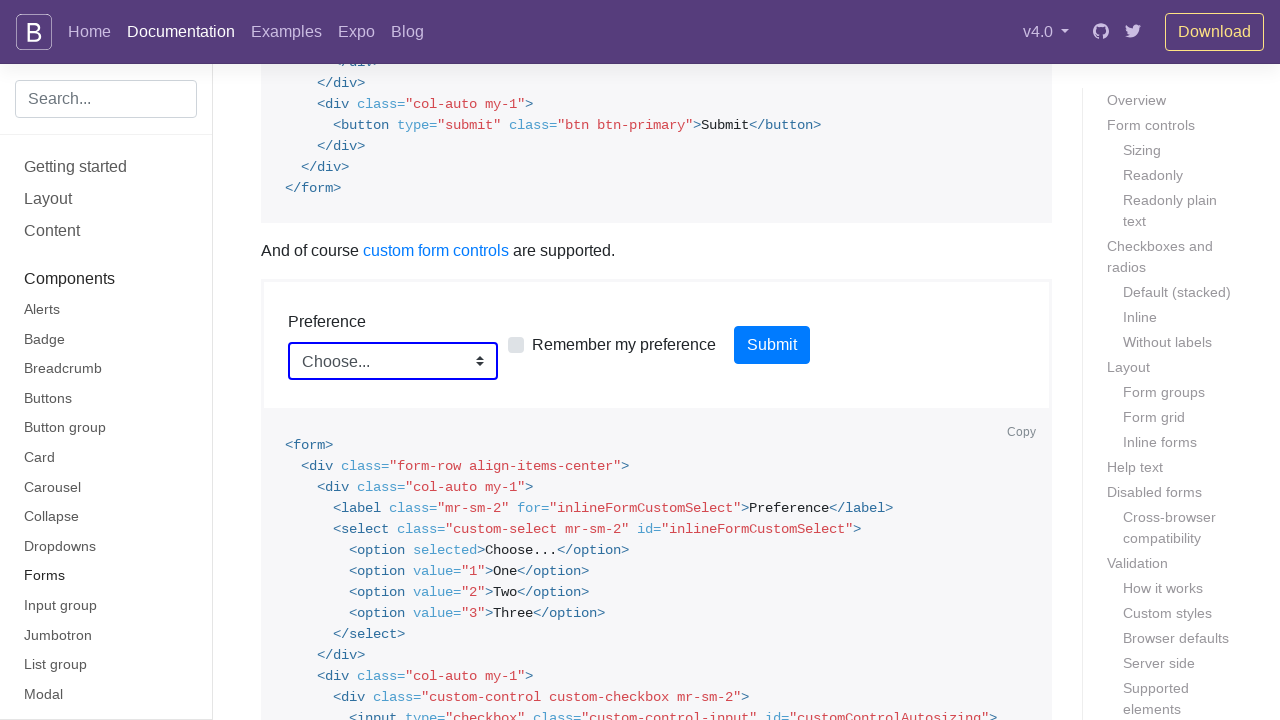

Scrolled into view for input associated with label 'Name'
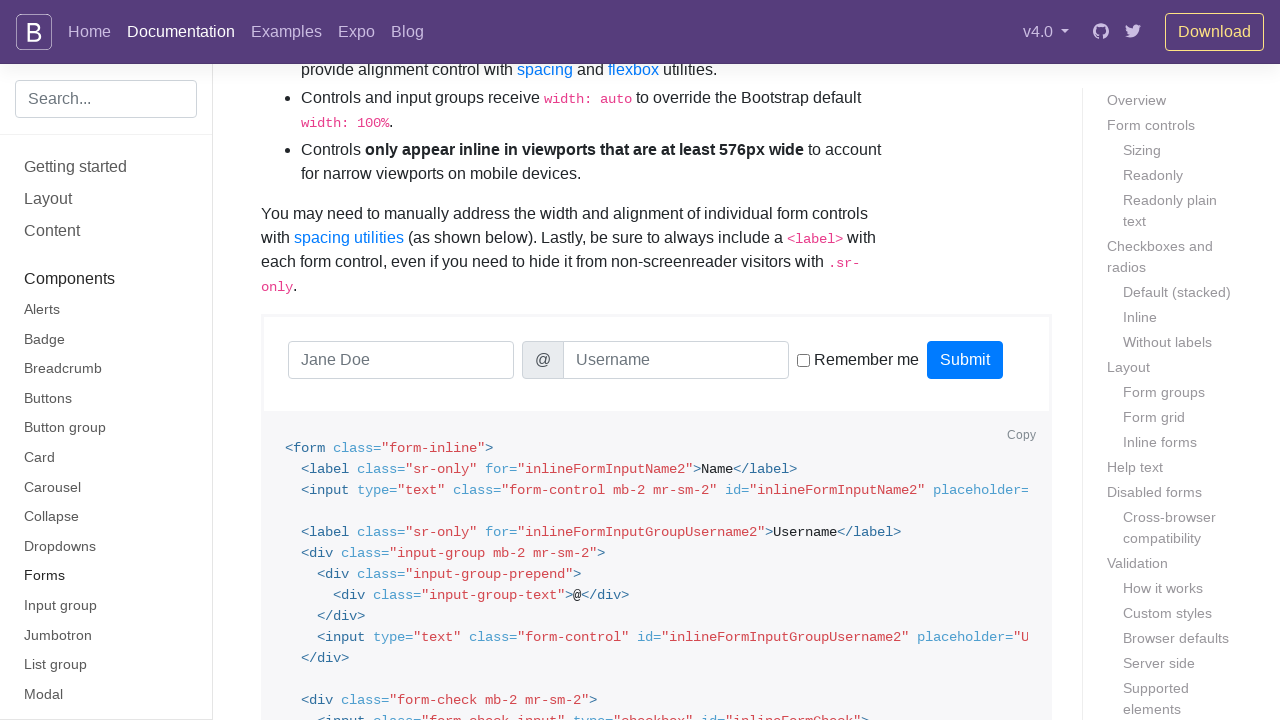

Highlighted input for label 'Name' with blue border
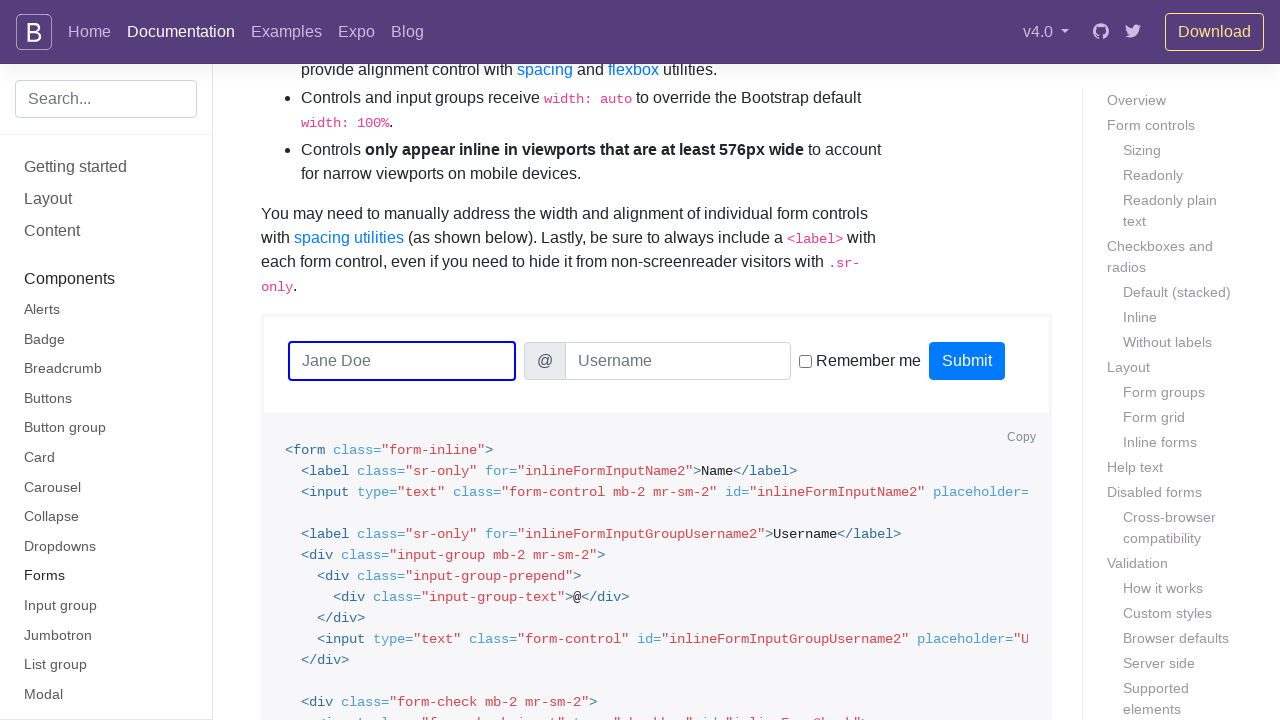

Scrolled into view for input associated with label 'Username'
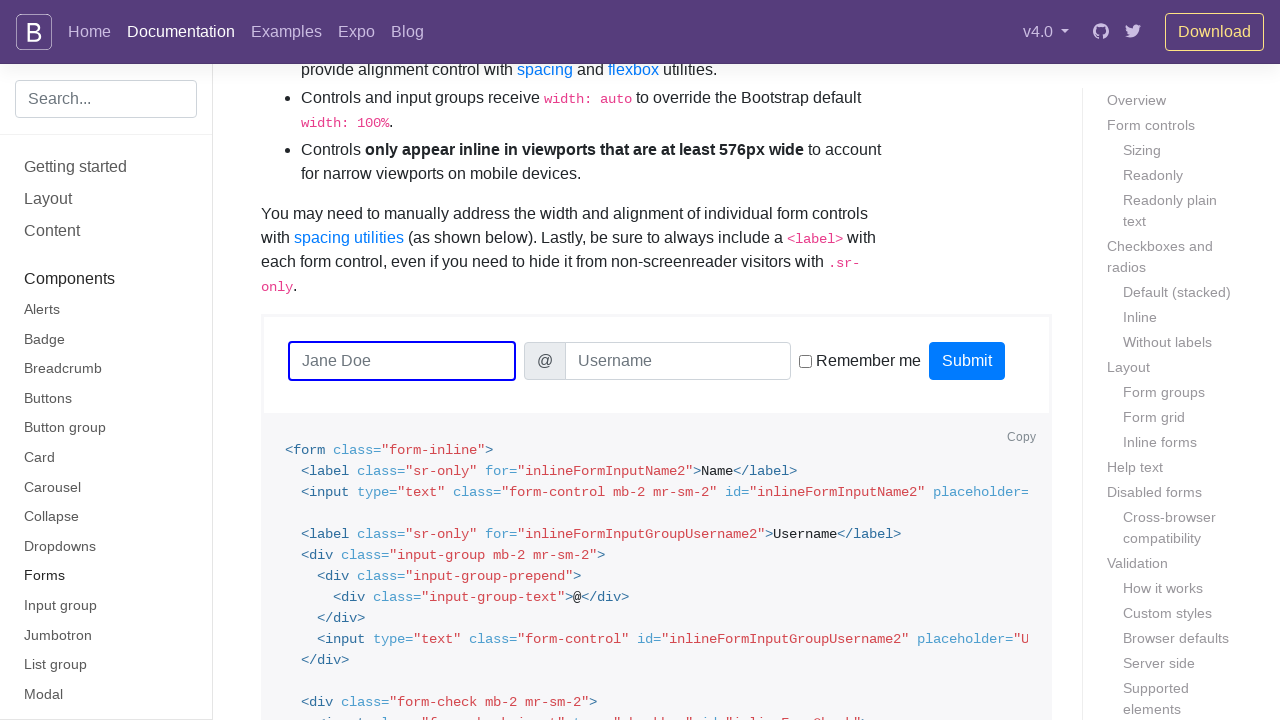

Highlighted input for label 'Username' with blue border
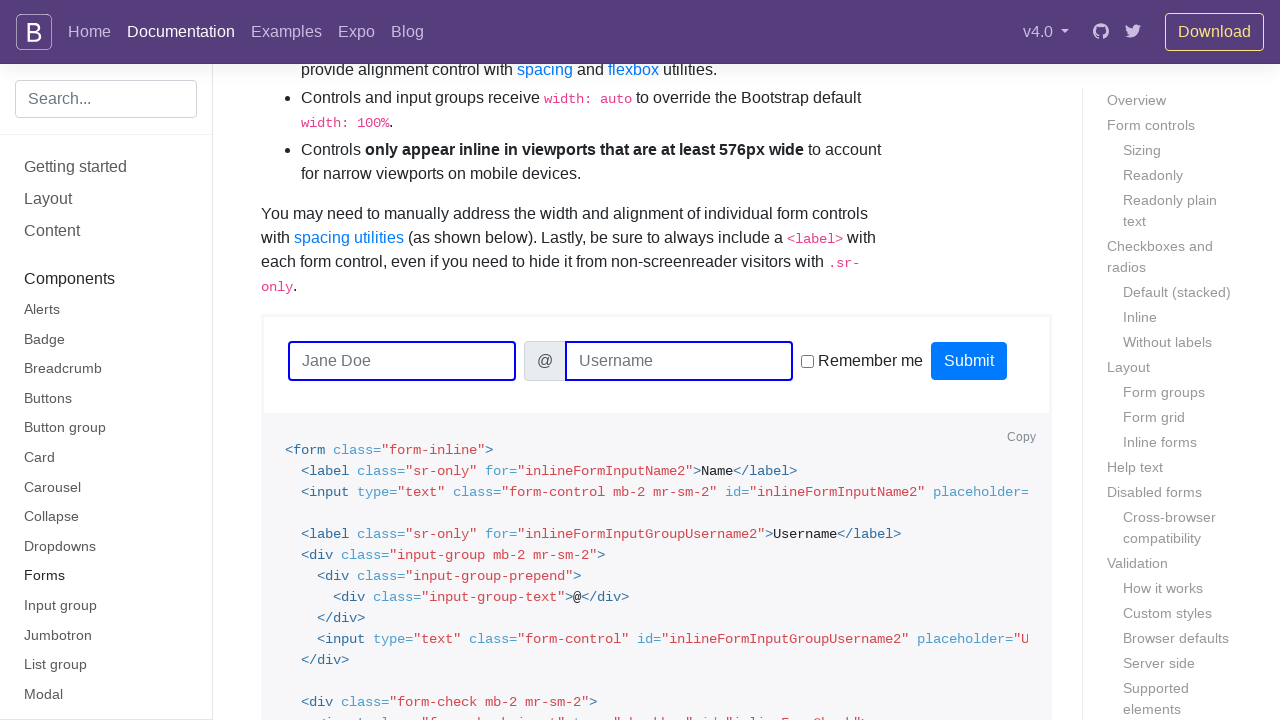

Scrolled into view for input associated with label '
      Remember me
    '
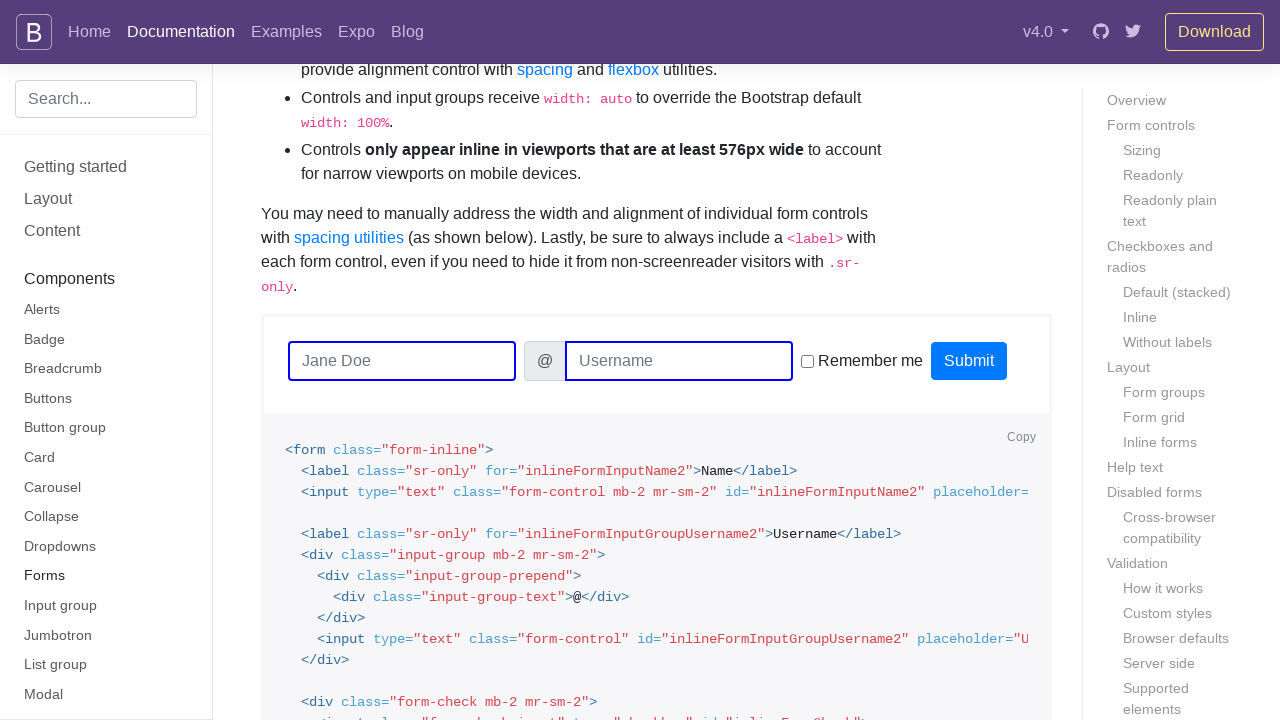

Highlighted input for label '
      Remember me
    ' with blue border
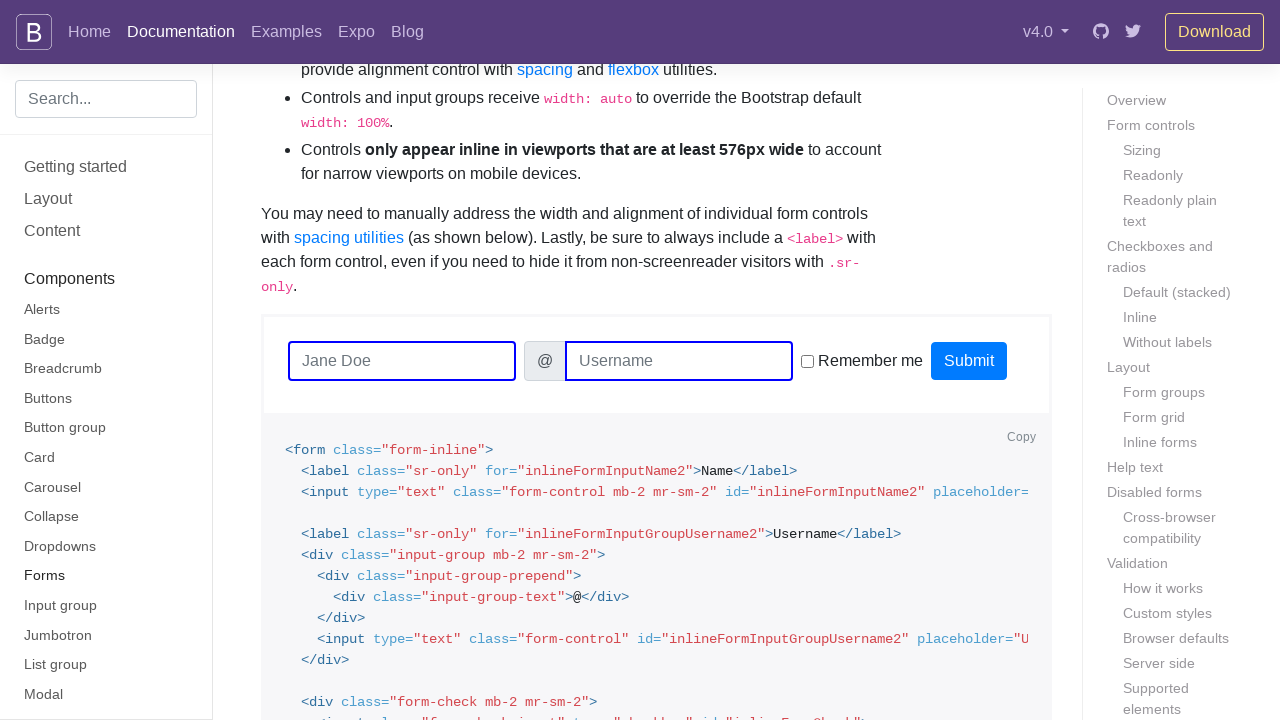

Scrolled into view for input associated with label 'Preference'
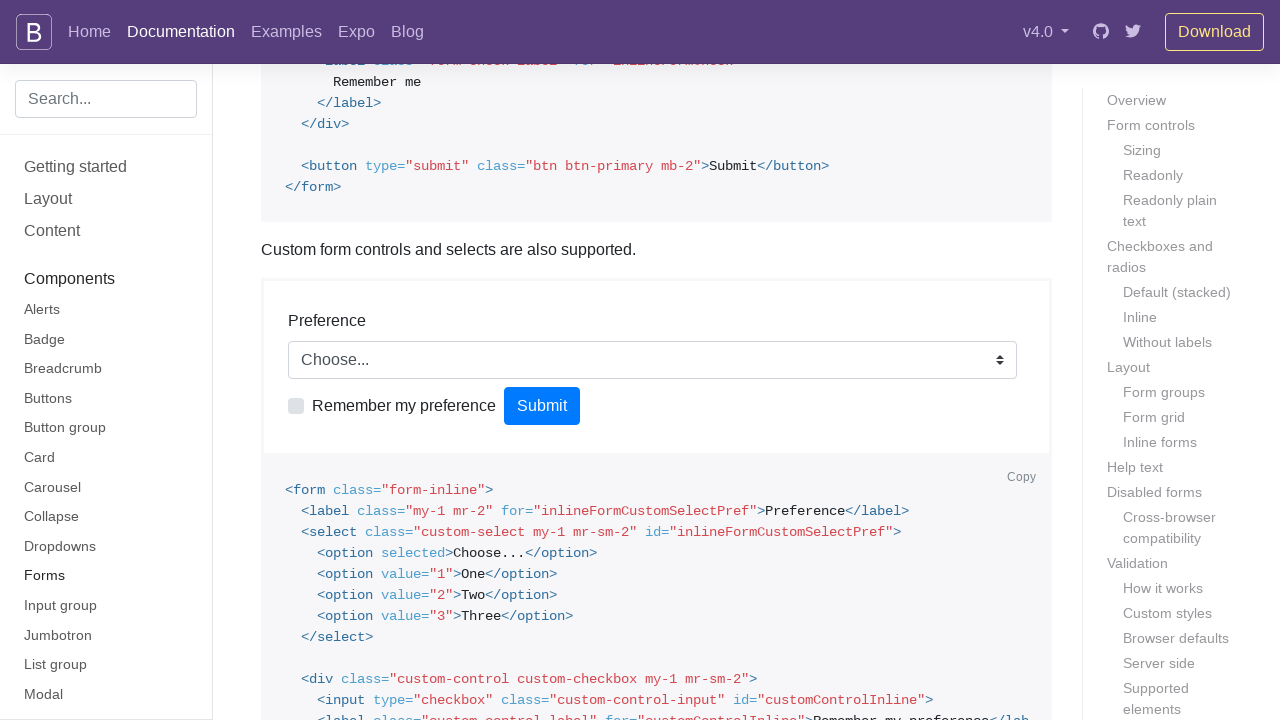

Highlighted input for label 'Preference' with blue border
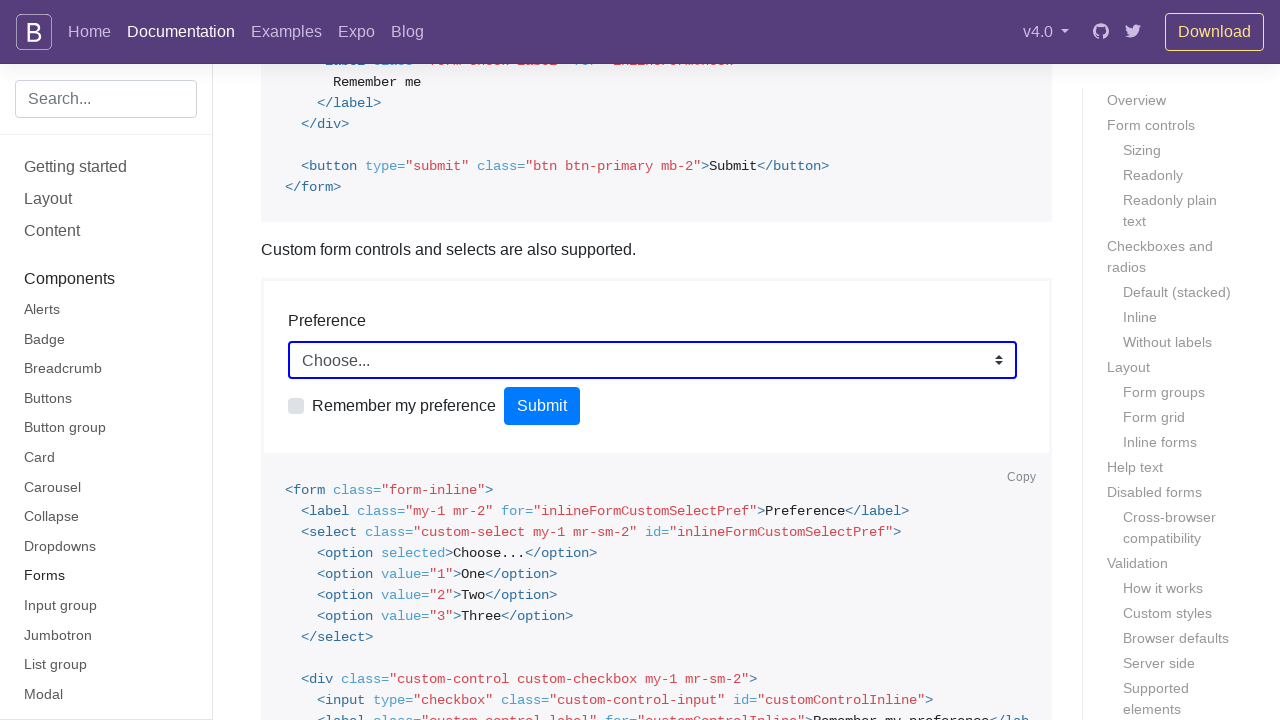

Scrolled into view for input associated with label 'Remember my preference'
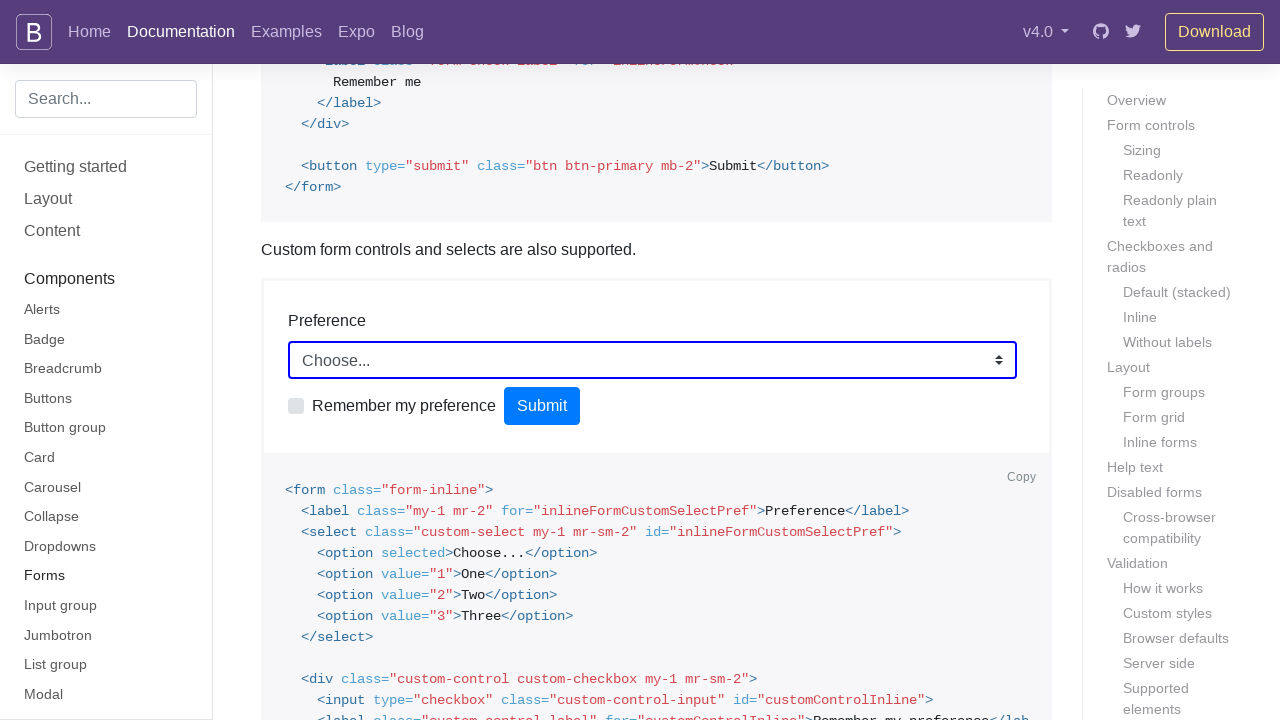

Highlighted input for label 'Remember my preference' with blue border
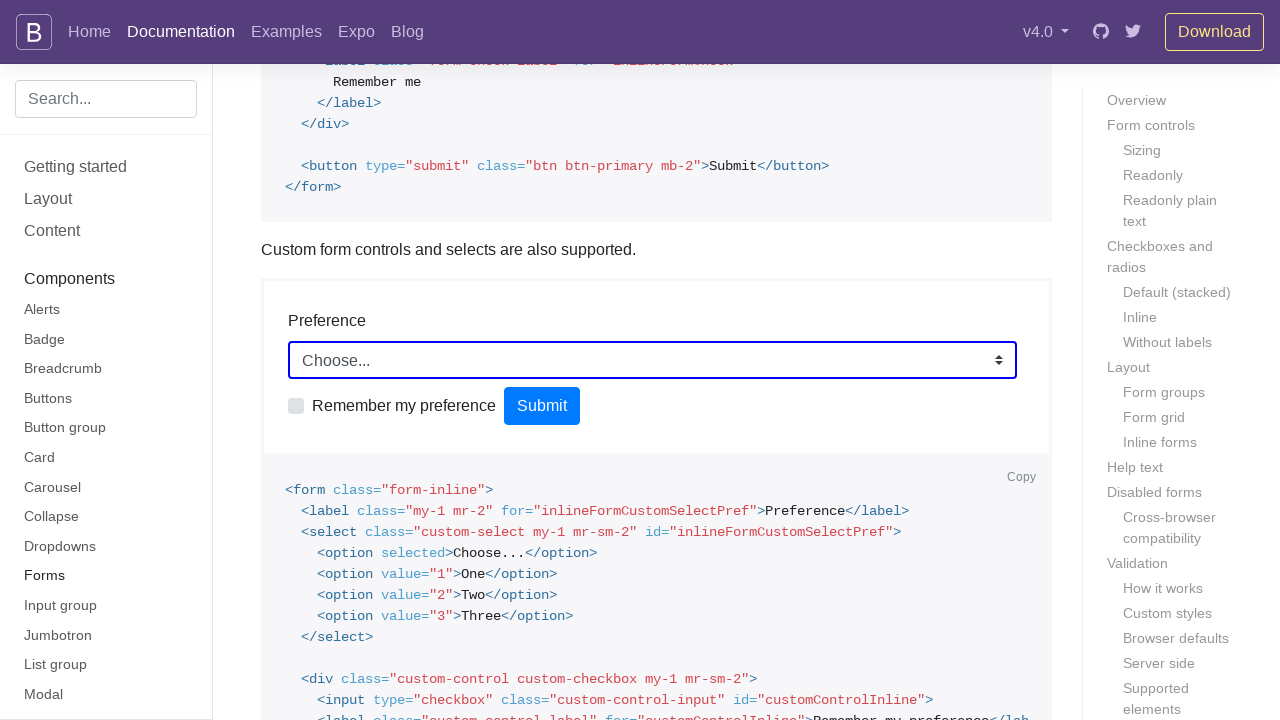

Scrolled into view for input associated with label 'Password'
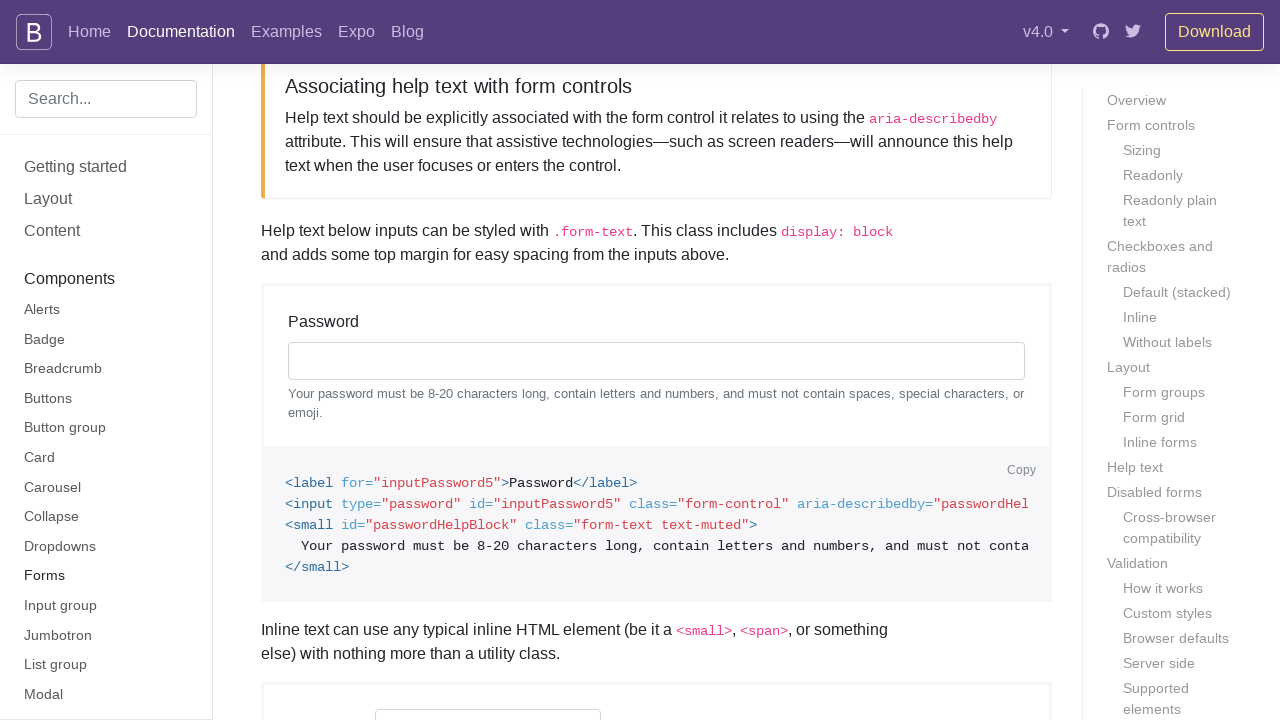

Highlighted input for label 'Password' with blue border
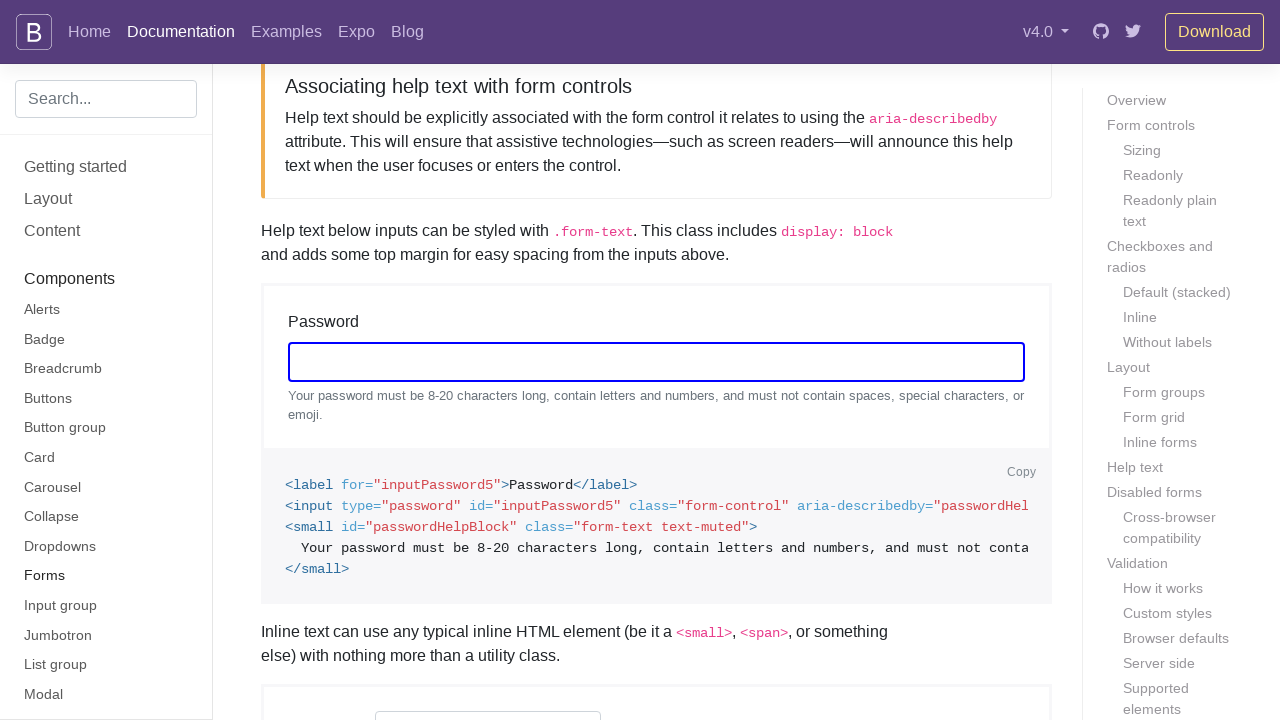

Scrolled into view for input associated with label 'Password'
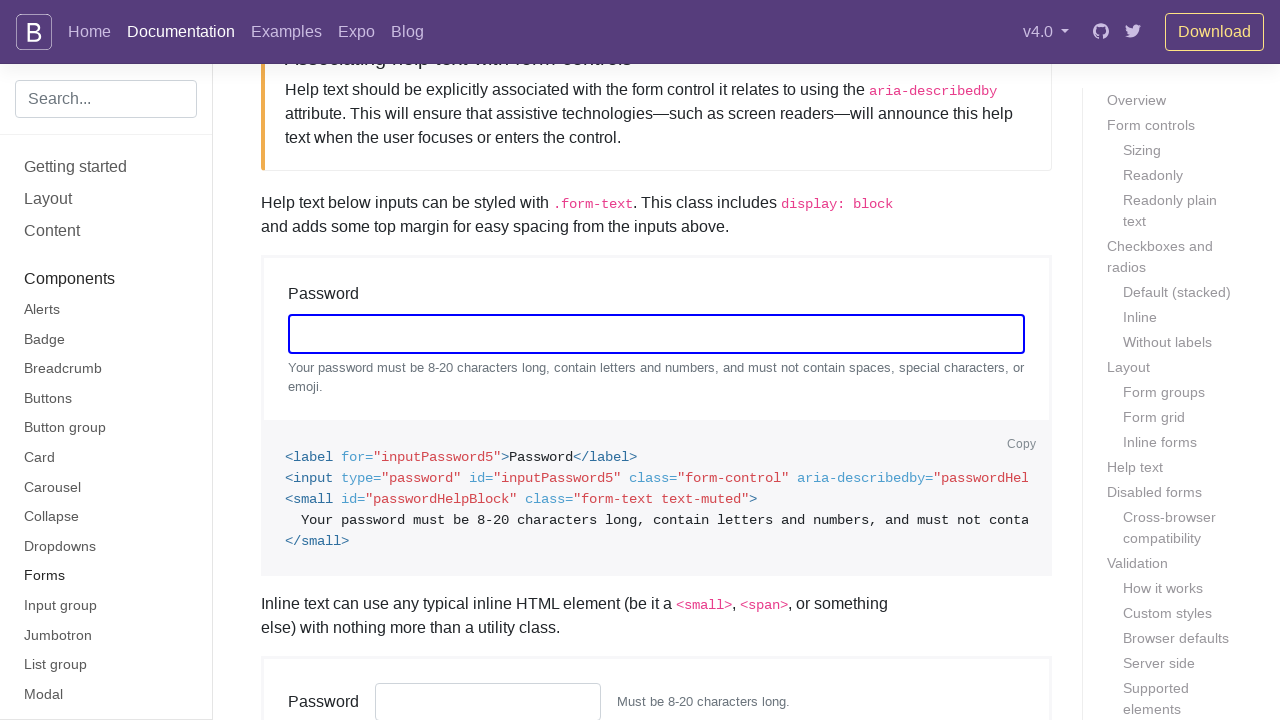

Highlighted input for label 'Password' with blue border
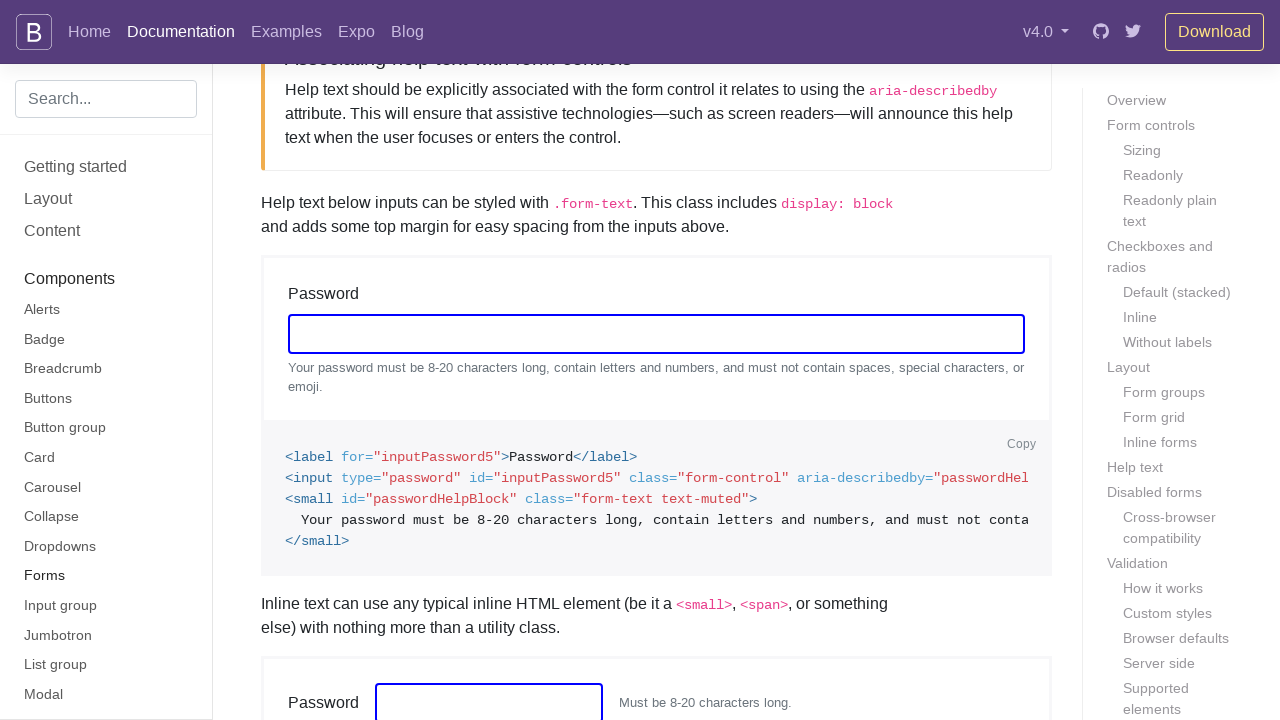

Scrolled into view for input associated with label 'Disabled input'
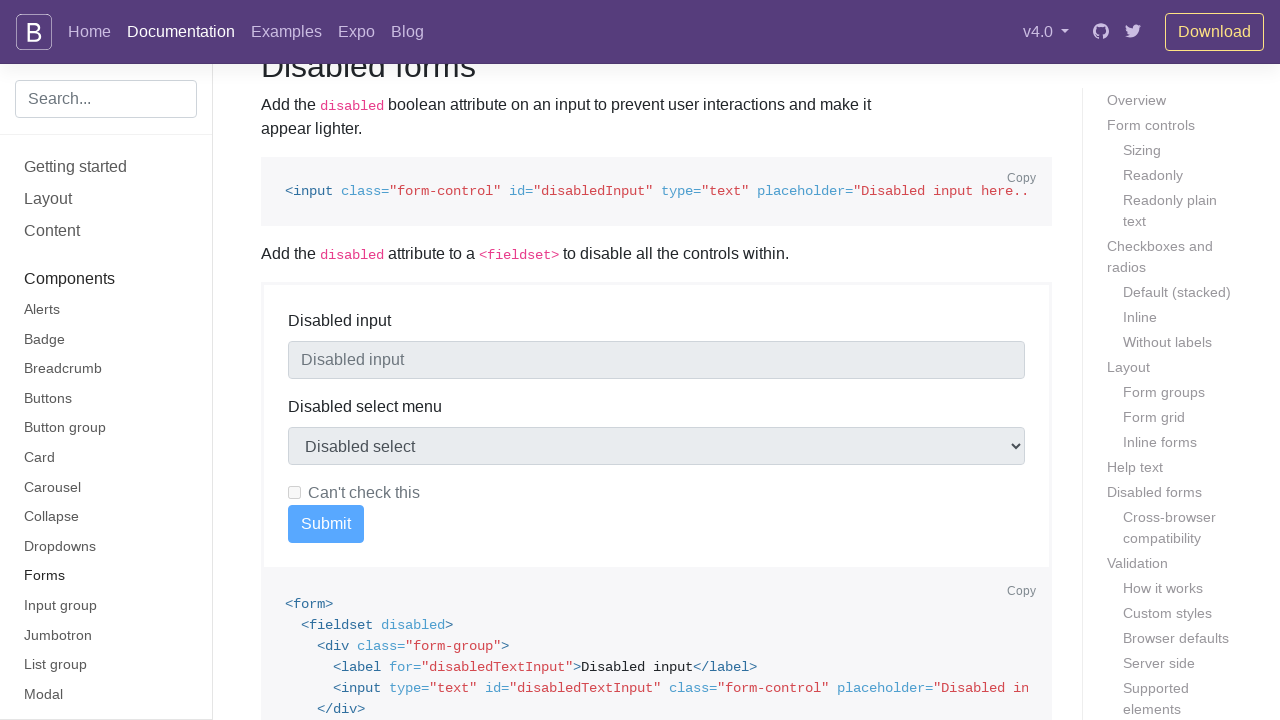

Highlighted input for label 'Disabled input' with blue border
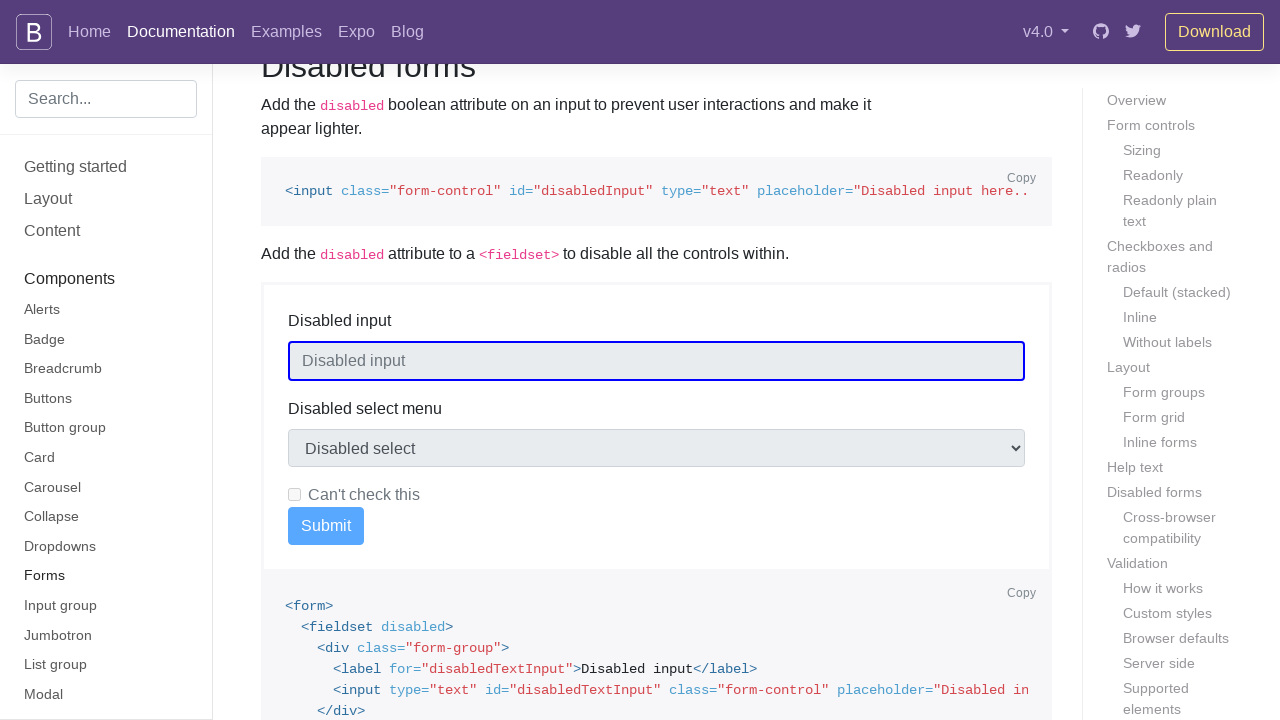

Scrolled into view for input associated with label 'Disabled select menu'
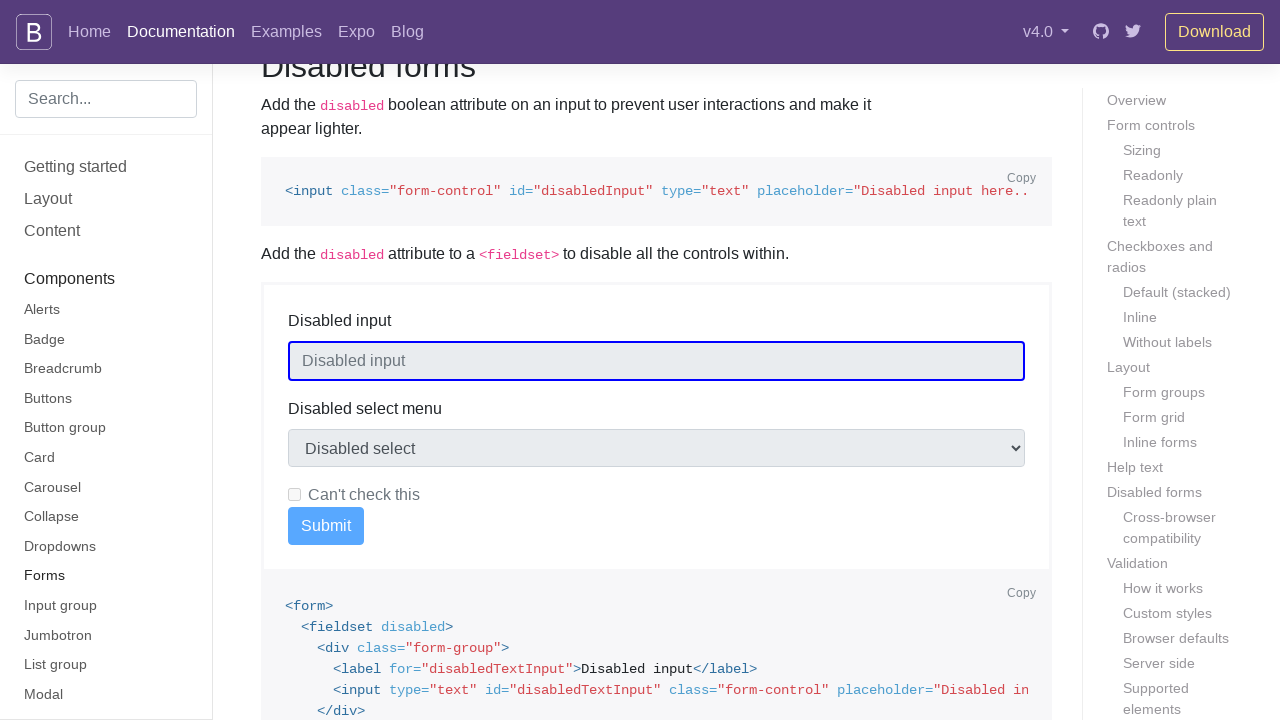

Highlighted input for label 'Disabled select menu' with blue border
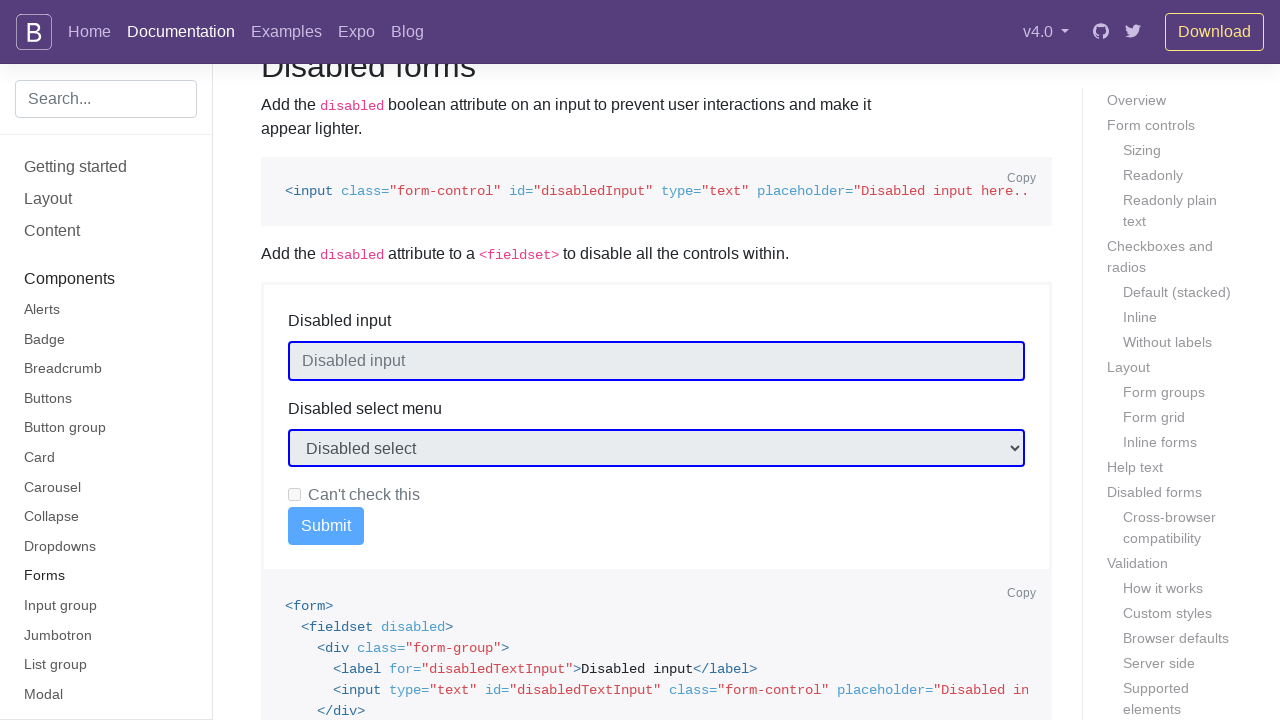

Scrolled into view for input associated with label '
        Can't check this
      '
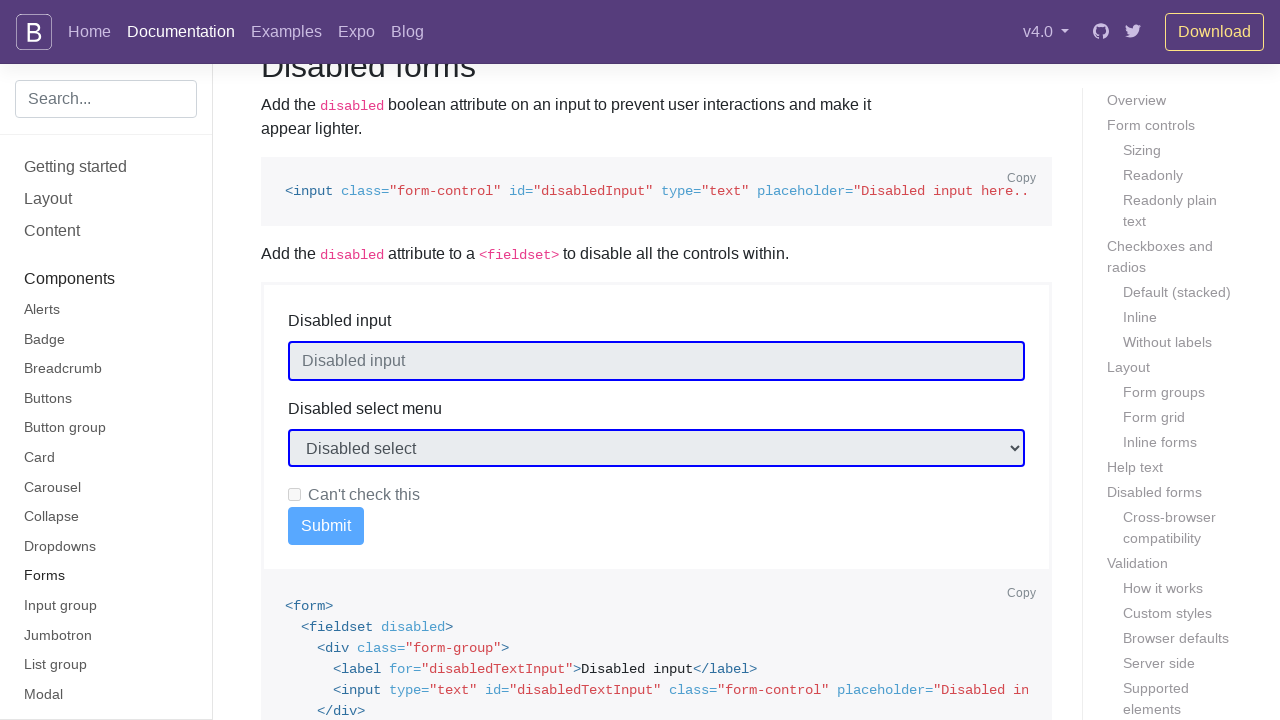

Highlighted input for label '
        Can't check this
      ' with blue border
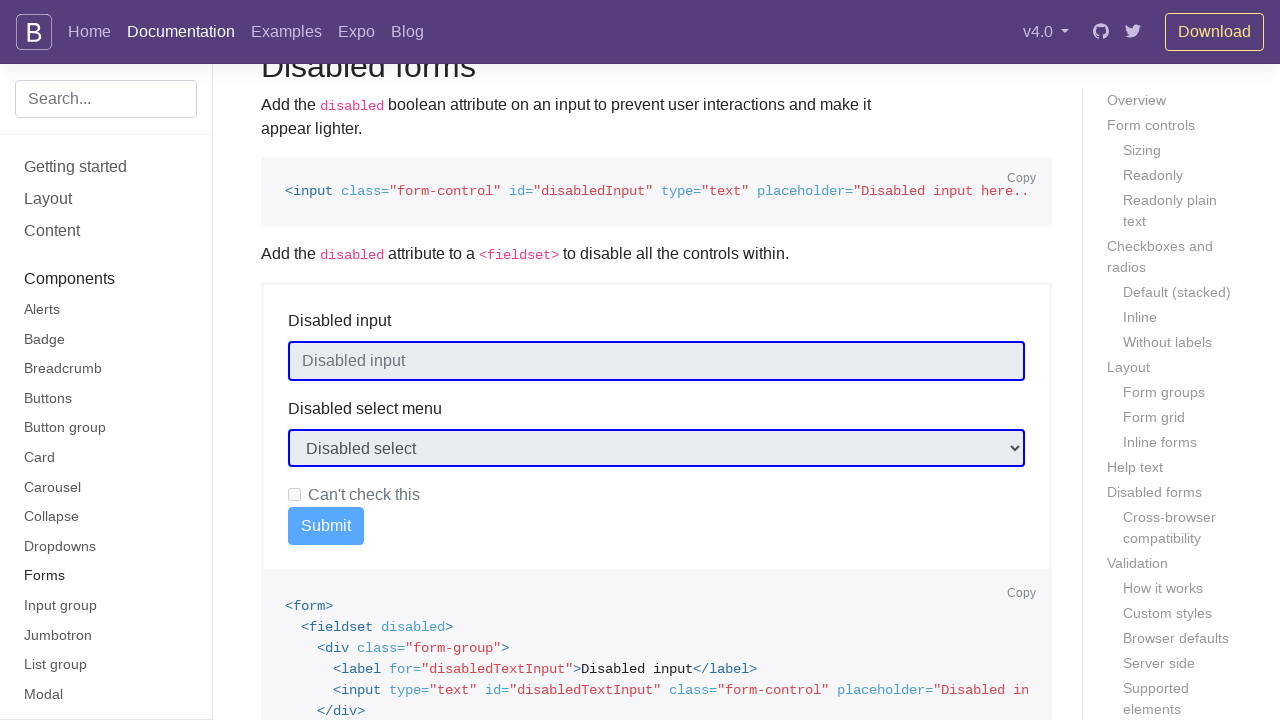

Scrolled into view for input associated with label 'First name'
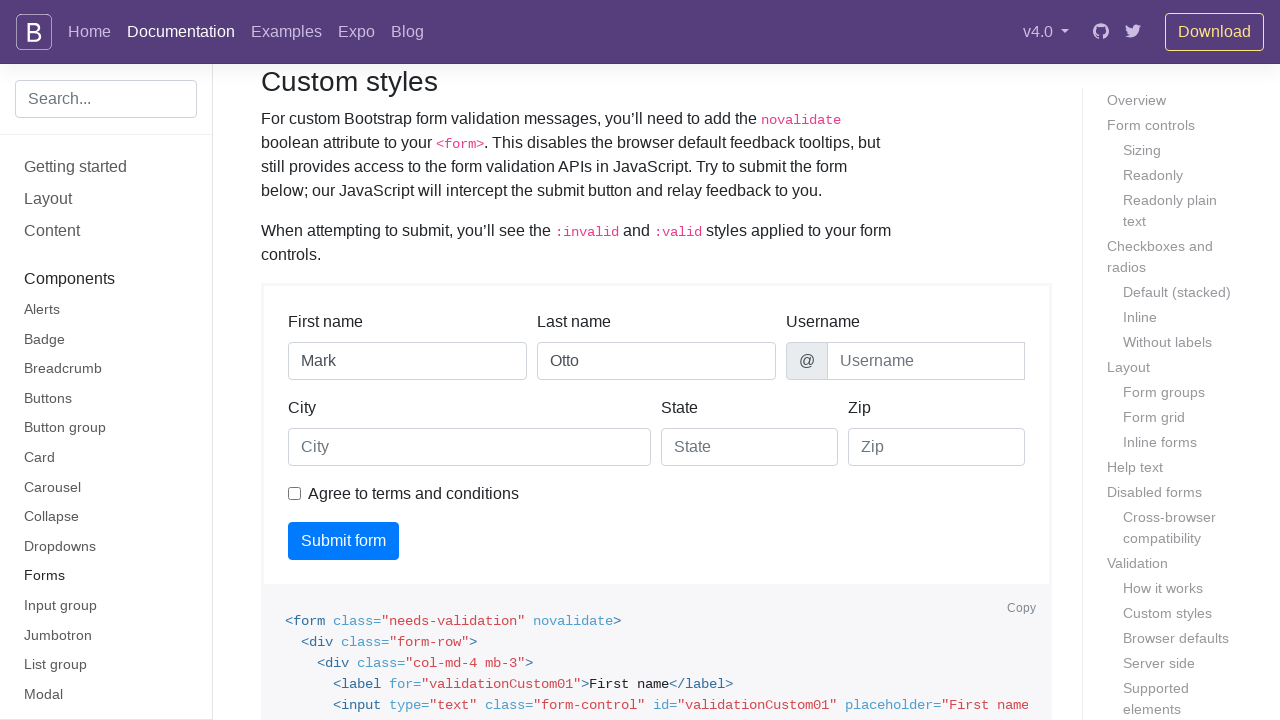

Highlighted input for label 'First name' with blue border
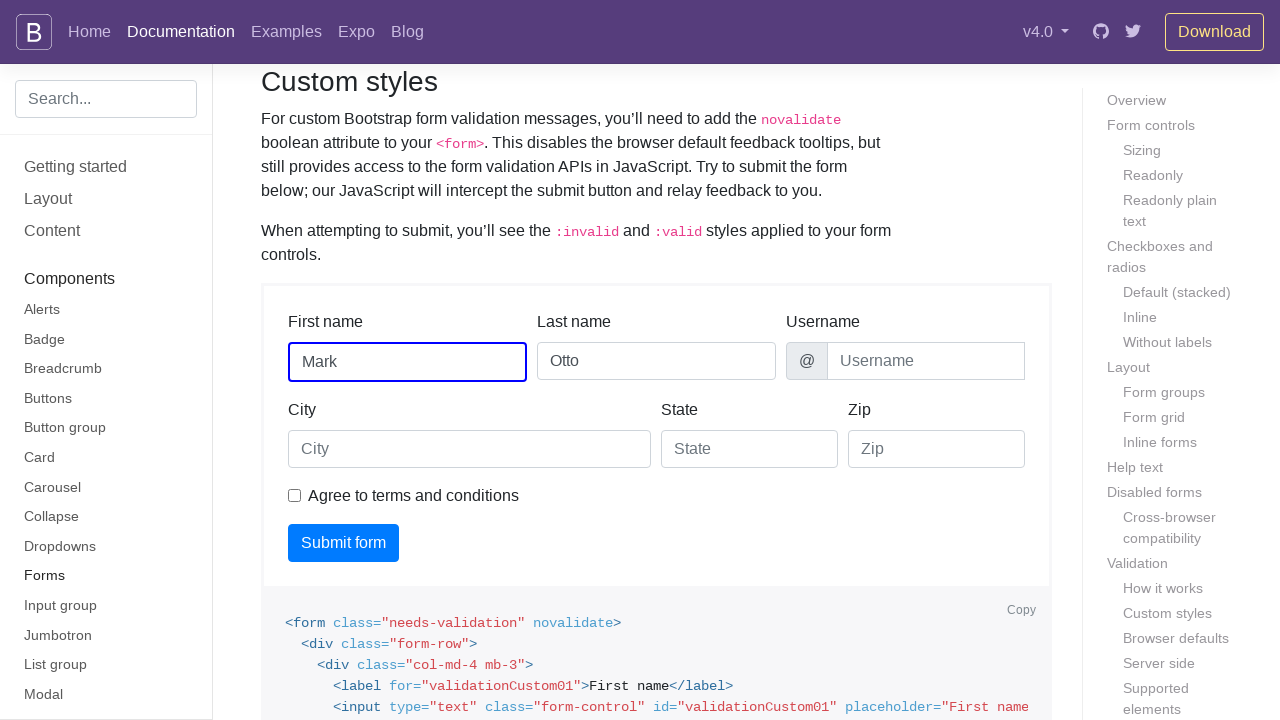

Scrolled into view for input associated with label 'Last name'
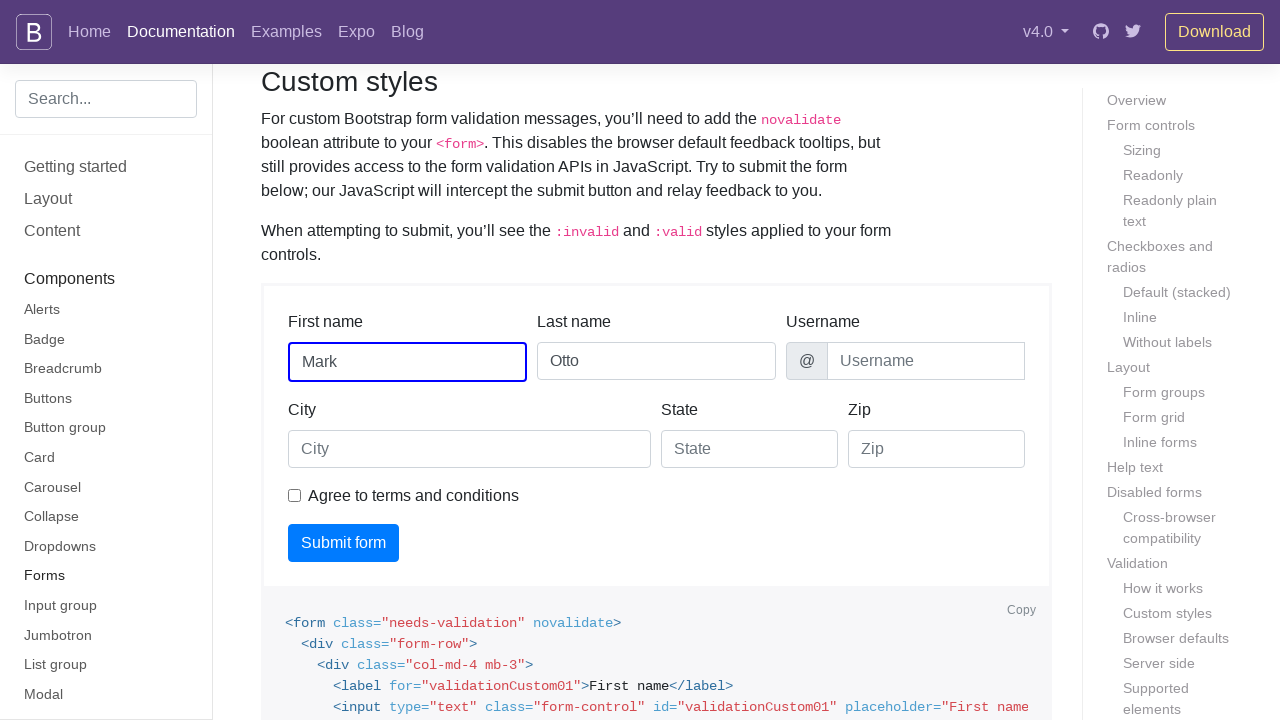

Highlighted input for label 'Last name' with blue border
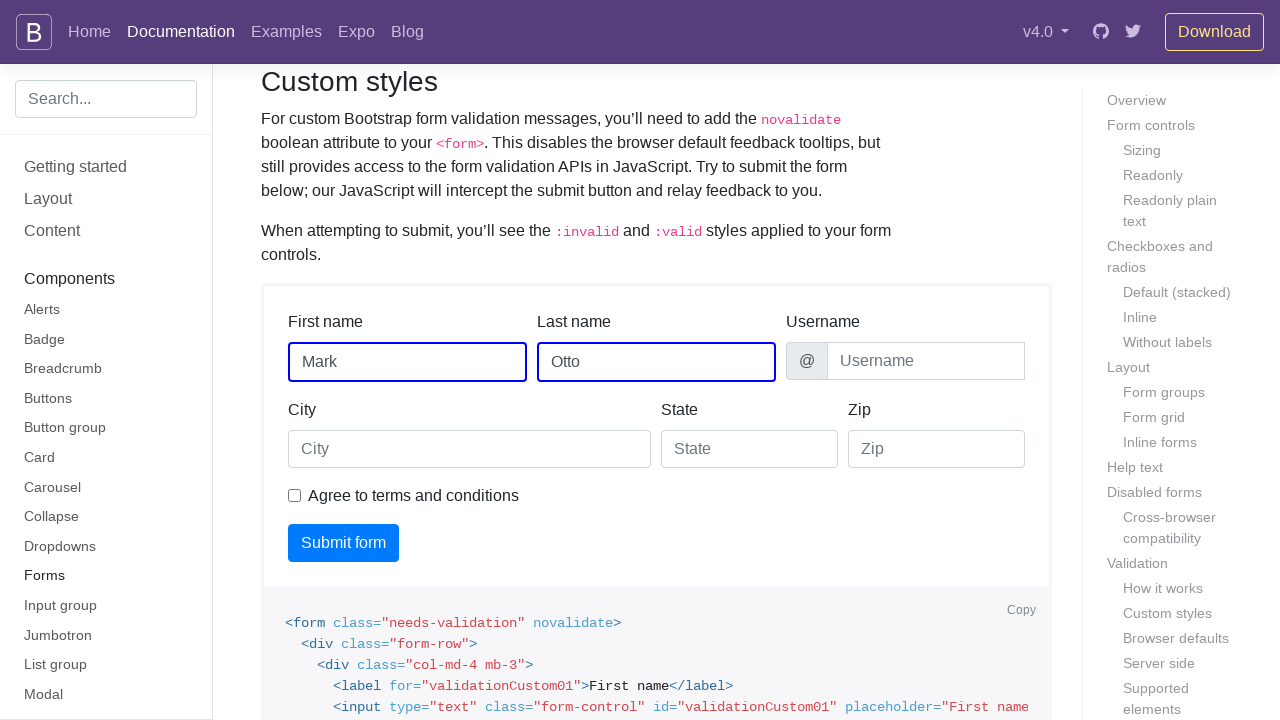

Scrolled into view for input associated with label 'Username'
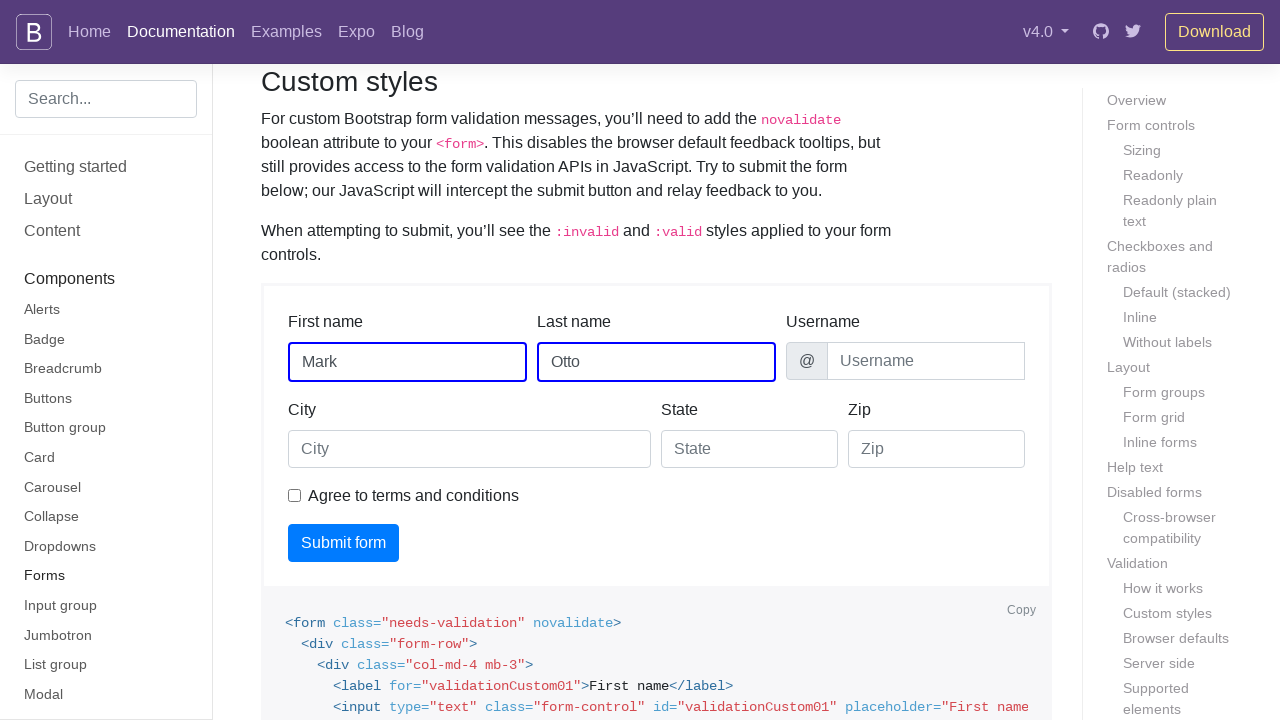

Highlighted input for label 'Username' with blue border
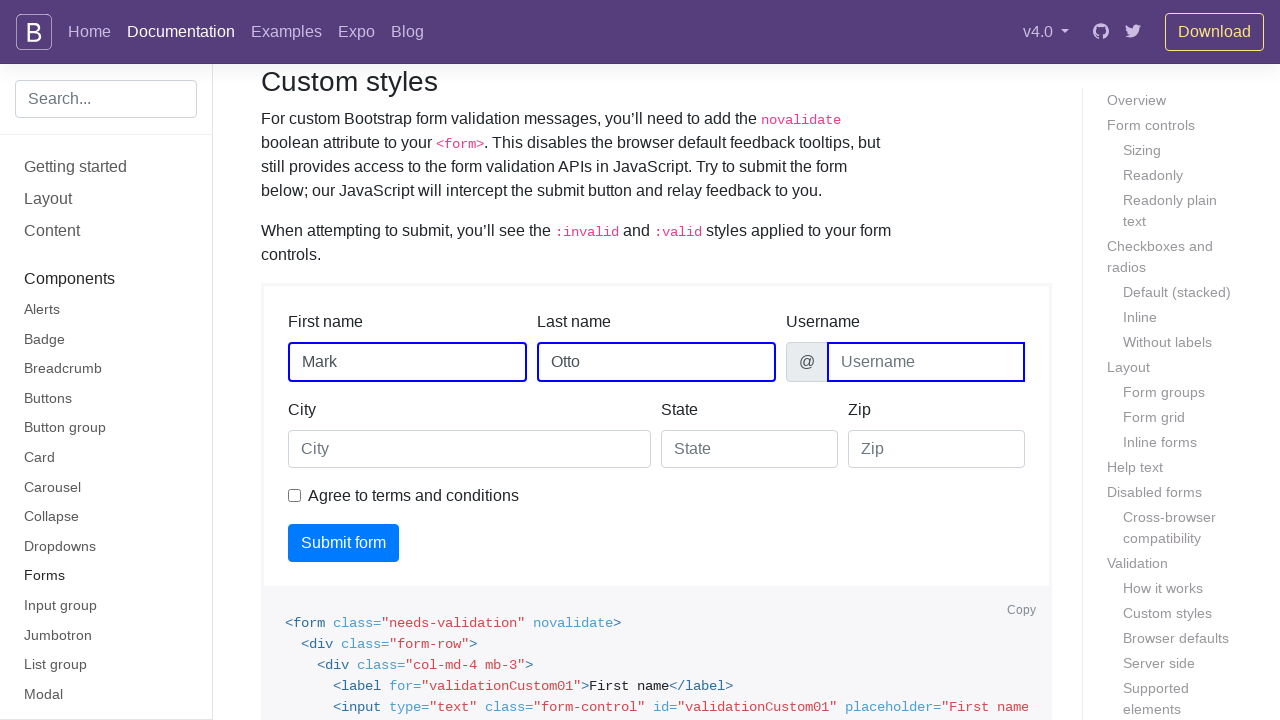

Scrolled into view for input associated with label 'City'
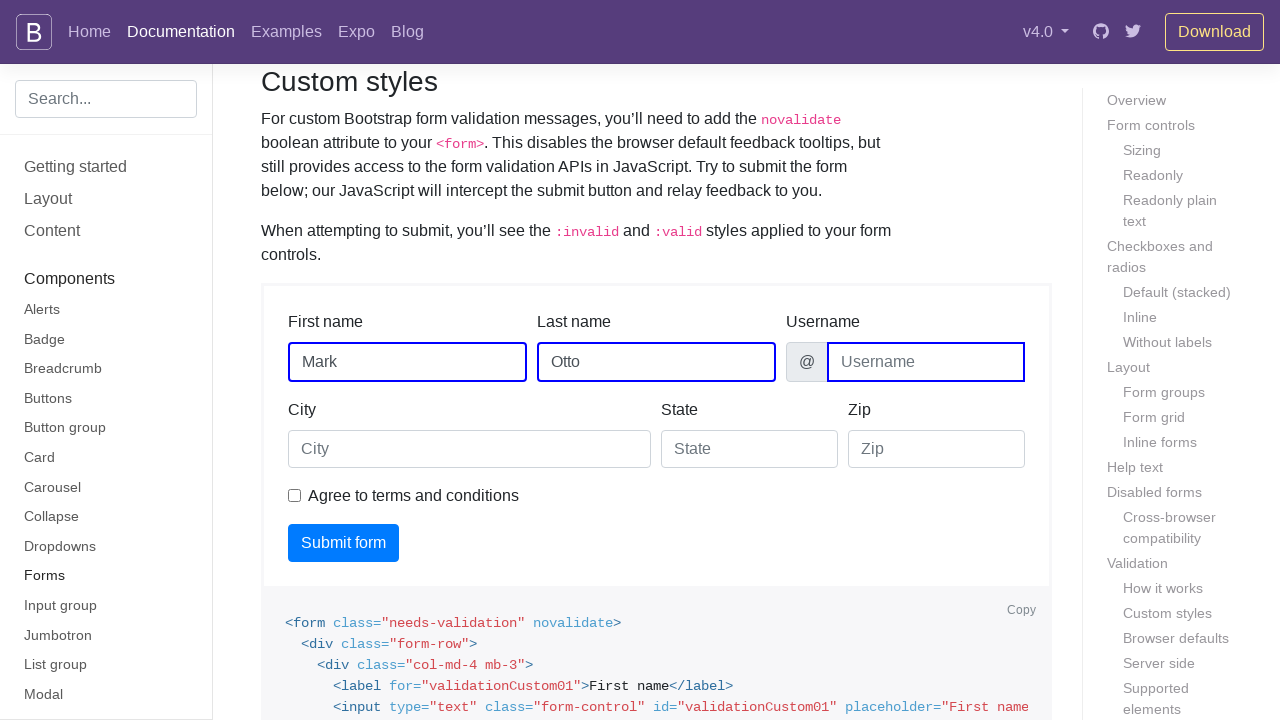

Highlighted input for label 'City' with blue border
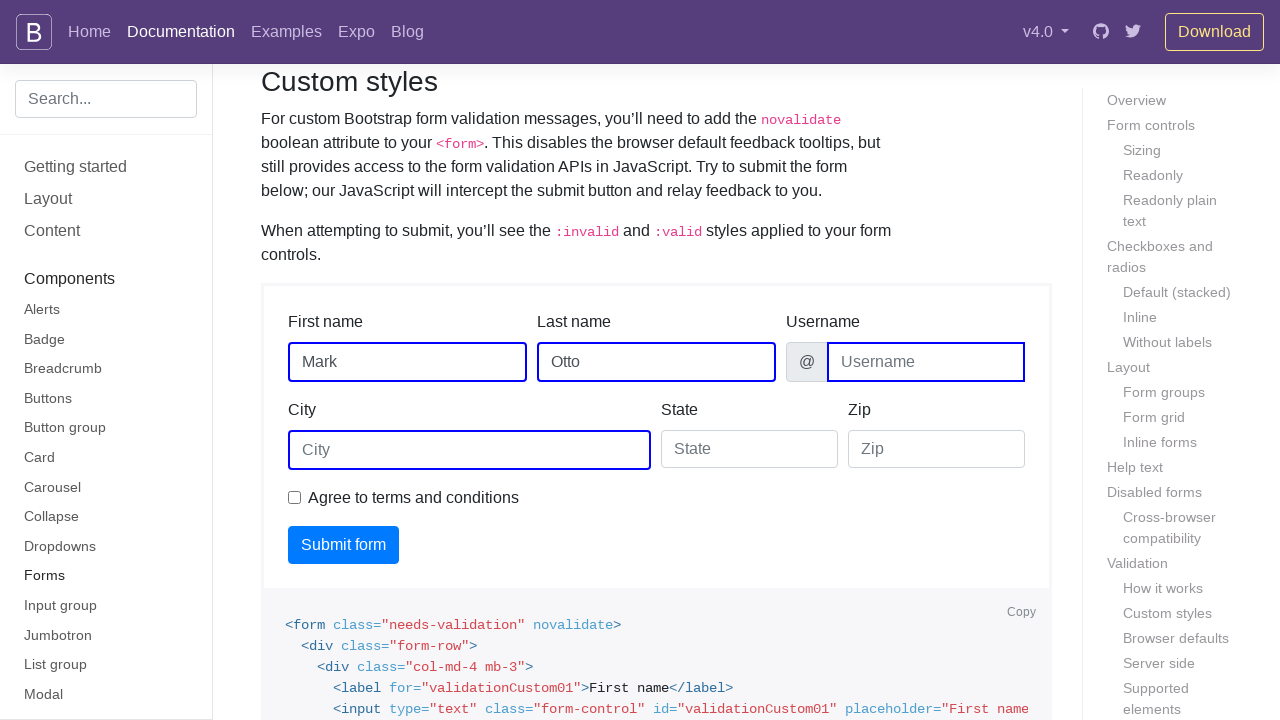

Scrolled into view for input associated with label 'State'
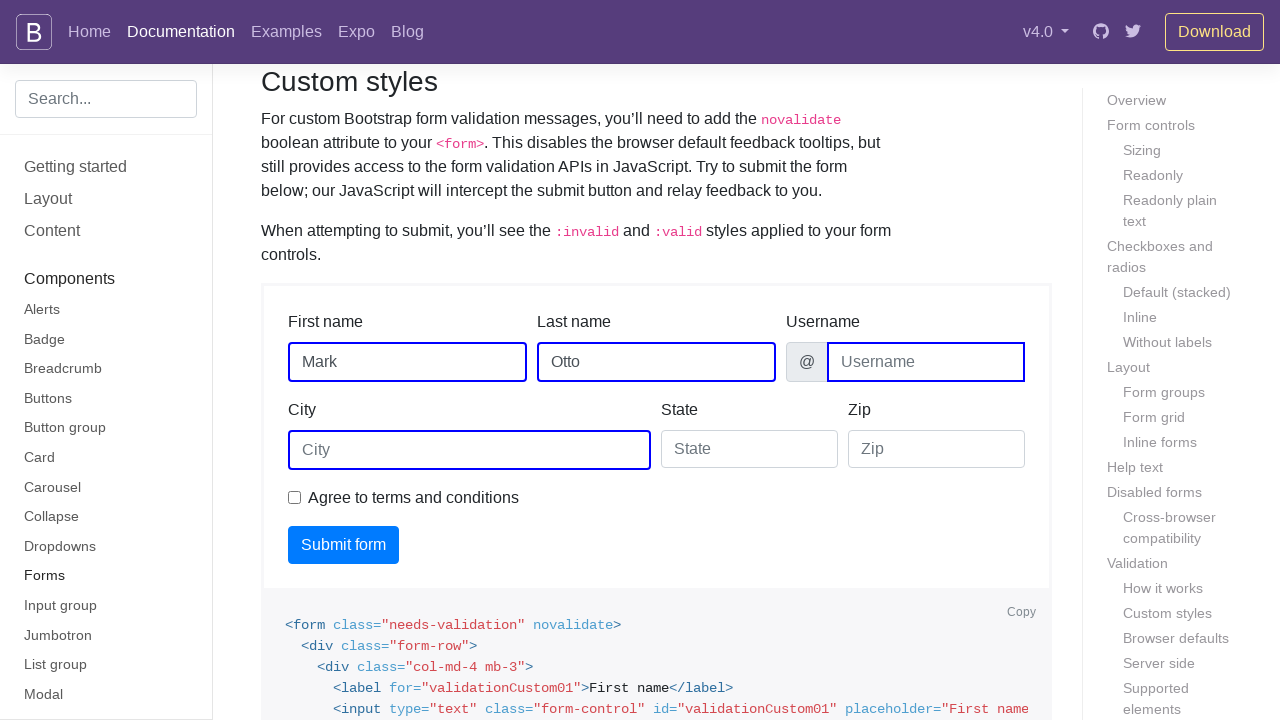

Highlighted input for label 'State' with blue border
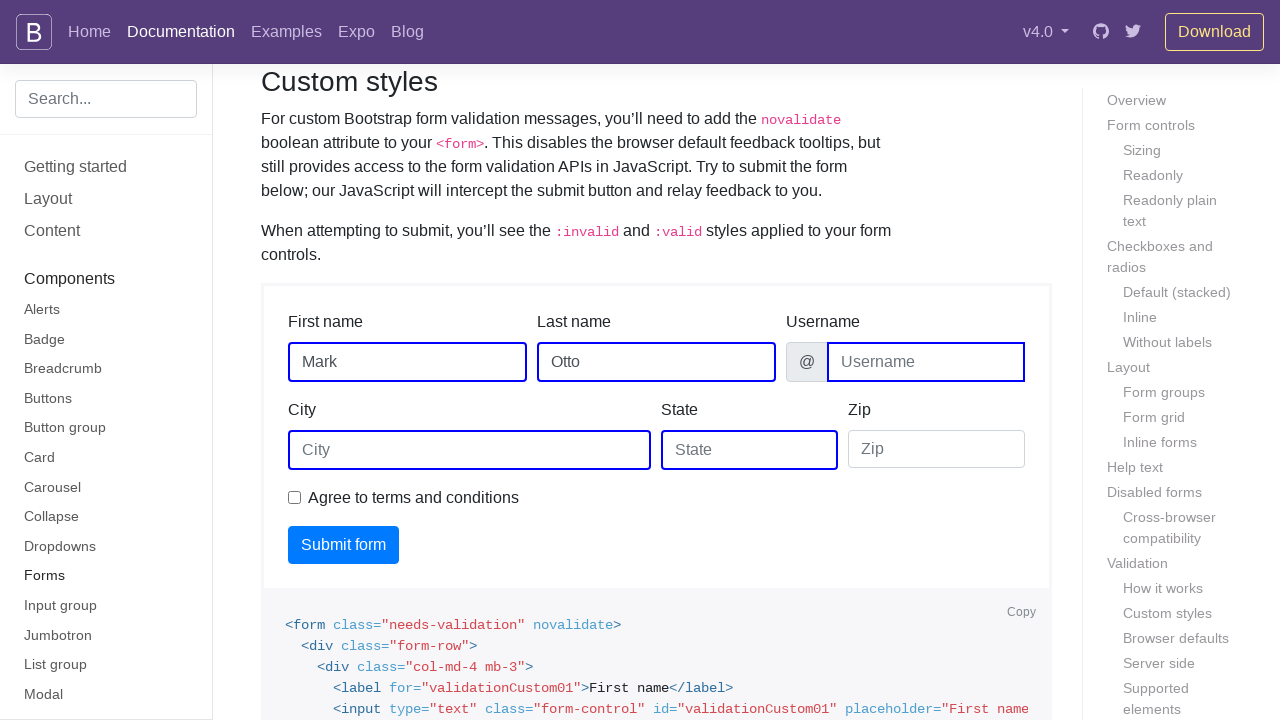

Scrolled into view for input associated with label 'Zip'
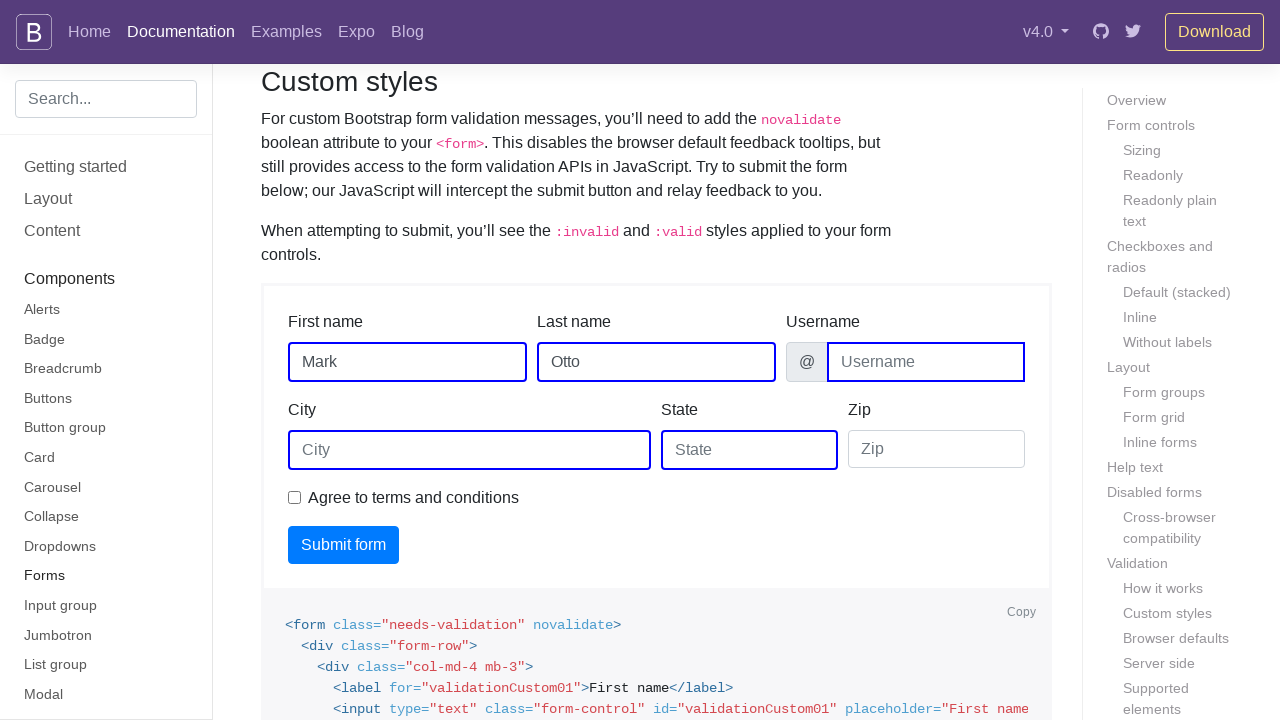

Highlighted input for label 'Zip' with blue border
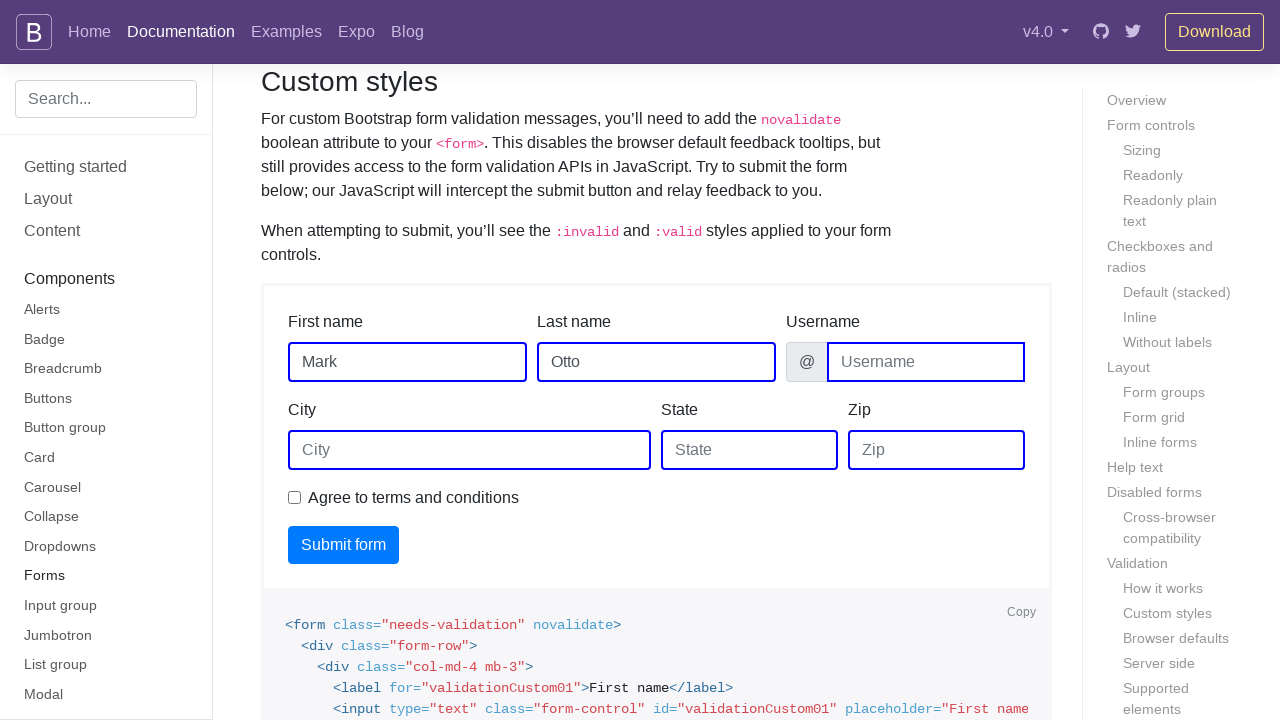

Scrolled into view for input associated with label '
        Agree to terms and conditions
      '
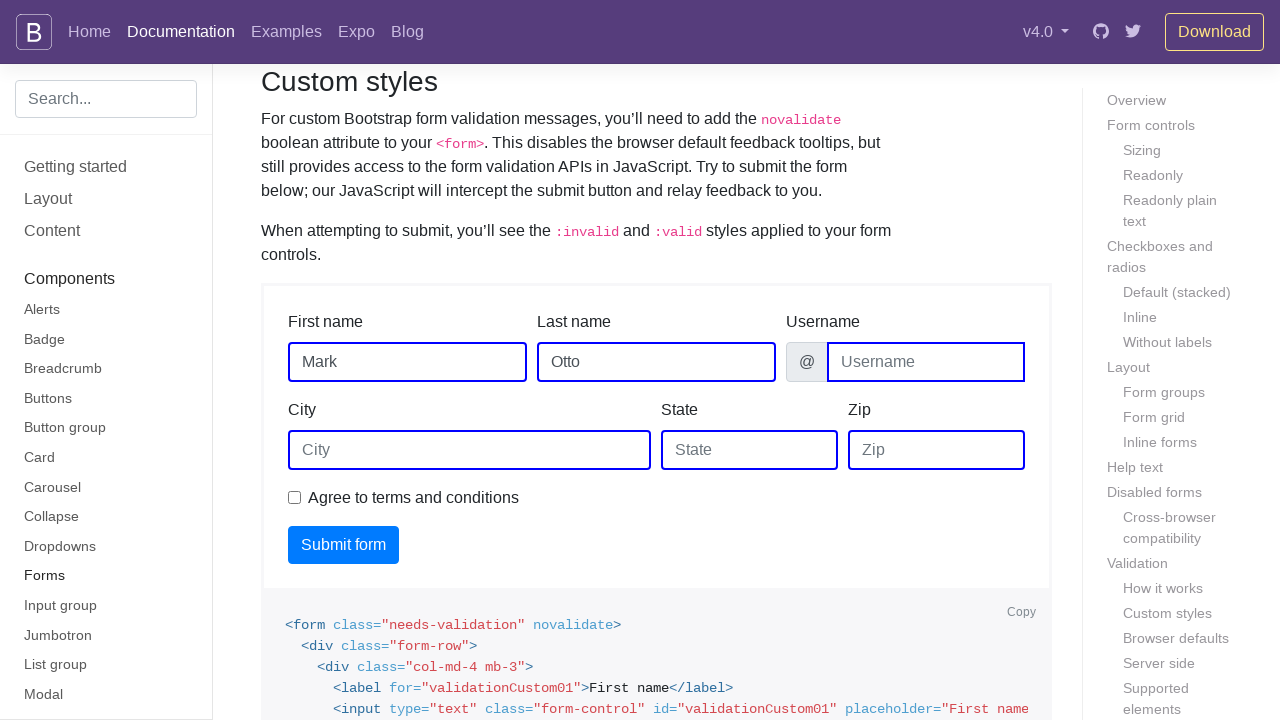

Highlighted input for label '
        Agree to terms and conditions
      ' with blue border
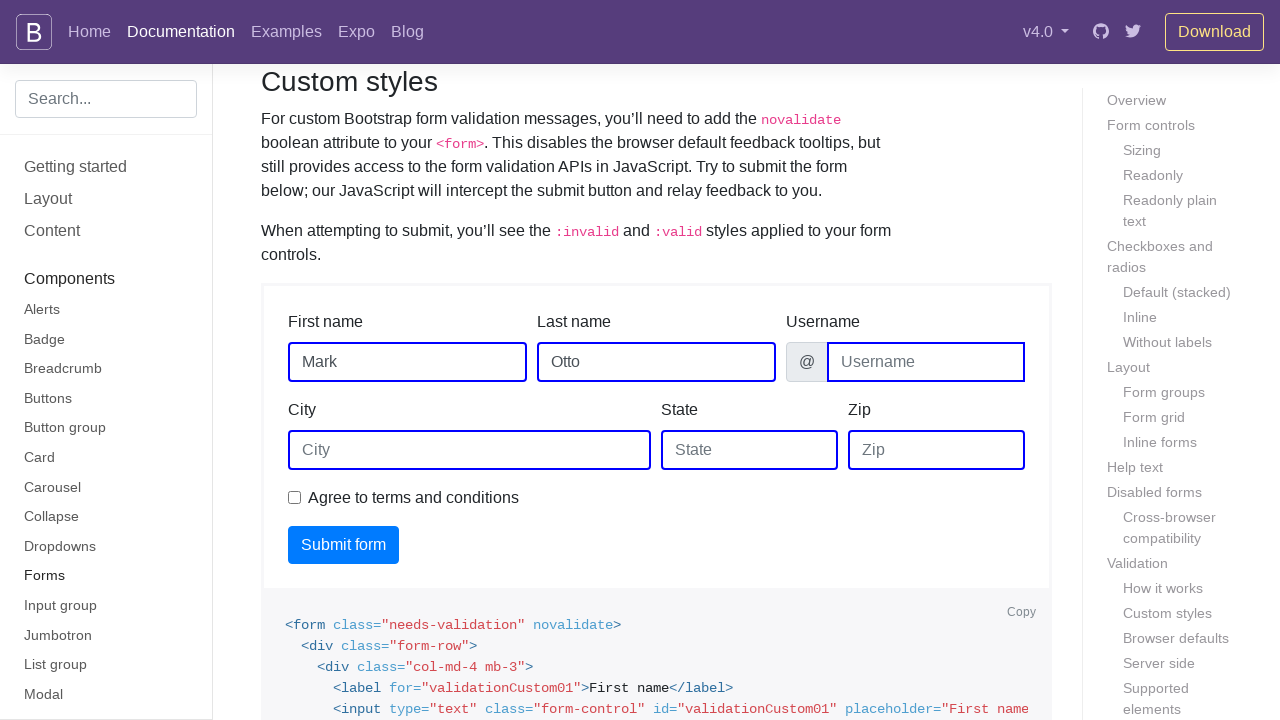

Scrolled into view for input associated with label 'First name'
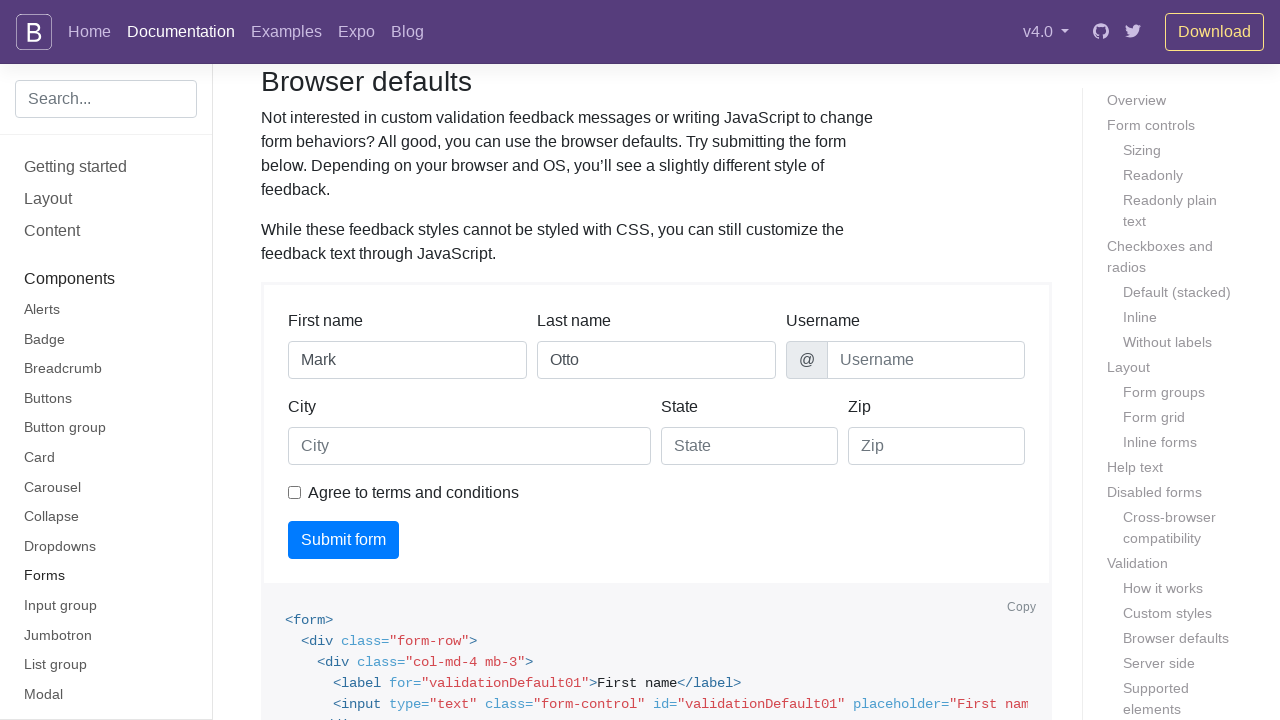

Highlighted input for label 'First name' with blue border
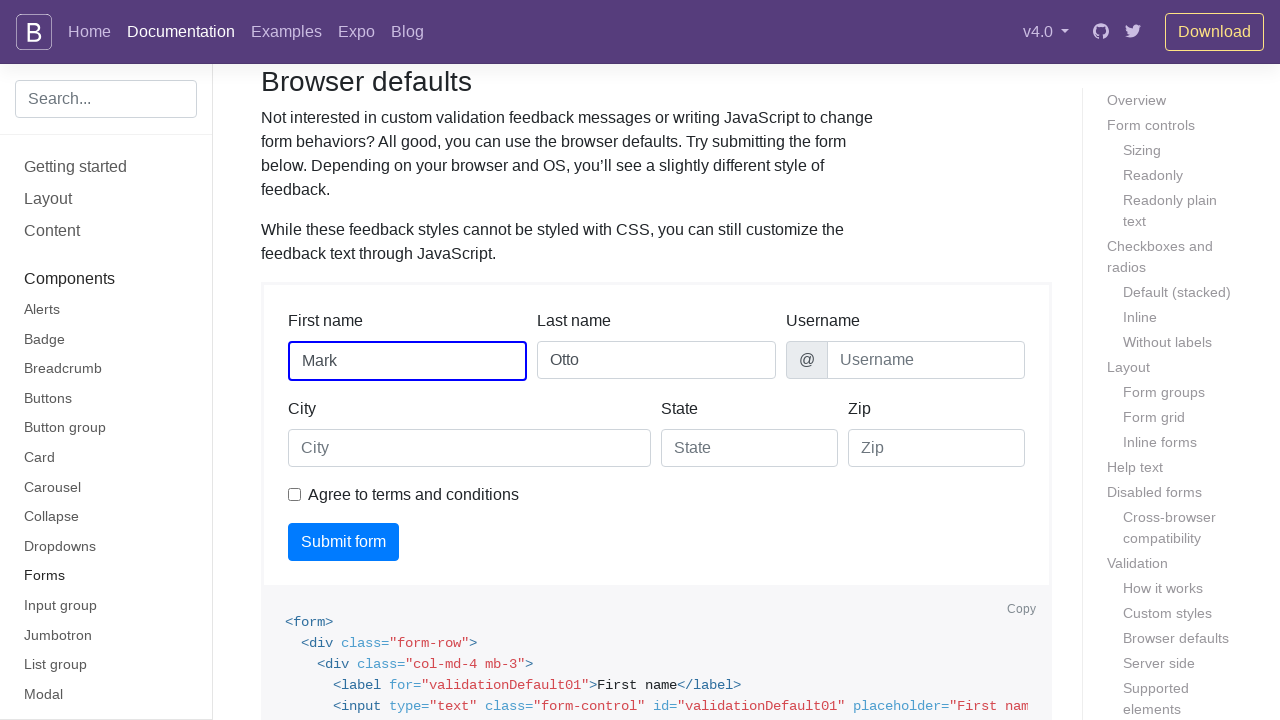

Scrolled into view for input associated with label 'Last name'
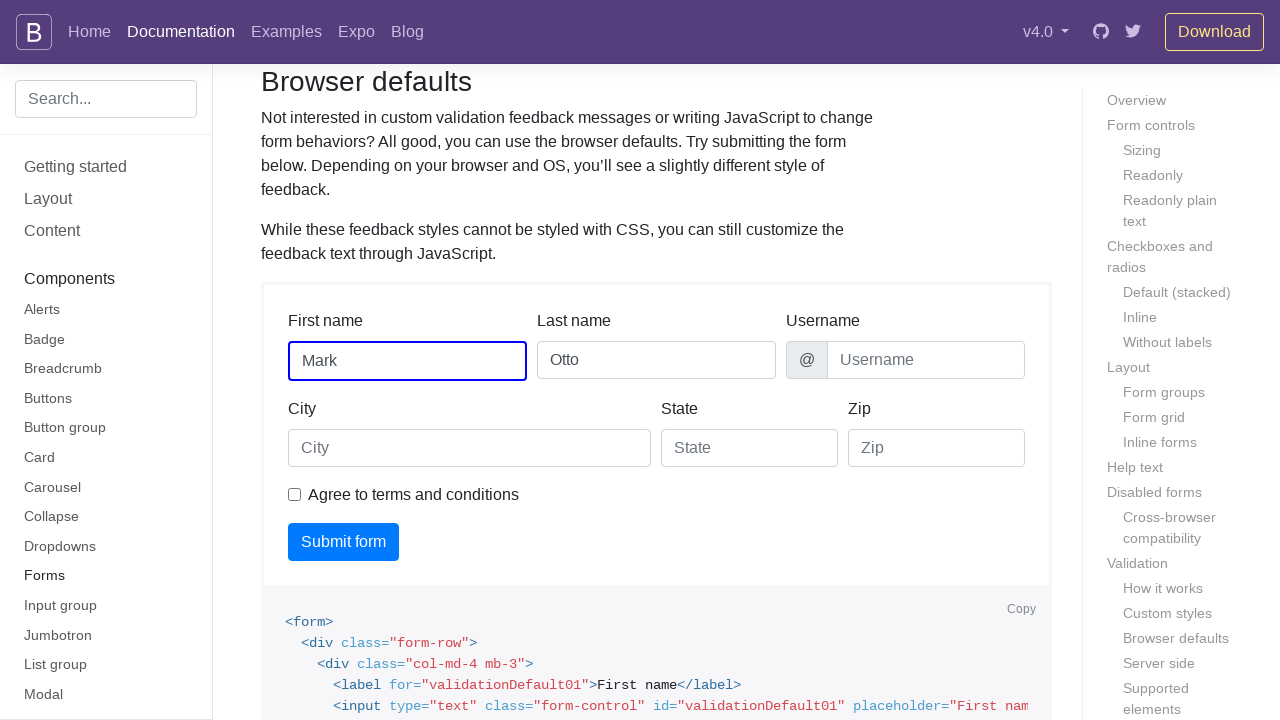

Highlighted input for label 'Last name' with blue border
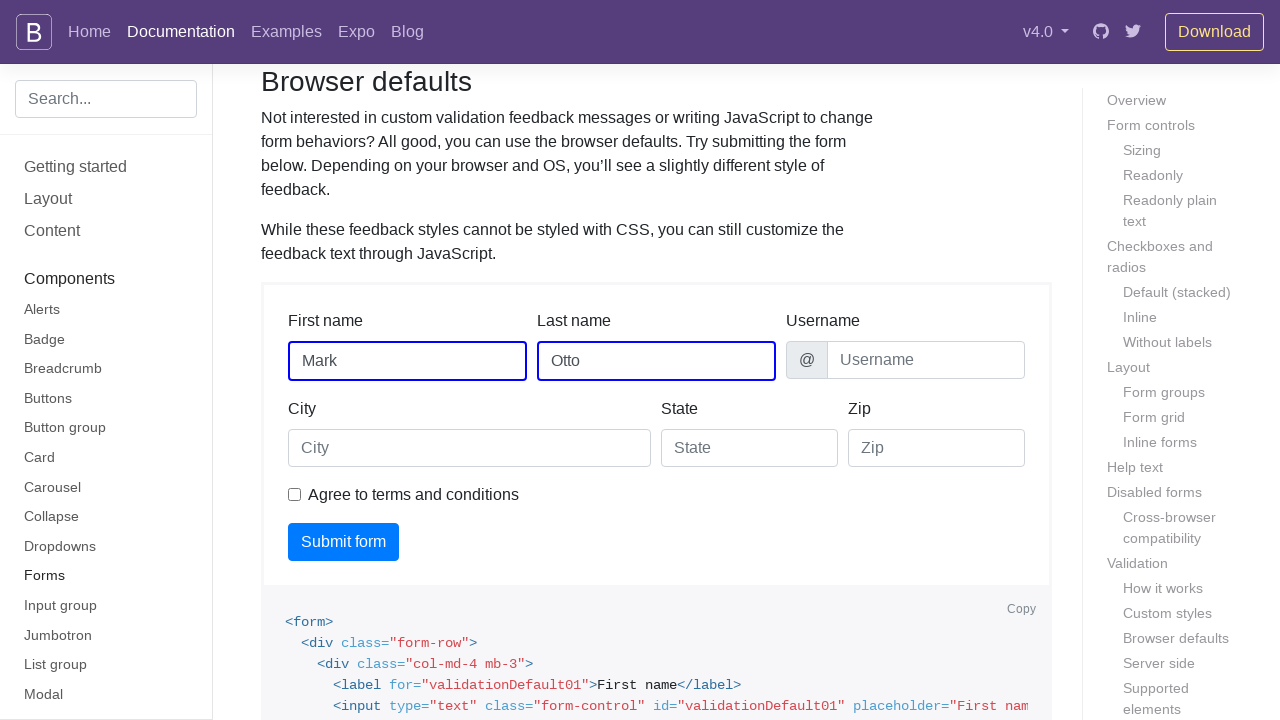

Scrolled into view for input associated with label 'Username'
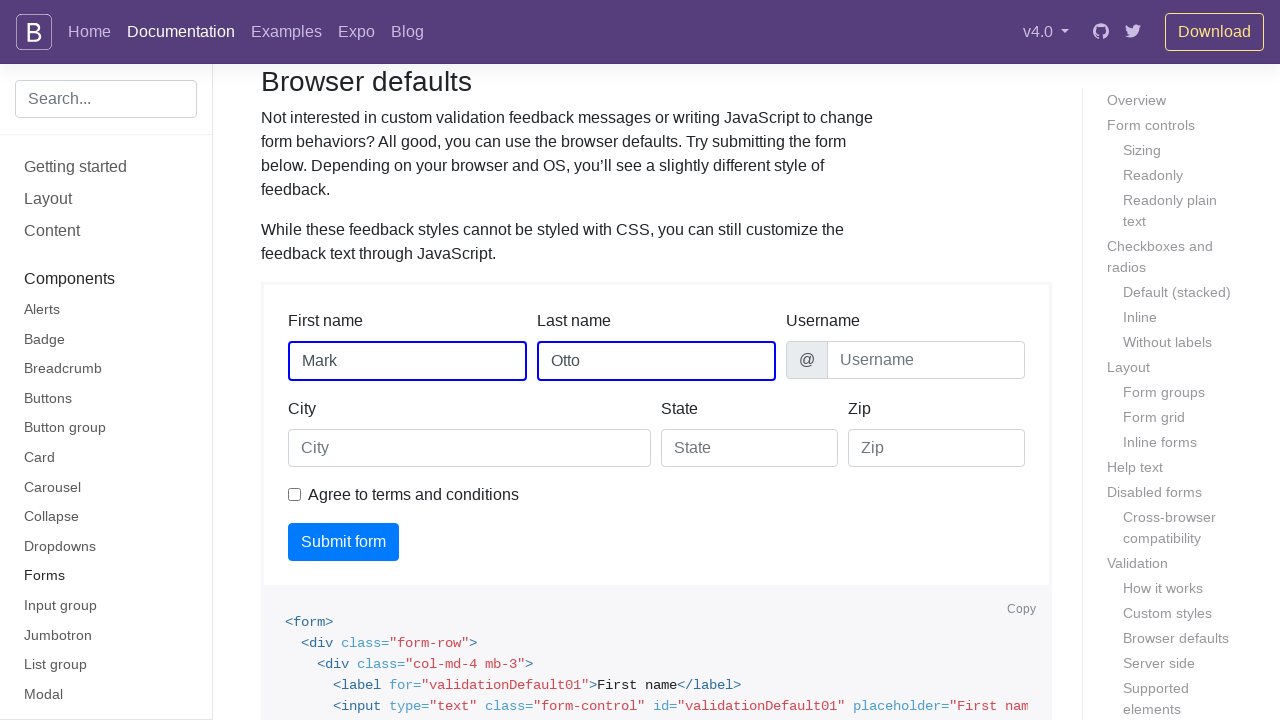

Highlighted input for label 'Username' with blue border
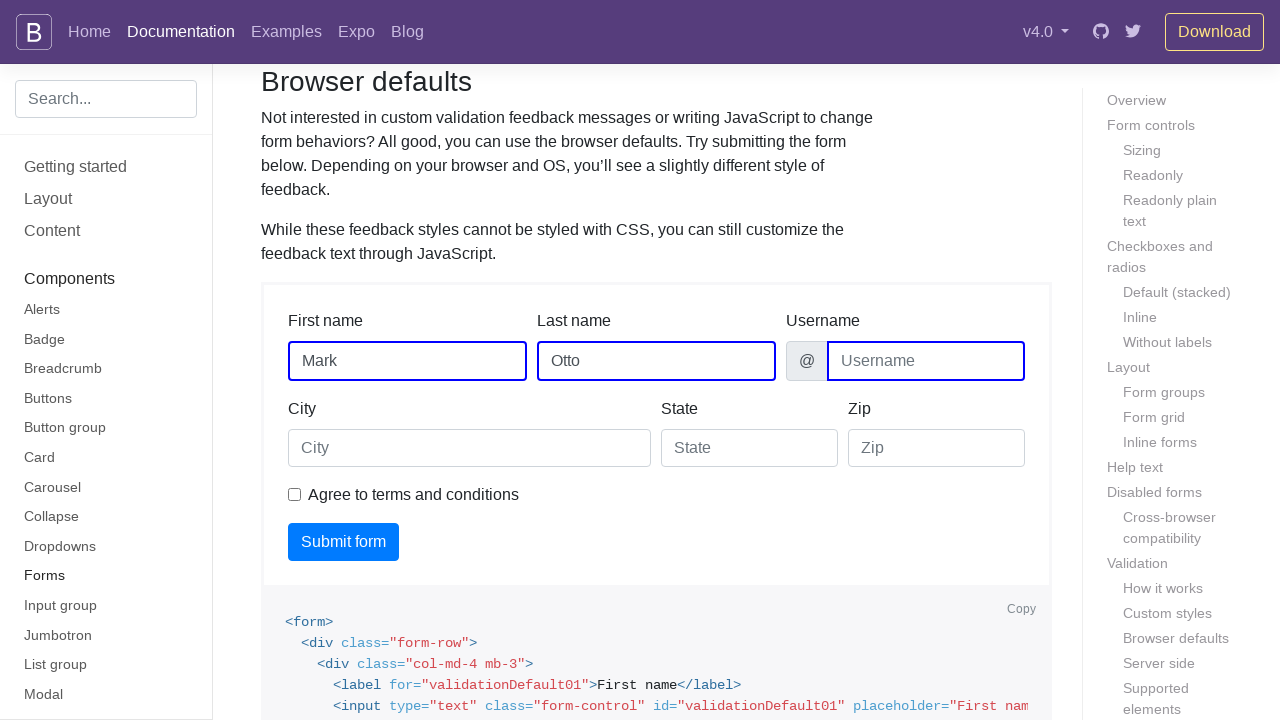

Scrolled into view for input associated with label 'City'
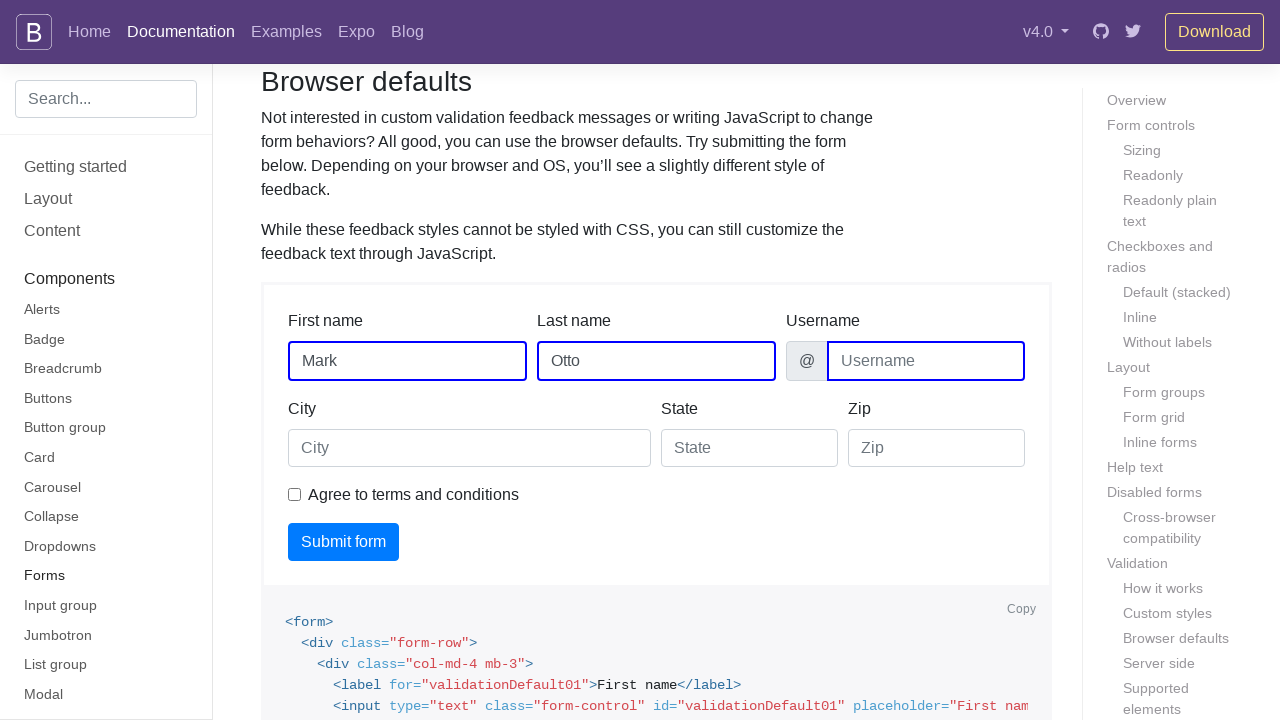

Highlighted input for label 'City' with blue border
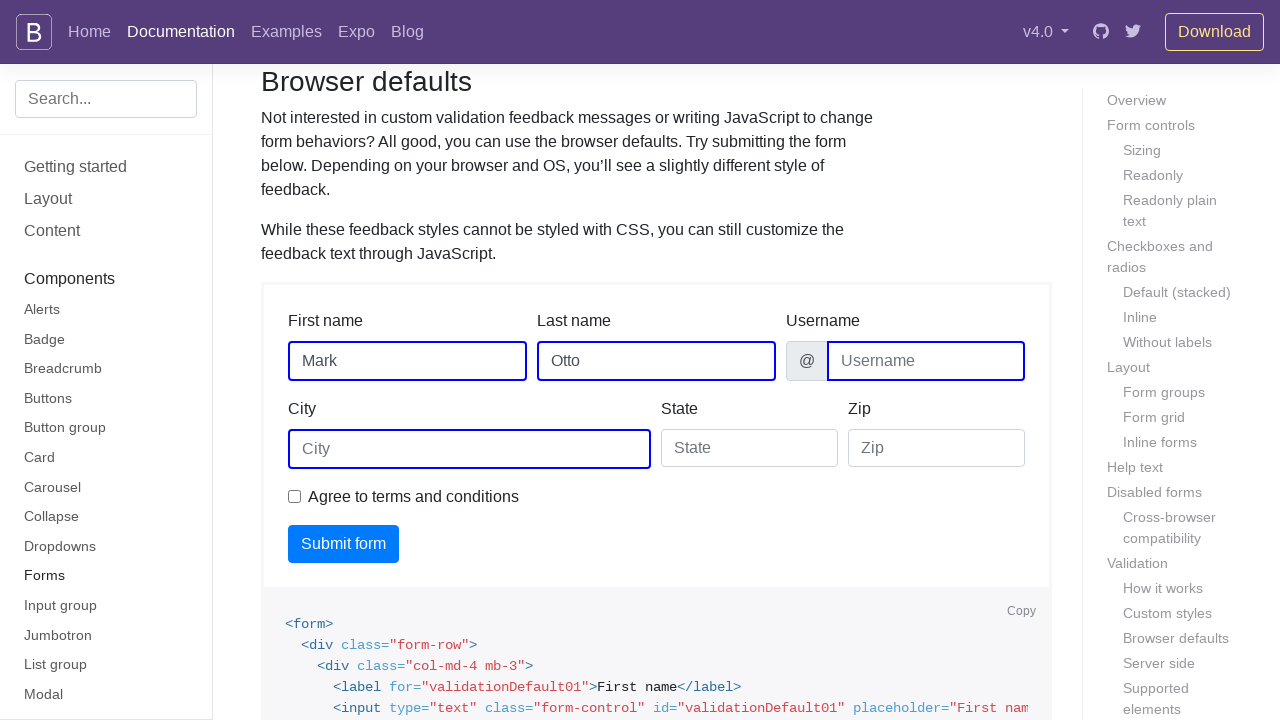

Scrolled into view for input associated with label 'State'
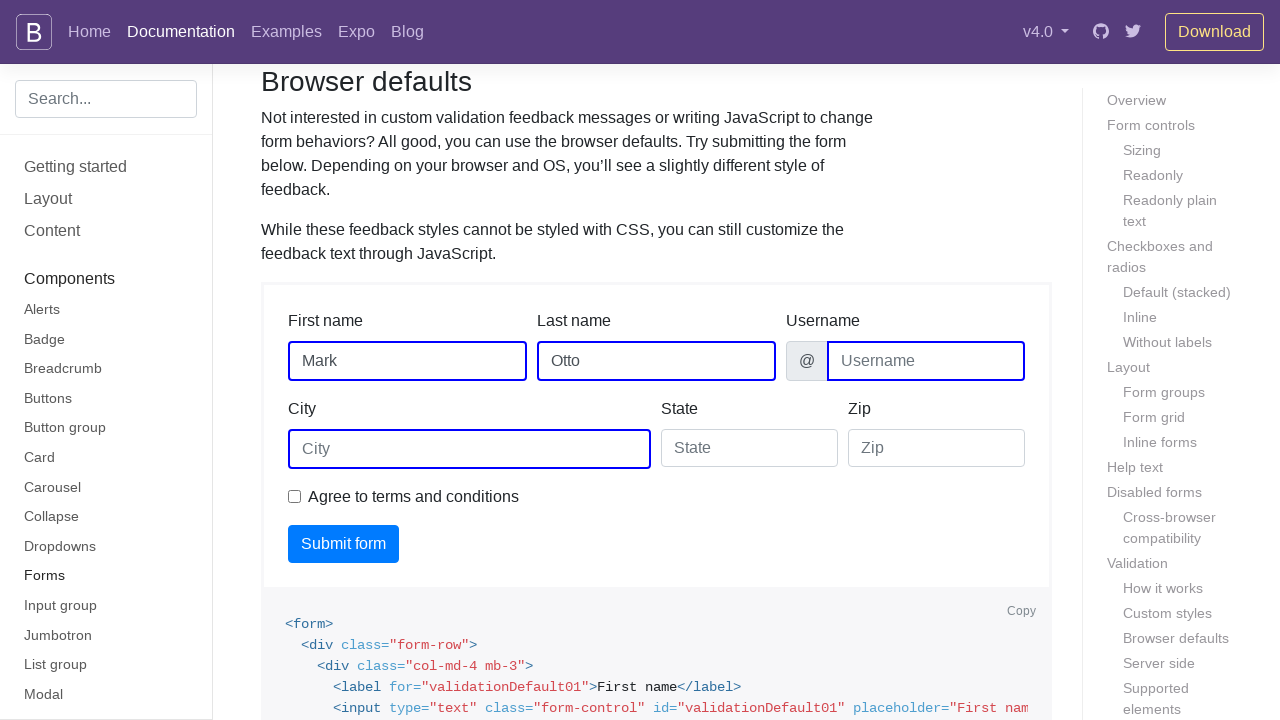

Highlighted input for label 'State' with blue border
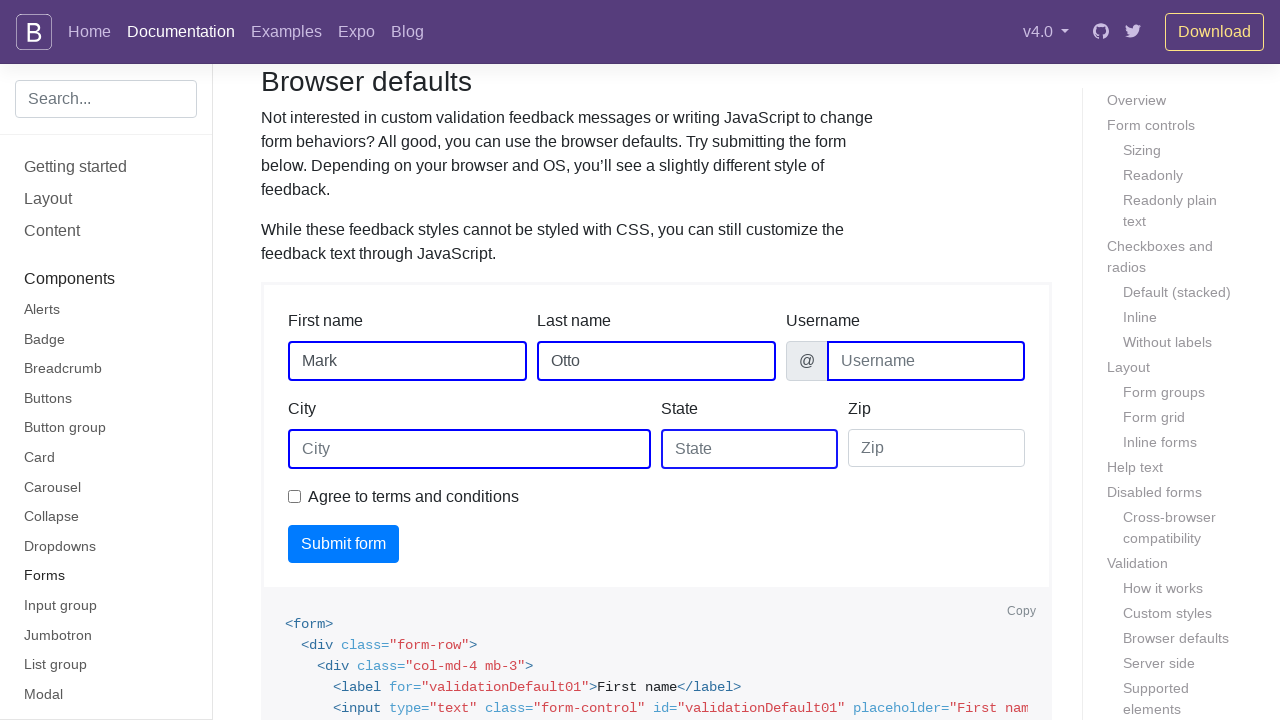

Scrolled into view for input associated with label 'Zip'
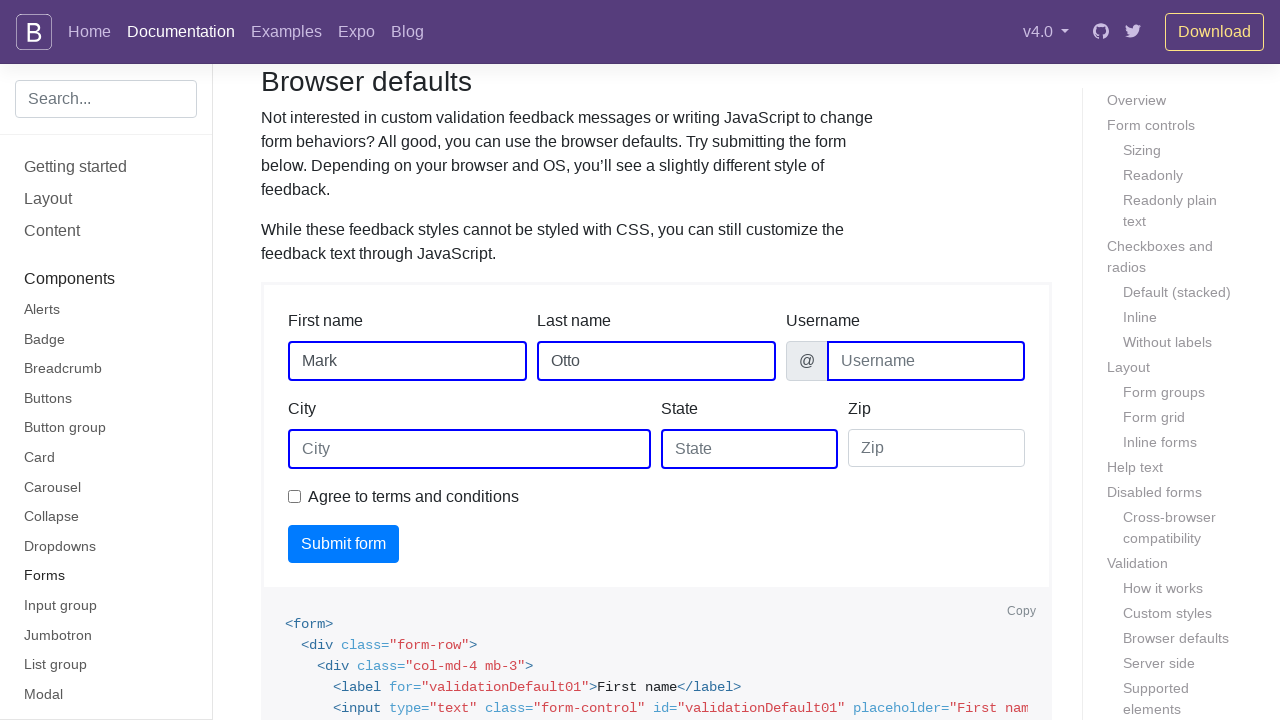

Highlighted input for label 'Zip' with blue border
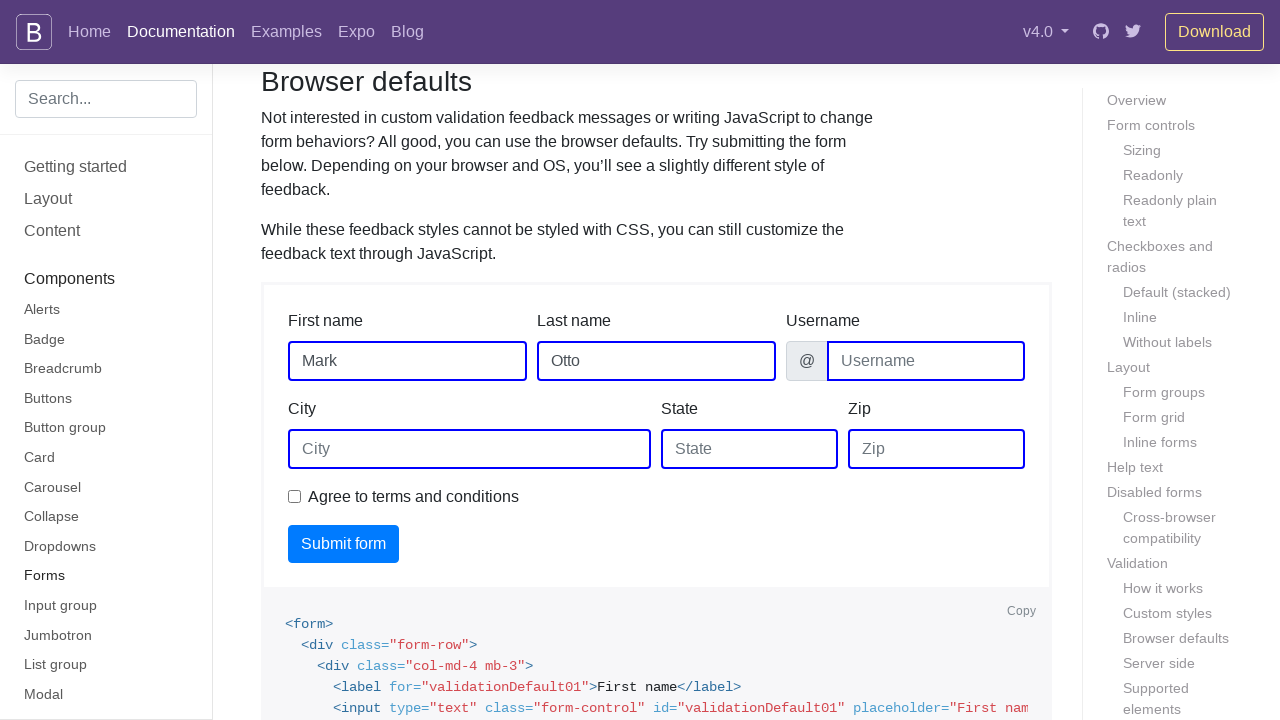

Scrolled into view for input associated with label '
        Agree to terms and conditions
      '
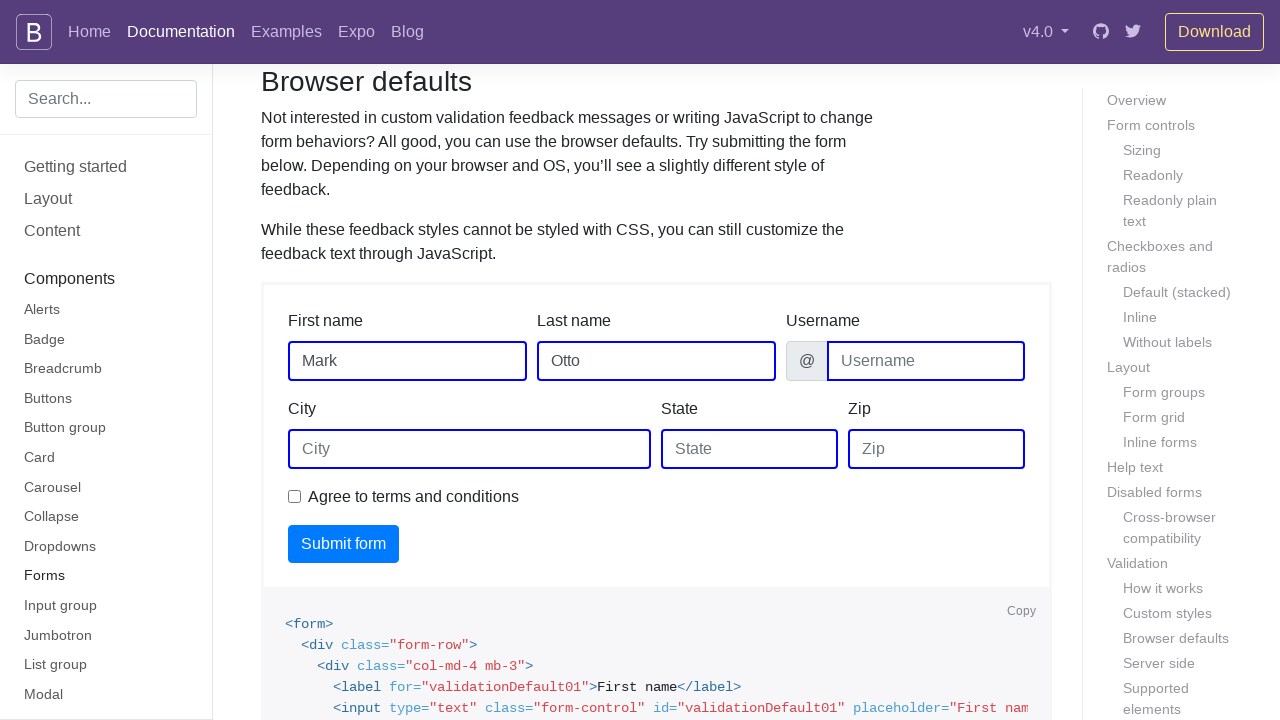

Highlighted input for label '
        Agree to terms and conditions
      ' with blue border
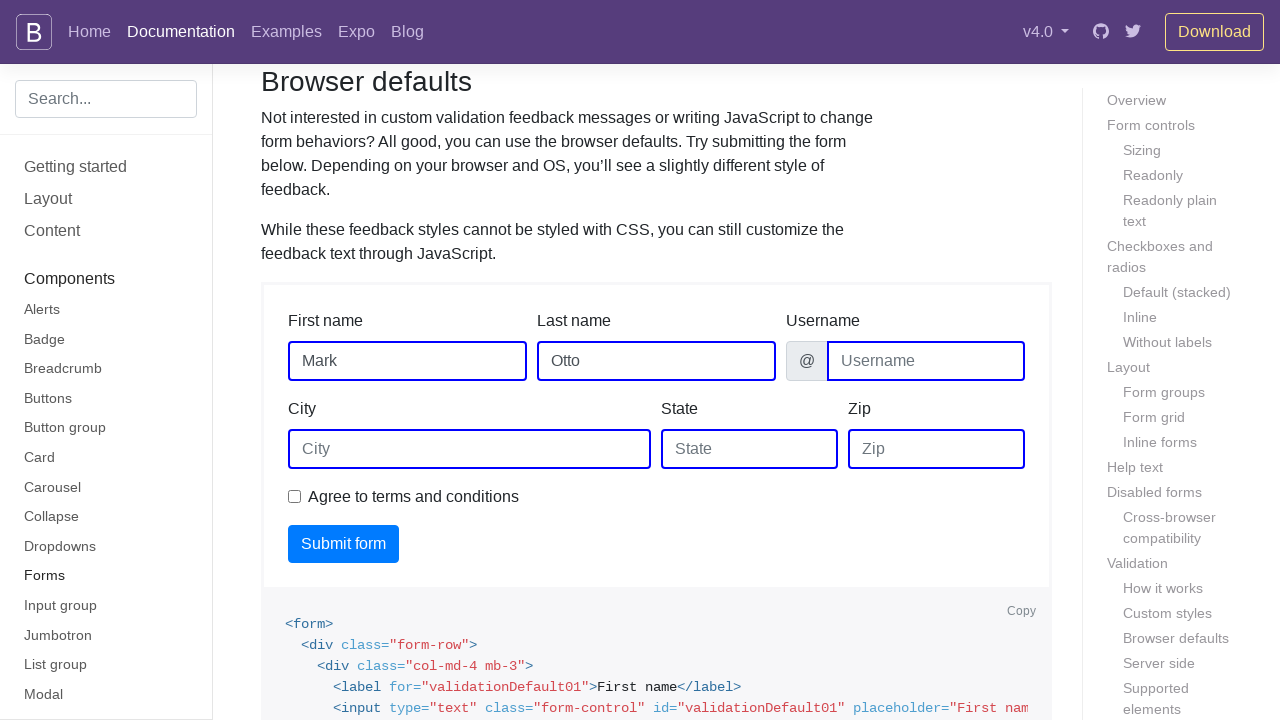

Scrolled into view for input associated with label 'First name'
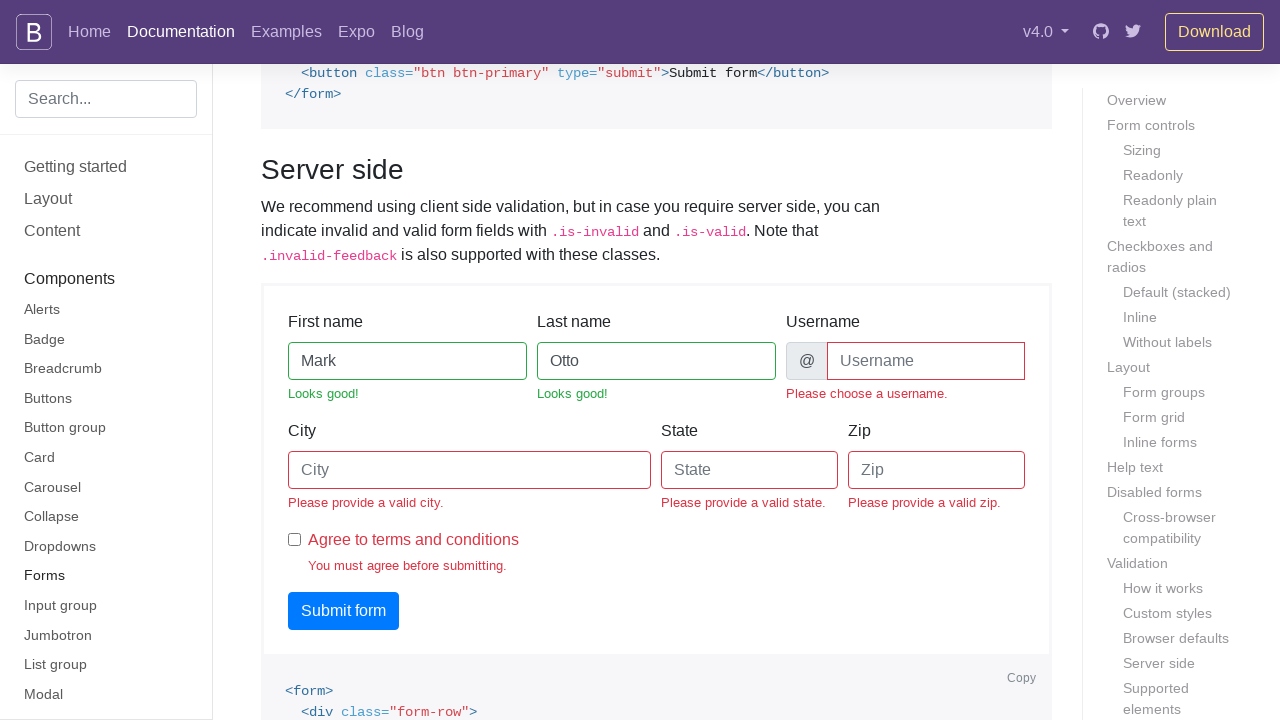

Highlighted input for label 'First name' with blue border
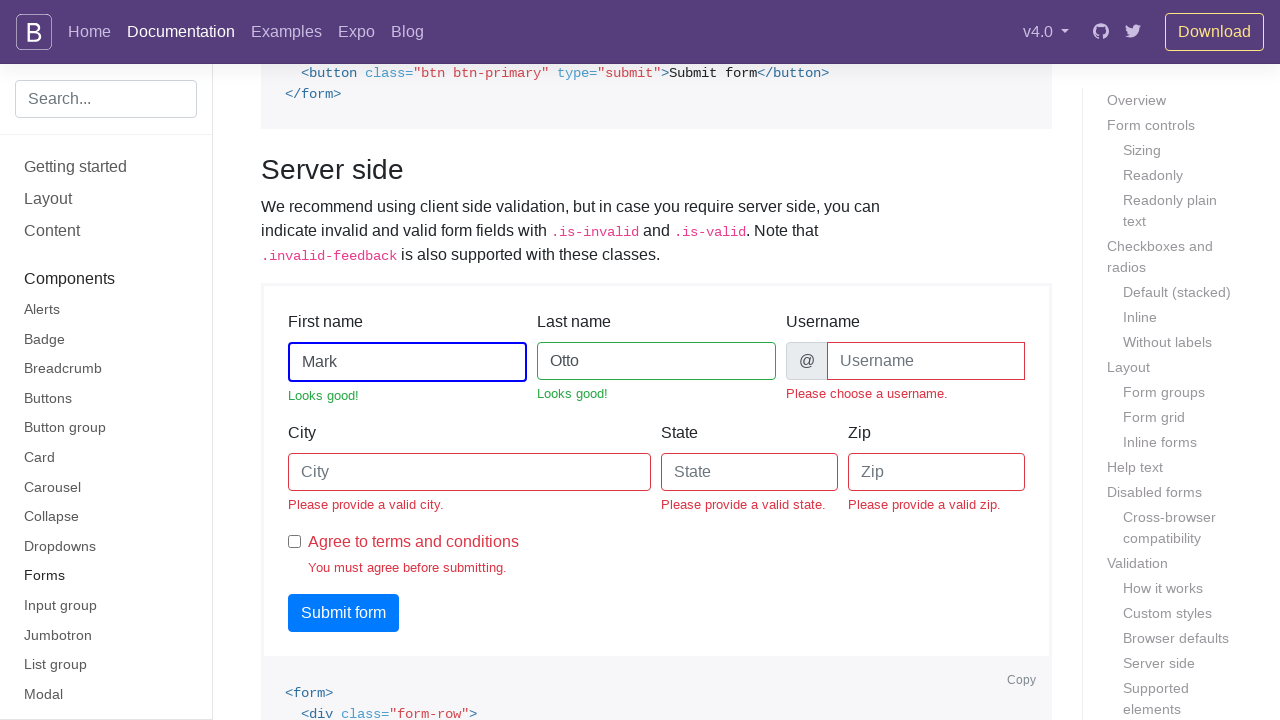

Scrolled into view for input associated with label 'Last name'
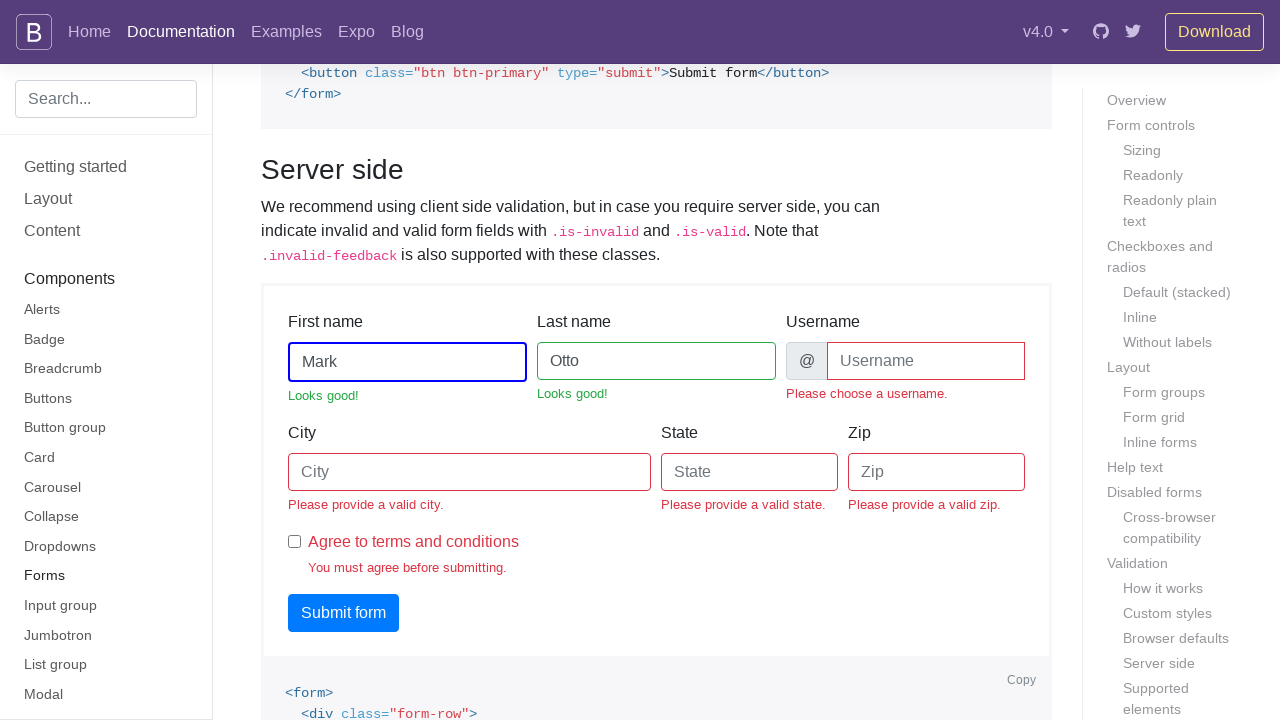

Highlighted input for label 'Last name' with blue border
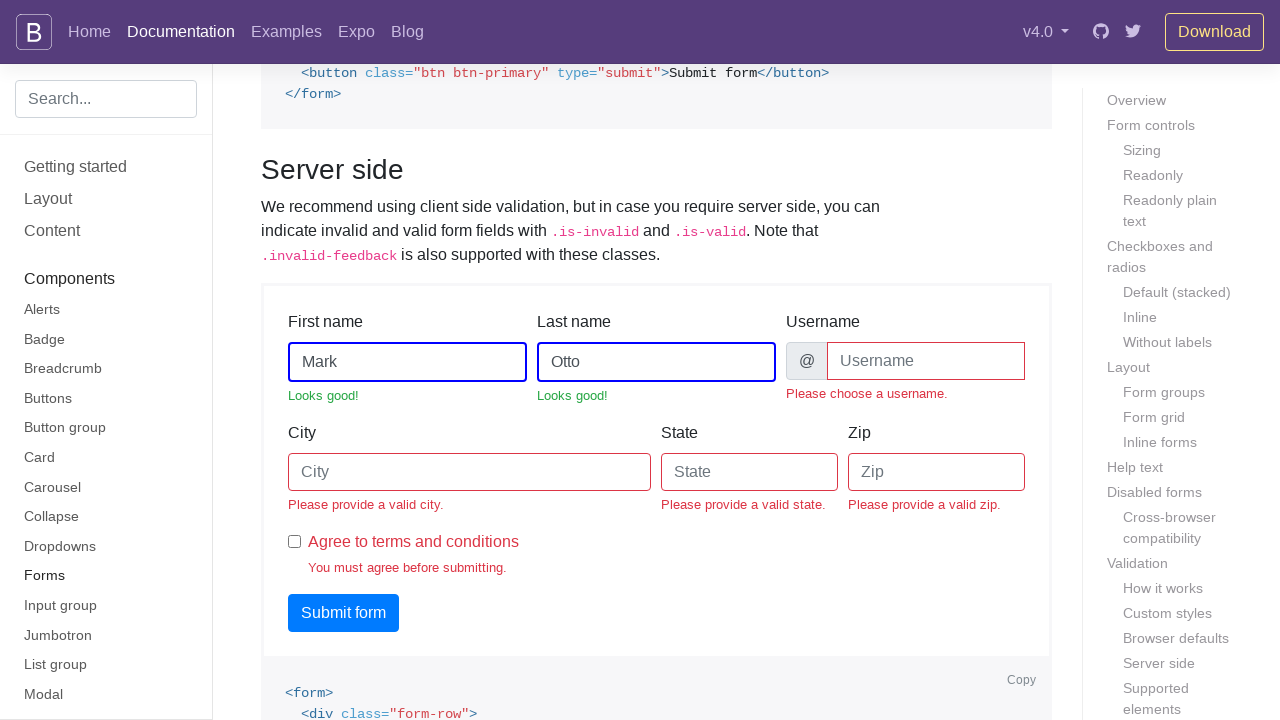

Scrolled into view for input associated with label 'Username'
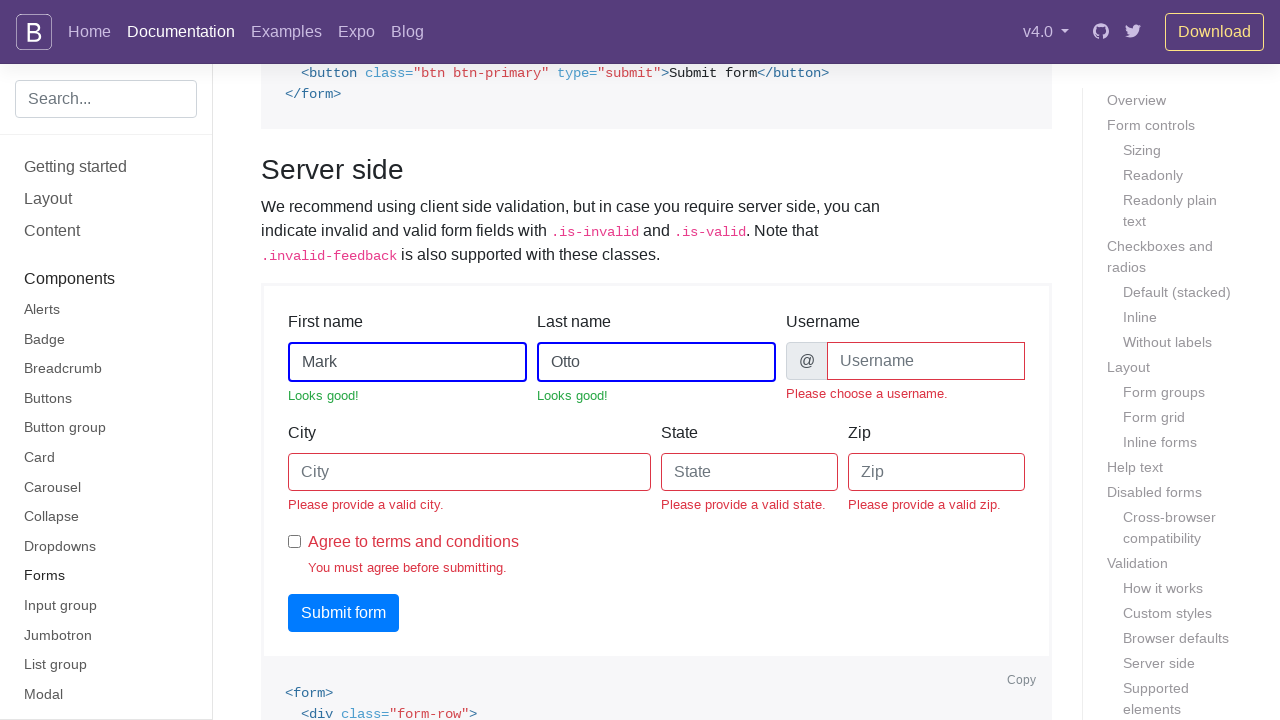

Highlighted input for label 'Username' with blue border
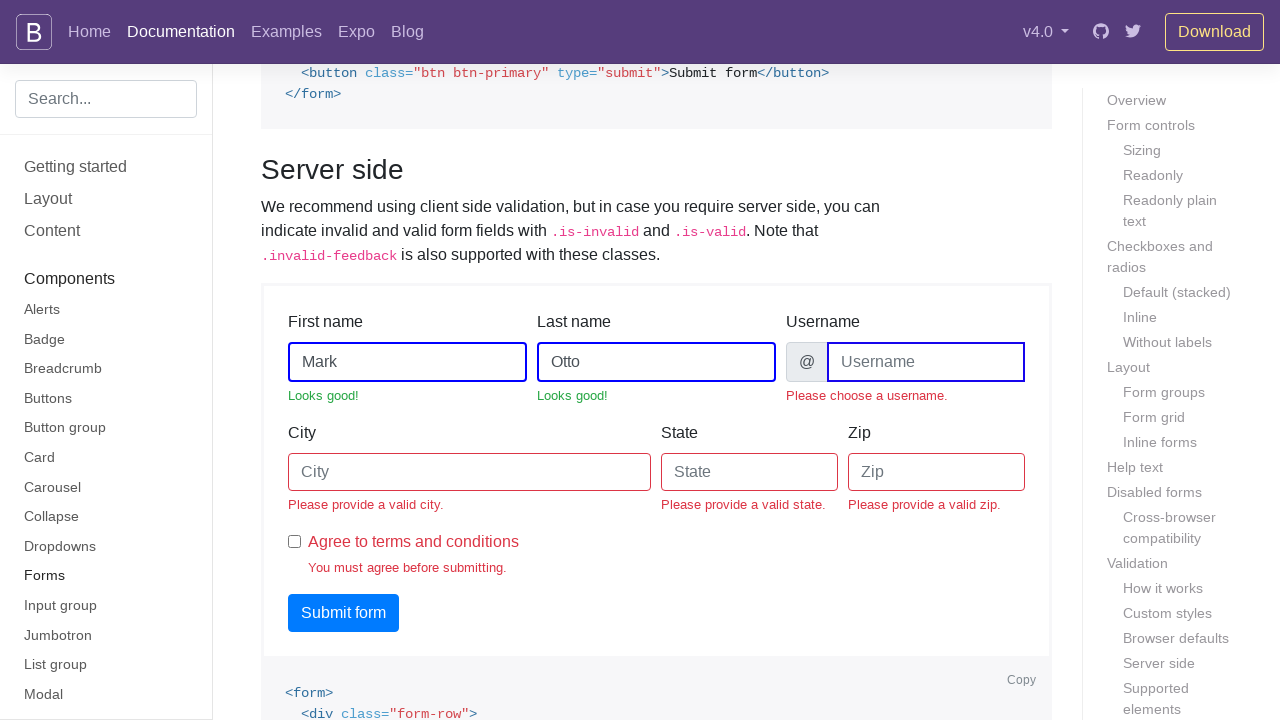

Scrolled into view for input associated with label 'City'
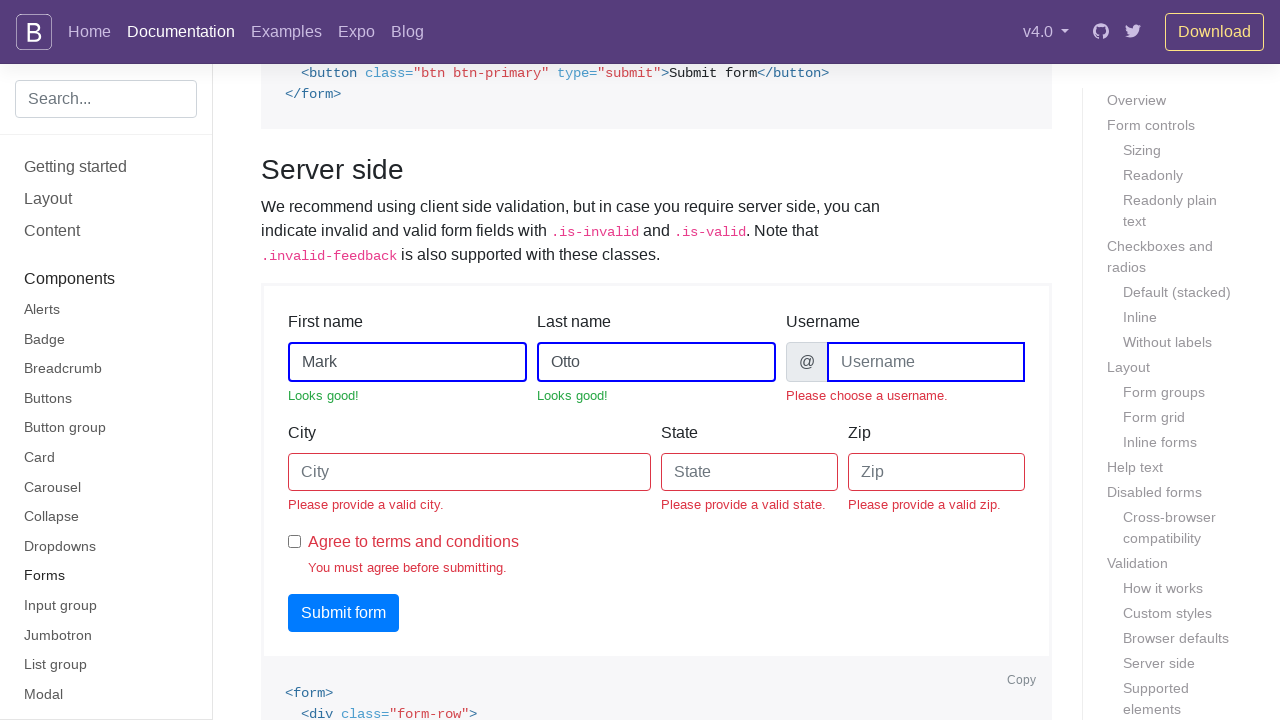

Highlighted input for label 'City' with blue border
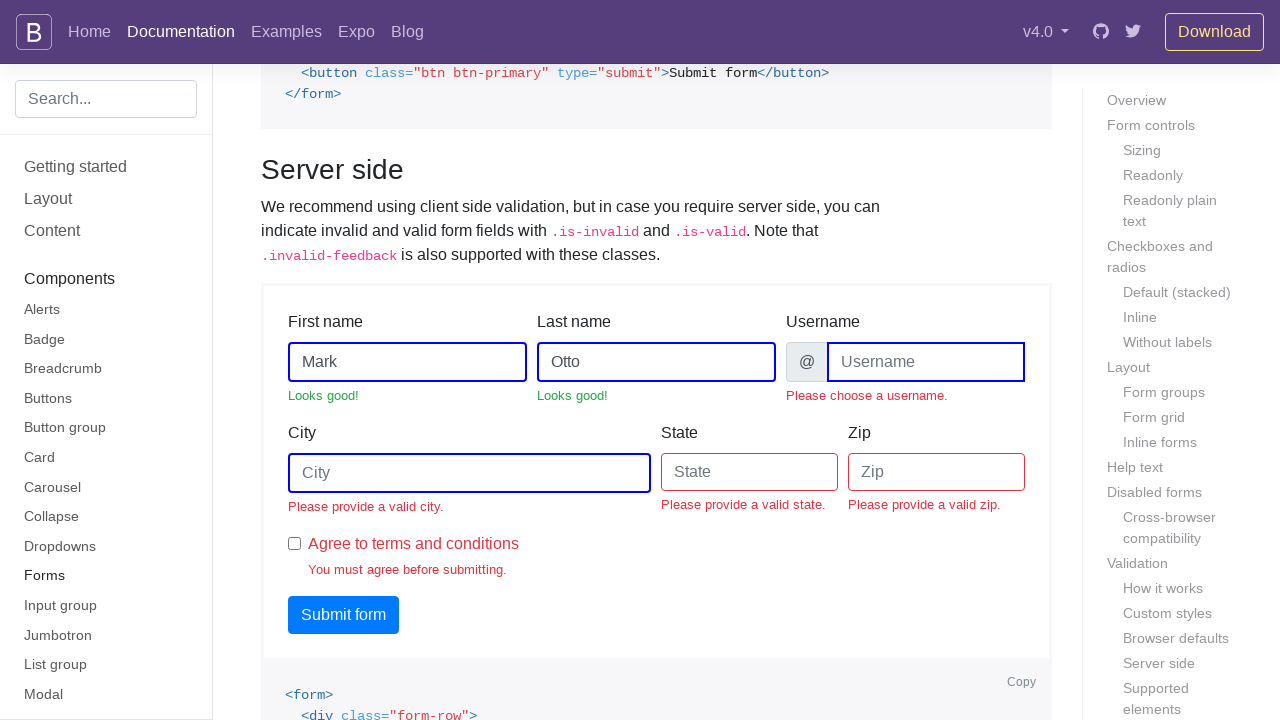

Scrolled into view for input associated with label 'State'
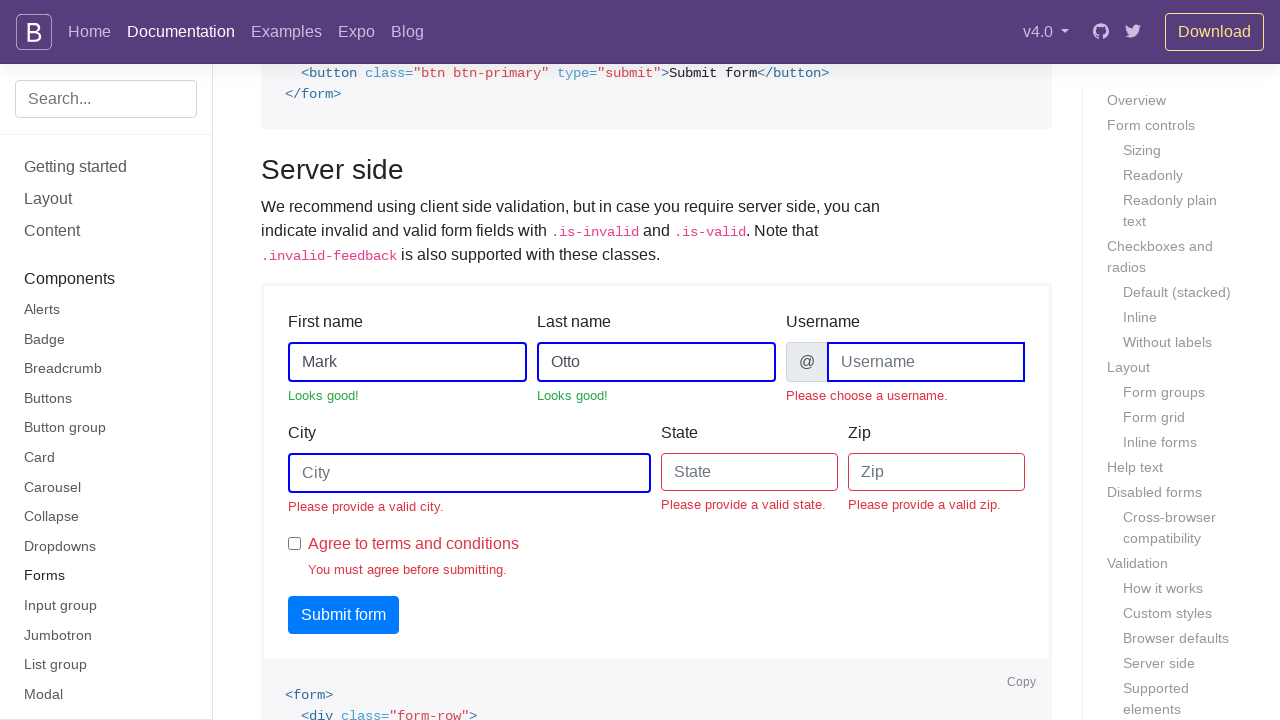

Highlighted input for label 'State' with blue border
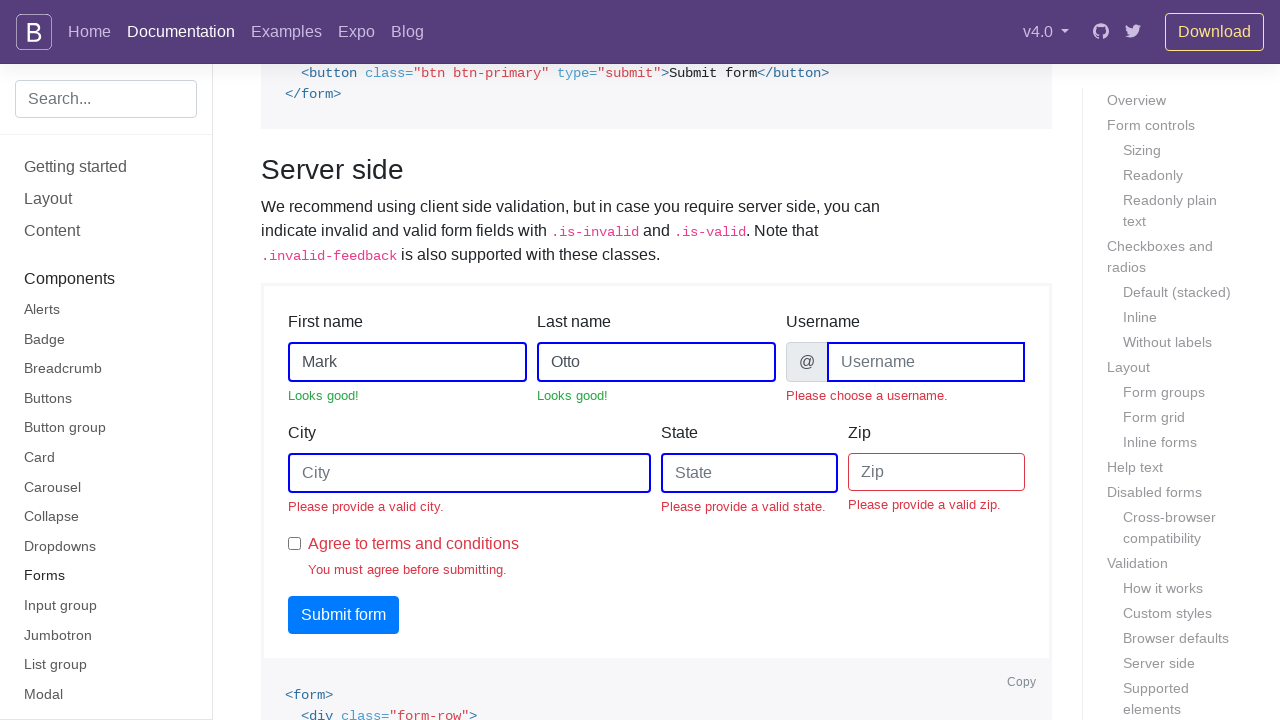

Scrolled into view for input associated with label 'Zip'
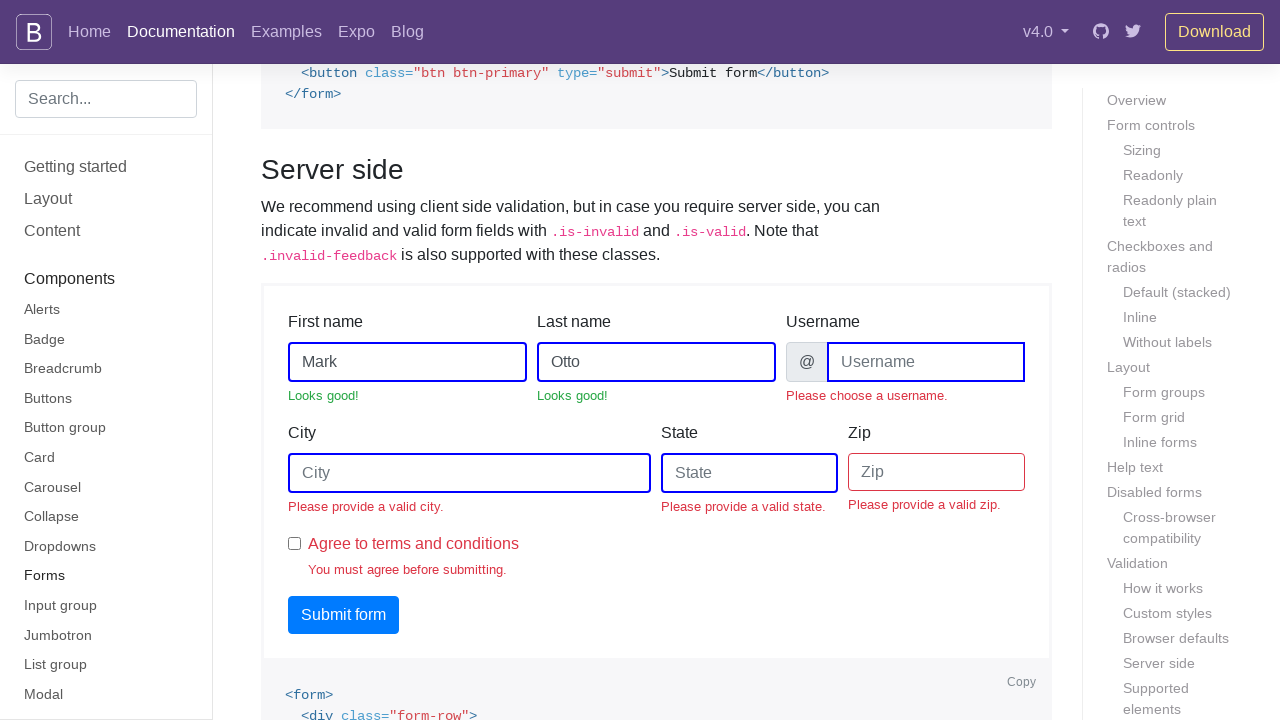

Highlighted input for label 'Zip' with blue border
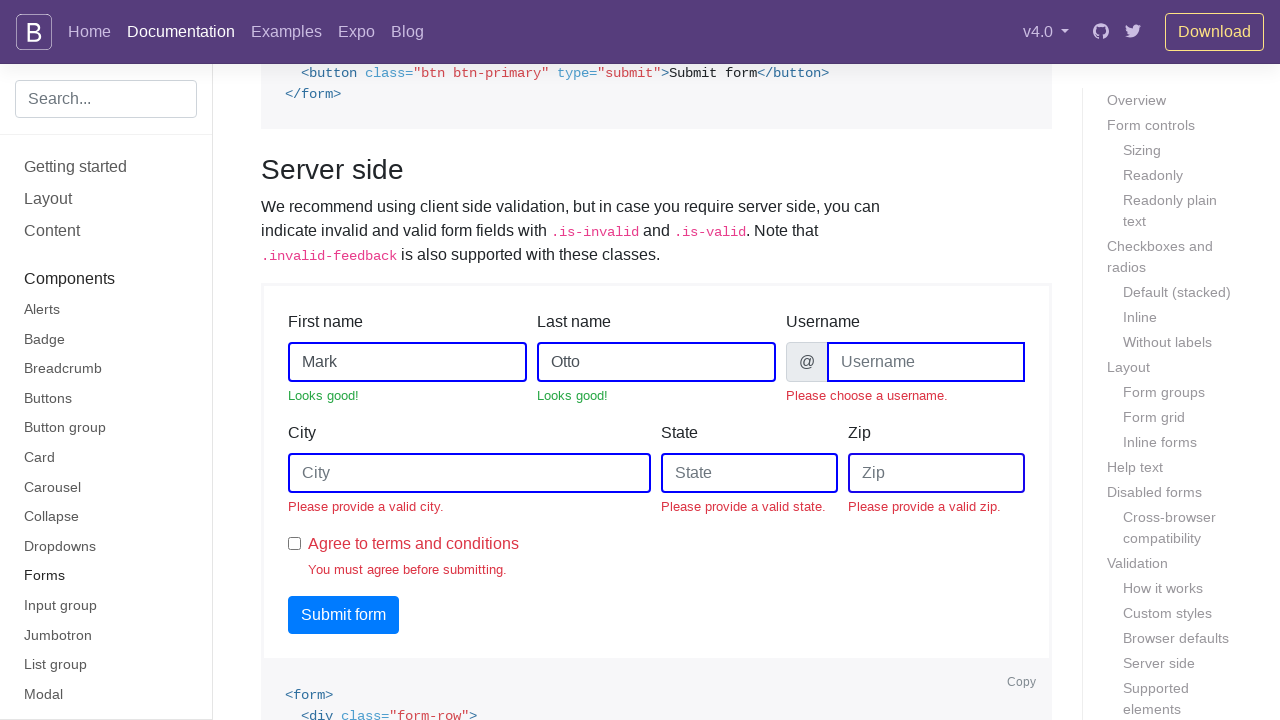

Scrolled into view for input associated with label '
        Agree to terms and conditions
      '
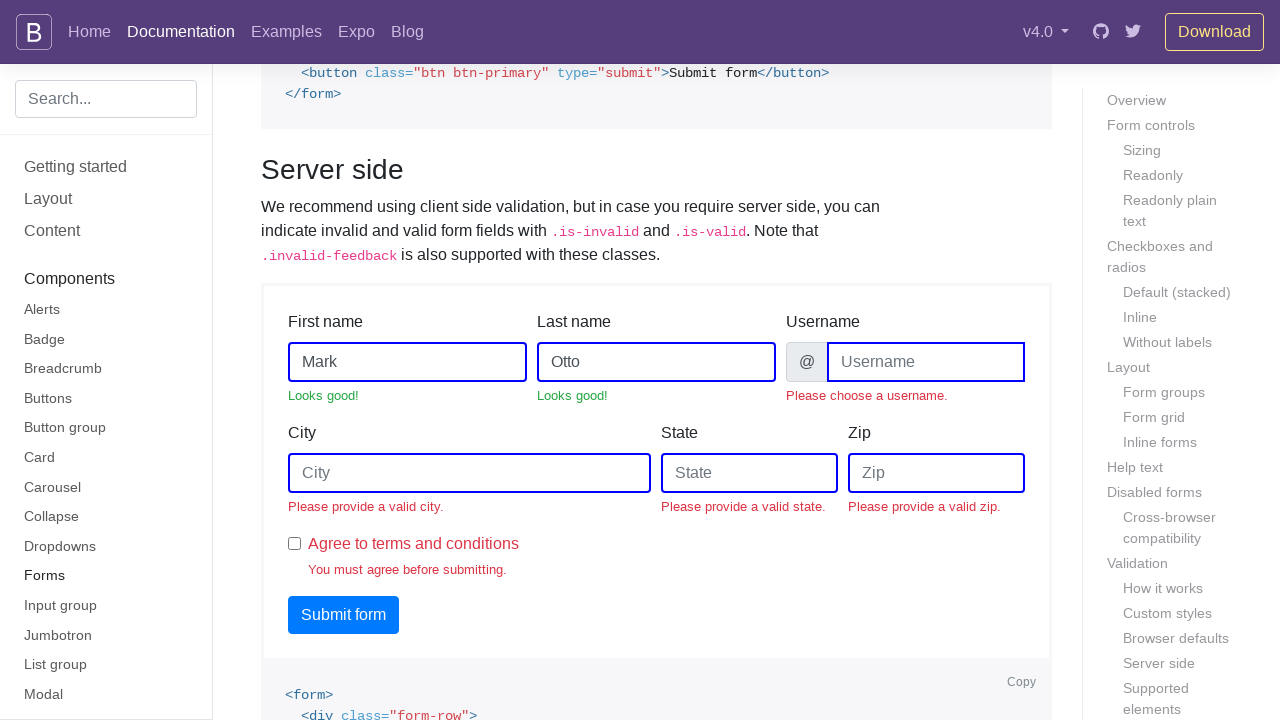

Highlighted input for label '
        Agree to terms and conditions
      ' with blue border
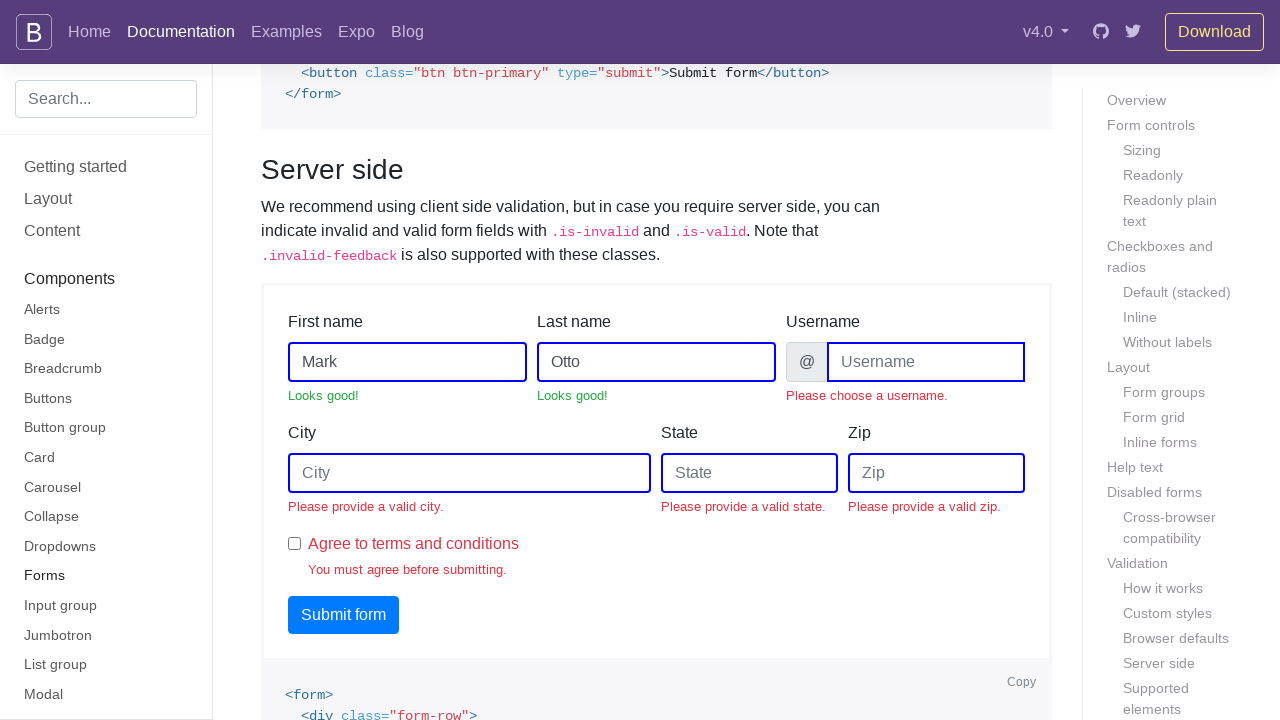

Scrolled into view for input associated with label 'Check this custom checkbox'
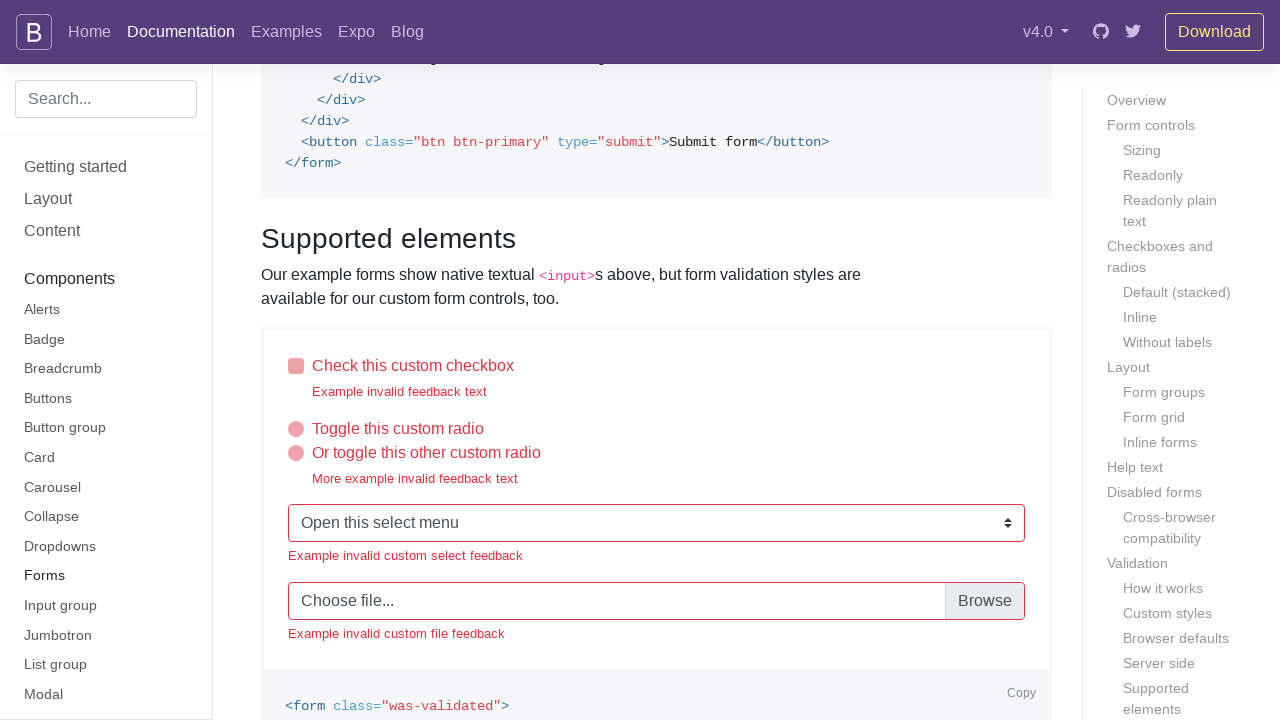

Highlighted input for label 'Check this custom checkbox' with blue border
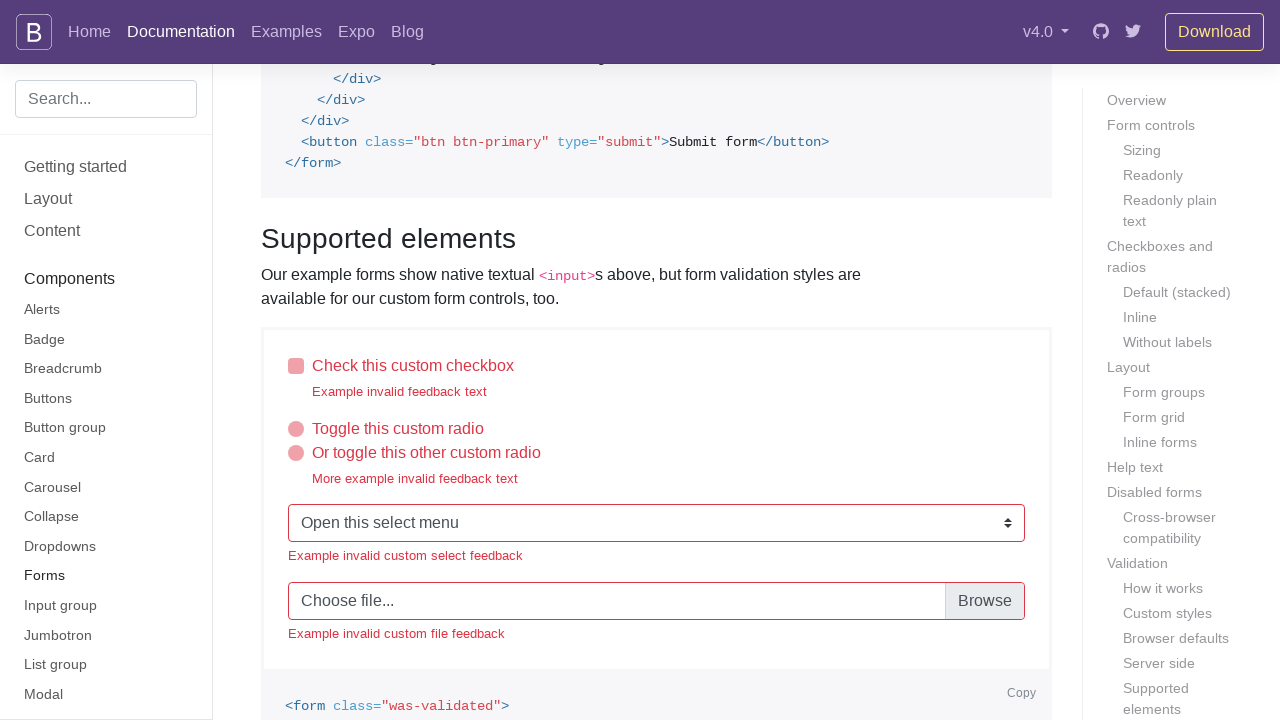

Scrolled into view for input associated with label 'Toggle this custom radio'
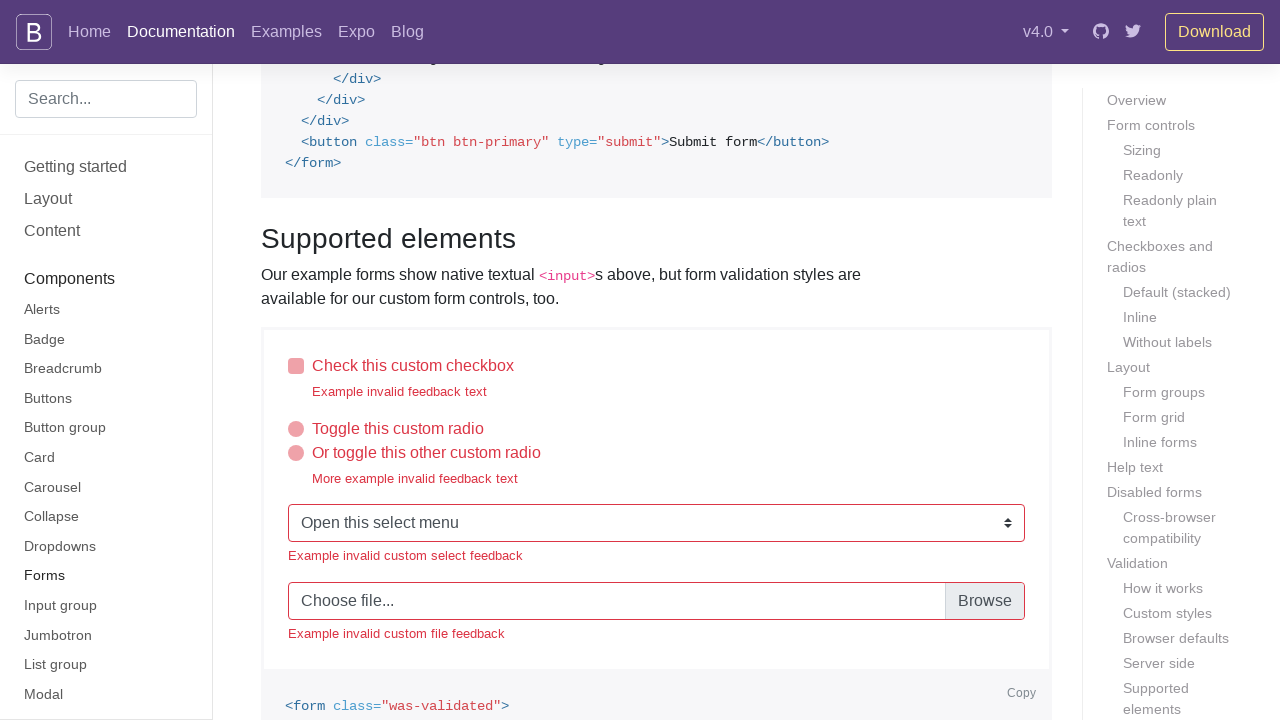

Highlighted input for label 'Toggle this custom radio' with blue border
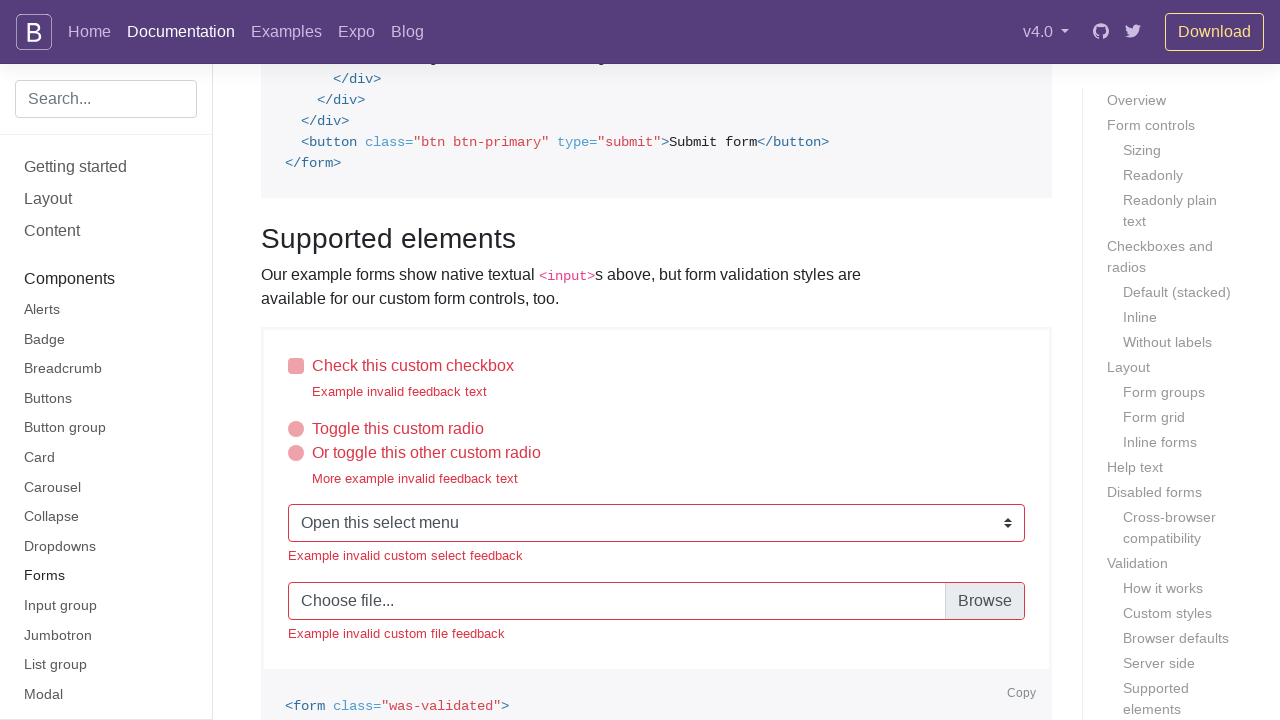

Scrolled into view for input associated with label 'Or toggle this other custom radio'
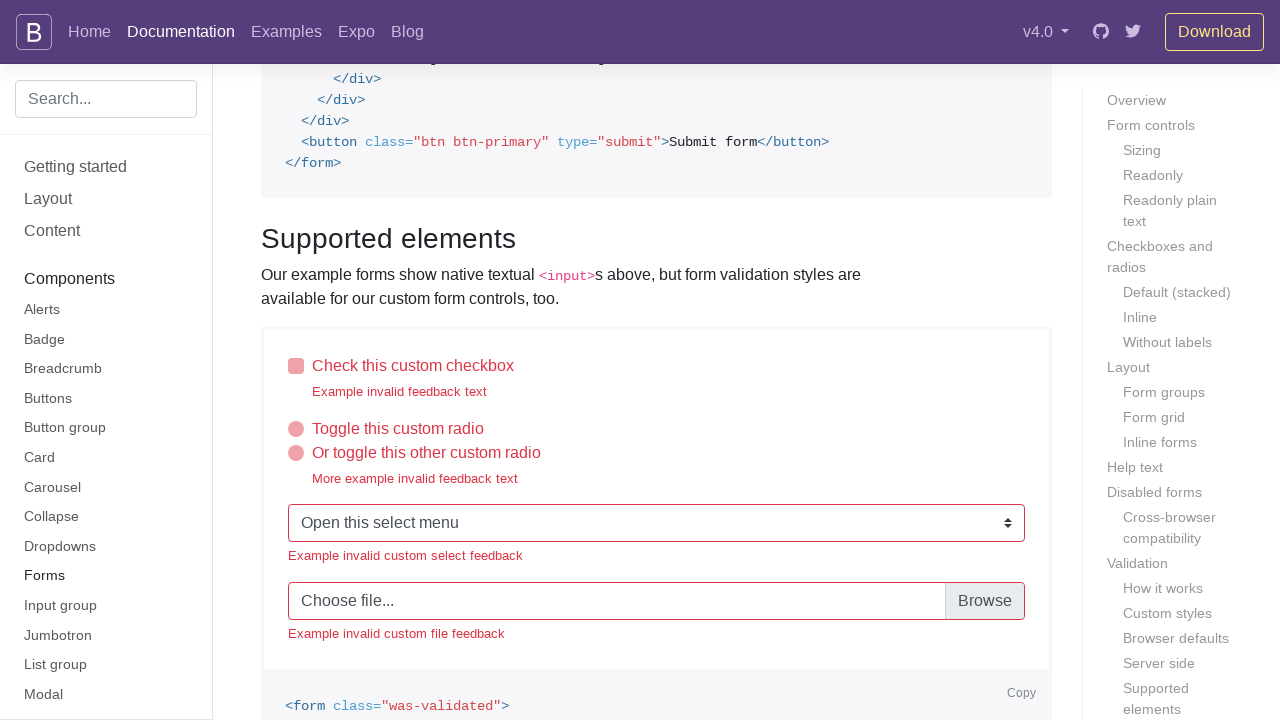

Highlighted input for label 'Or toggle this other custom radio' with blue border
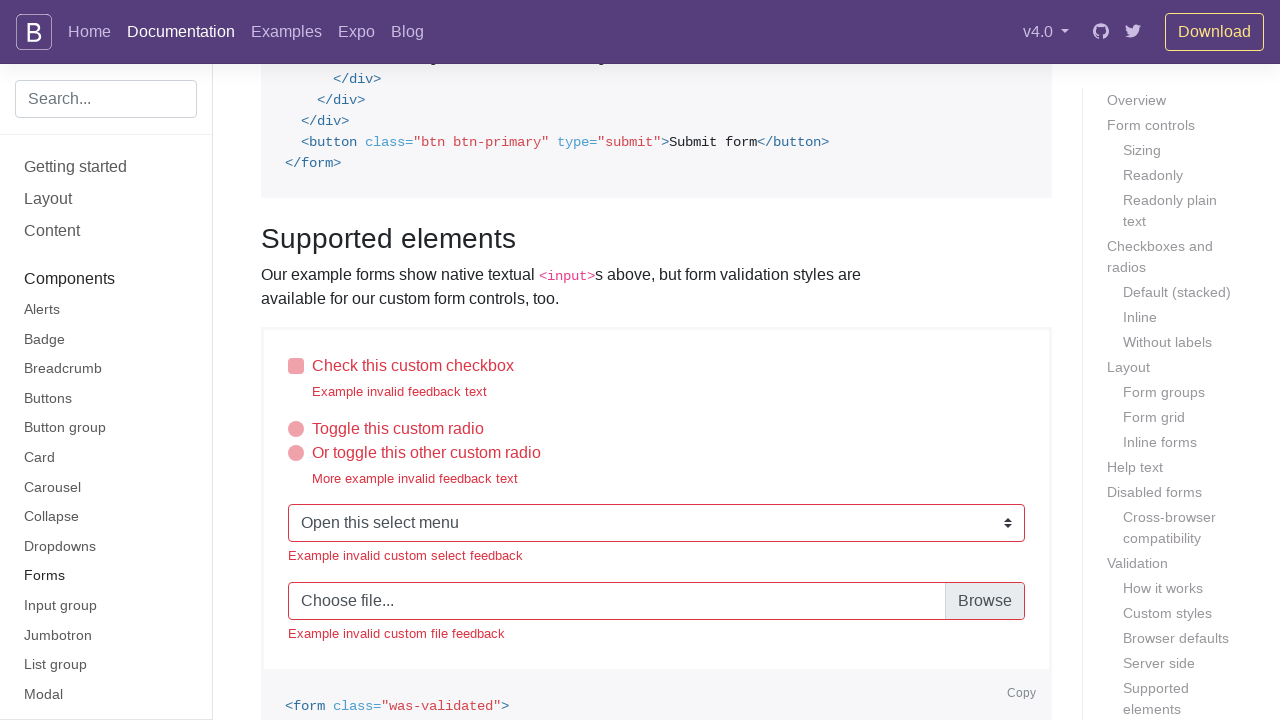

Scrolled into view for input associated with label 'Choose file...'
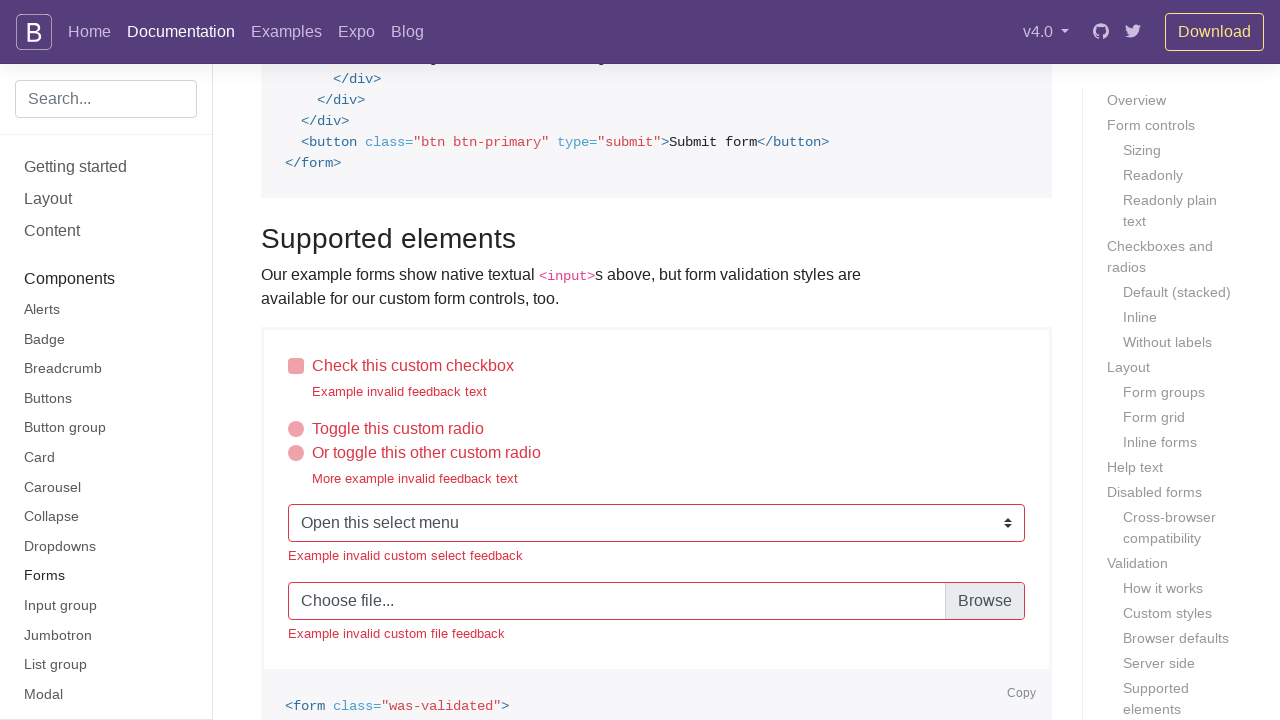

Highlighted input for label 'Choose file...' with blue border
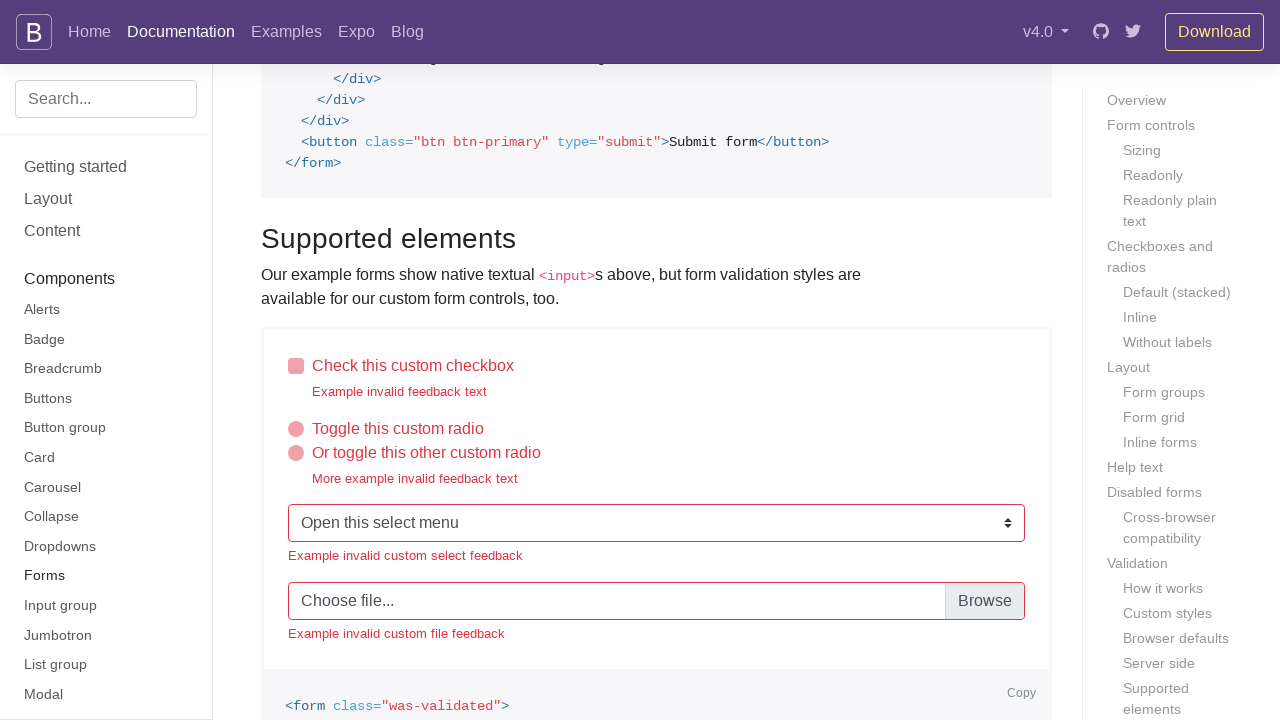

Scrolled into view for input associated with label 'First name'
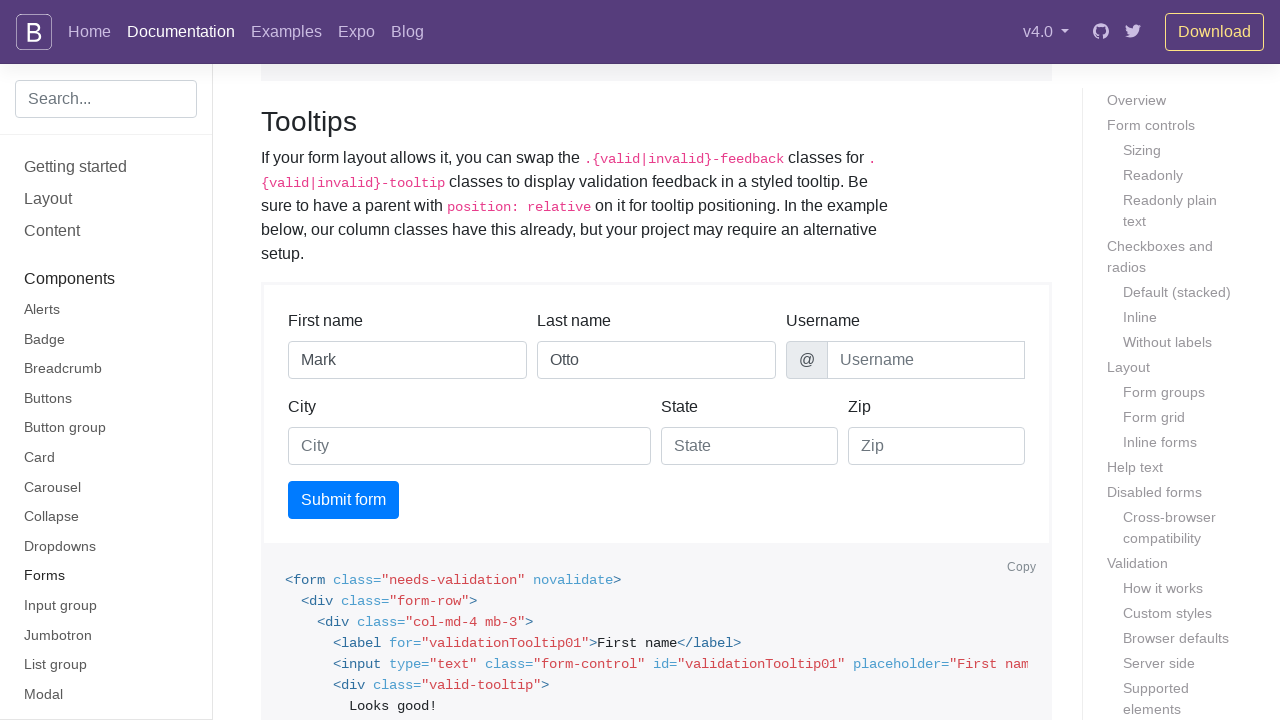

Highlighted input for label 'First name' with blue border
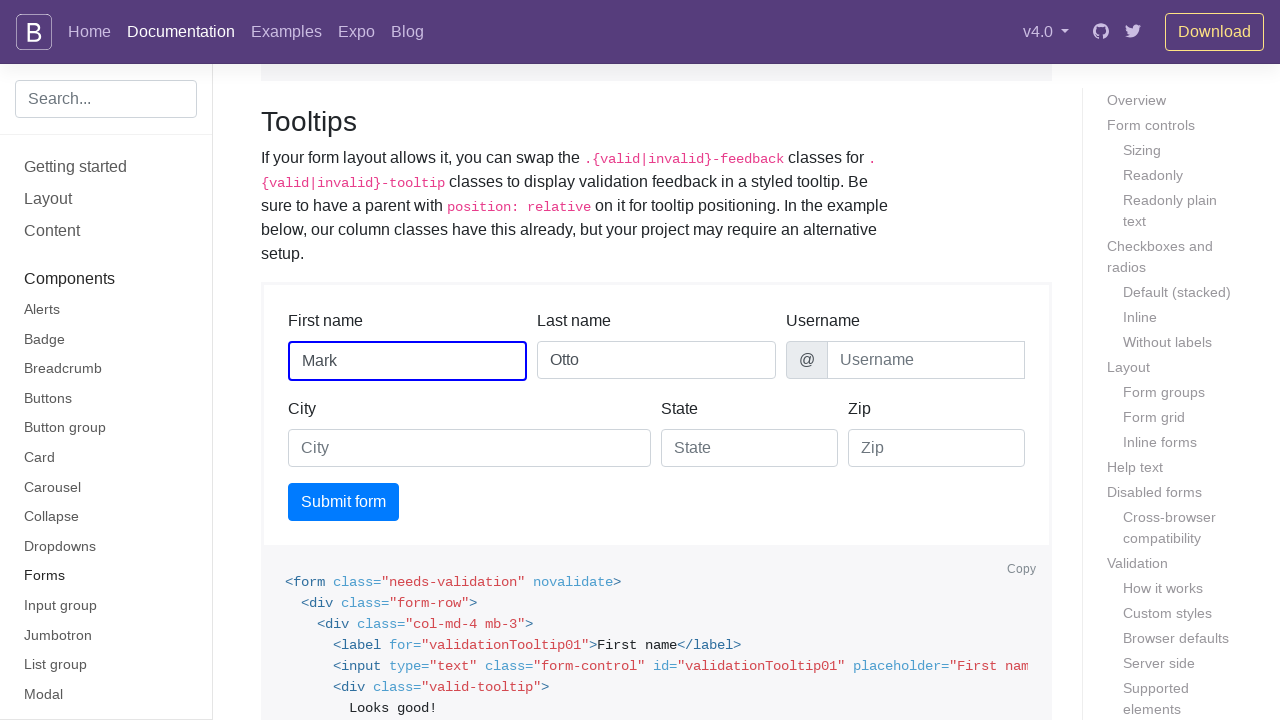

Scrolled into view for input associated with label 'Last name'
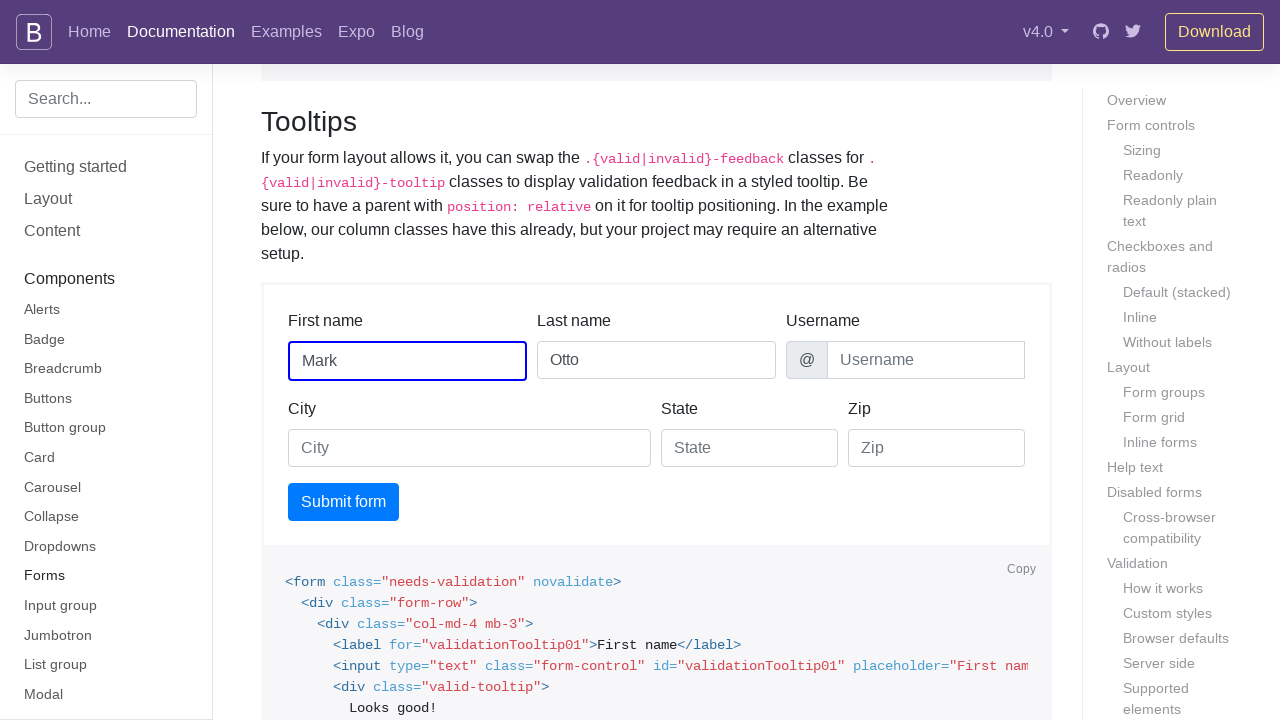

Highlighted input for label 'Last name' with blue border
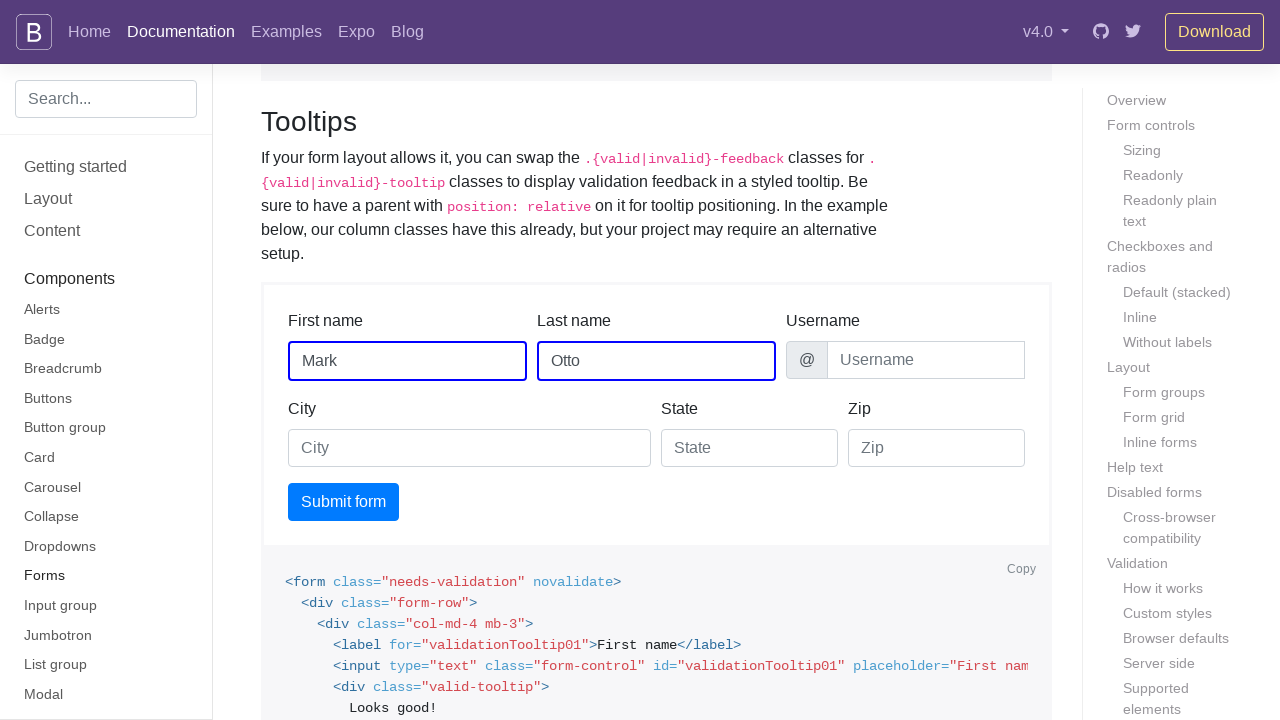

Scrolled into view for input associated with label 'Username'
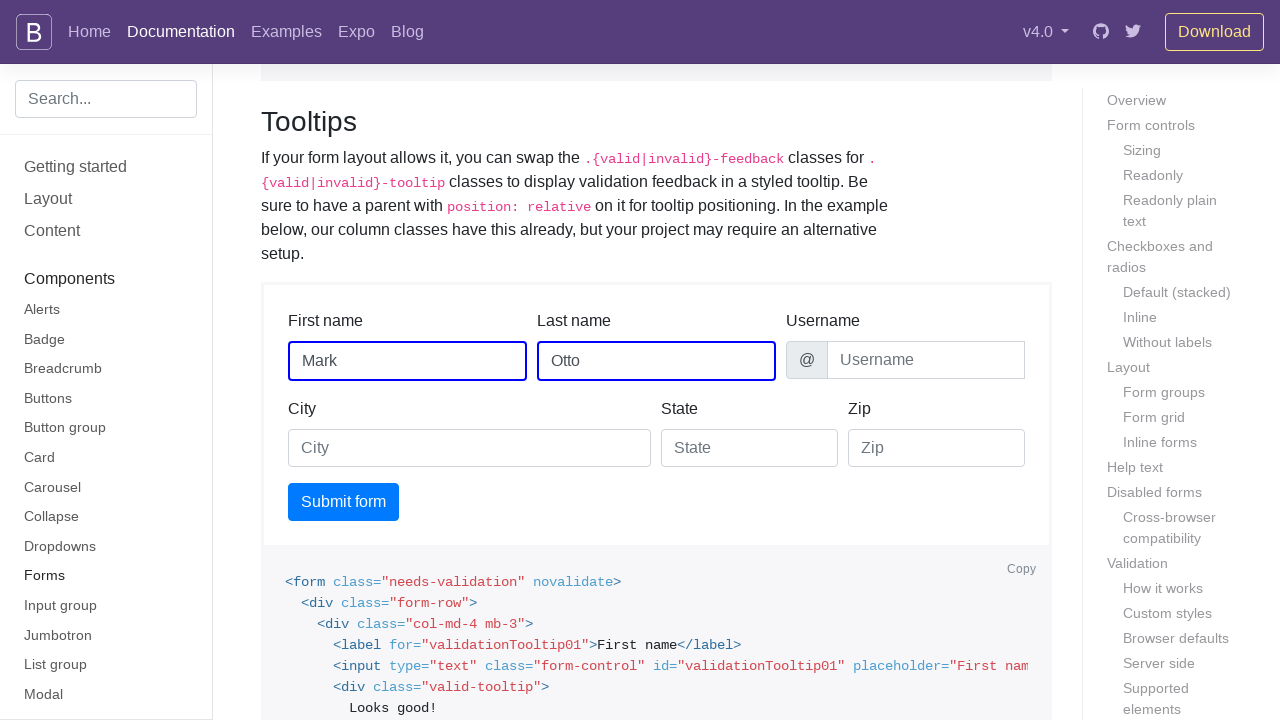

Highlighted input for label 'Username' with blue border
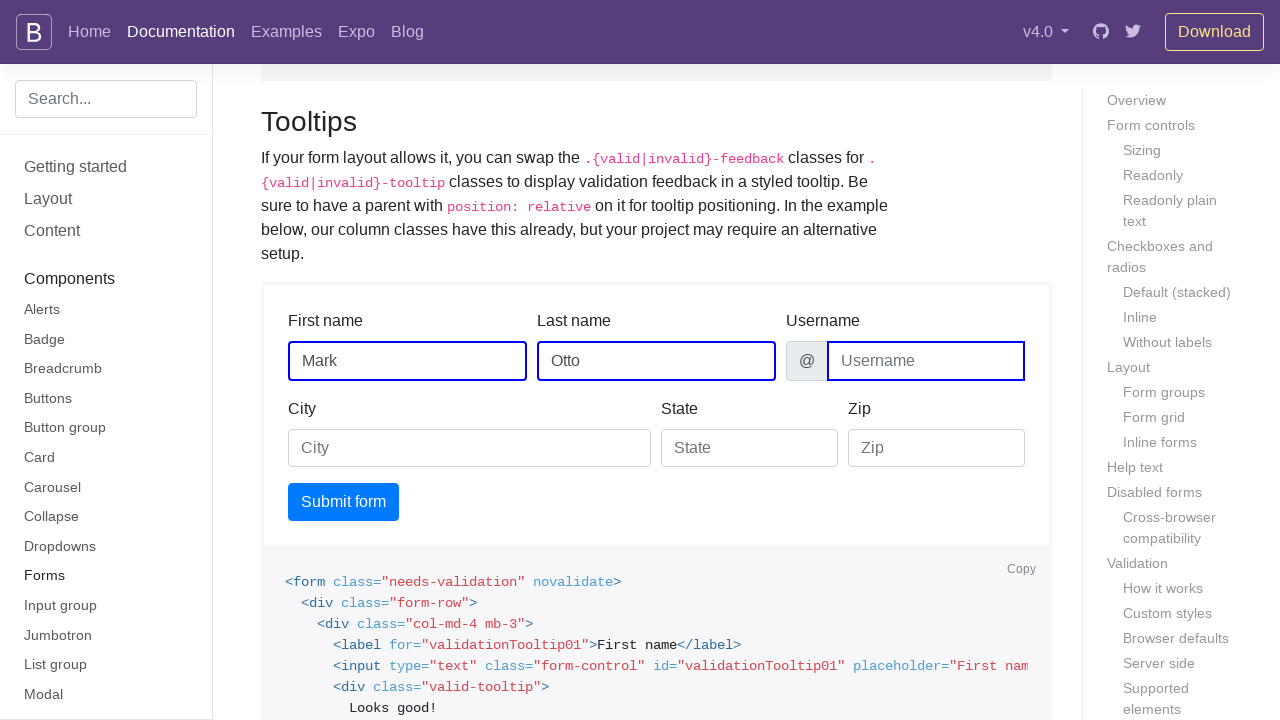

Scrolled into view for input associated with label 'City'
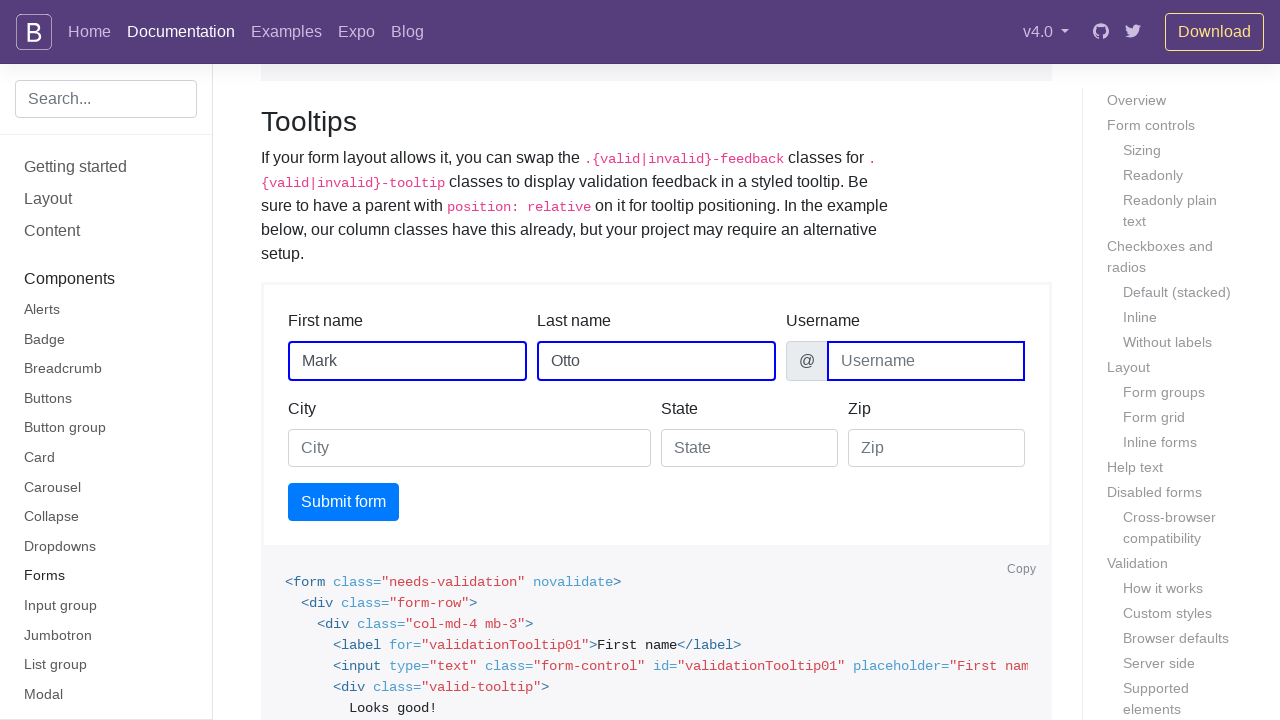

Highlighted input for label 'City' with blue border
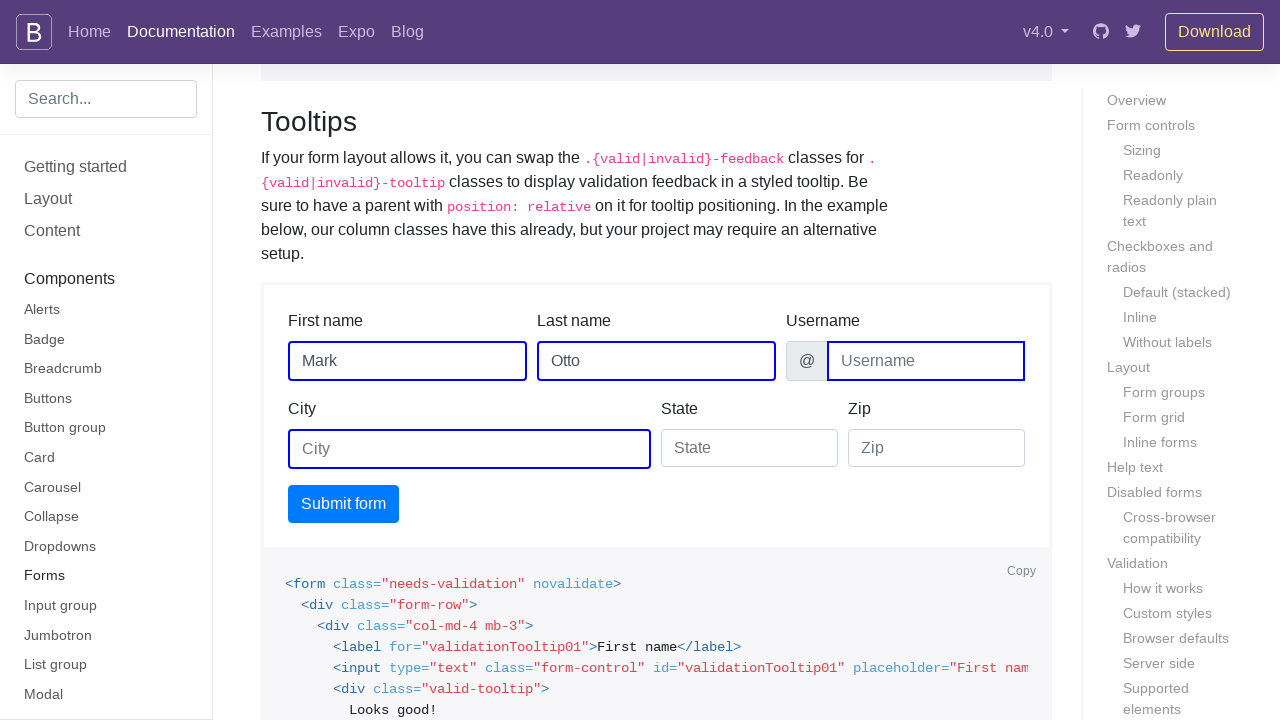

Scrolled into view for input associated with label 'State'
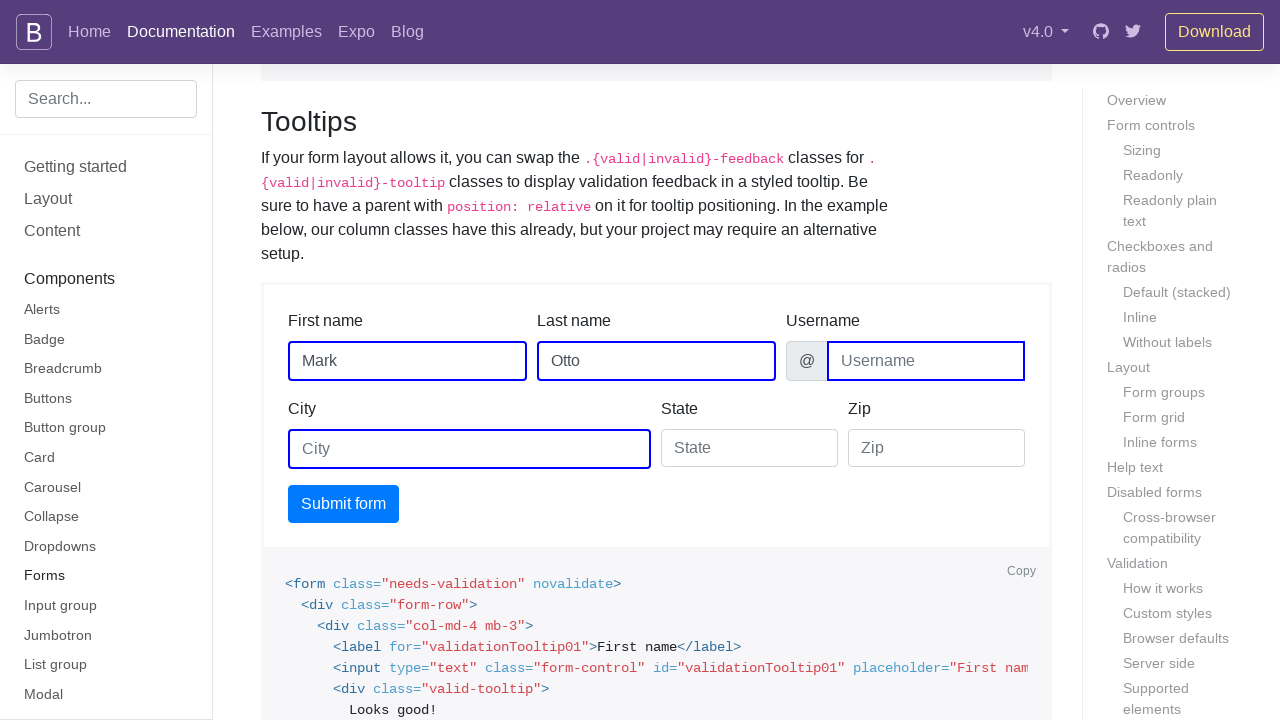

Highlighted input for label 'State' with blue border
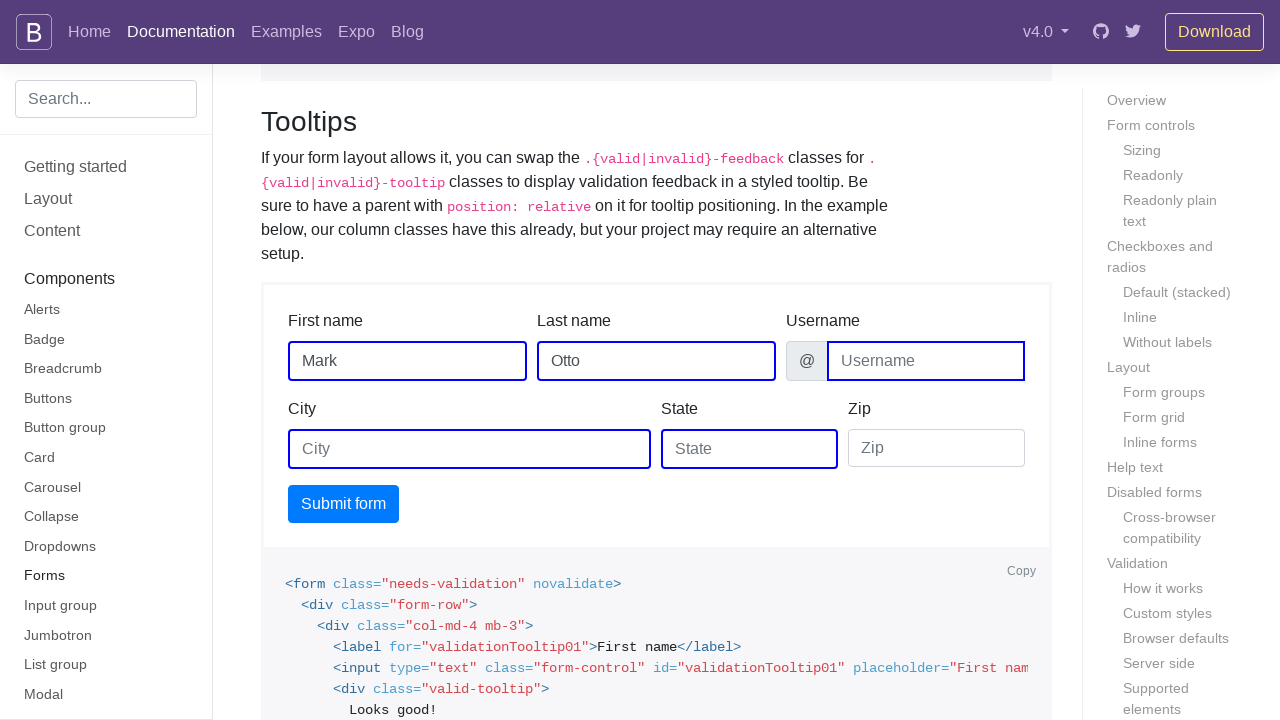

Scrolled into view for input associated with label 'Zip'
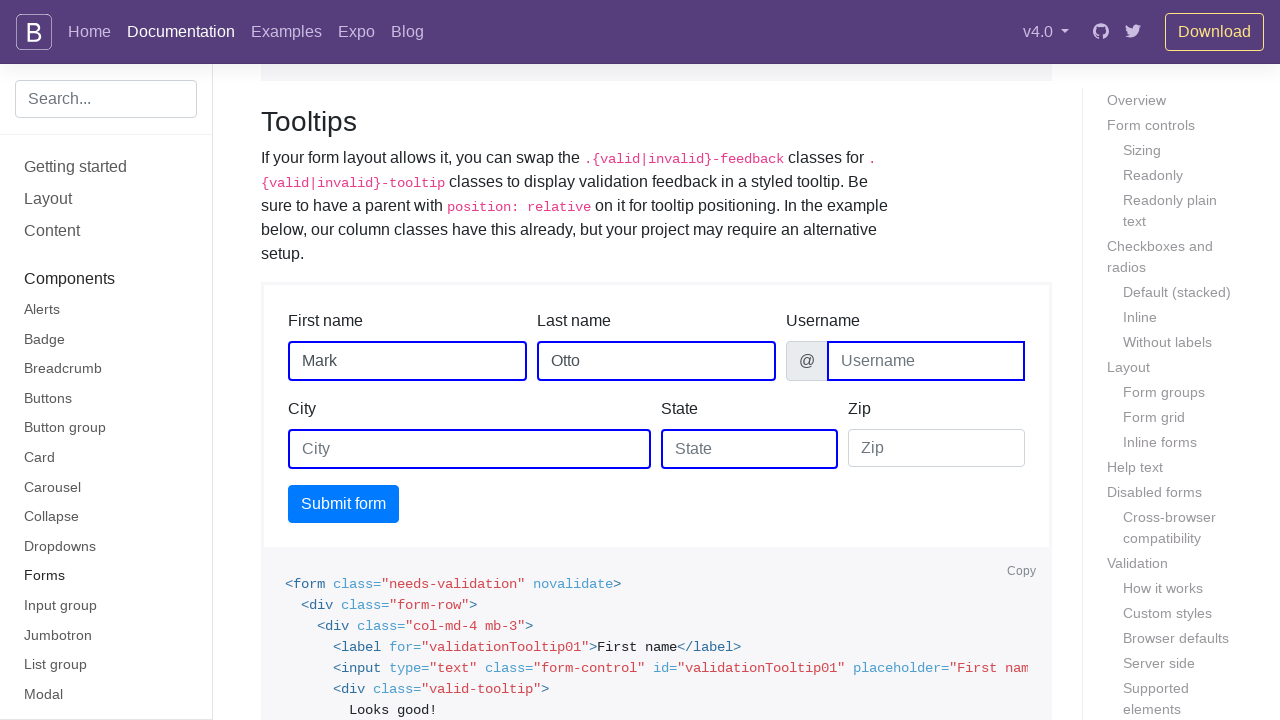

Highlighted input for label 'Zip' with blue border
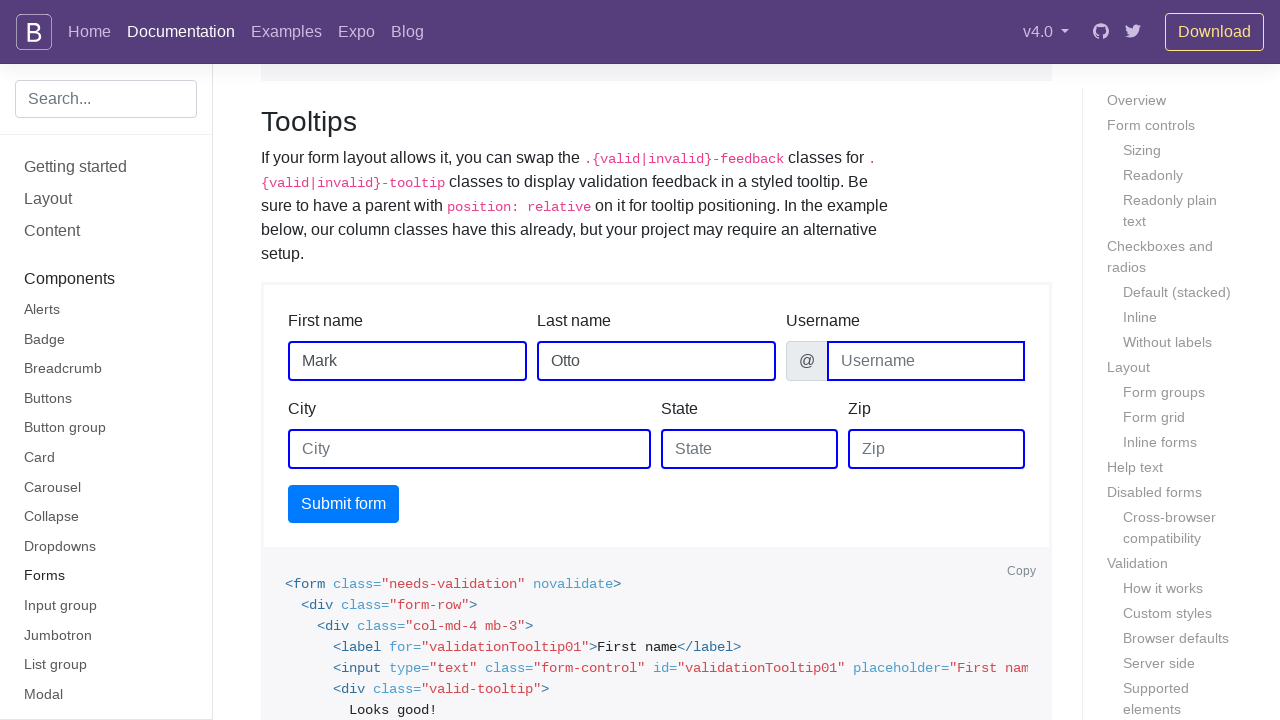

Scrolled into view for input associated with label 'Check this custom checkbox'
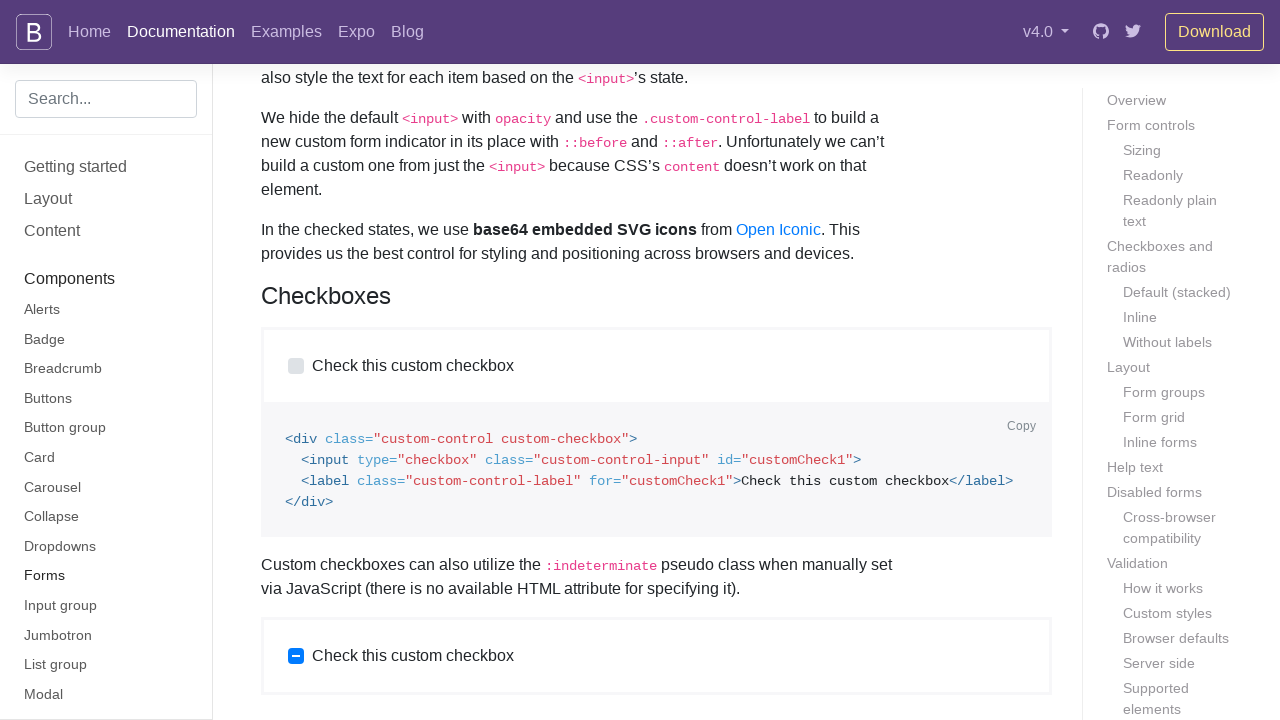

Highlighted input for label 'Check this custom checkbox' with blue border
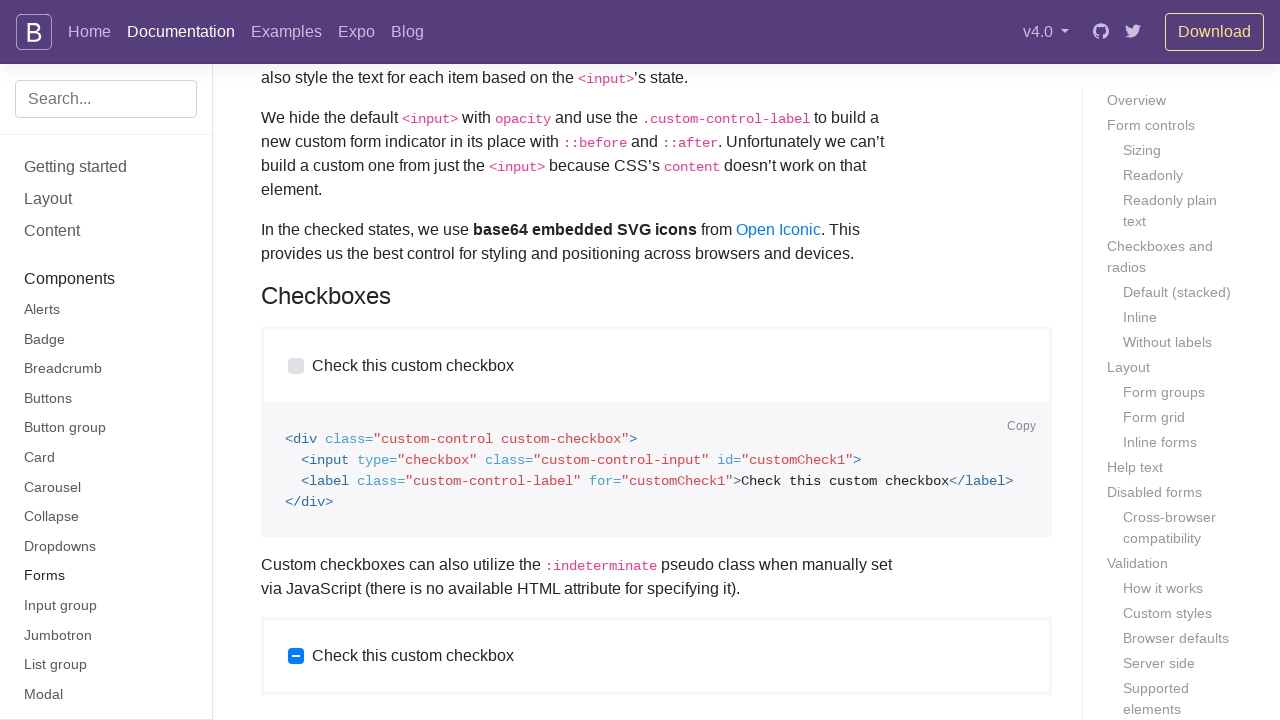

Scrolled into view for input associated with label 'Check this custom checkbox'
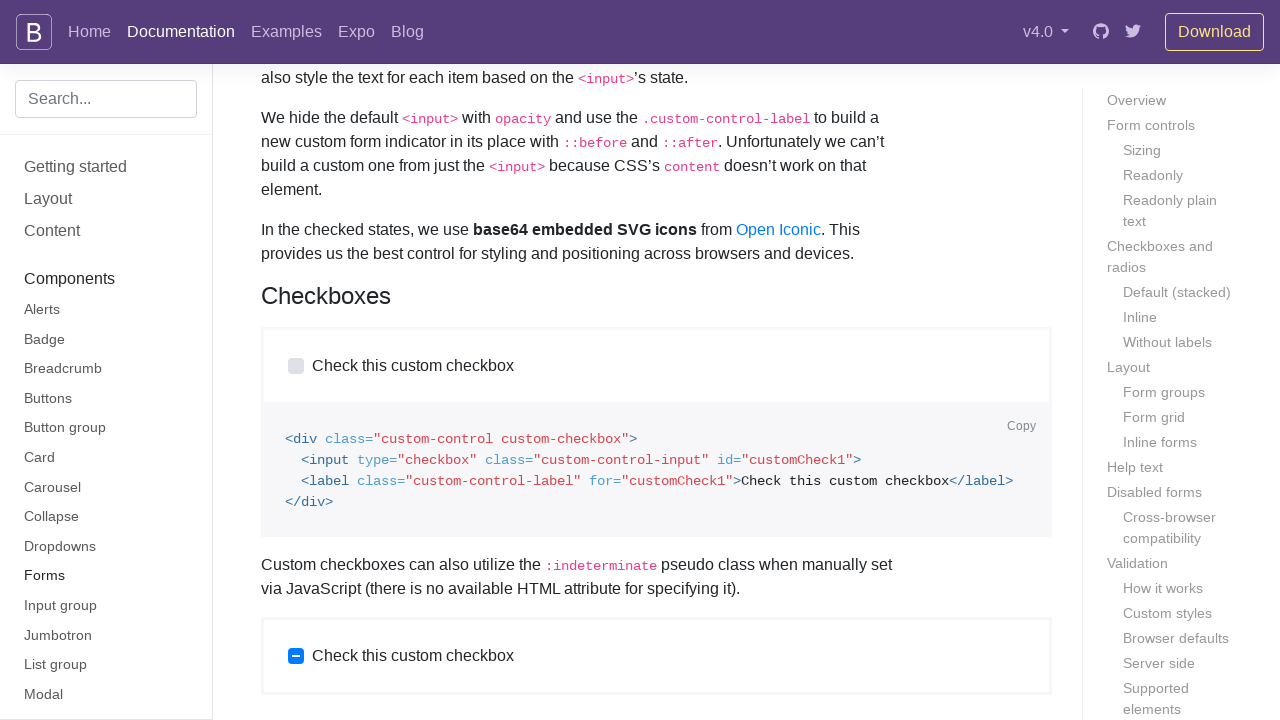

Highlighted input for label 'Check this custom checkbox' with blue border
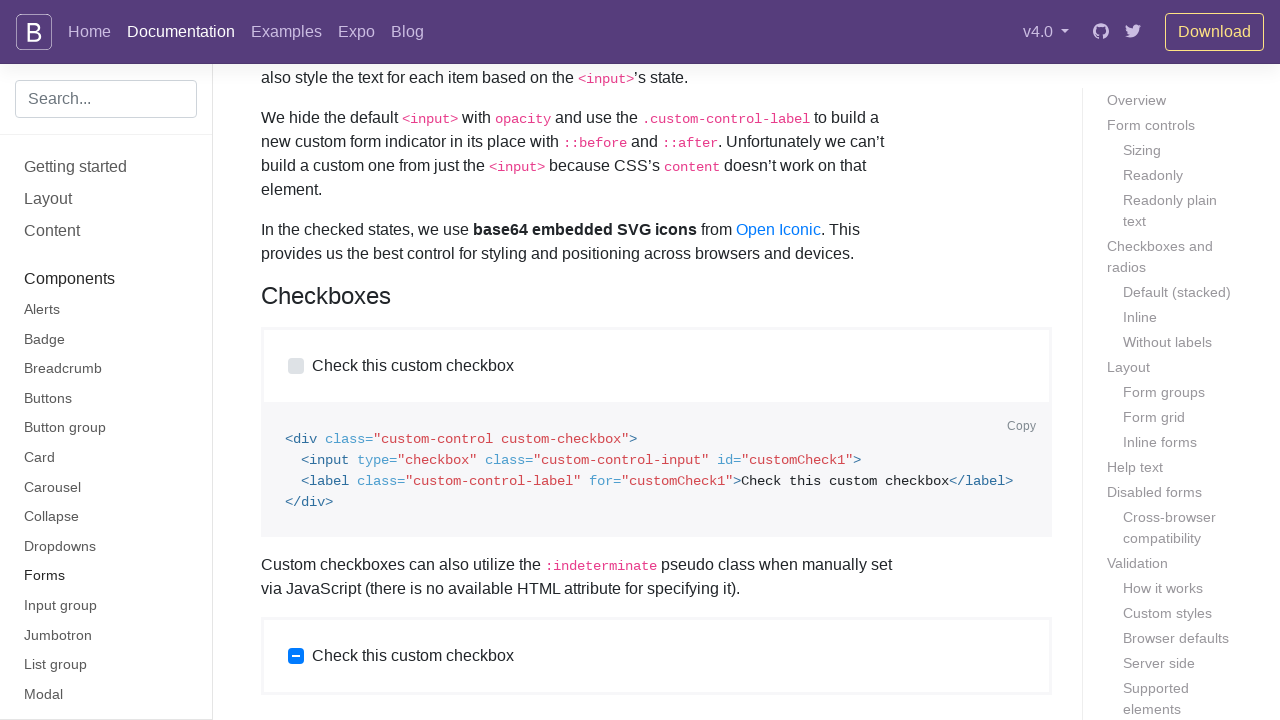

Scrolled into view for input associated with label 'Toggle this custom radio'
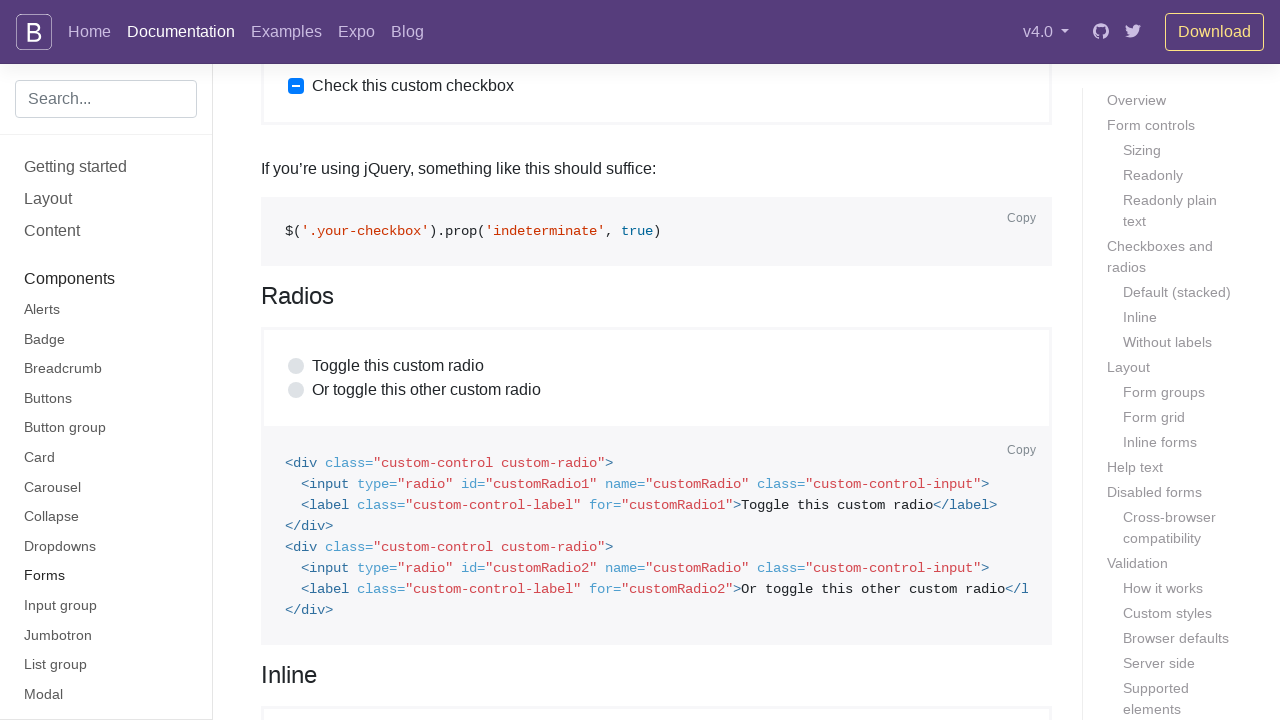

Highlighted input for label 'Toggle this custom radio' with blue border
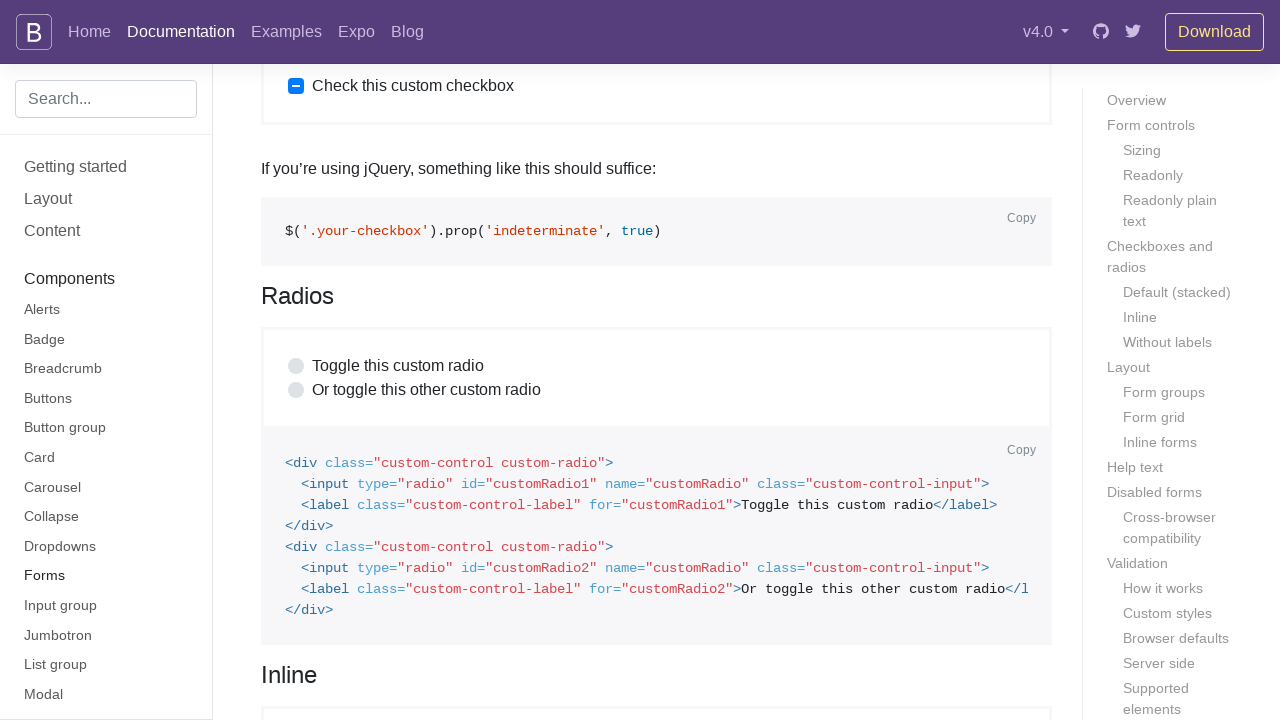

Scrolled into view for input associated with label 'Or toggle this other custom radio'
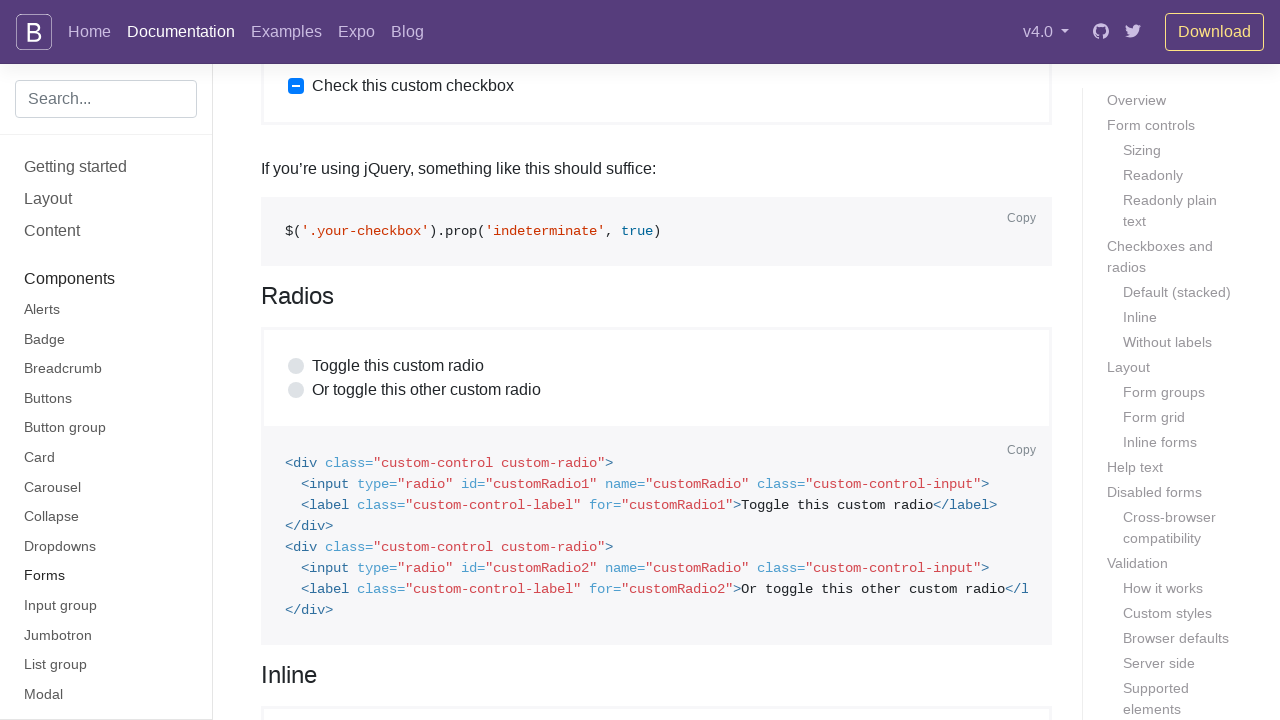

Highlighted input for label 'Or toggle this other custom radio' with blue border
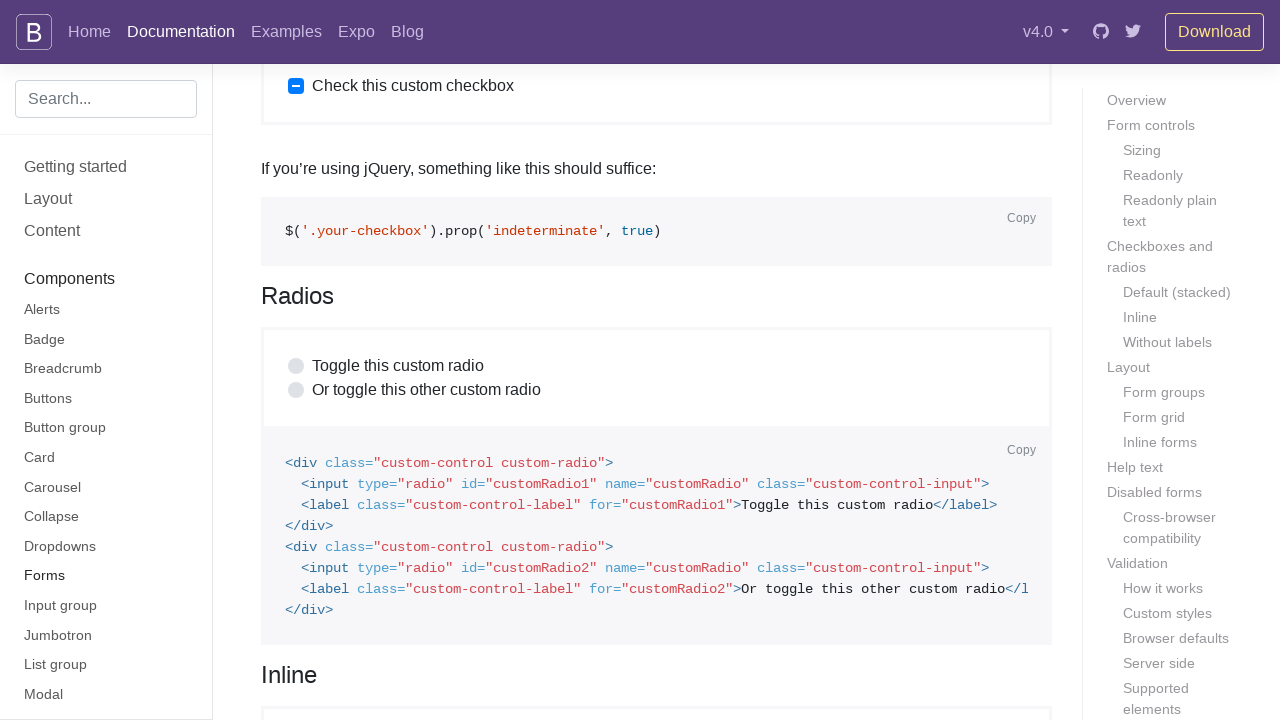

Scrolled into view for input associated with label 'Toggle this custom radio'
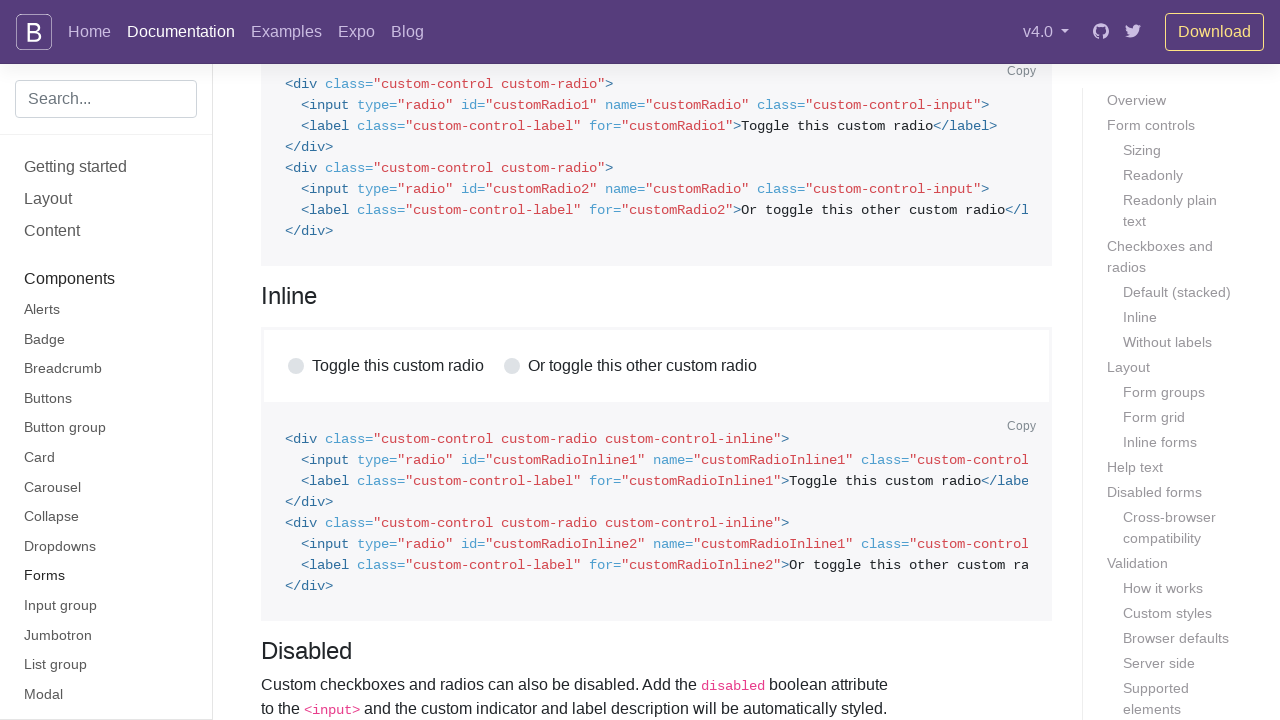

Highlighted input for label 'Toggle this custom radio' with blue border
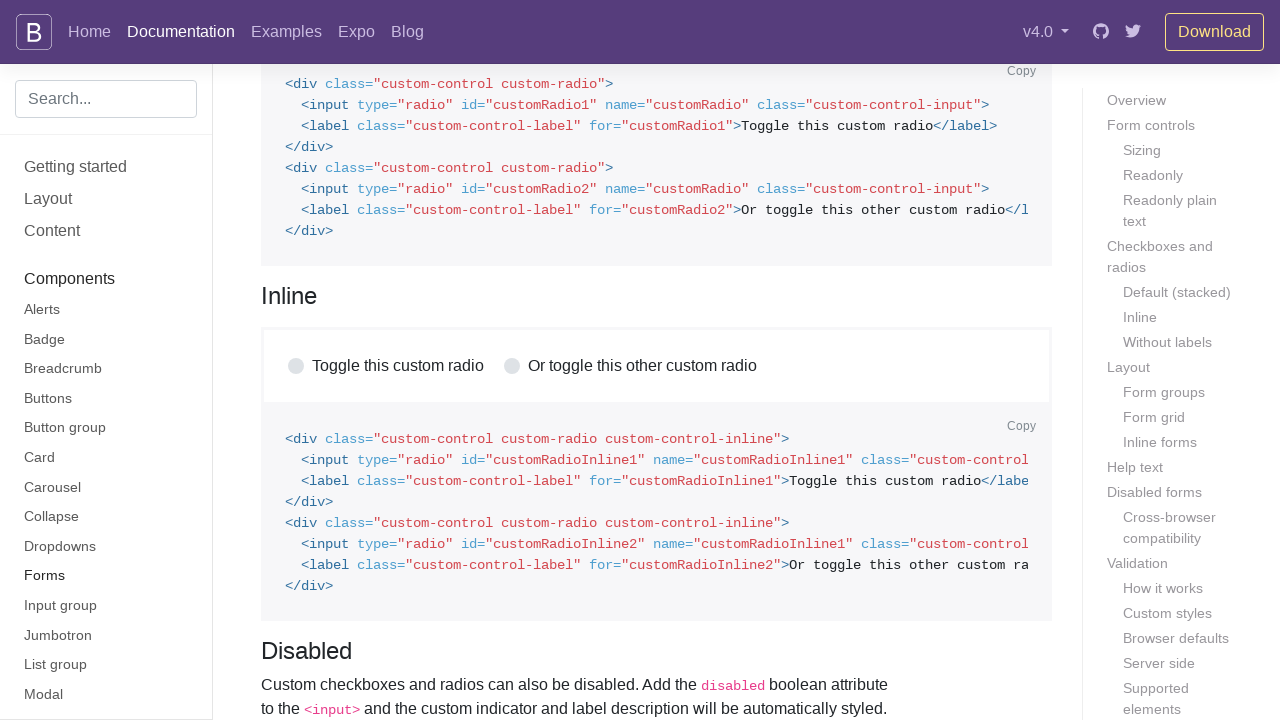

Scrolled into view for input associated with label 'Or toggle this other custom radio'
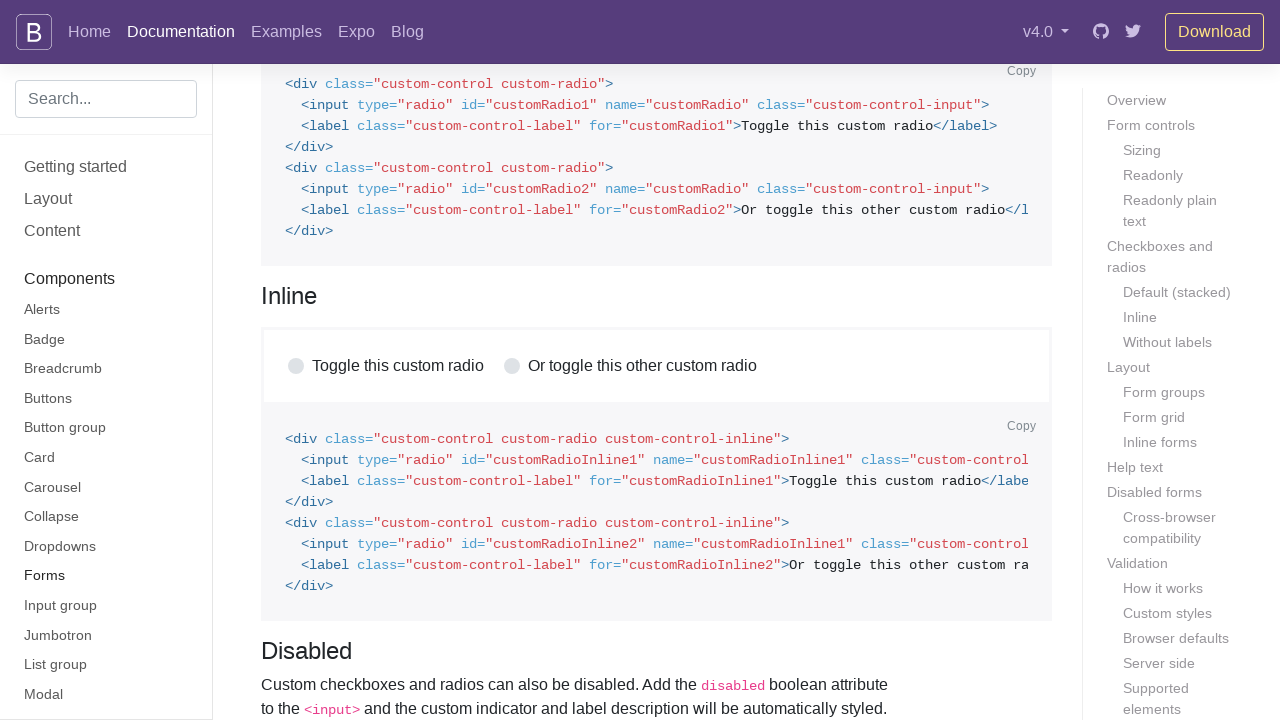

Highlighted input for label 'Or toggle this other custom radio' with blue border
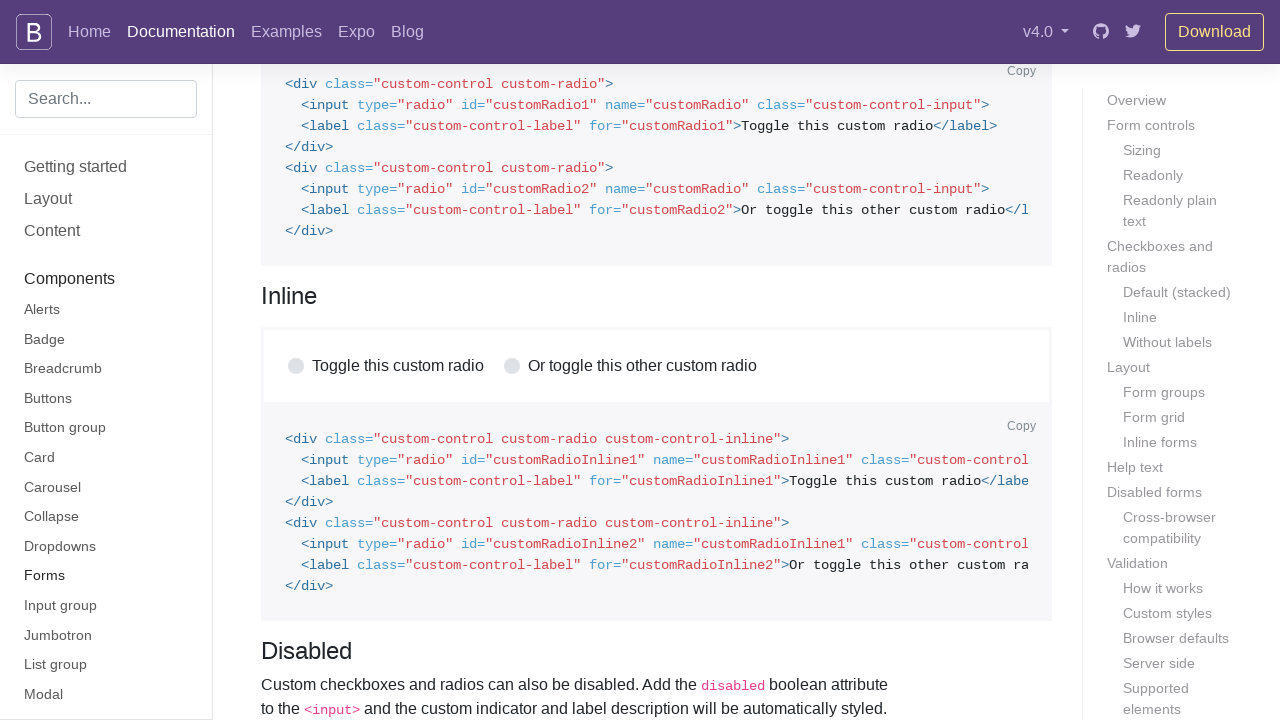

Scrolled into view for input associated with label 'Check this custom checkbox'
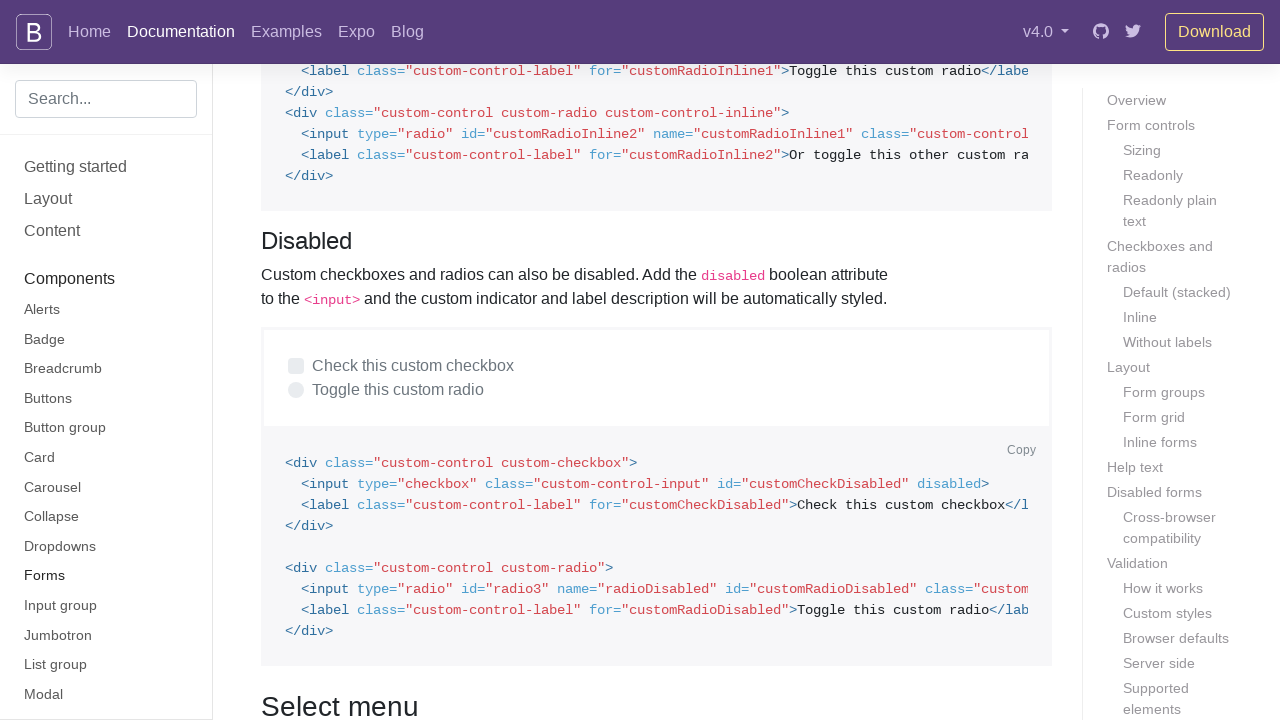

Highlighted input for label 'Check this custom checkbox' with blue border
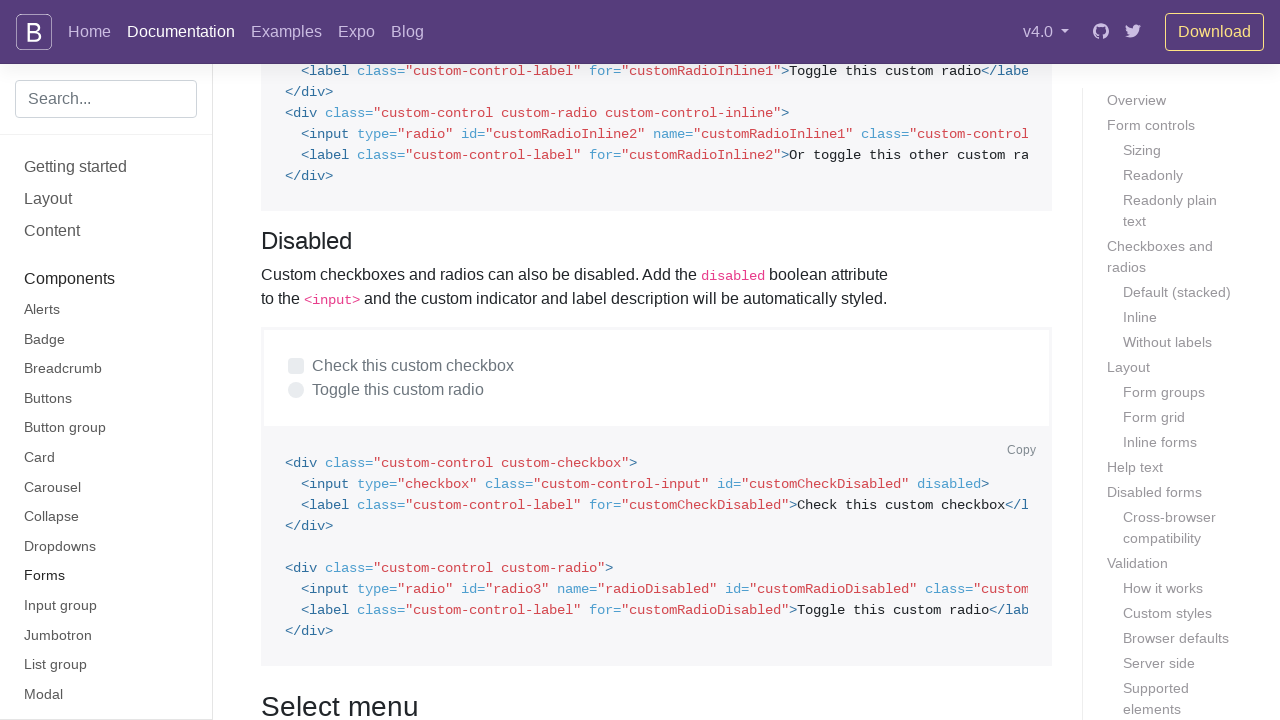

Scrolled into view for input associated with label 'Toggle this custom radio'
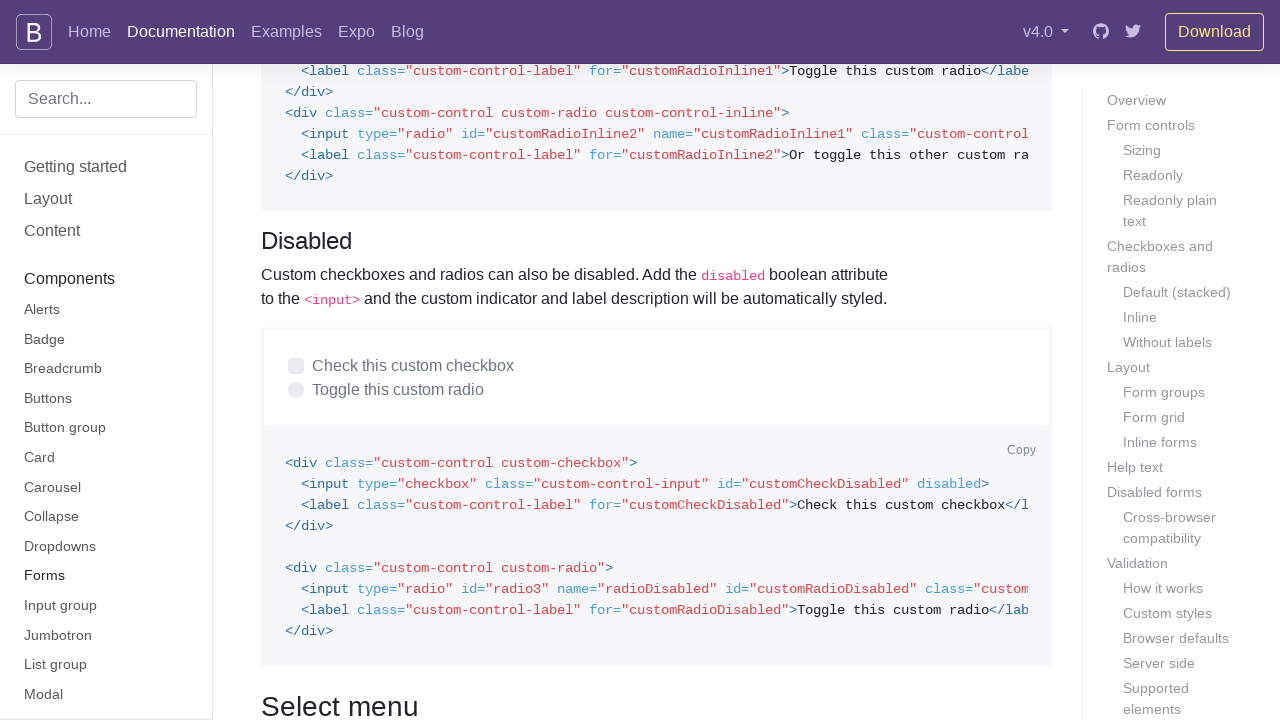

Highlighted input for label 'Toggle this custom radio' with blue border
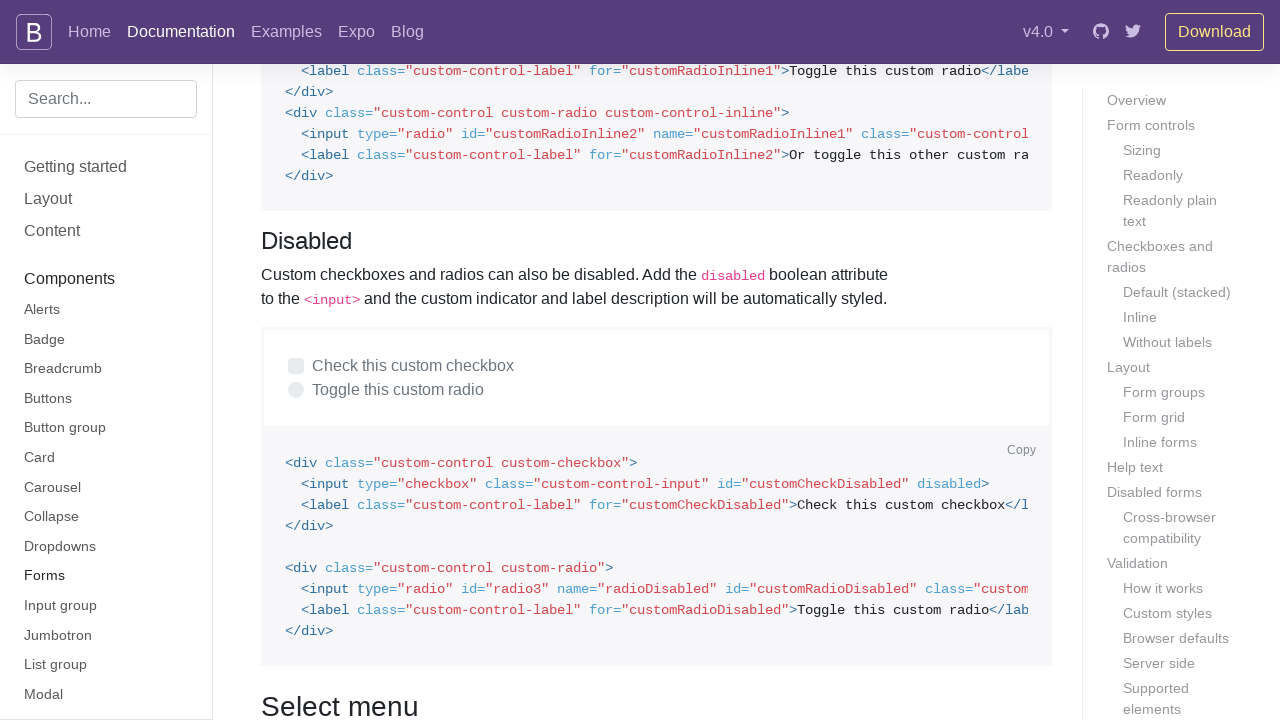

Scrolled into view for input associated with label 'Choose file'
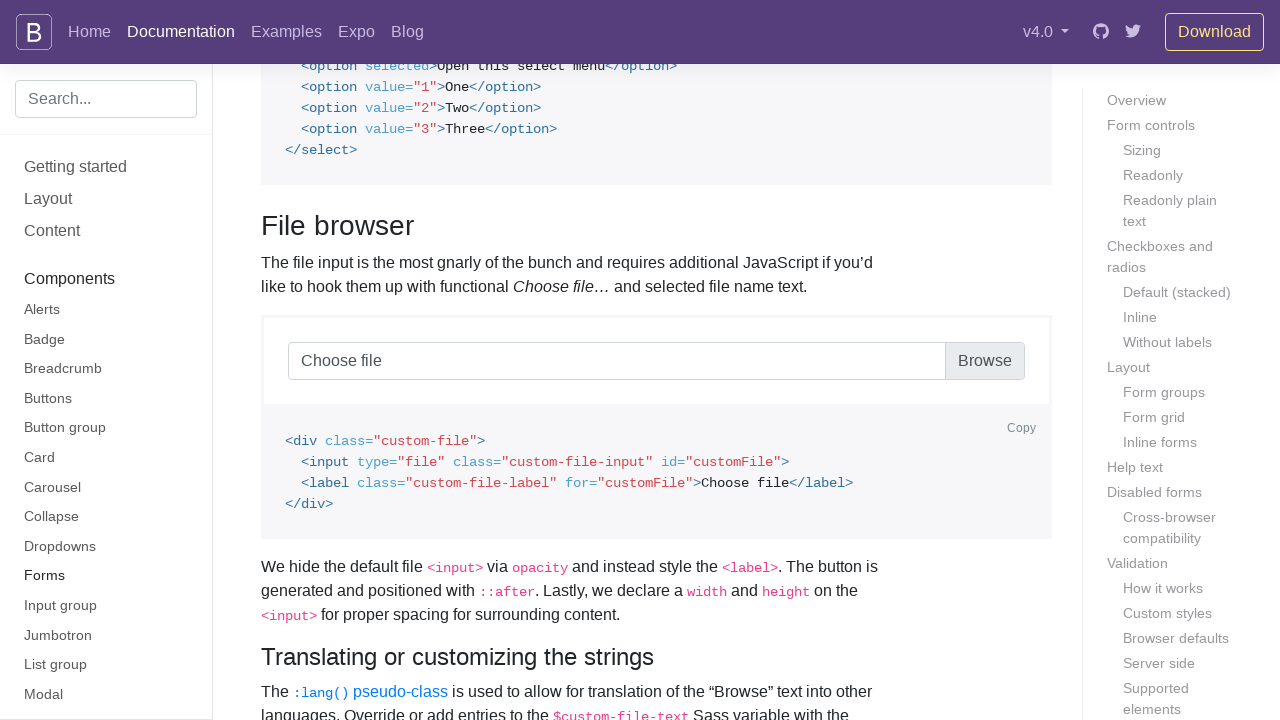

Highlighted input for label 'Choose file' with blue border
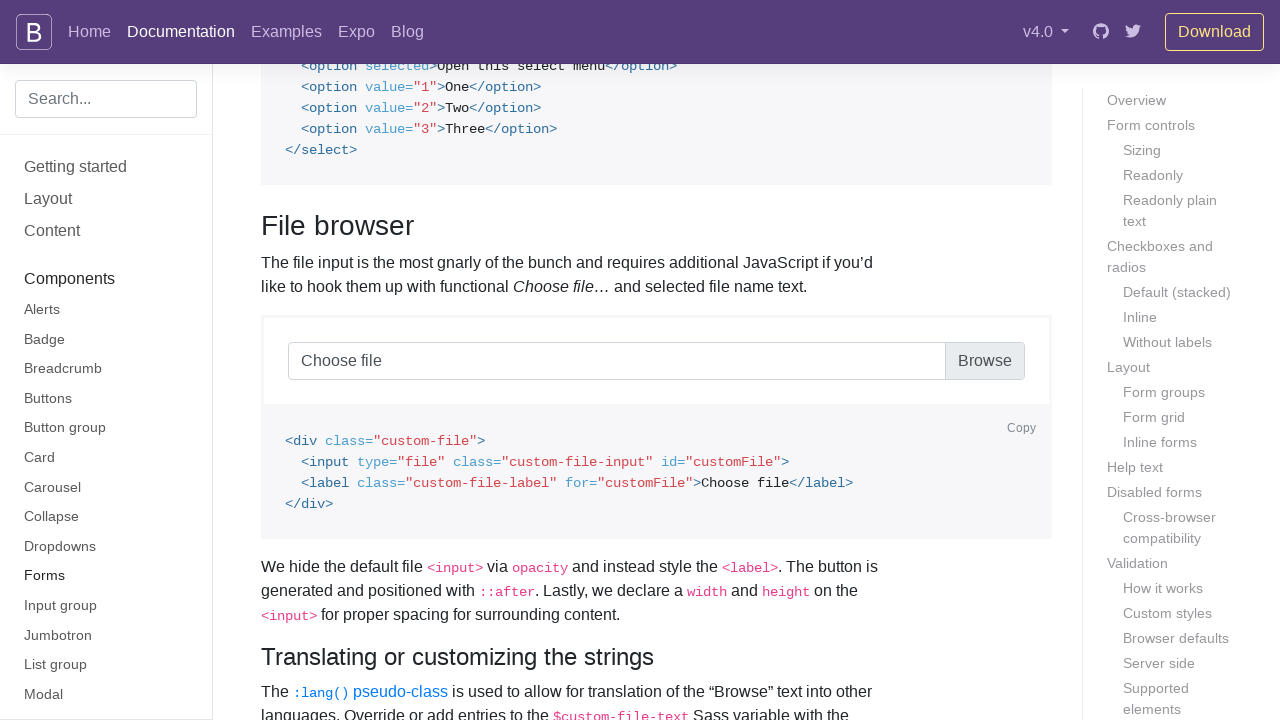

Scrolled into view for input associated with label 'Seleccionar Archivo'
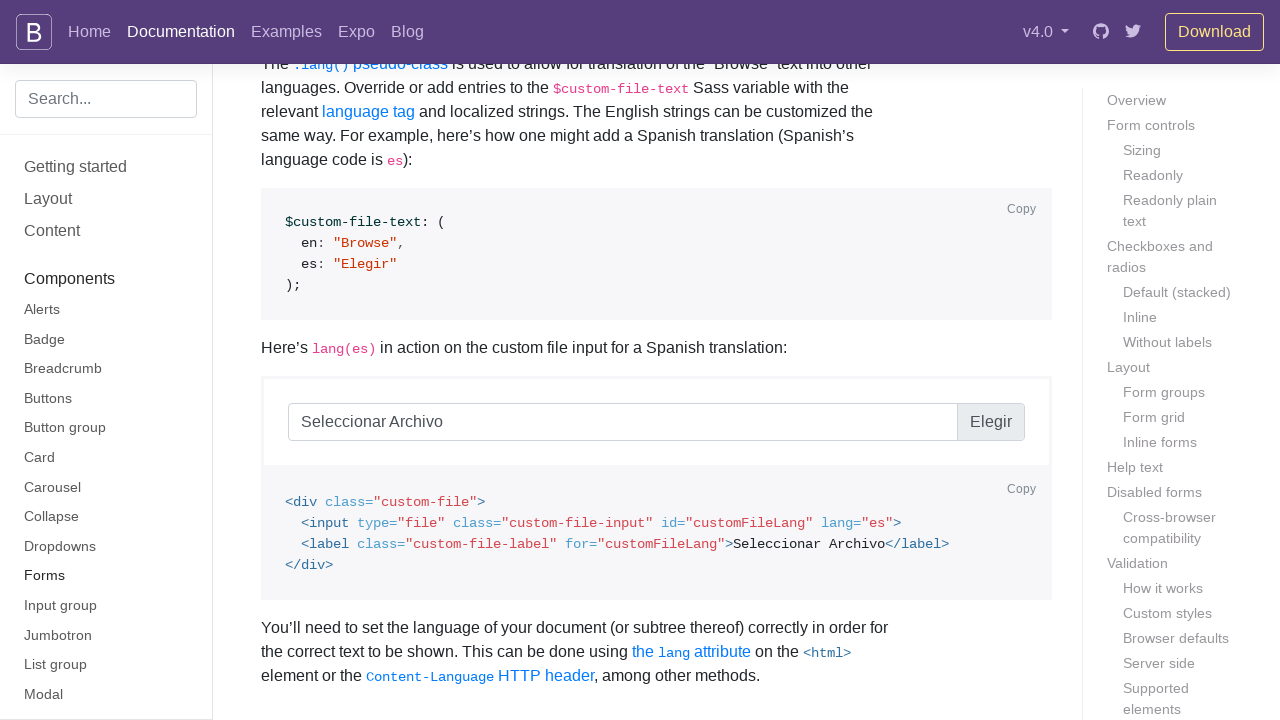

Highlighted input for label 'Seleccionar Archivo' with blue border
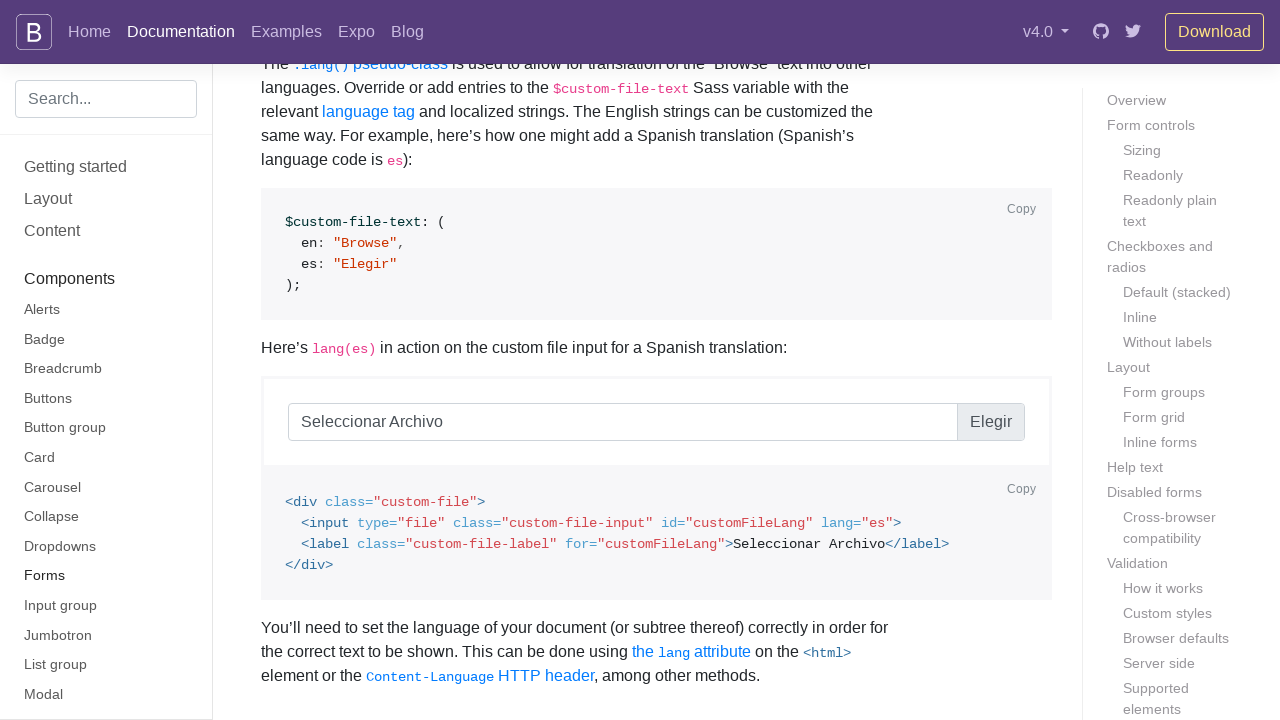

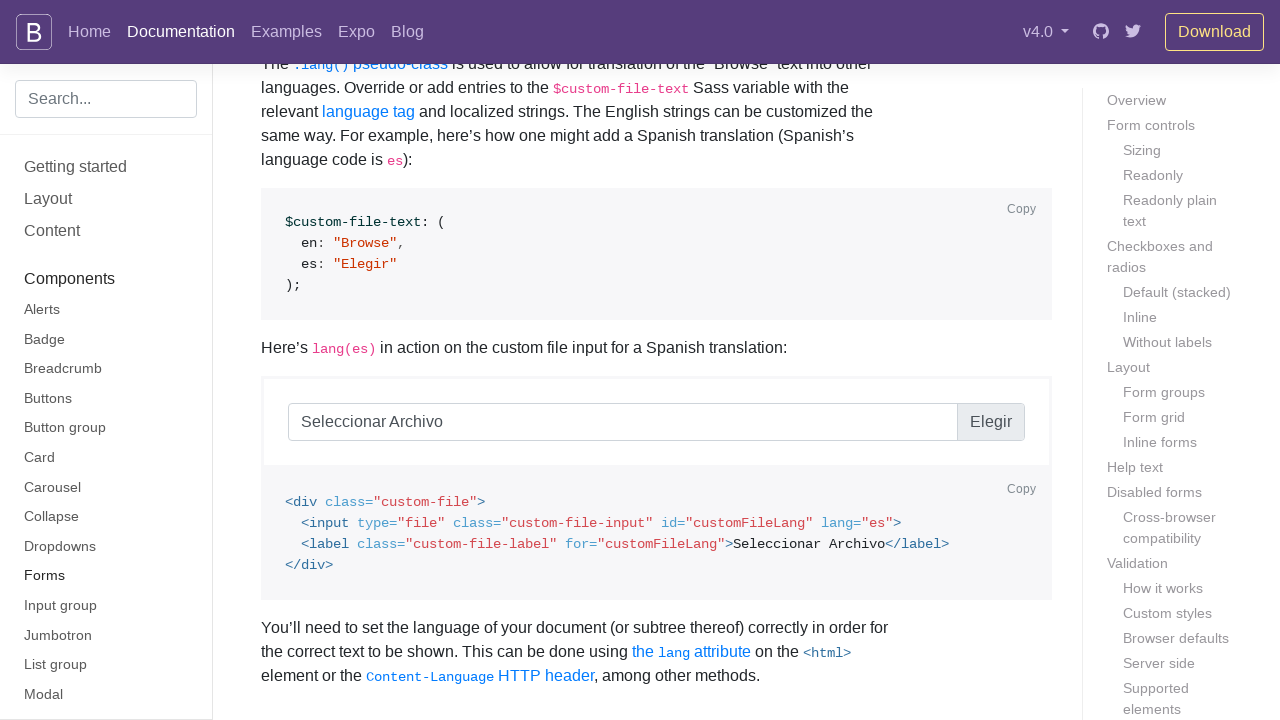